Tests jQuery UI datepicker functionality by opening the datepicker, navigating back 281 months using the previous button, and selecting day 11 of that month.

Starting URL: https://jqueryui.com/datepicker/

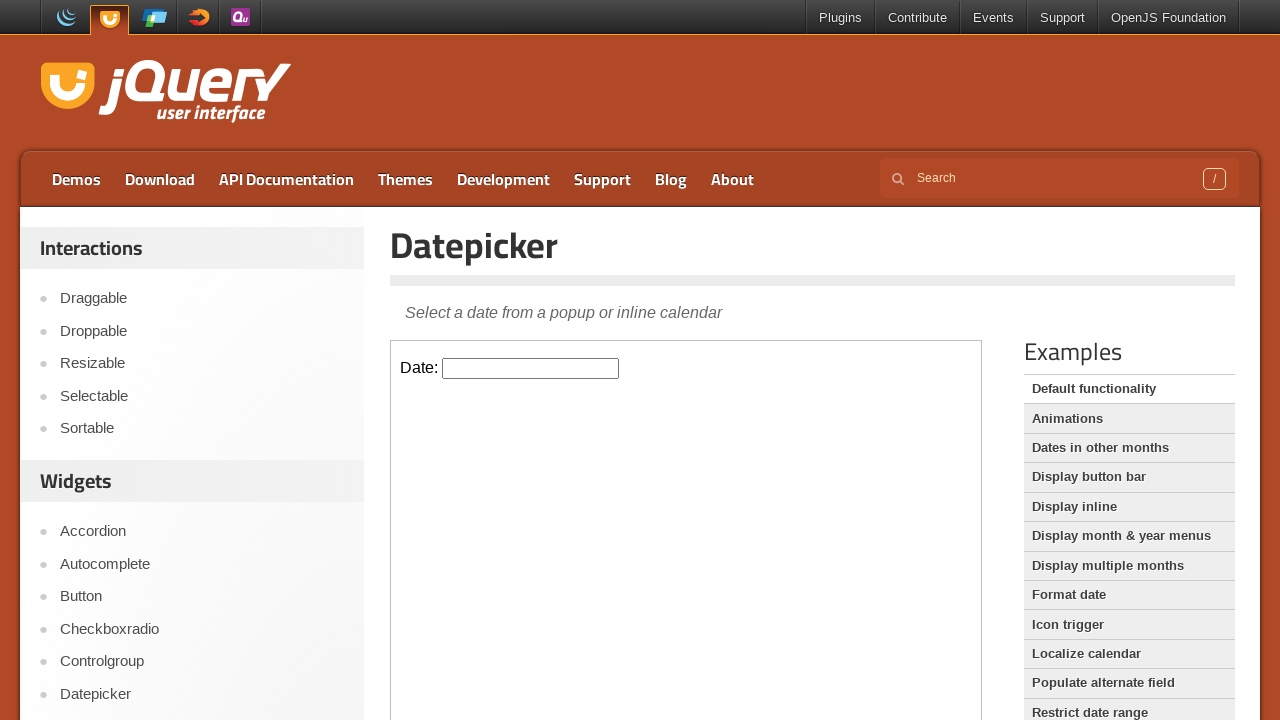

Located the demo iframe containing the datepicker
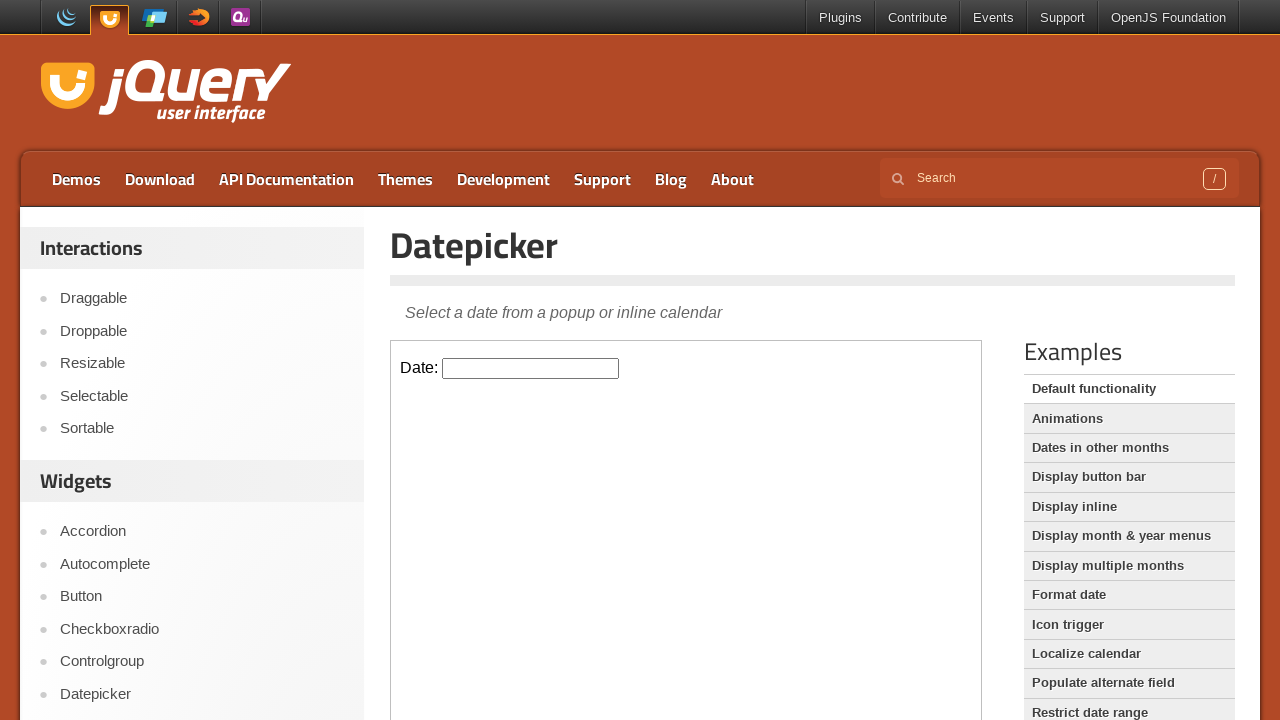

Clicked the datepicker input to open the calendar at (531, 368) on iframe.demo-frame >> internal:control=enter-frame >> .hasDatepicker
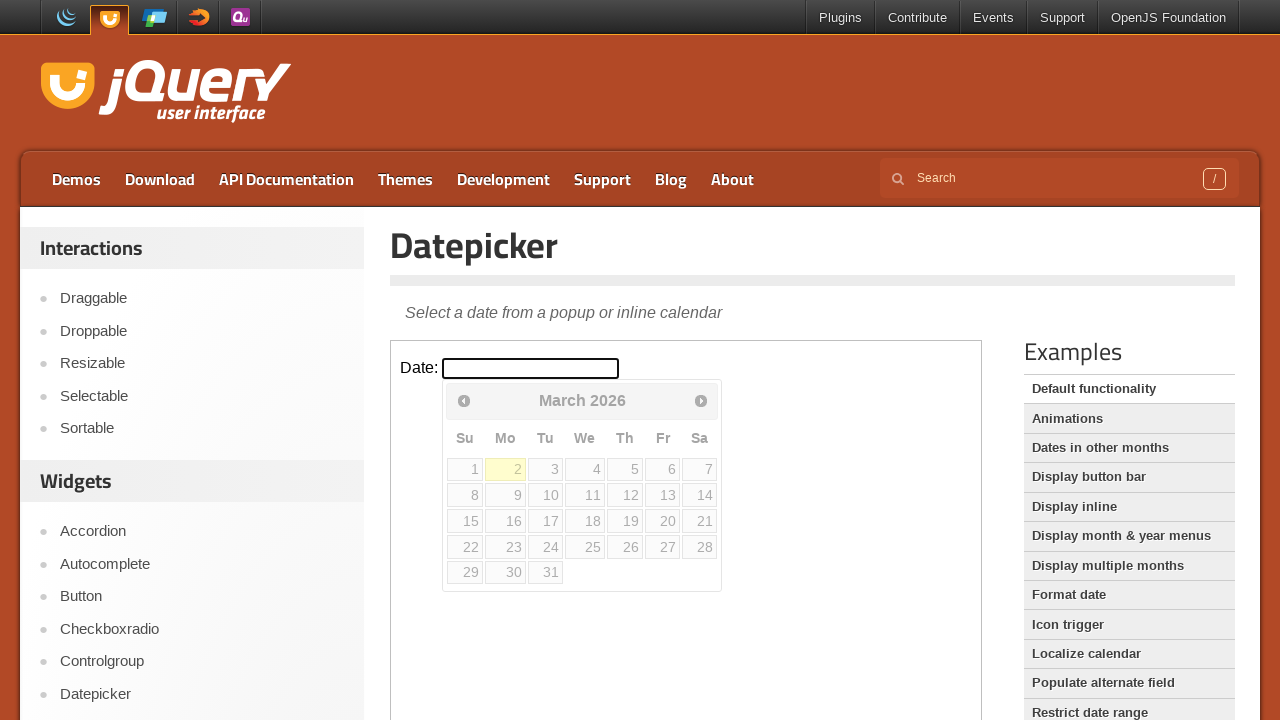

Clicked Prev button to navigate back in months (iteration 1/281) at (464, 400) on iframe.demo-frame >> internal:control=enter-frame >> xpath=//span[text()='Prev']
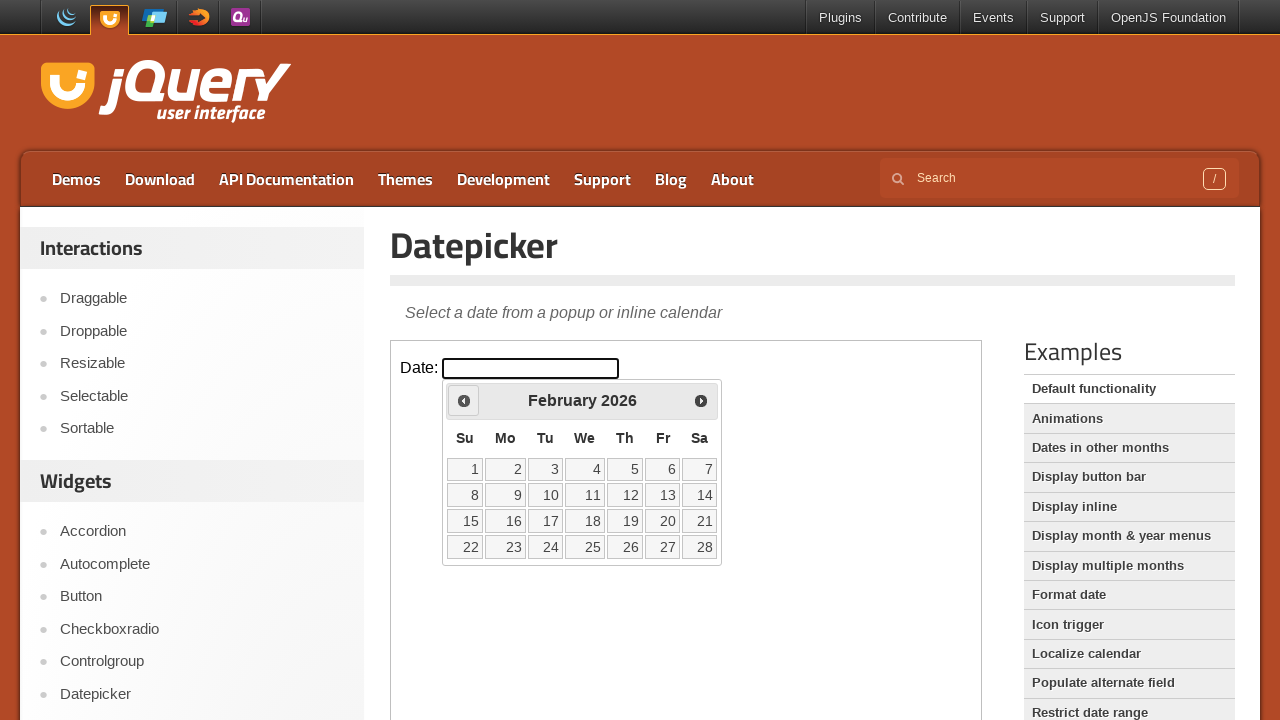

Clicked Prev button to navigate back in months (iteration 2/281) at (464, 400) on iframe.demo-frame >> internal:control=enter-frame >> xpath=//span[text()='Prev']
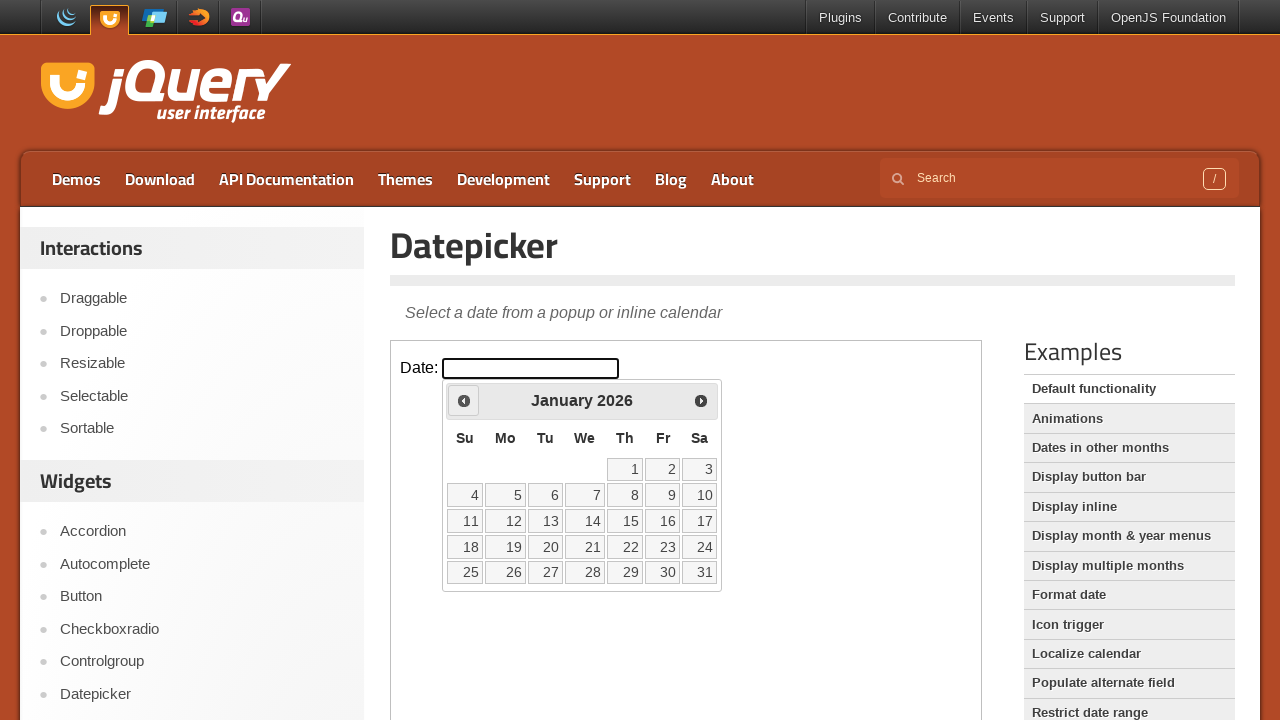

Clicked Prev button to navigate back in months (iteration 3/281) at (464, 400) on iframe.demo-frame >> internal:control=enter-frame >> xpath=//span[text()='Prev']
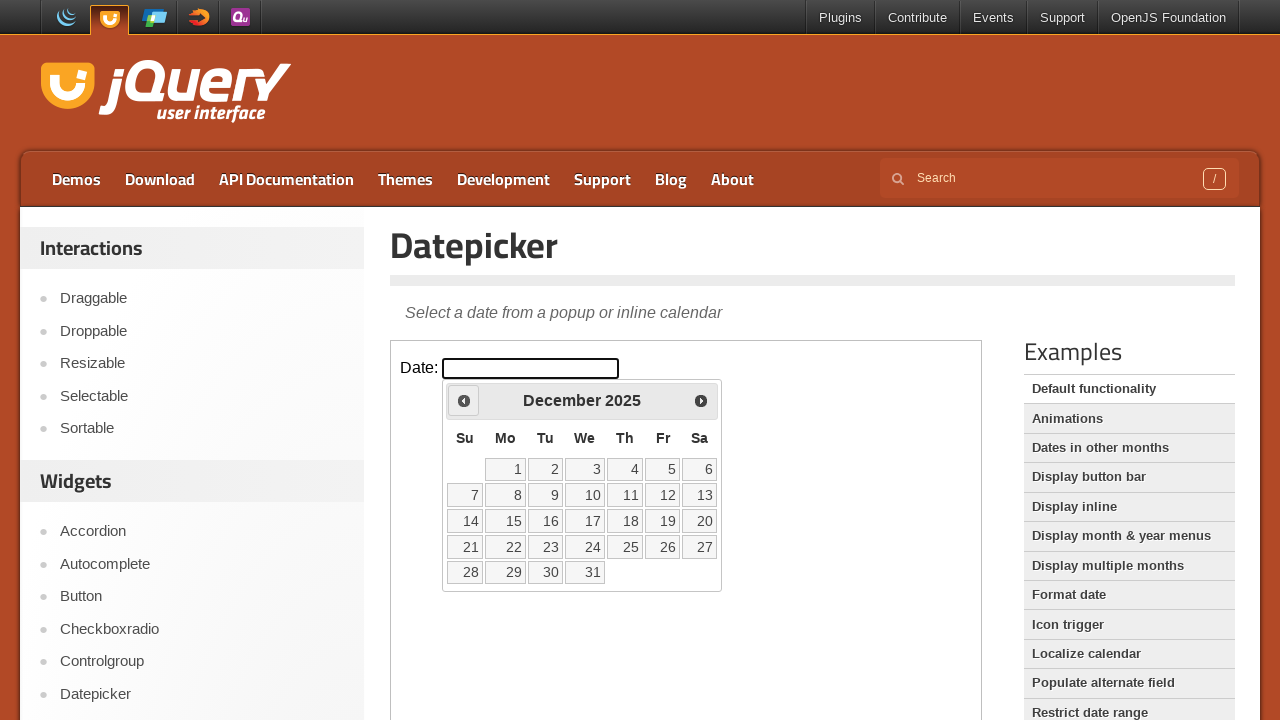

Clicked Prev button to navigate back in months (iteration 4/281) at (464, 400) on iframe.demo-frame >> internal:control=enter-frame >> xpath=//span[text()='Prev']
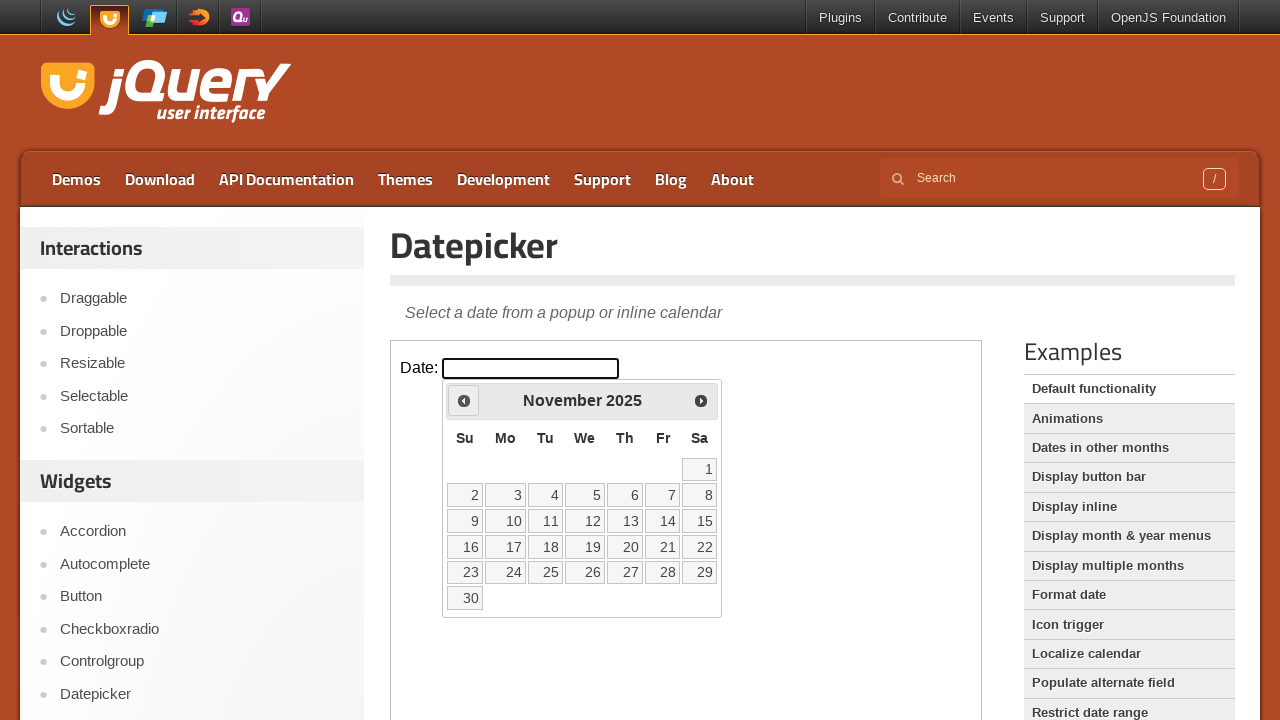

Clicked Prev button to navigate back in months (iteration 5/281) at (464, 400) on iframe.demo-frame >> internal:control=enter-frame >> xpath=//span[text()='Prev']
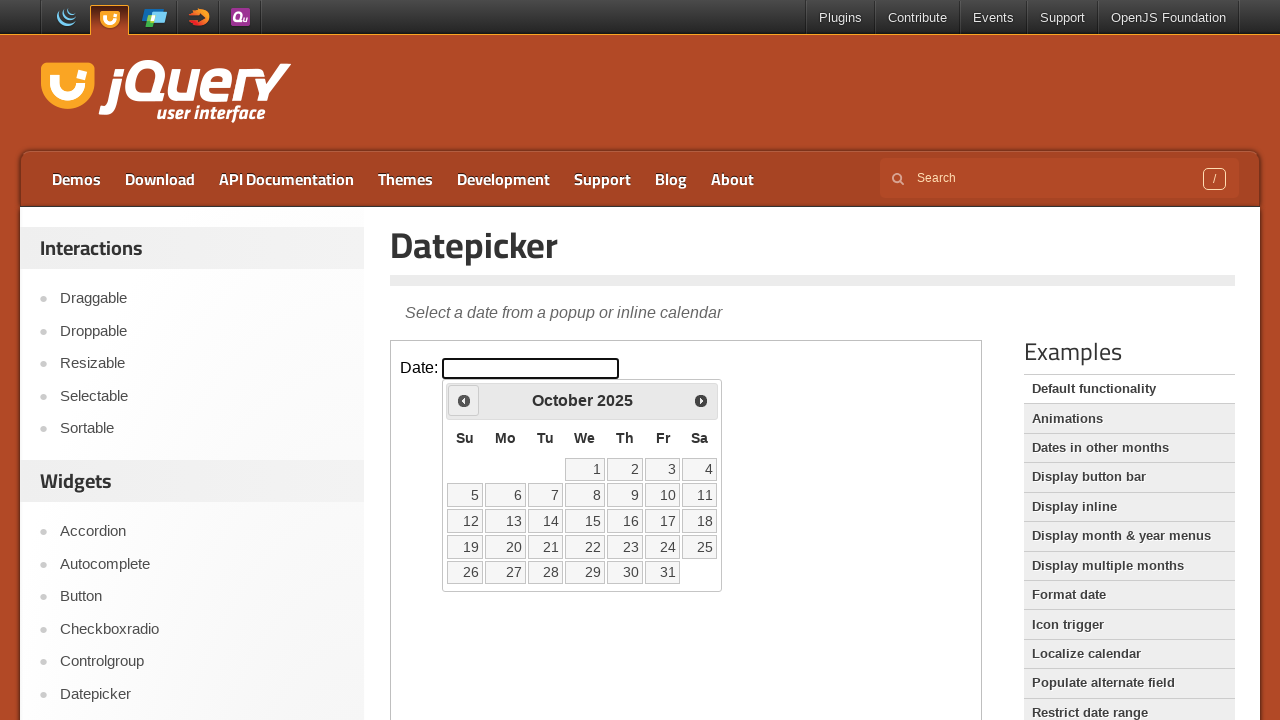

Clicked Prev button to navigate back in months (iteration 6/281) at (464, 400) on iframe.demo-frame >> internal:control=enter-frame >> xpath=//span[text()='Prev']
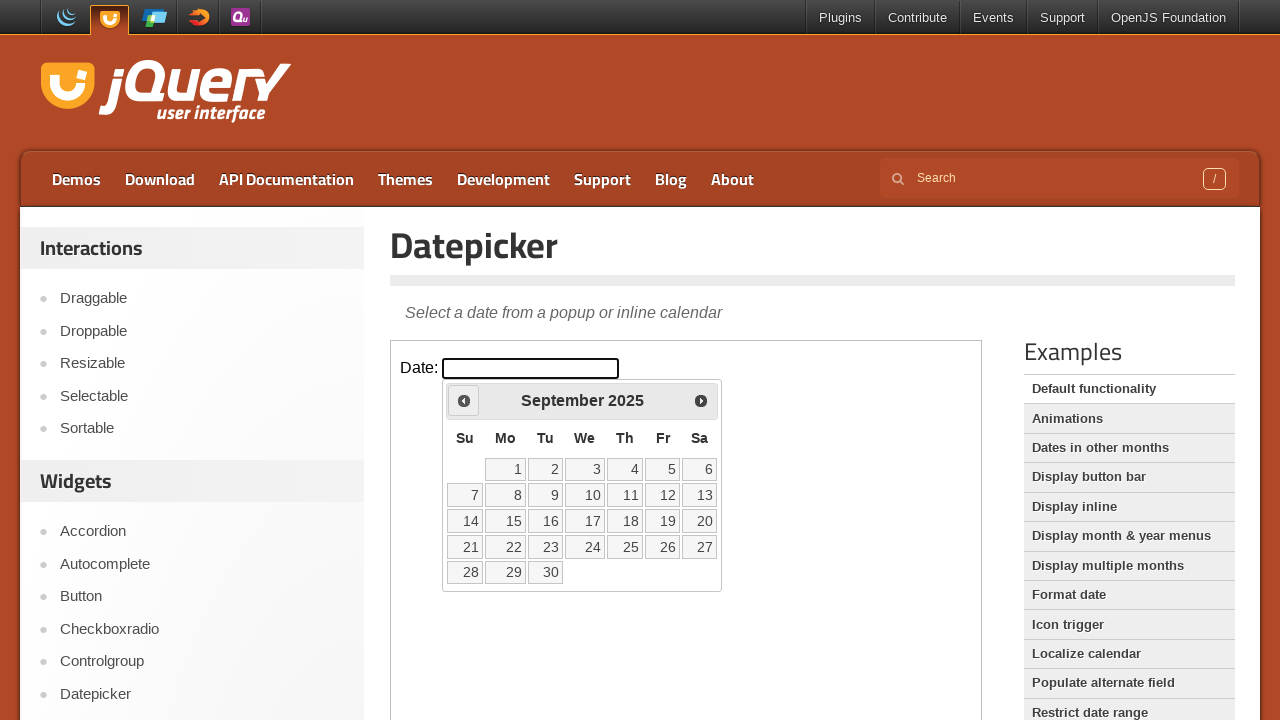

Clicked Prev button to navigate back in months (iteration 7/281) at (464, 400) on iframe.demo-frame >> internal:control=enter-frame >> xpath=//span[text()='Prev']
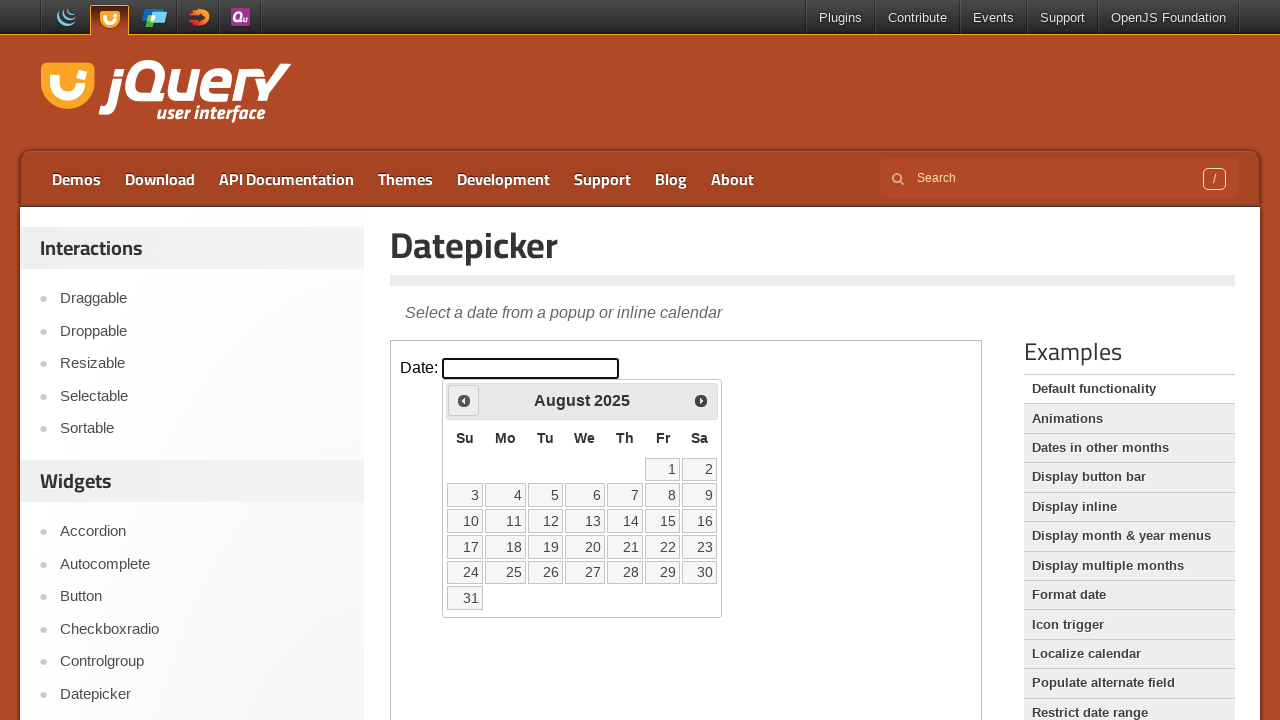

Clicked Prev button to navigate back in months (iteration 8/281) at (464, 400) on iframe.demo-frame >> internal:control=enter-frame >> xpath=//span[text()='Prev']
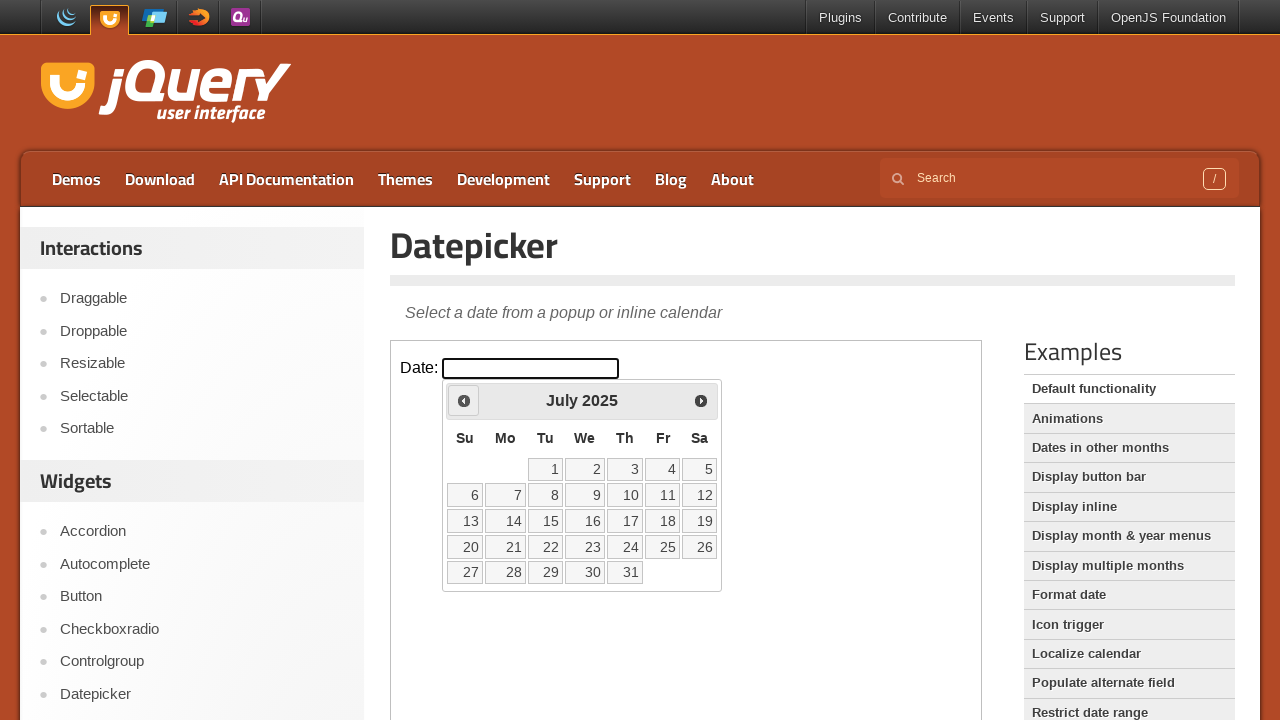

Clicked Prev button to navigate back in months (iteration 9/281) at (464, 400) on iframe.demo-frame >> internal:control=enter-frame >> xpath=//span[text()='Prev']
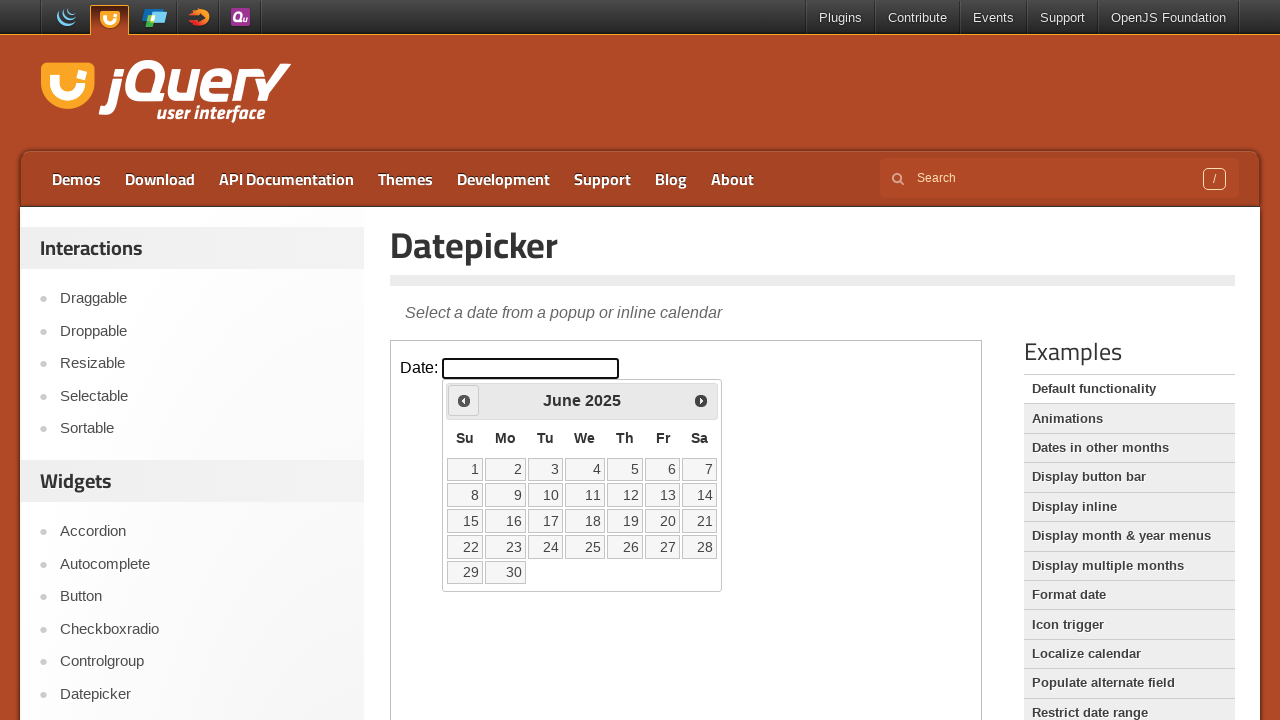

Clicked Prev button to navigate back in months (iteration 10/281) at (464, 400) on iframe.demo-frame >> internal:control=enter-frame >> xpath=//span[text()='Prev']
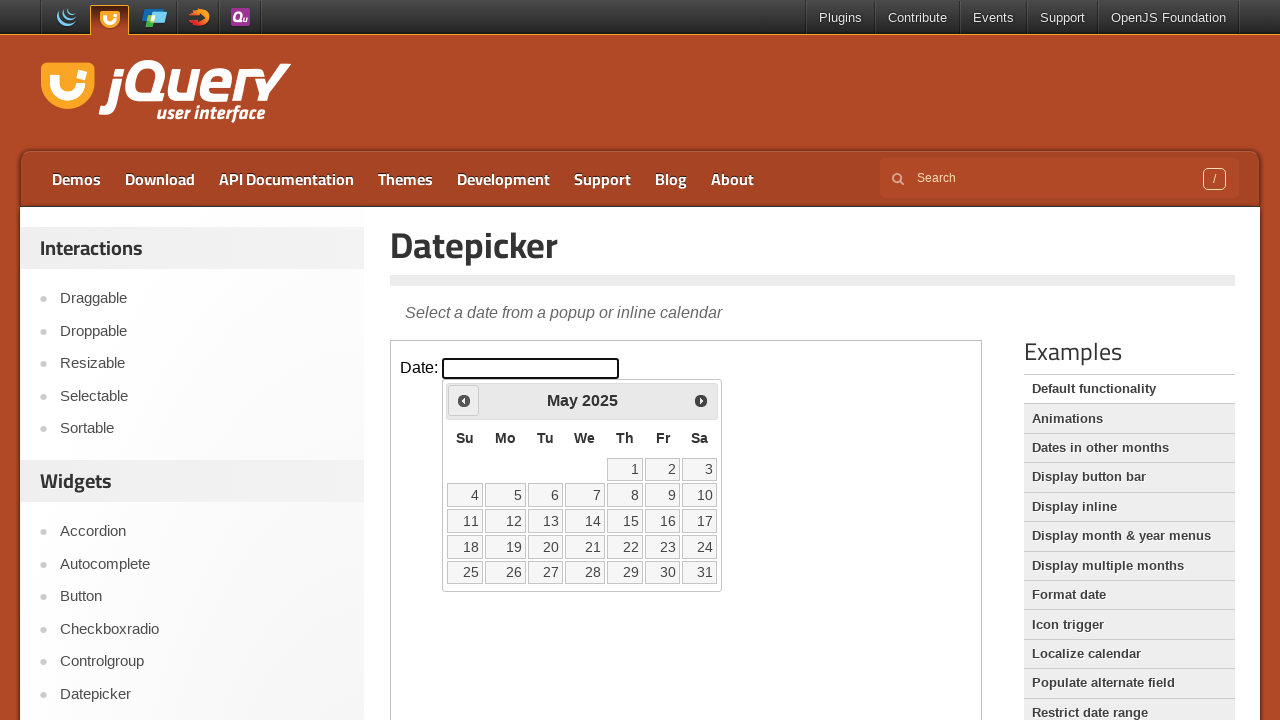

Clicked Prev button to navigate back in months (iteration 11/281) at (464, 400) on iframe.demo-frame >> internal:control=enter-frame >> xpath=//span[text()='Prev']
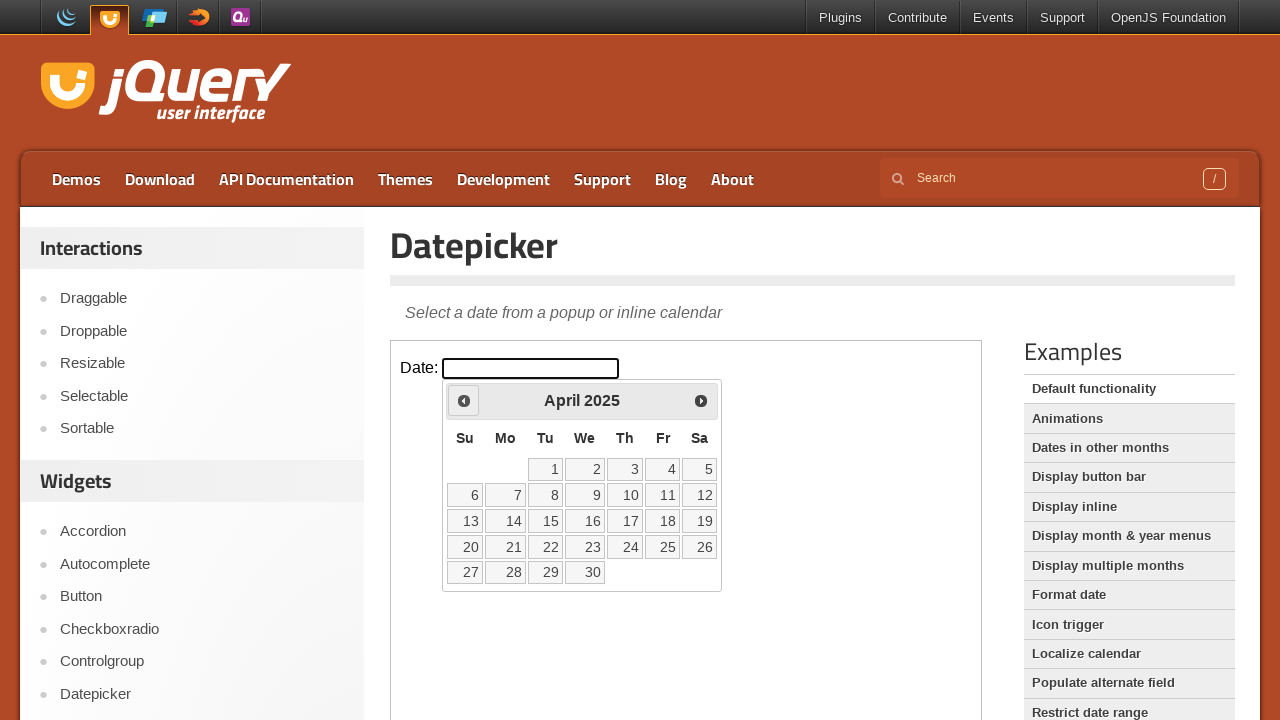

Clicked Prev button to navigate back in months (iteration 12/281) at (464, 400) on iframe.demo-frame >> internal:control=enter-frame >> xpath=//span[text()='Prev']
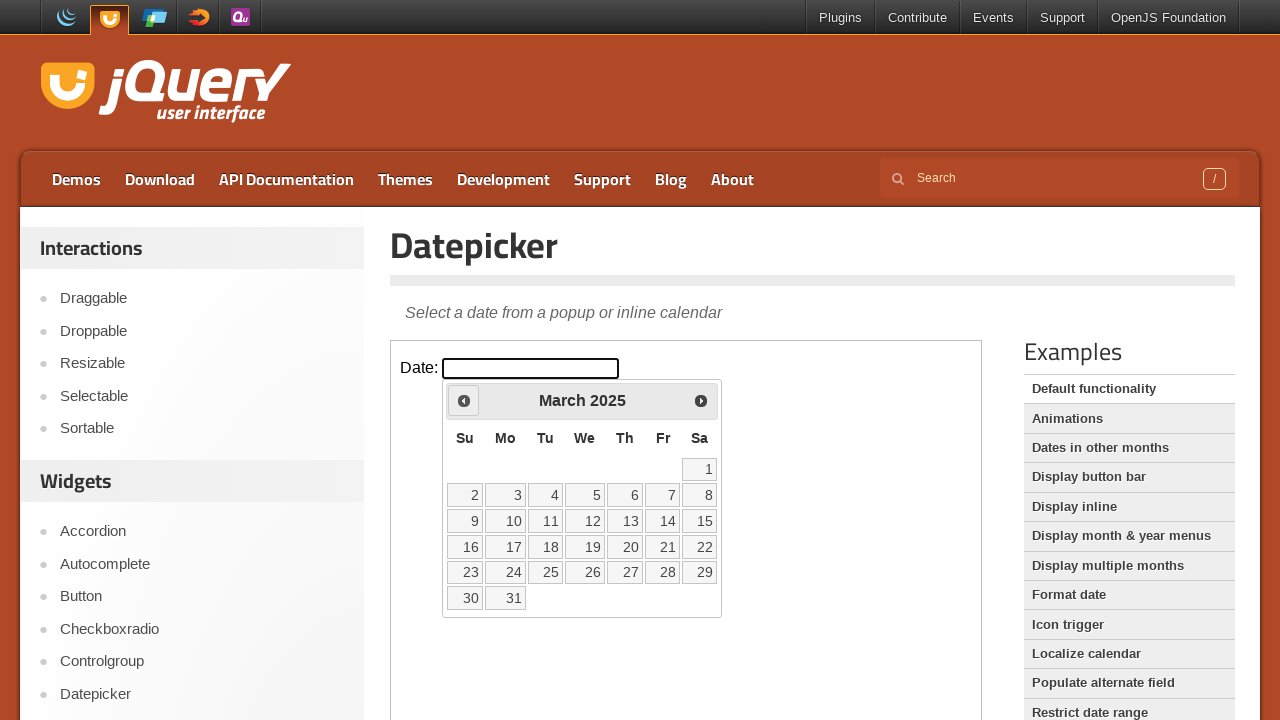

Clicked Prev button to navigate back in months (iteration 13/281) at (464, 400) on iframe.demo-frame >> internal:control=enter-frame >> xpath=//span[text()='Prev']
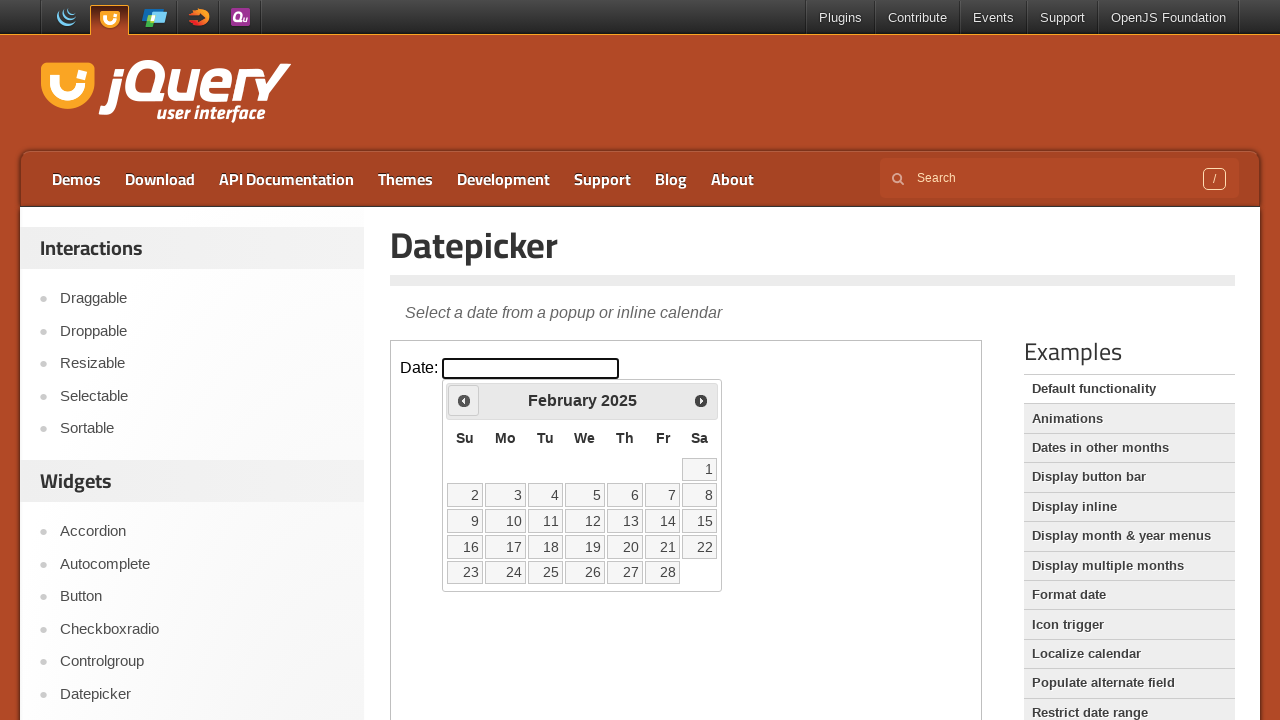

Clicked Prev button to navigate back in months (iteration 14/281) at (464, 400) on iframe.demo-frame >> internal:control=enter-frame >> xpath=//span[text()='Prev']
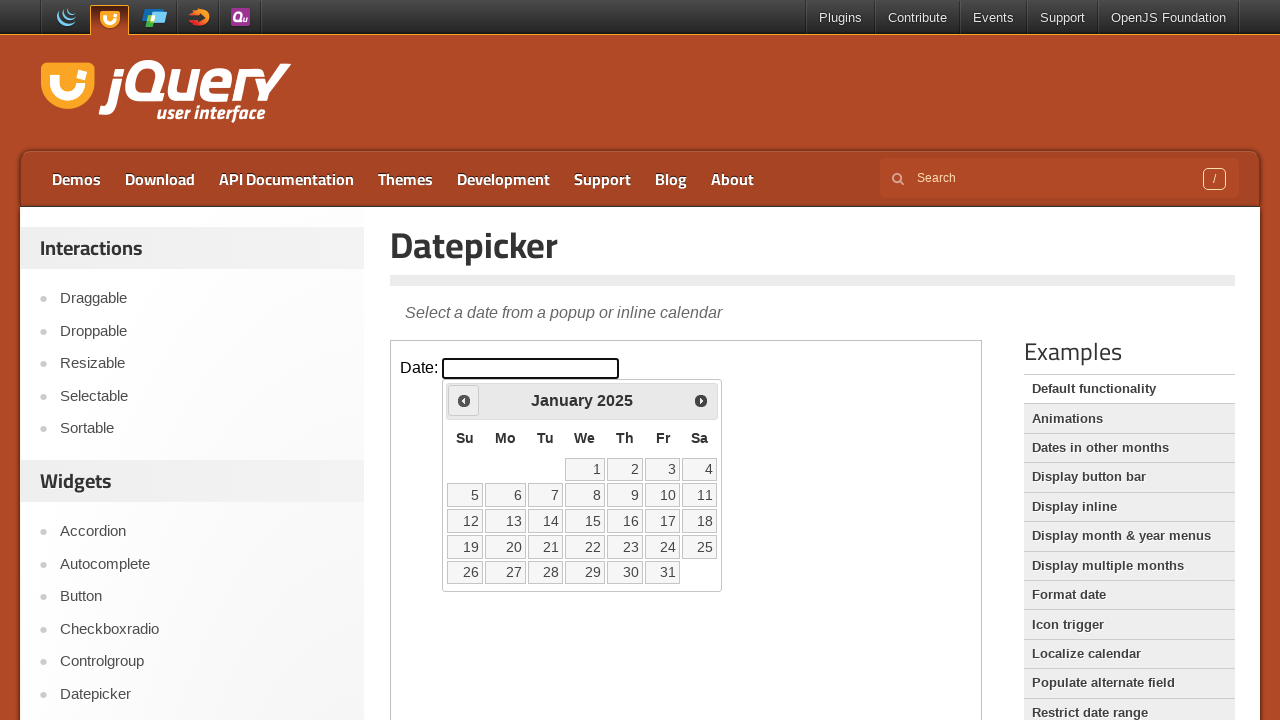

Clicked Prev button to navigate back in months (iteration 15/281) at (464, 400) on iframe.demo-frame >> internal:control=enter-frame >> xpath=//span[text()='Prev']
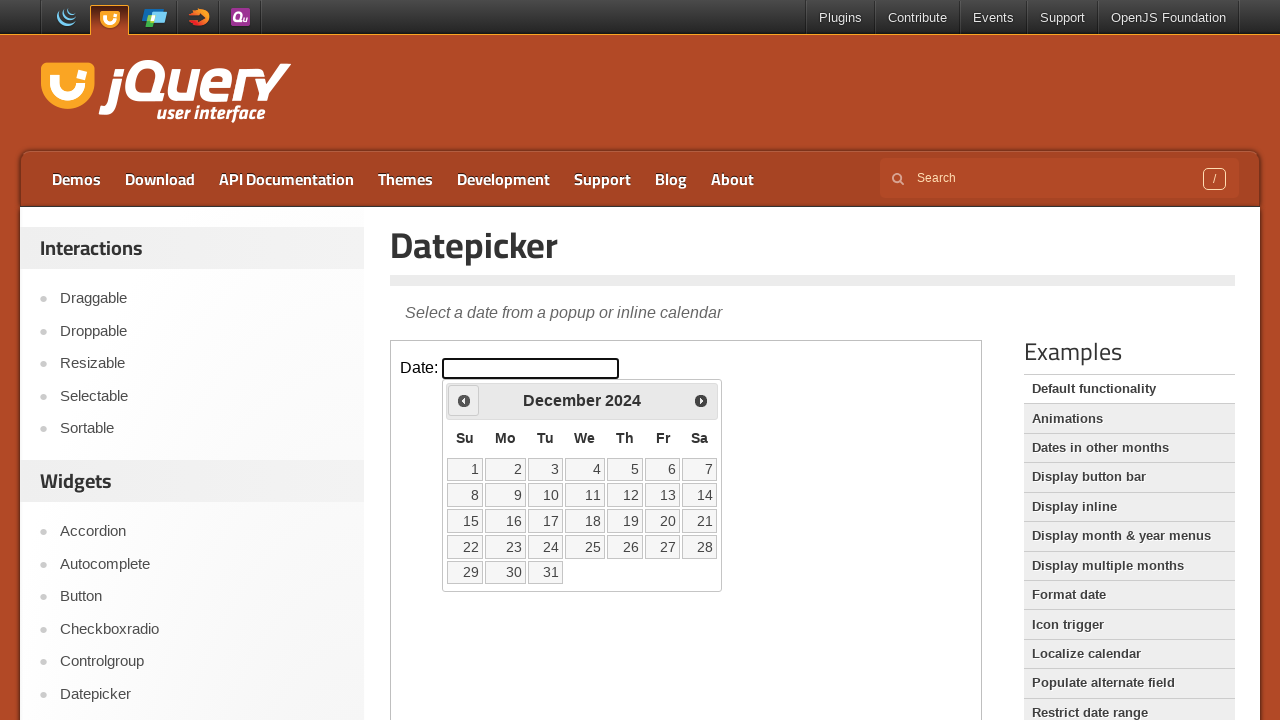

Clicked Prev button to navigate back in months (iteration 16/281) at (464, 400) on iframe.demo-frame >> internal:control=enter-frame >> xpath=//span[text()='Prev']
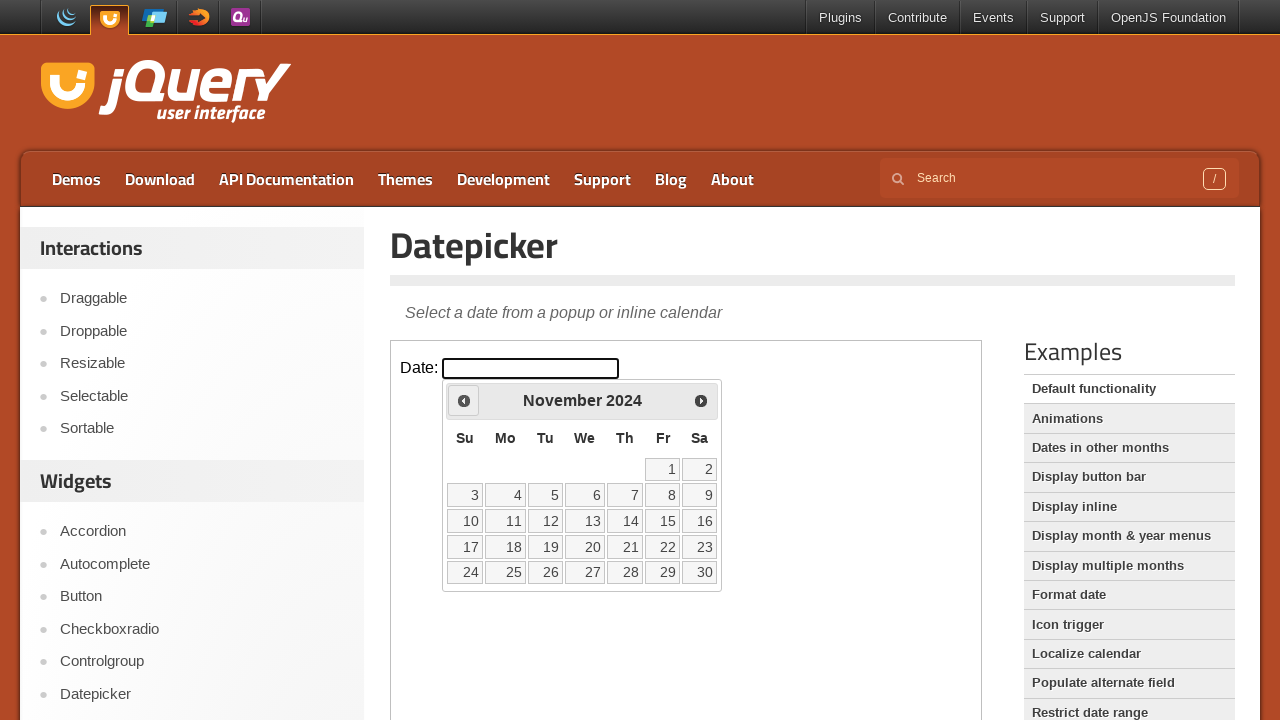

Clicked Prev button to navigate back in months (iteration 17/281) at (464, 400) on iframe.demo-frame >> internal:control=enter-frame >> xpath=//span[text()='Prev']
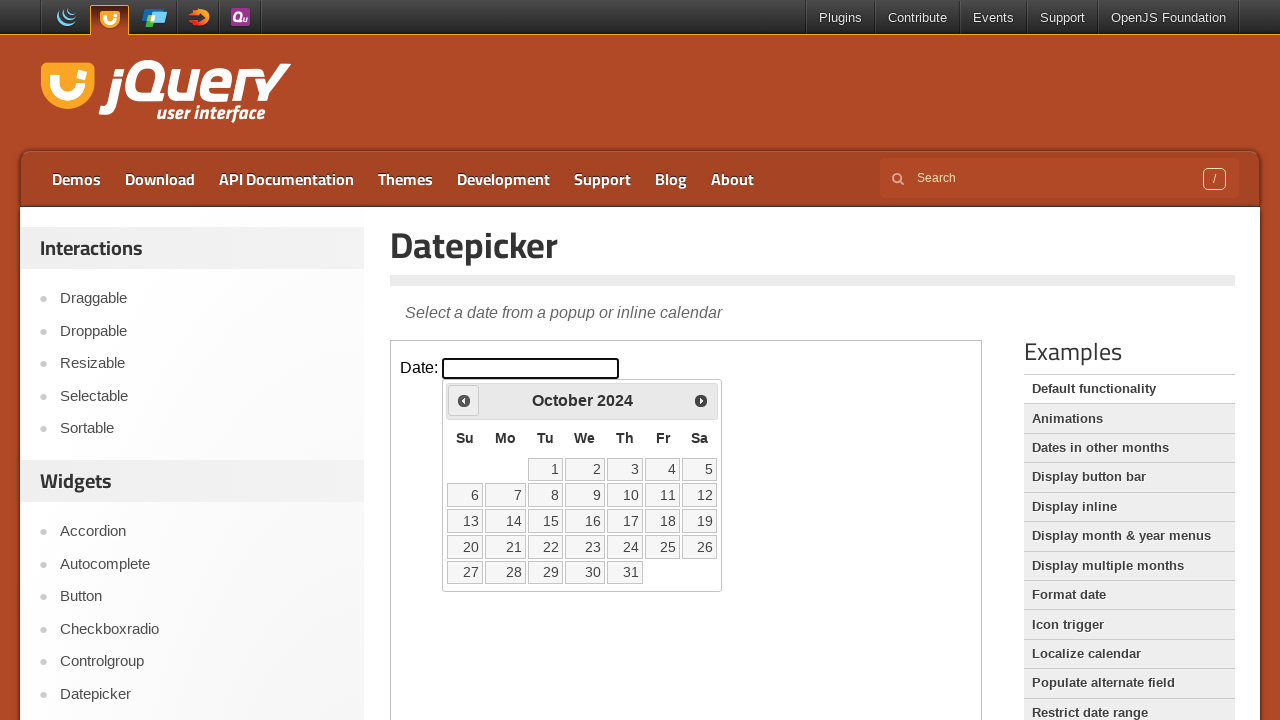

Clicked Prev button to navigate back in months (iteration 18/281) at (464, 400) on iframe.demo-frame >> internal:control=enter-frame >> xpath=//span[text()='Prev']
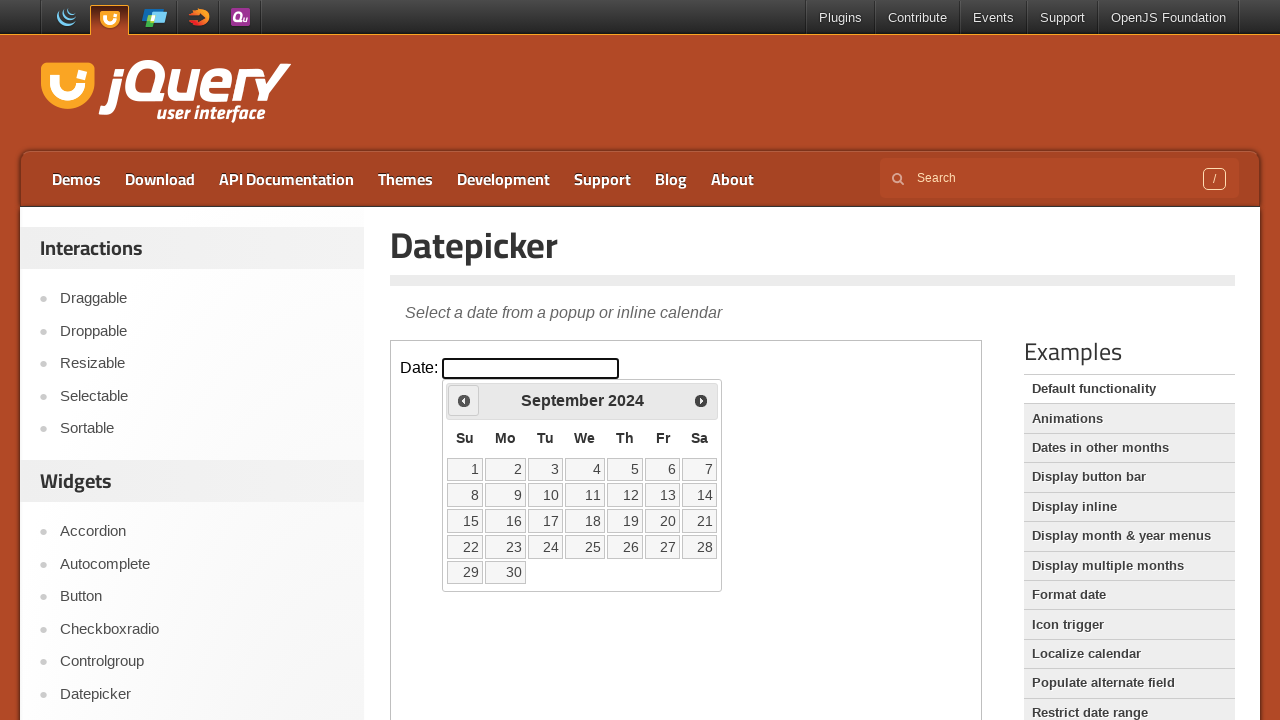

Clicked Prev button to navigate back in months (iteration 19/281) at (464, 400) on iframe.demo-frame >> internal:control=enter-frame >> xpath=//span[text()='Prev']
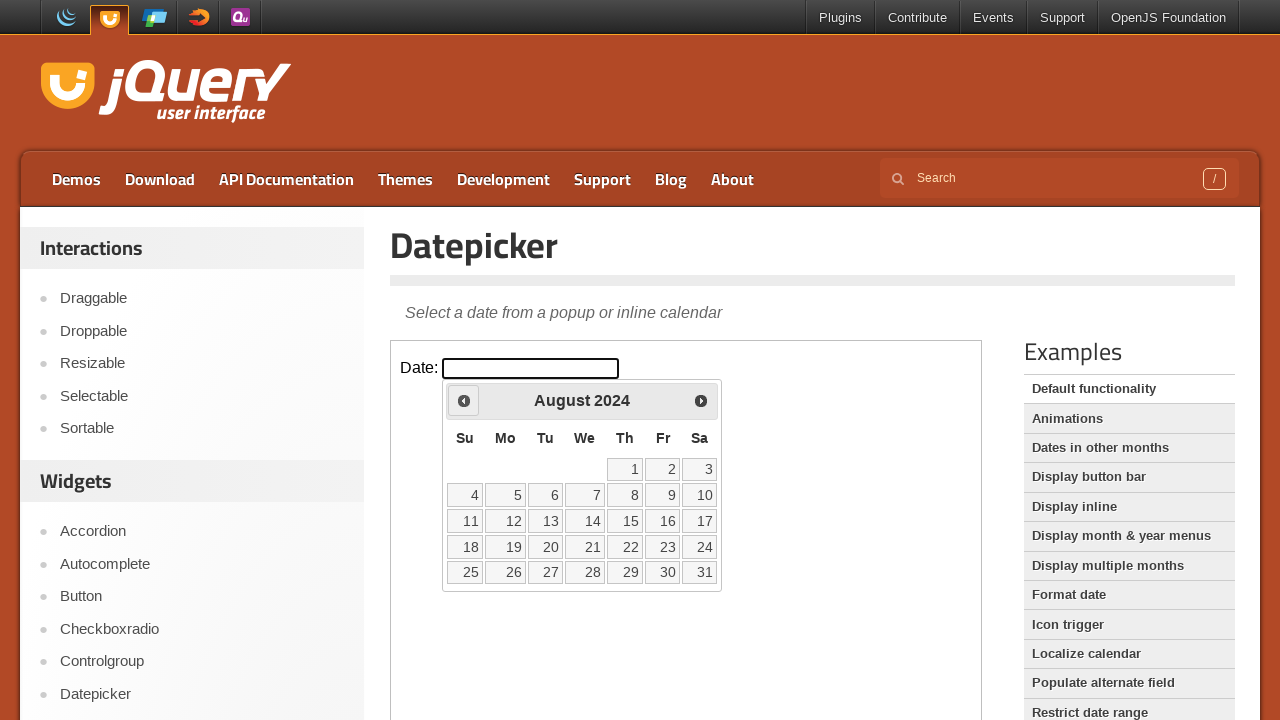

Clicked Prev button to navigate back in months (iteration 20/281) at (464, 400) on iframe.demo-frame >> internal:control=enter-frame >> xpath=//span[text()='Prev']
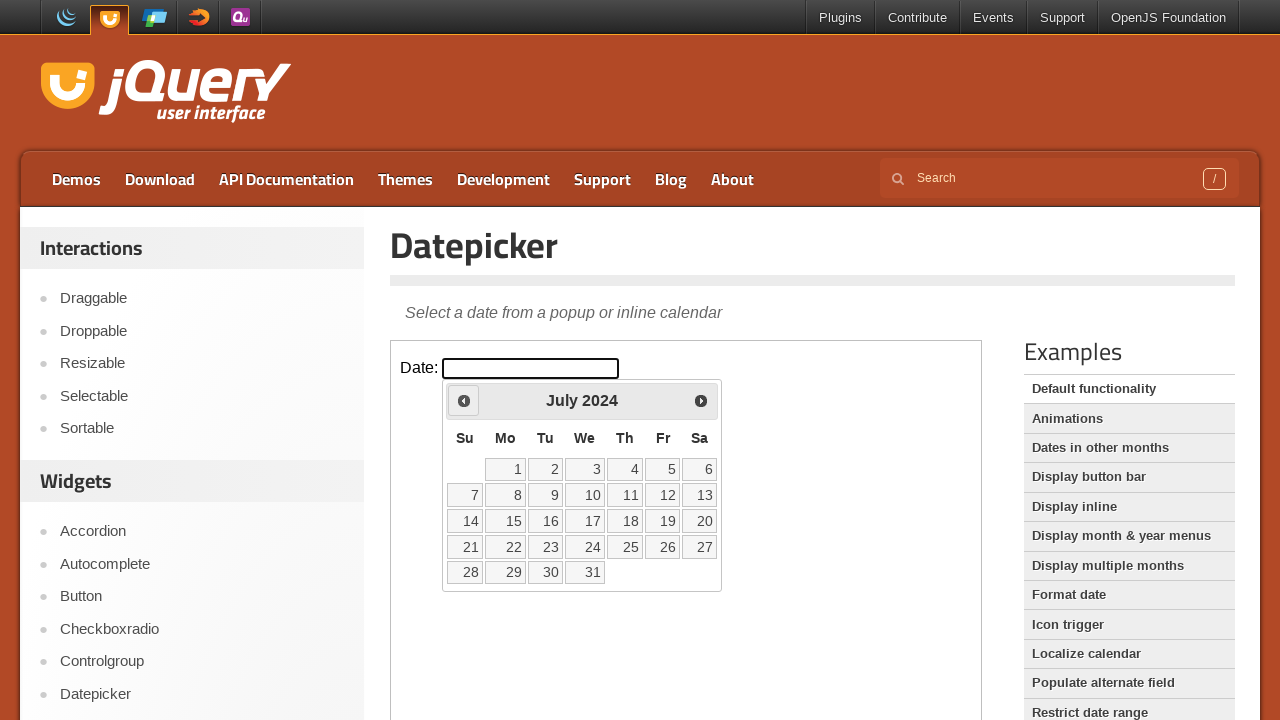

Clicked Prev button to navigate back in months (iteration 21/281) at (464, 400) on iframe.demo-frame >> internal:control=enter-frame >> xpath=//span[text()='Prev']
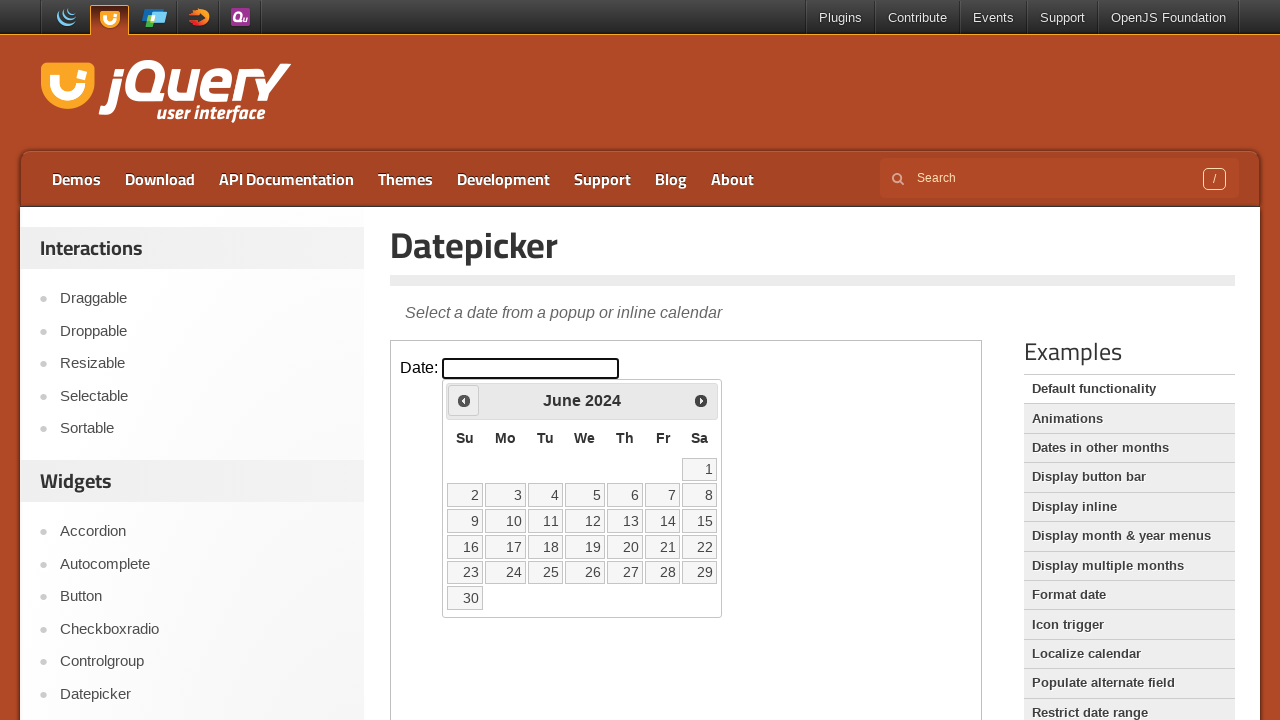

Clicked Prev button to navigate back in months (iteration 22/281) at (464, 400) on iframe.demo-frame >> internal:control=enter-frame >> xpath=//span[text()='Prev']
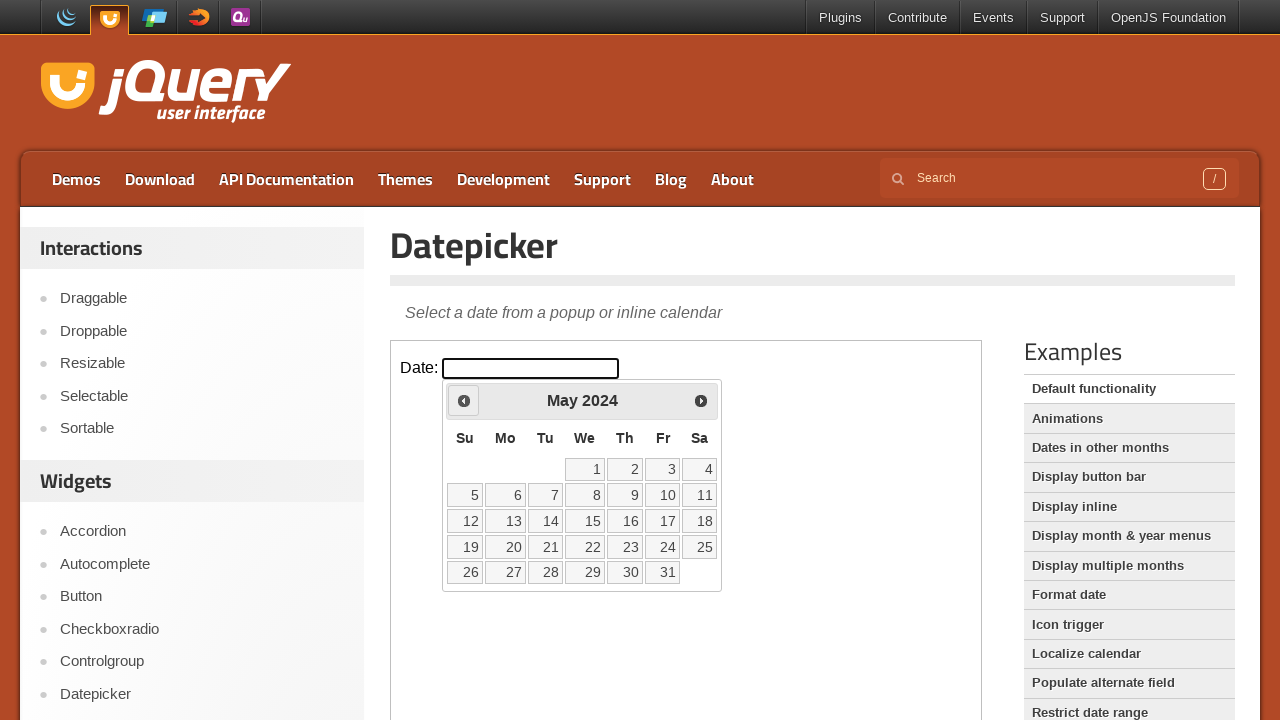

Clicked Prev button to navigate back in months (iteration 23/281) at (464, 400) on iframe.demo-frame >> internal:control=enter-frame >> xpath=//span[text()='Prev']
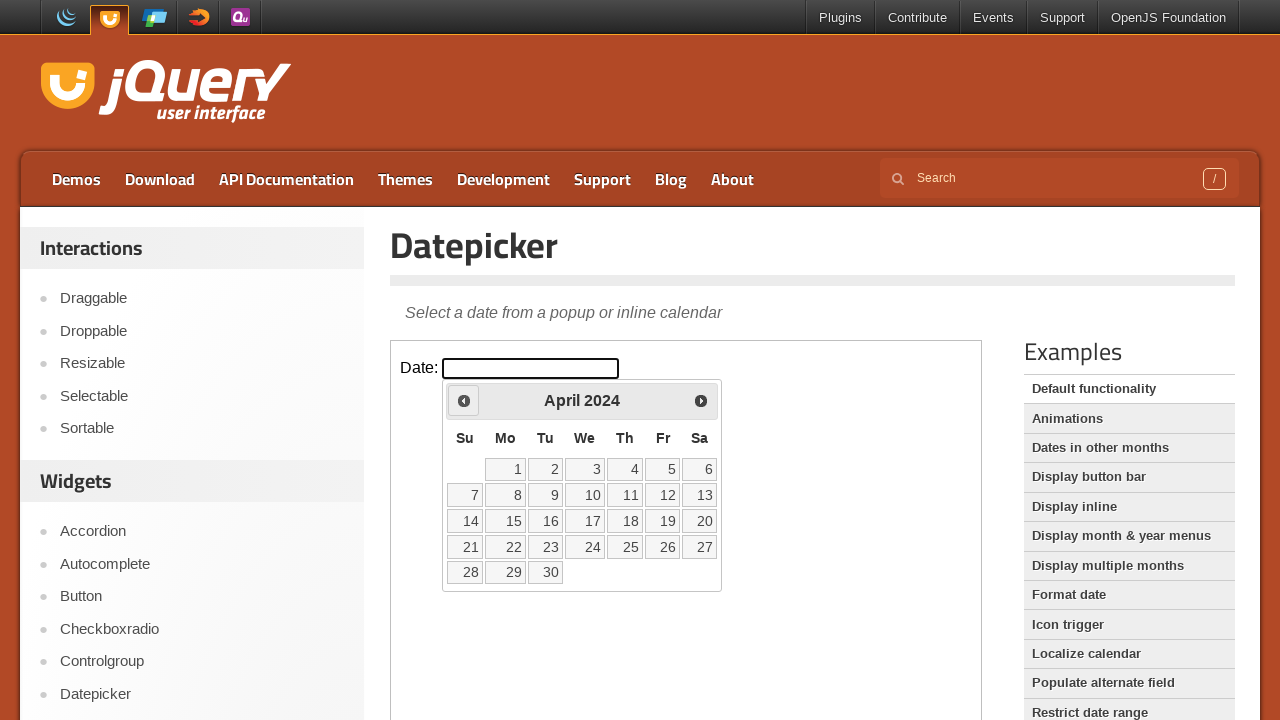

Clicked Prev button to navigate back in months (iteration 24/281) at (464, 400) on iframe.demo-frame >> internal:control=enter-frame >> xpath=//span[text()='Prev']
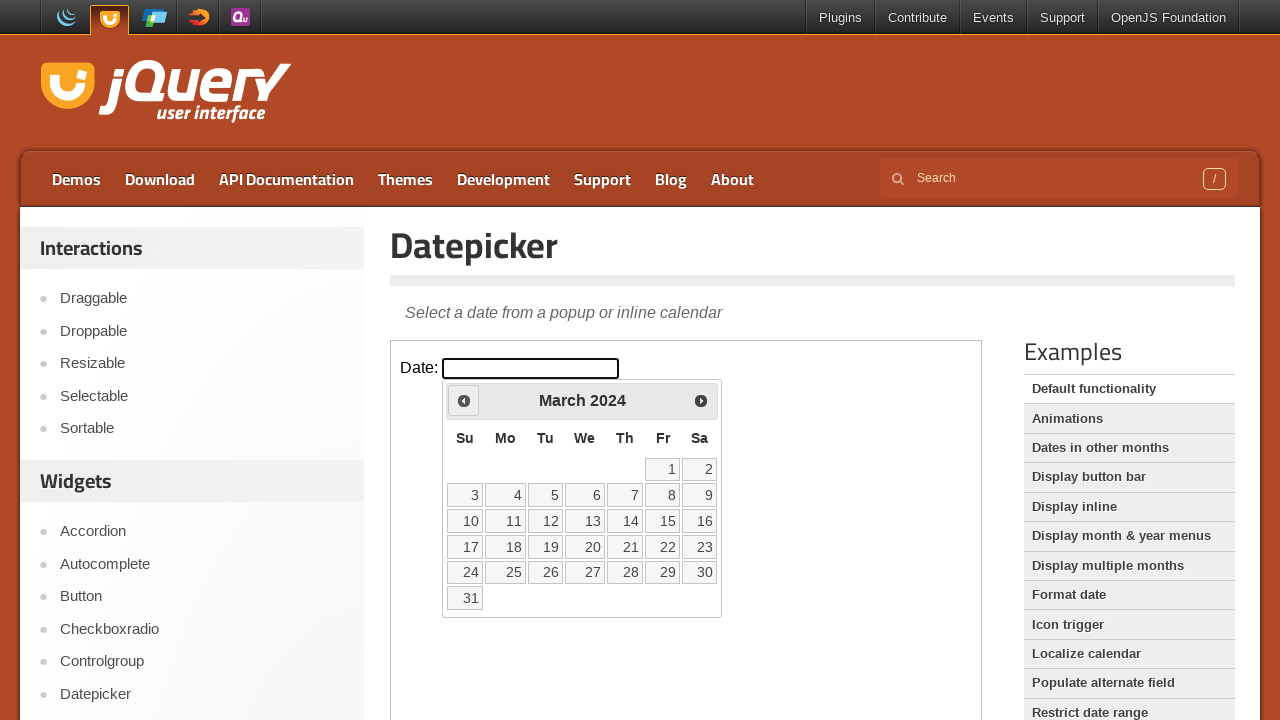

Clicked Prev button to navigate back in months (iteration 25/281) at (464, 400) on iframe.demo-frame >> internal:control=enter-frame >> xpath=//span[text()='Prev']
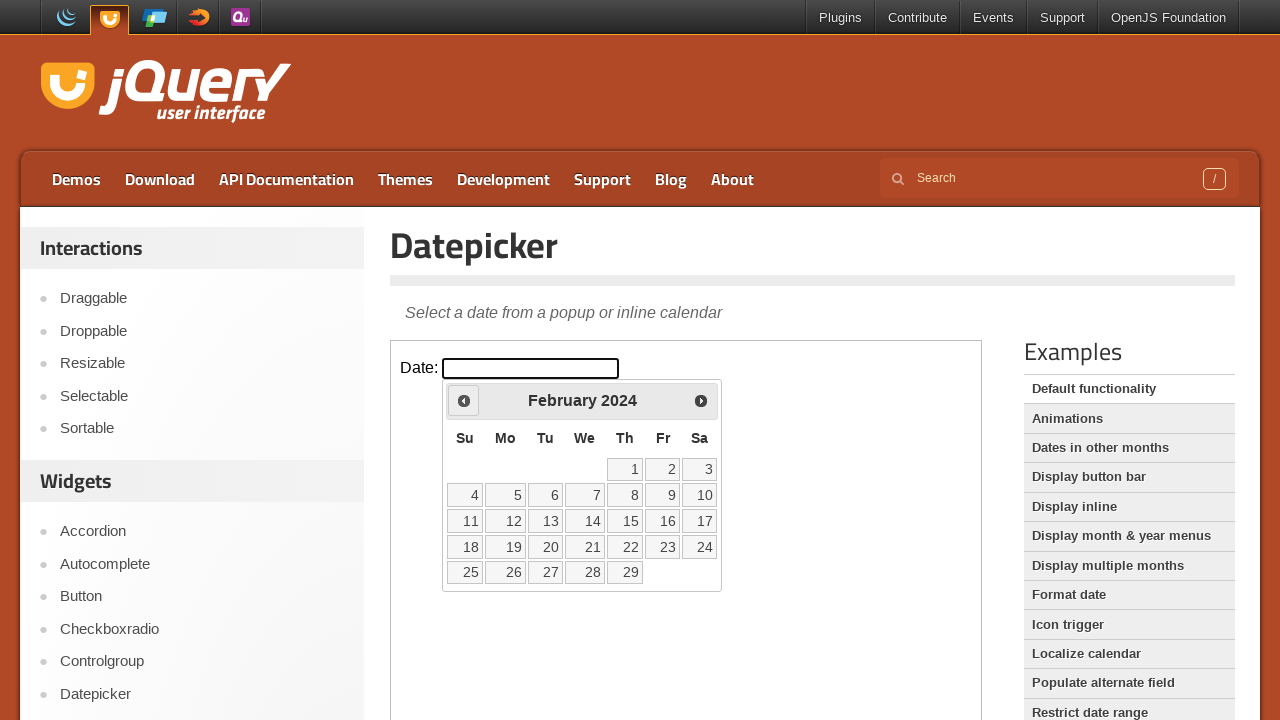

Clicked Prev button to navigate back in months (iteration 26/281) at (464, 400) on iframe.demo-frame >> internal:control=enter-frame >> xpath=//span[text()='Prev']
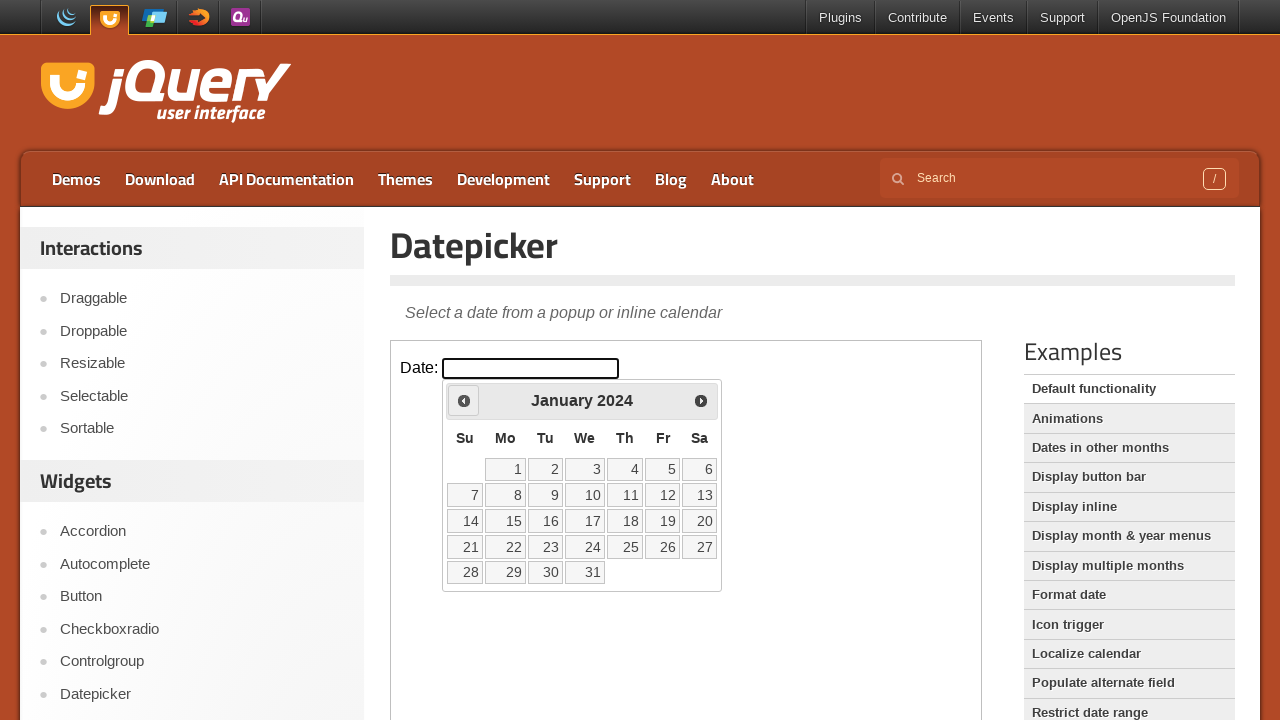

Clicked Prev button to navigate back in months (iteration 27/281) at (464, 400) on iframe.demo-frame >> internal:control=enter-frame >> xpath=//span[text()='Prev']
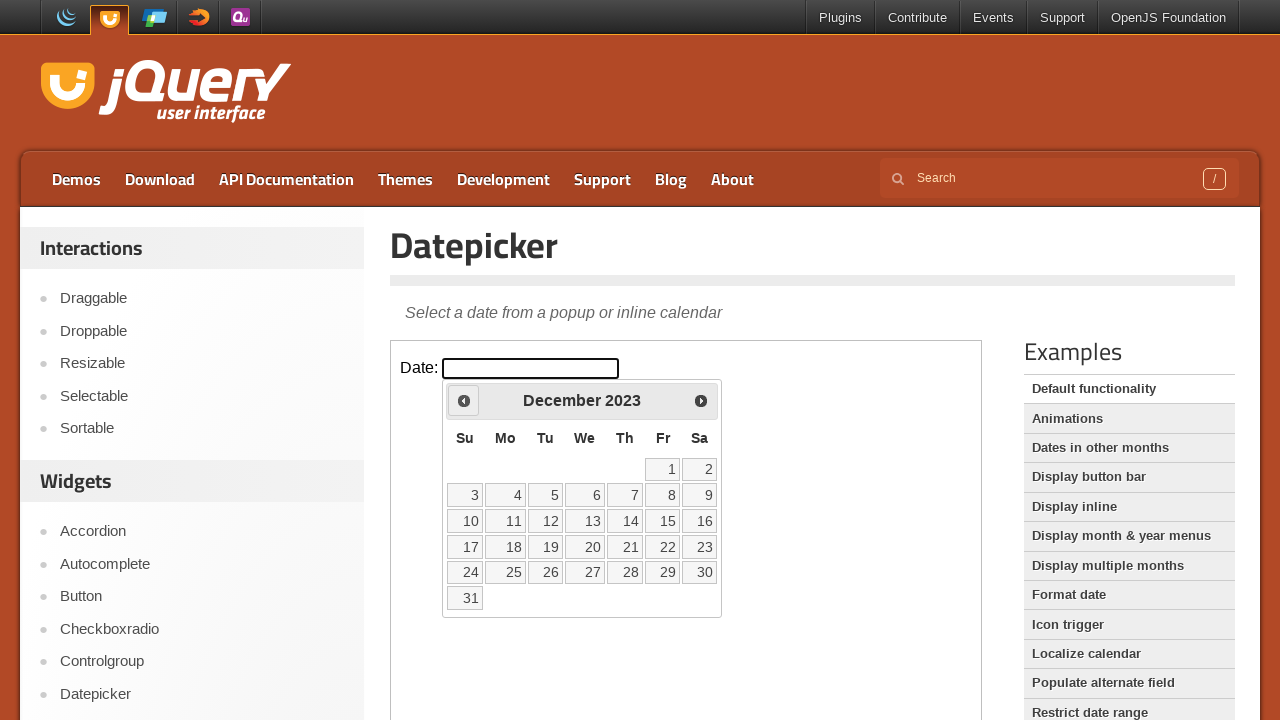

Clicked Prev button to navigate back in months (iteration 28/281) at (464, 400) on iframe.demo-frame >> internal:control=enter-frame >> xpath=//span[text()='Prev']
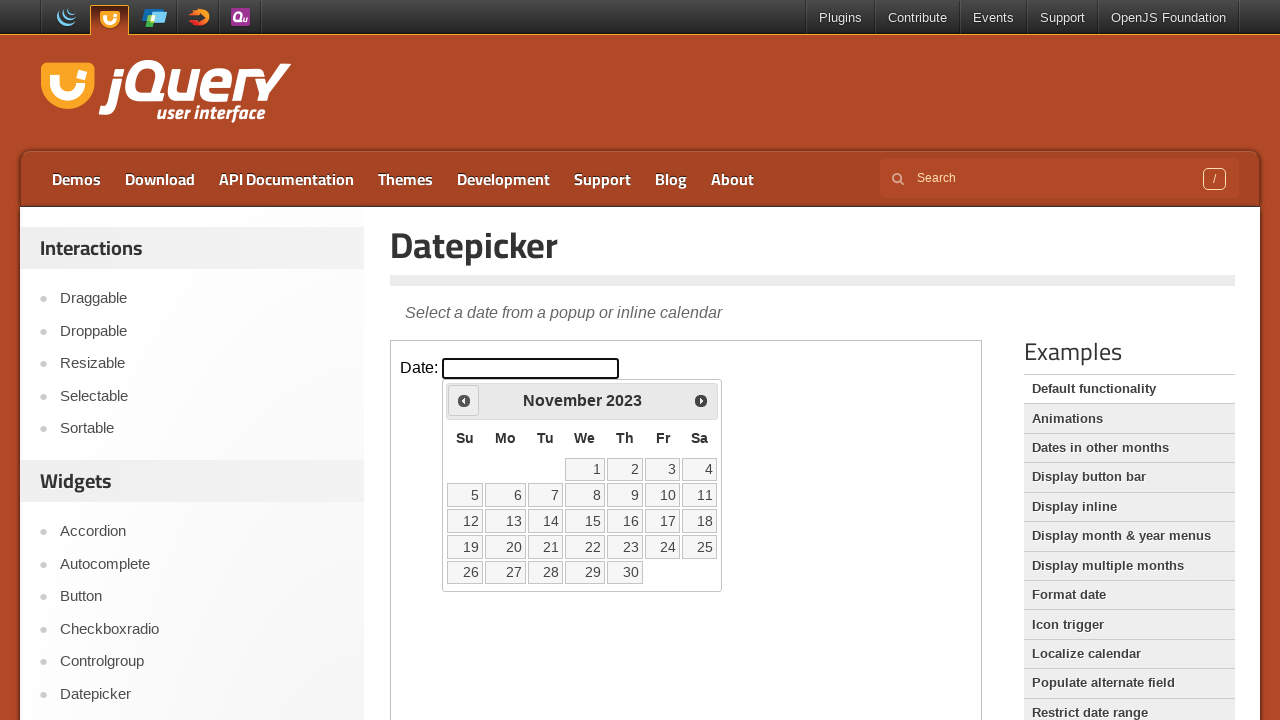

Clicked Prev button to navigate back in months (iteration 29/281) at (464, 400) on iframe.demo-frame >> internal:control=enter-frame >> xpath=//span[text()='Prev']
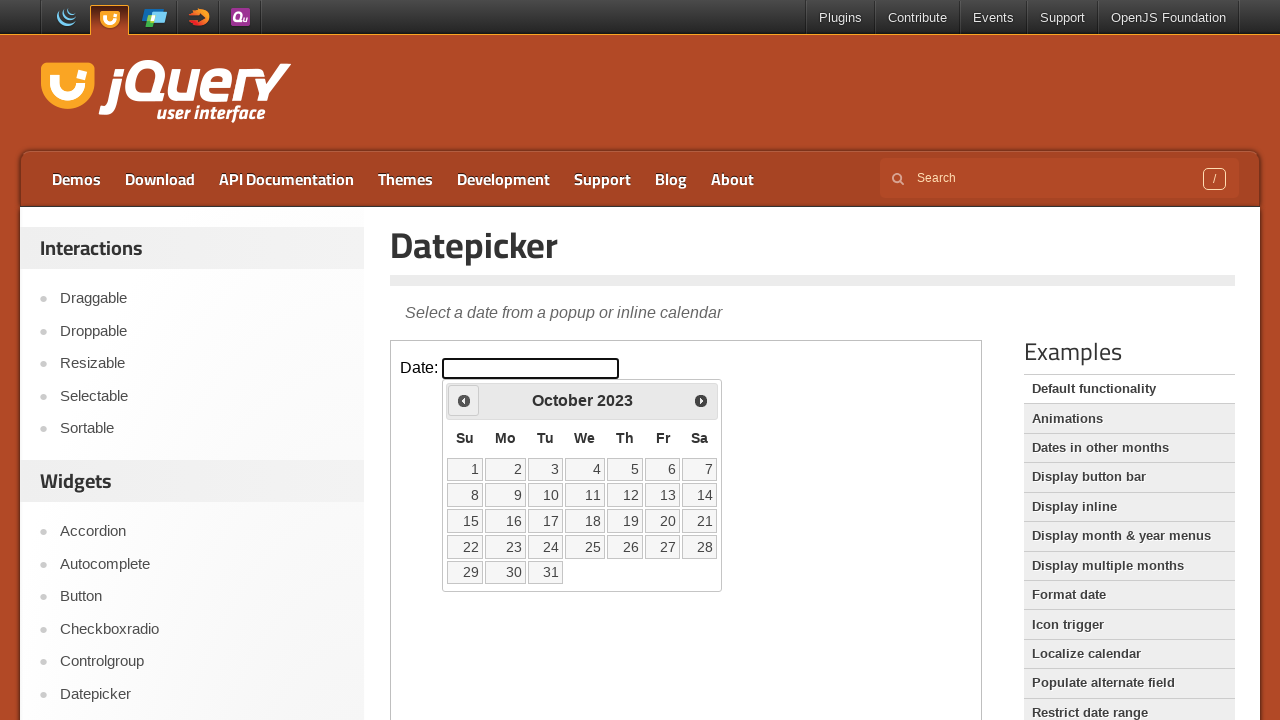

Clicked Prev button to navigate back in months (iteration 30/281) at (464, 400) on iframe.demo-frame >> internal:control=enter-frame >> xpath=//span[text()='Prev']
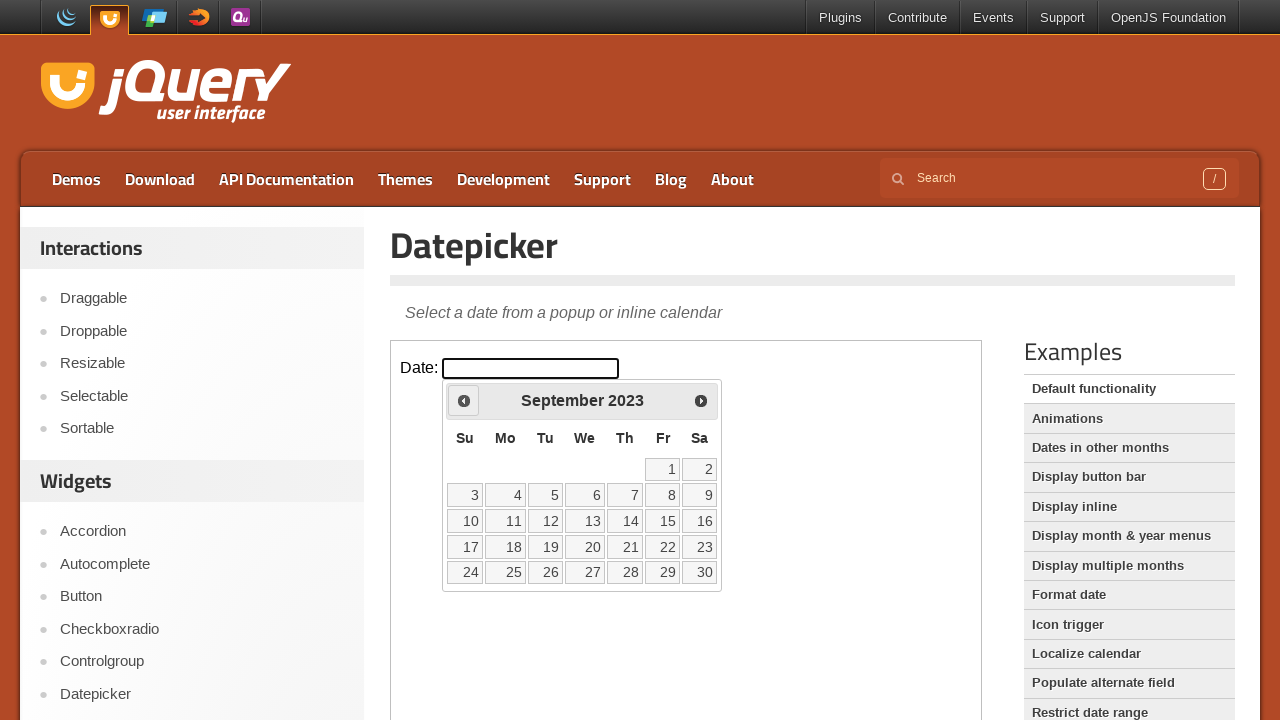

Clicked Prev button to navigate back in months (iteration 31/281) at (464, 400) on iframe.demo-frame >> internal:control=enter-frame >> xpath=//span[text()='Prev']
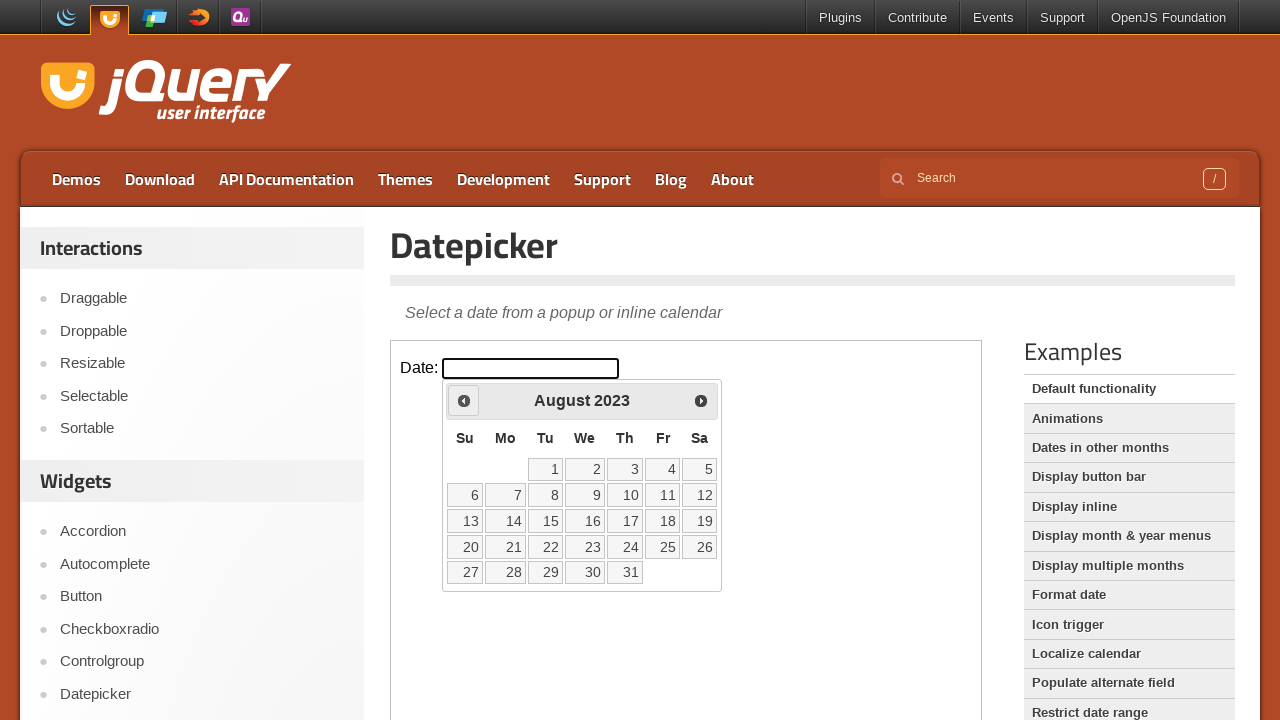

Clicked Prev button to navigate back in months (iteration 32/281) at (464, 400) on iframe.demo-frame >> internal:control=enter-frame >> xpath=//span[text()='Prev']
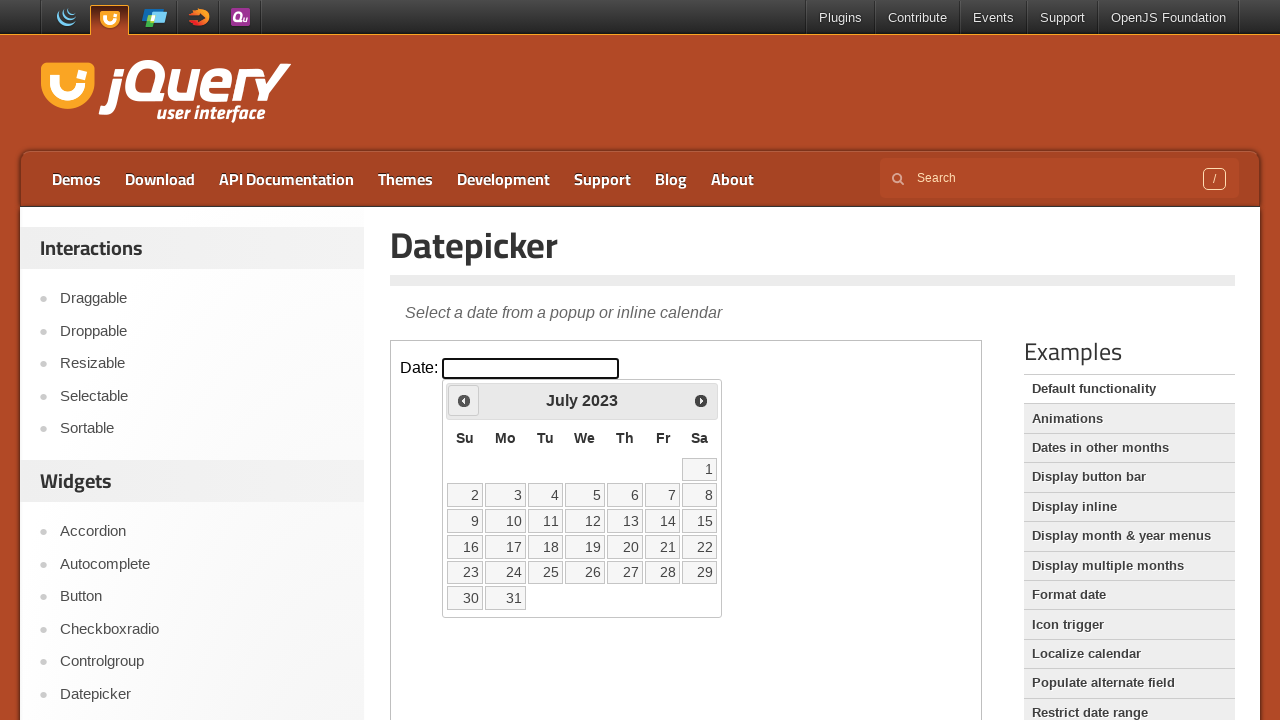

Clicked Prev button to navigate back in months (iteration 33/281) at (464, 400) on iframe.demo-frame >> internal:control=enter-frame >> xpath=//span[text()='Prev']
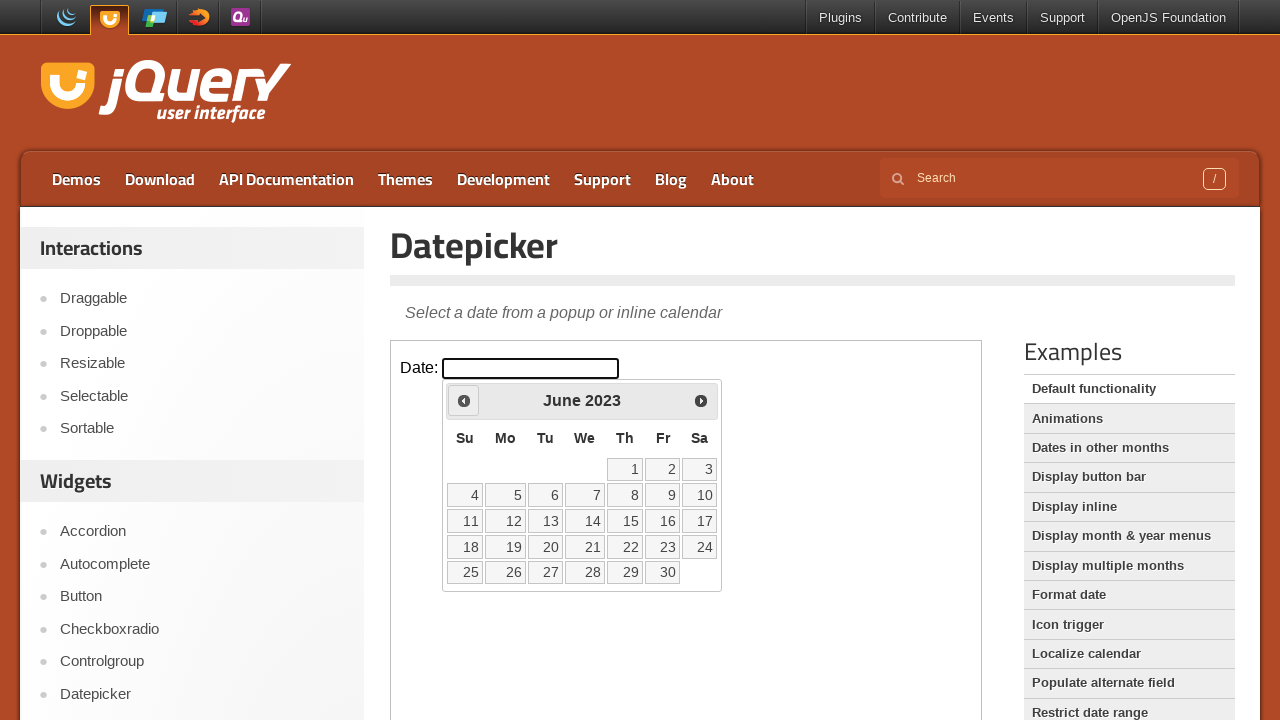

Clicked Prev button to navigate back in months (iteration 34/281) at (464, 400) on iframe.demo-frame >> internal:control=enter-frame >> xpath=//span[text()='Prev']
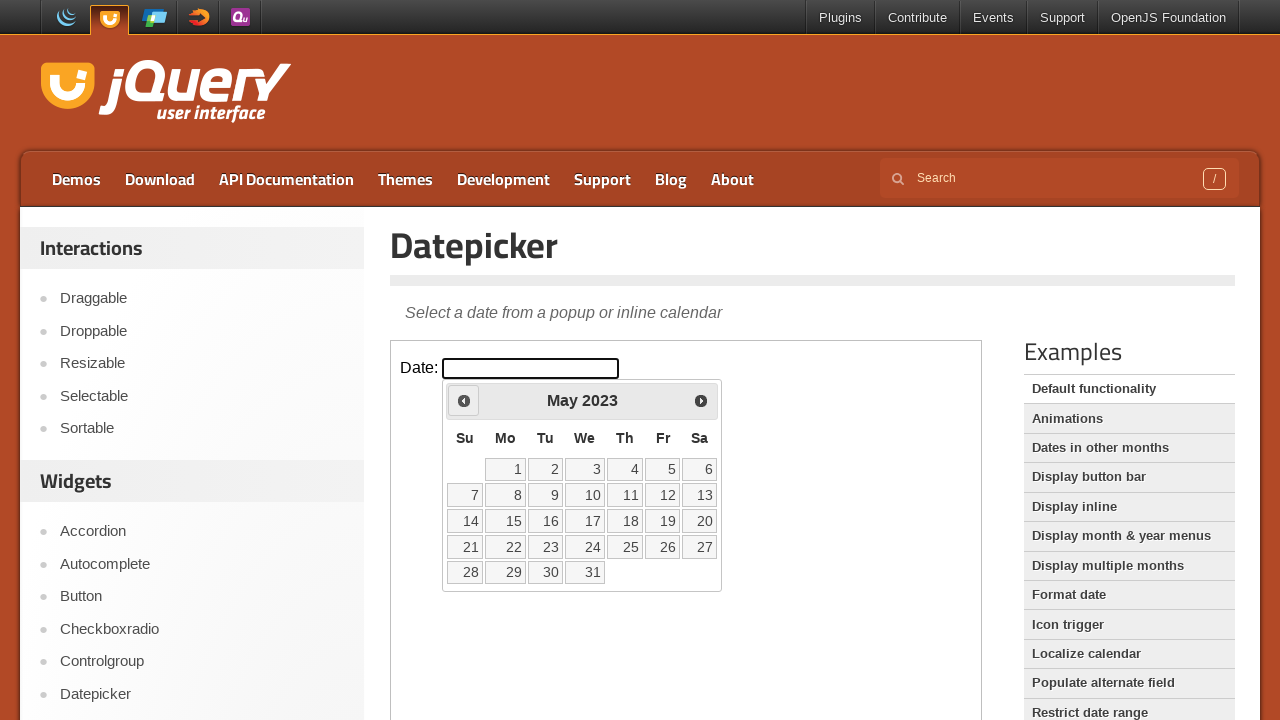

Clicked Prev button to navigate back in months (iteration 35/281) at (464, 400) on iframe.demo-frame >> internal:control=enter-frame >> xpath=//span[text()='Prev']
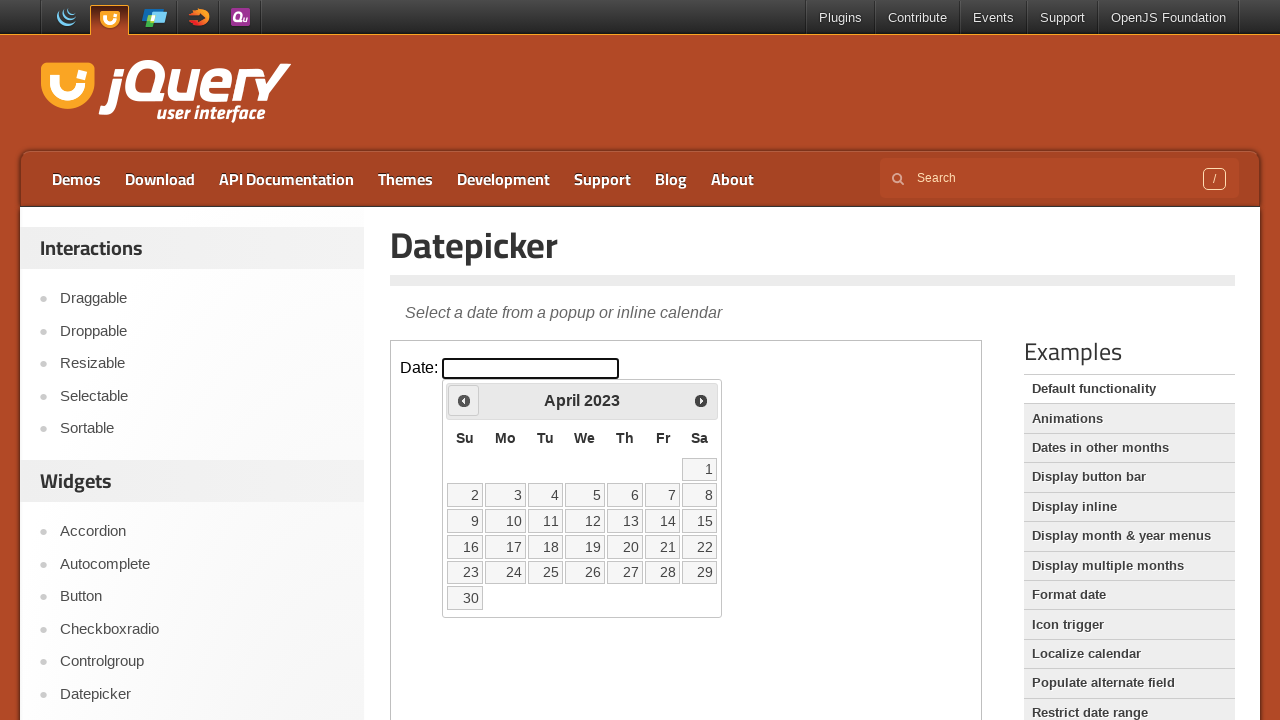

Clicked Prev button to navigate back in months (iteration 36/281) at (464, 400) on iframe.demo-frame >> internal:control=enter-frame >> xpath=//span[text()='Prev']
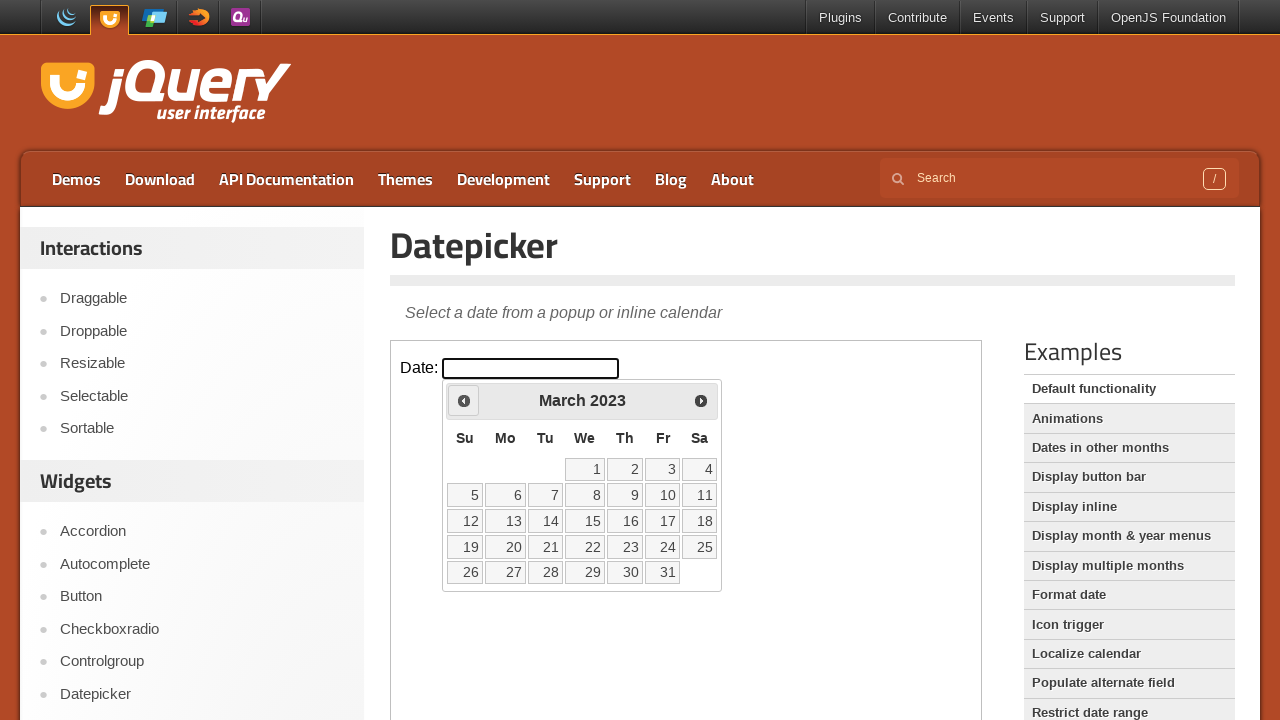

Clicked Prev button to navigate back in months (iteration 37/281) at (464, 400) on iframe.demo-frame >> internal:control=enter-frame >> xpath=//span[text()='Prev']
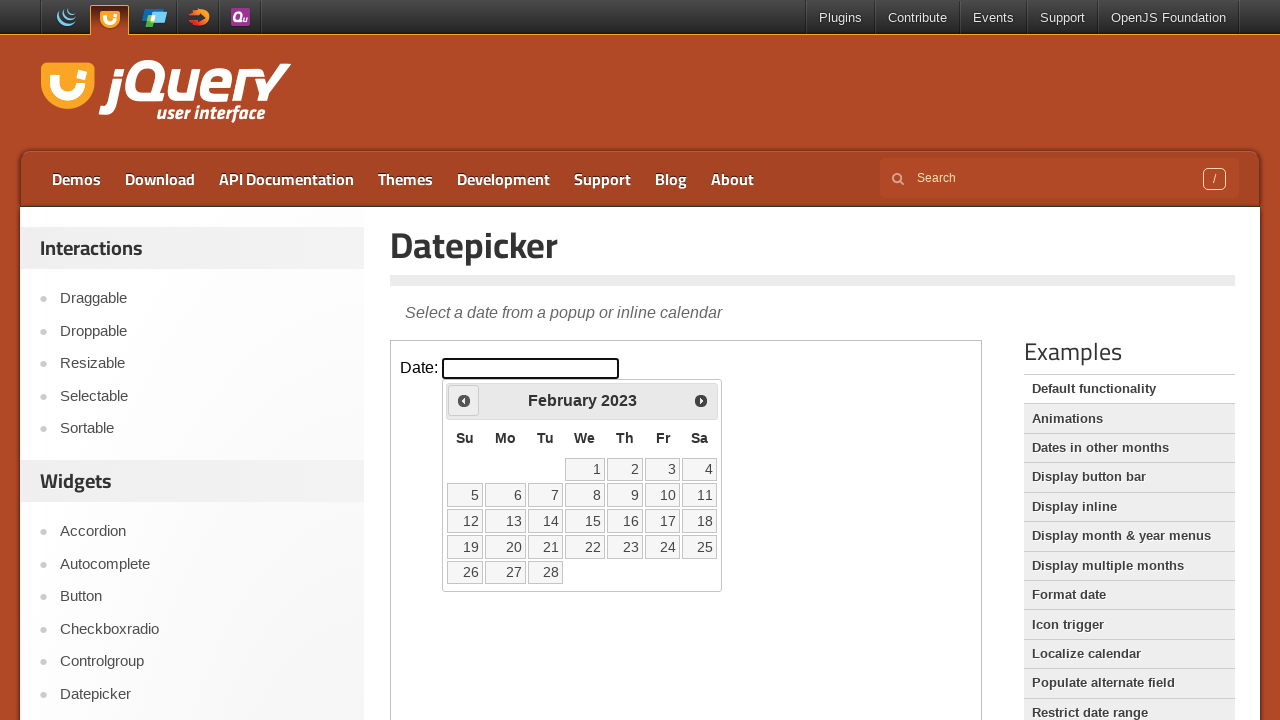

Clicked Prev button to navigate back in months (iteration 38/281) at (464, 400) on iframe.demo-frame >> internal:control=enter-frame >> xpath=//span[text()='Prev']
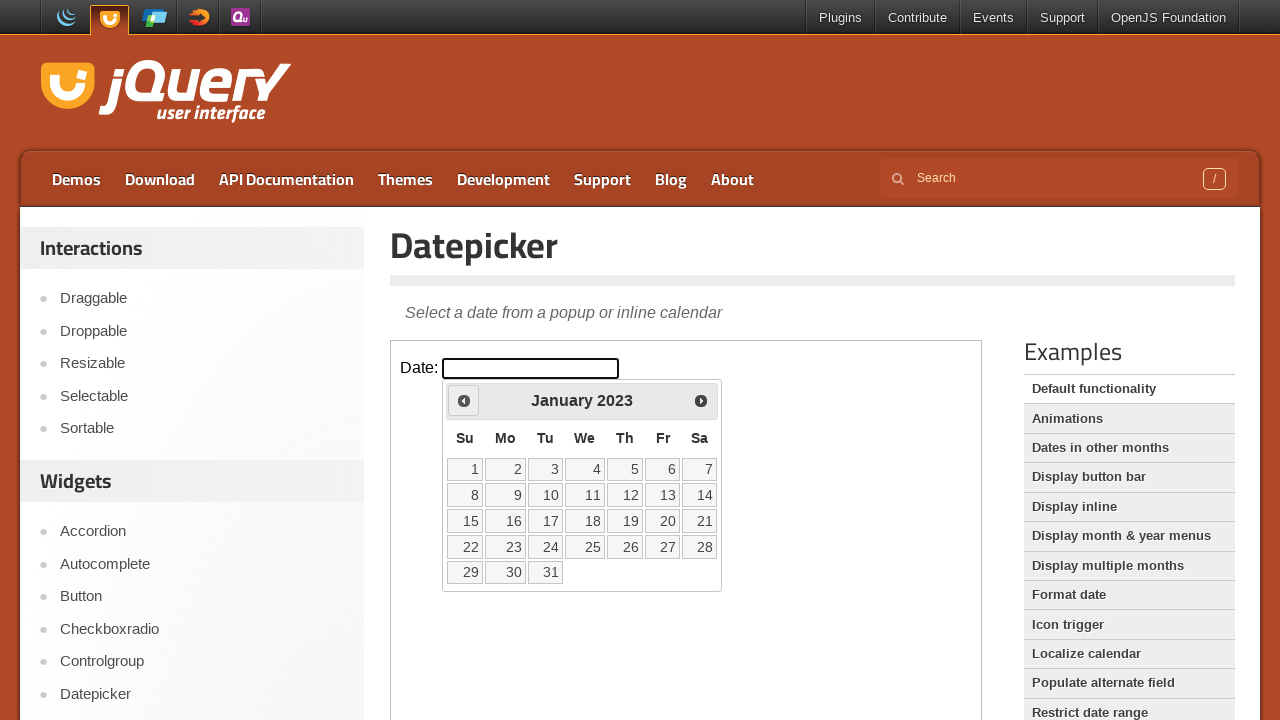

Clicked Prev button to navigate back in months (iteration 39/281) at (464, 400) on iframe.demo-frame >> internal:control=enter-frame >> xpath=//span[text()='Prev']
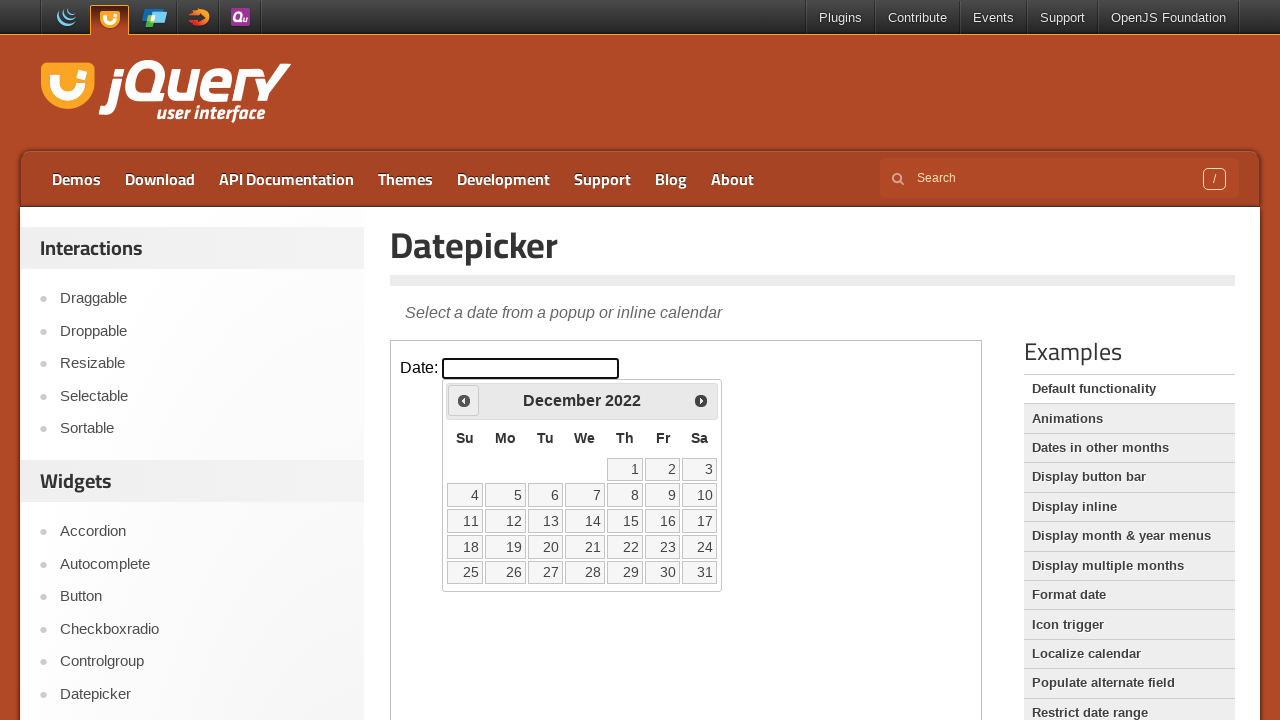

Clicked Prev button to navigate back in months (iteration 40/281) at (464, 400) on iframe.demo-frame >> internal:control=enter-frame >> xpath=//span[text()='Prev']
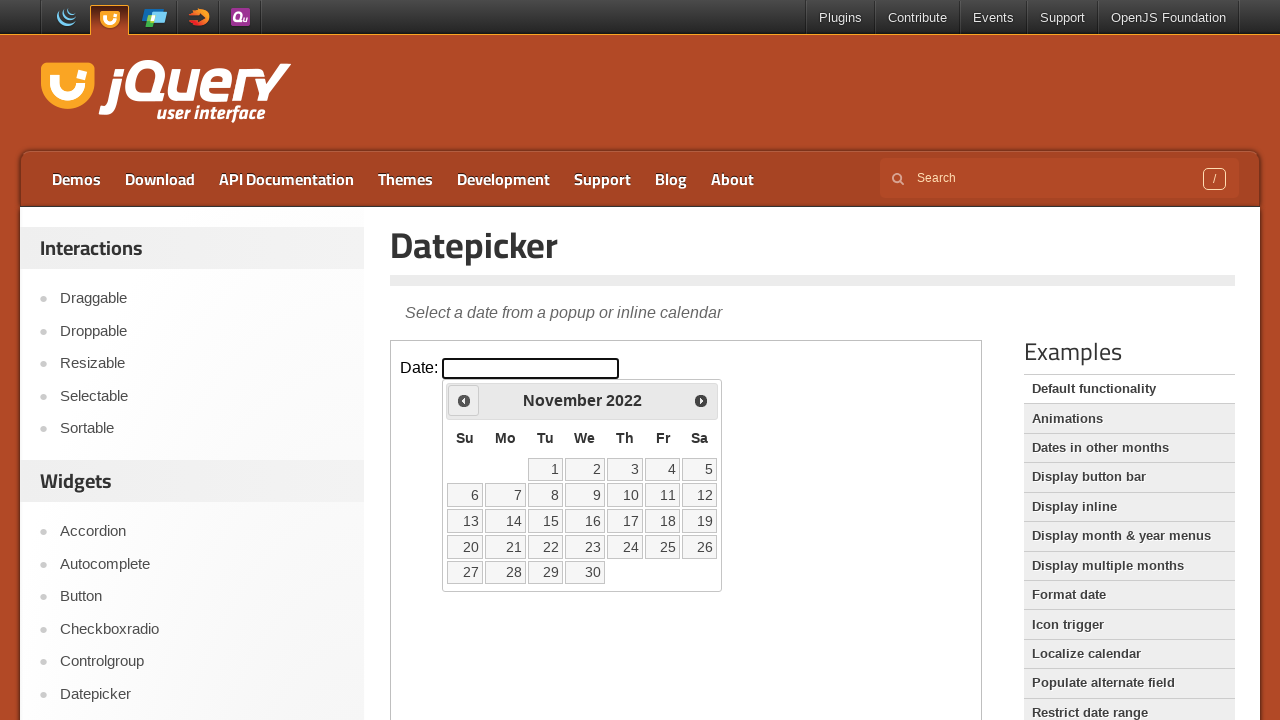

Clicked Prev button to navigate back in months (iteration 41/281) at (464, 400) on iframe.demo-frame >> internal:control=enter-frame >> xpath=//span[text()='Prev']
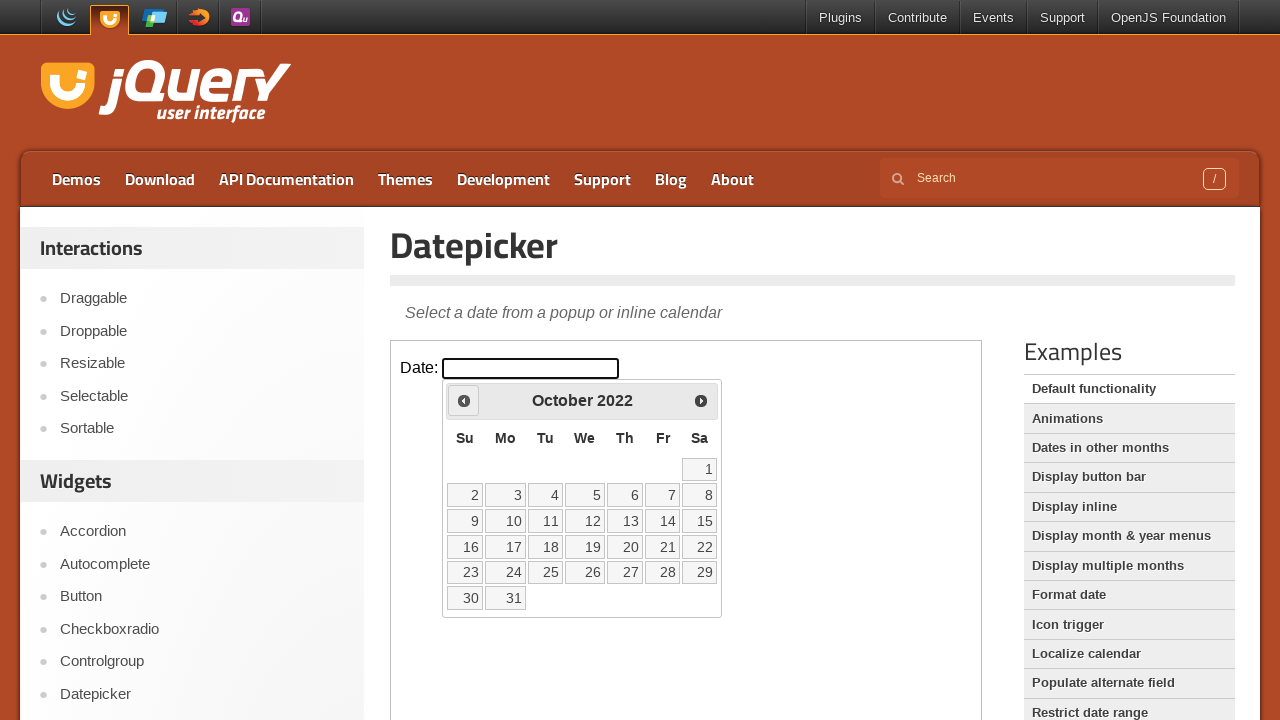

Clicked Prev button to navigate back in months (iteration 42/281) at (464, 400) on iframe.demo-frame >> internal:control=enter-frame >> xpath=//span[text()='Prev']
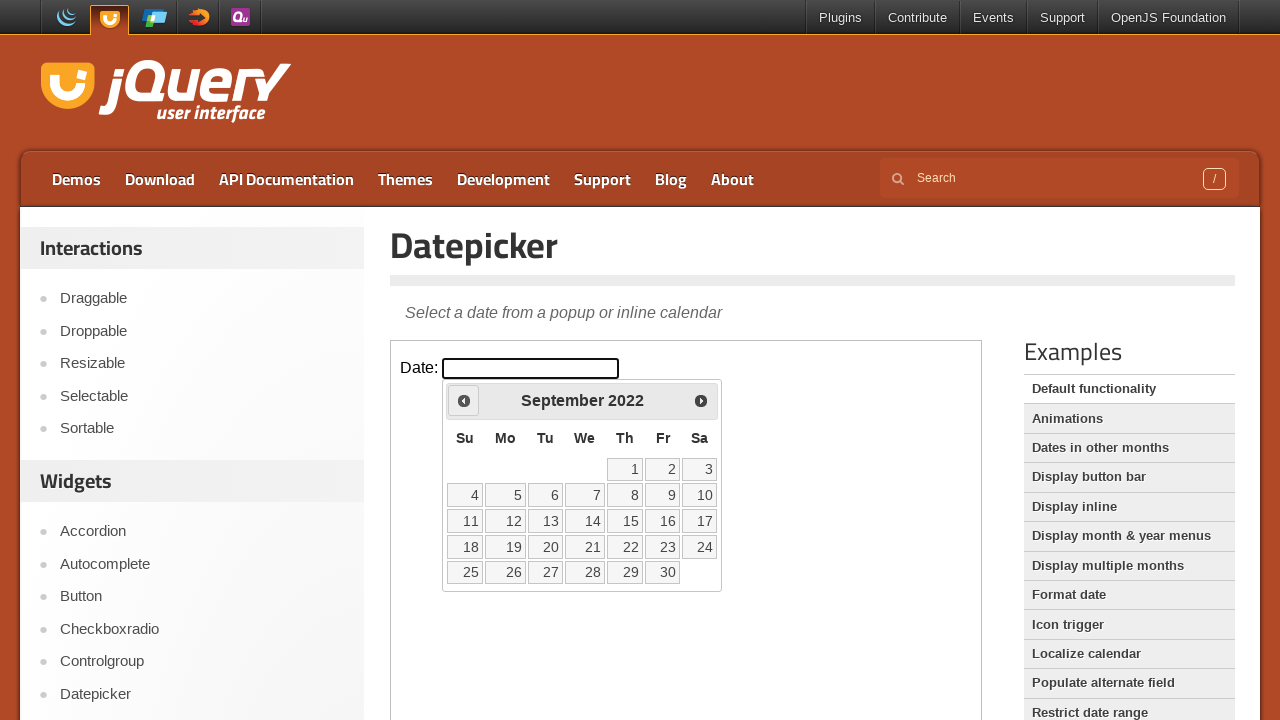

Clicked Prev button to navigate back in months (iteration 43/281) at (464, 400) on iframe.demo-frame >> internal:control=enter-frame >> xpath=//span[text()='Prev']
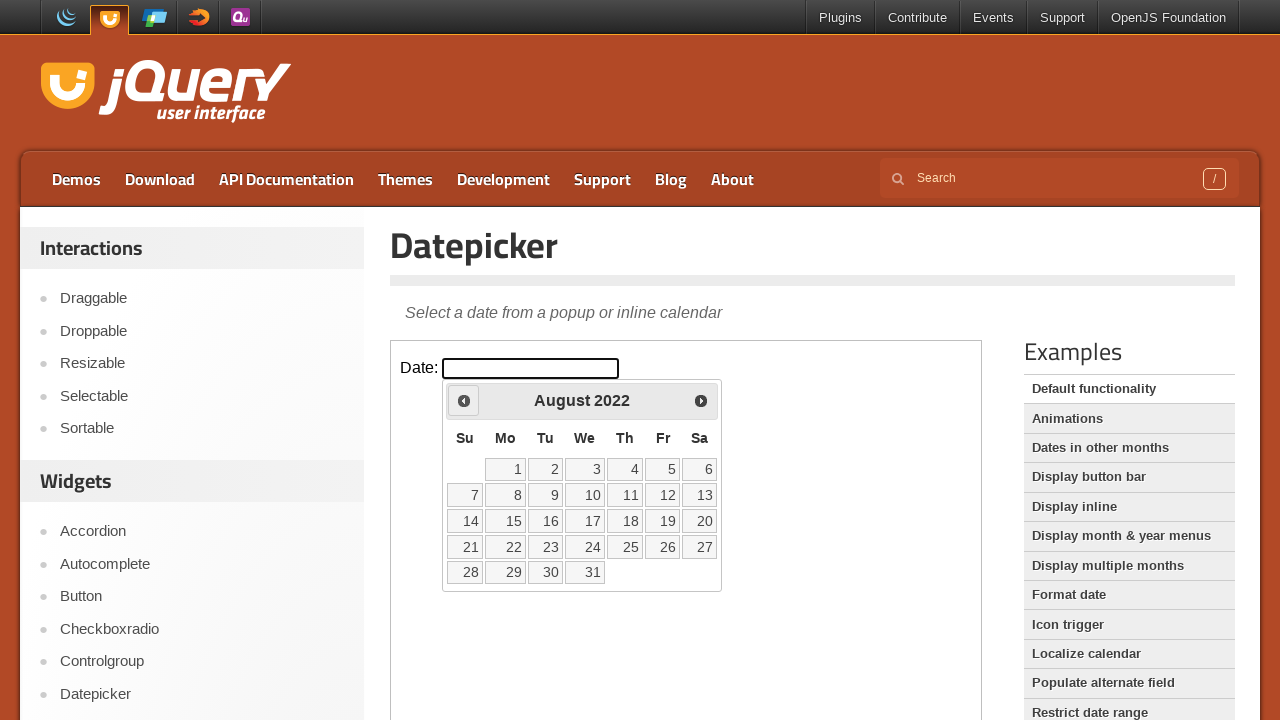

Clicked Prev button to navigate back in months (iteration 44/281) at (464, 400) on iframe.demo-frame >> internal:control=enter-frame >> xpath=//span[text()='Prev']
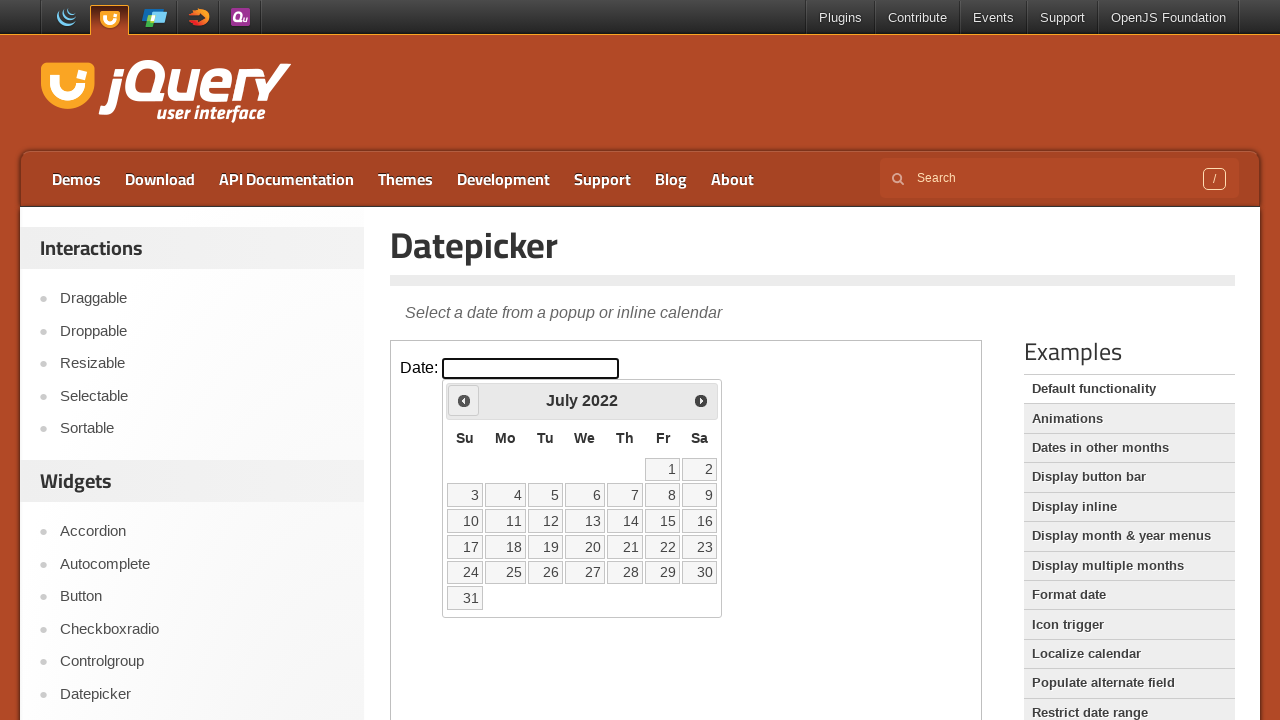

Clicked Prev button to navigate back in months (iteration 45/281) at (464, 400) on iframe.demo-frame >> internal:control=enter-frame >> xpath=//span[text()='Prev']
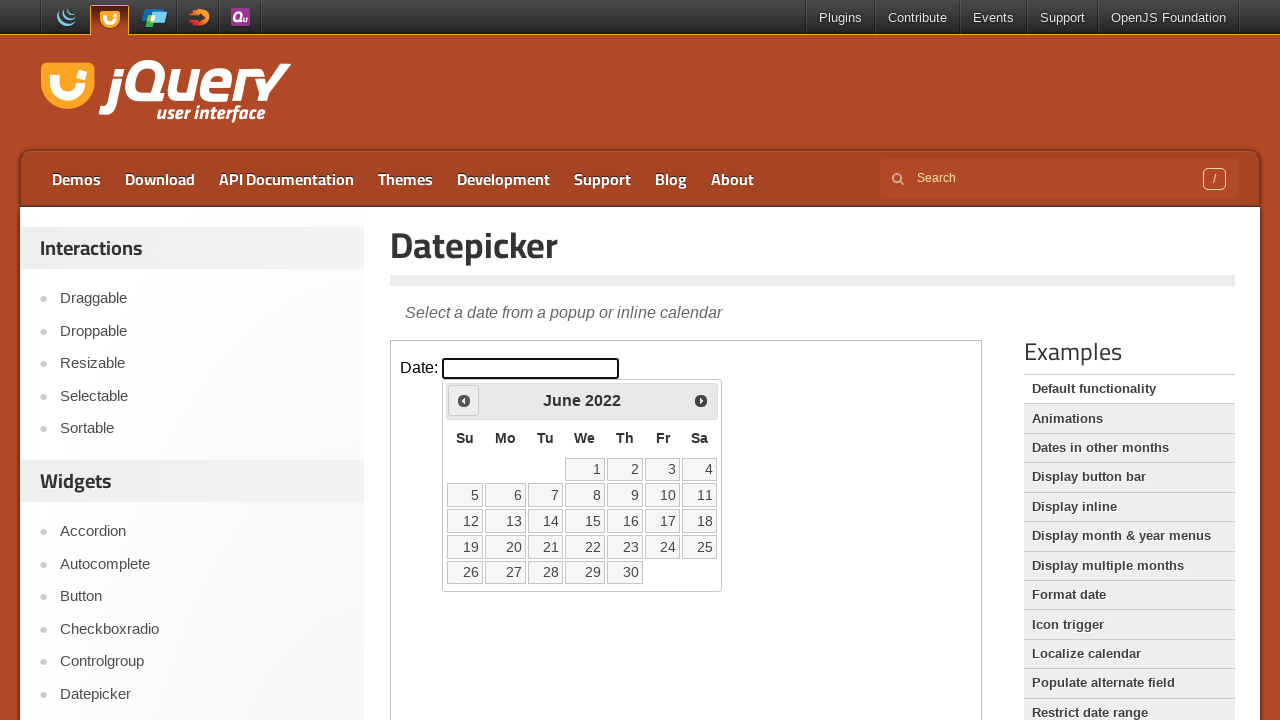

Clicked Prev button to navigate back in months (iteration 46/281) at (464, 400) on iframe.demo-frame >> internal:control=enter-frame >> xpath=//span[text()='Prev']
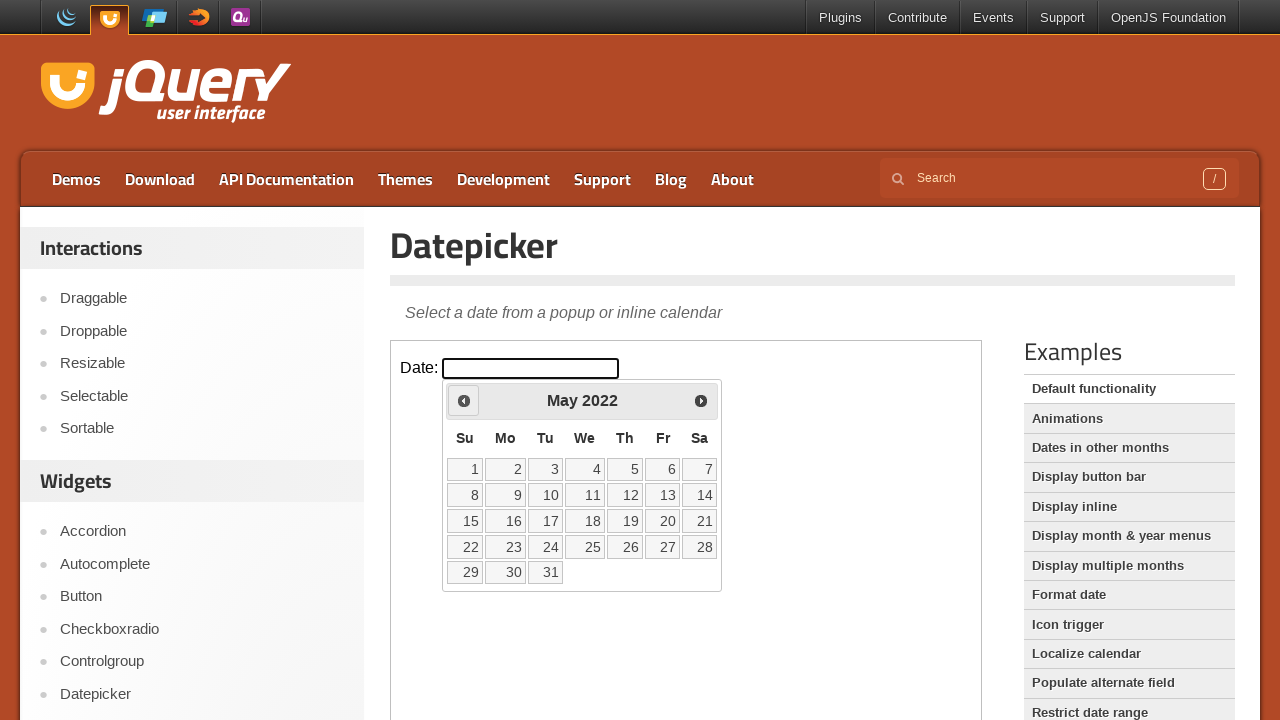

Clicked Prev button to navigate back in months (iteration 47/281) at (464, 400) on iframe.demo-frame >> internal:control=enter-frame >> xpath=//span[text()='Prev']
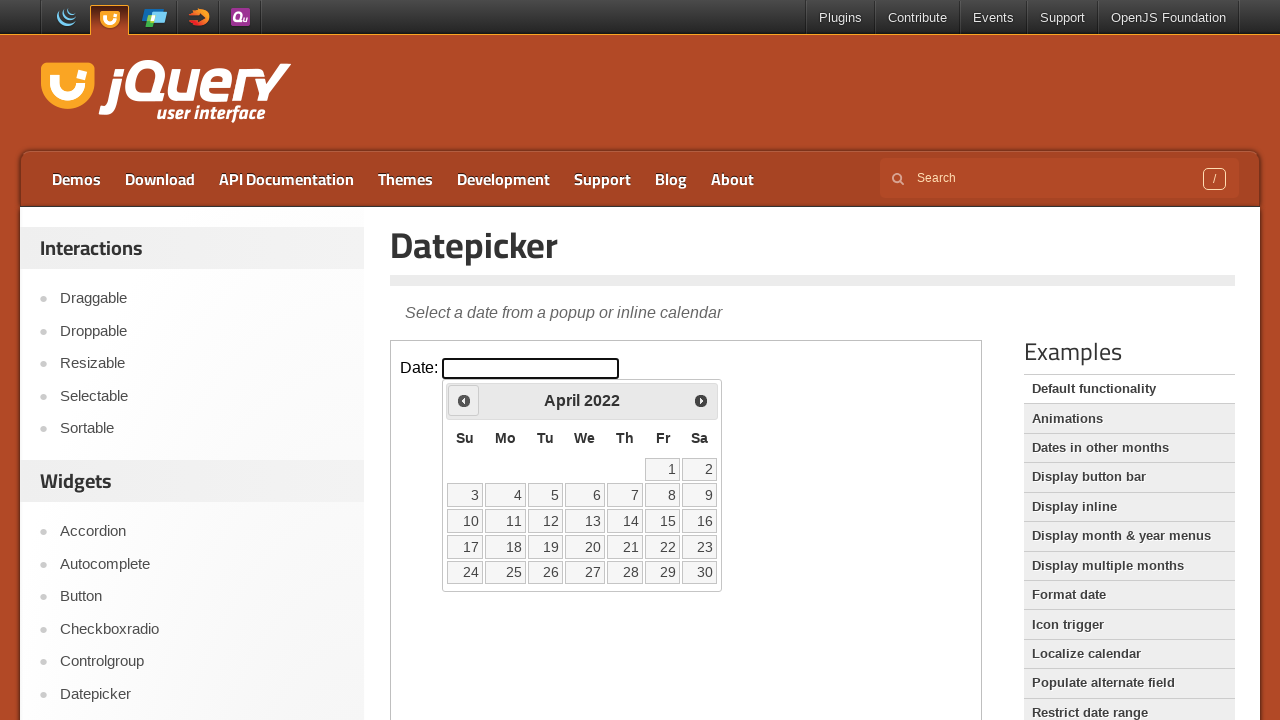

Clicked Prev button to navigate back in months (iteration 48/281) at (464, 400) on iframe.demo-frame >> internal:control=enter-frame >> xpath=//span[text()='Prev']
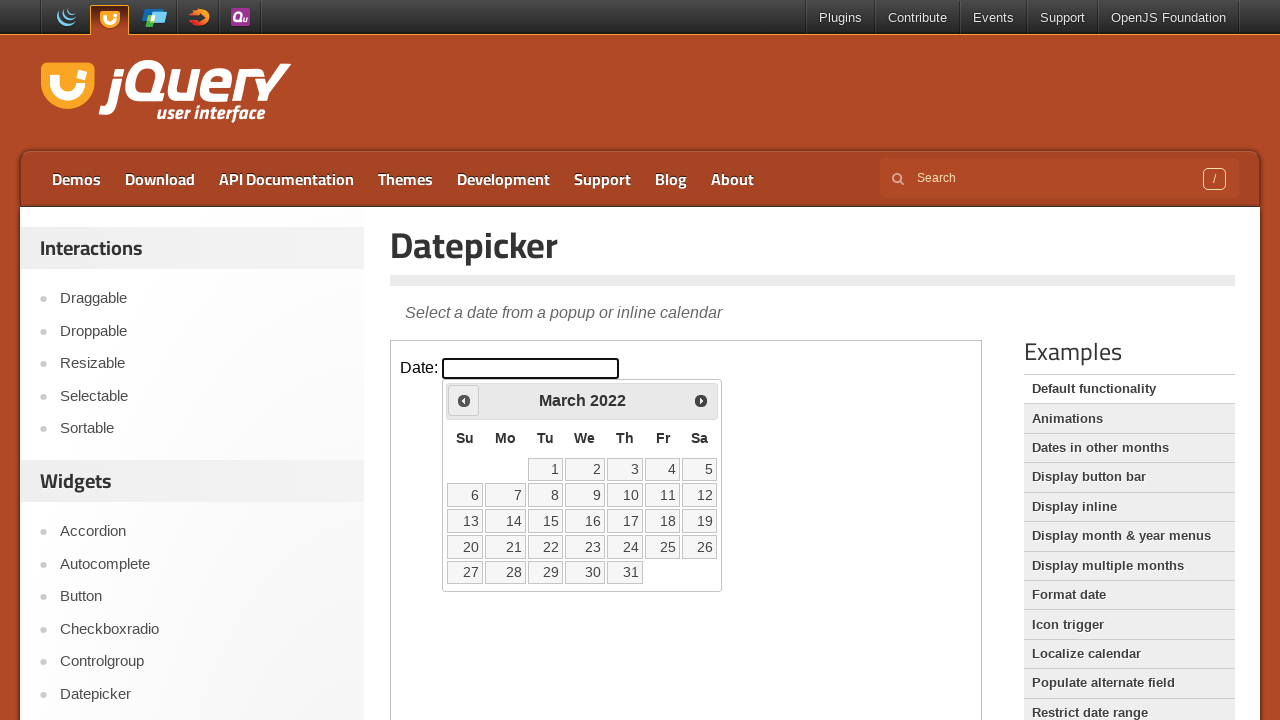

Clicked Prev button to navigate back in months (iteration 49/281) at (464, 400) on iframe.demo-frame >> internal:control=enter-frame >> xpath=//span[text()='Prev']
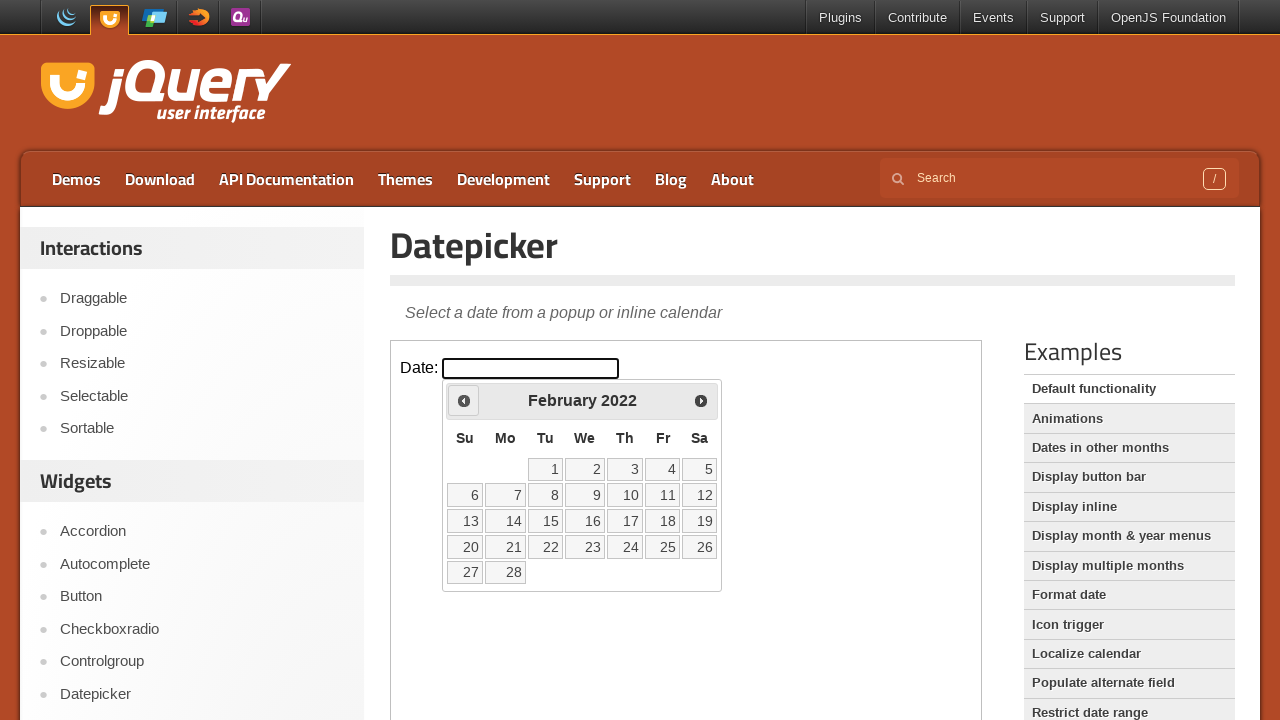

Clicked Prev button to navigate back in months (iteration 50/281) at (464, 400) on iframe.demo-frame >> internal:control=enter-frame >> xpath=//span[text()='Prev']
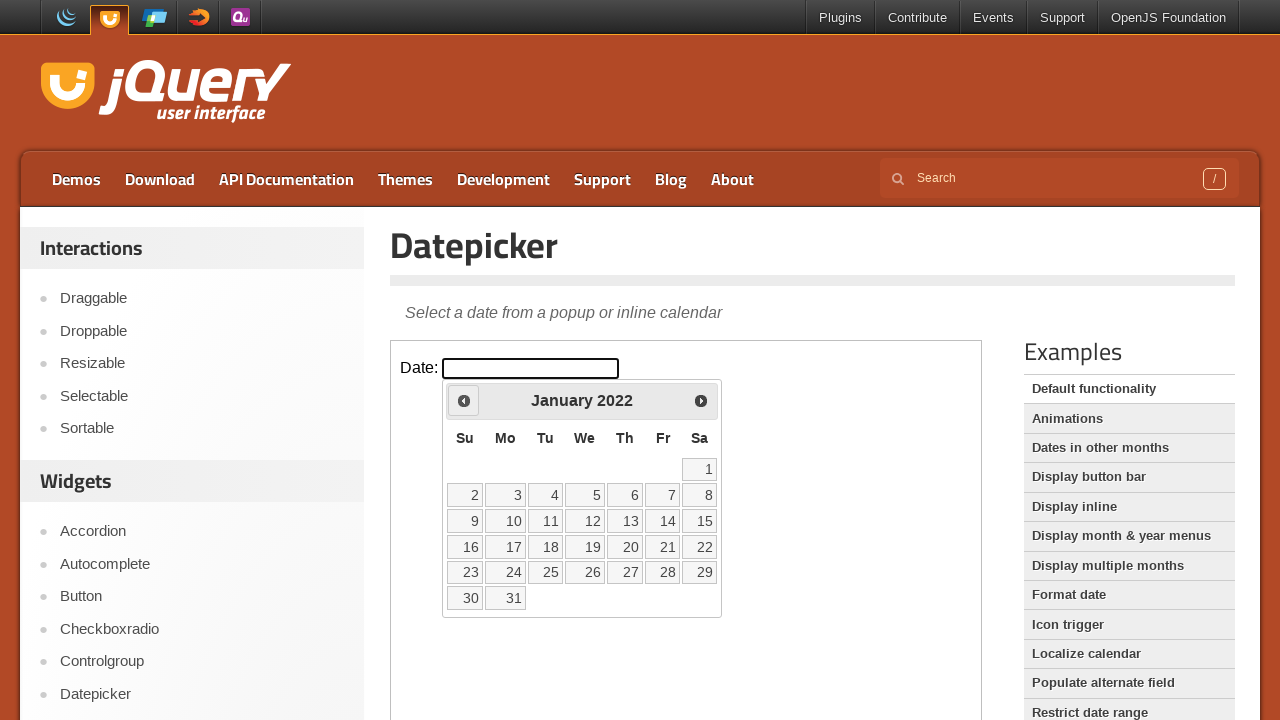

Clicked Prev button to navigate back in months (iteration 51/281) at (464, 400) on iframe.demo-frame >> internal:control=enter-frame >> xpath=//span[text()='Prev']
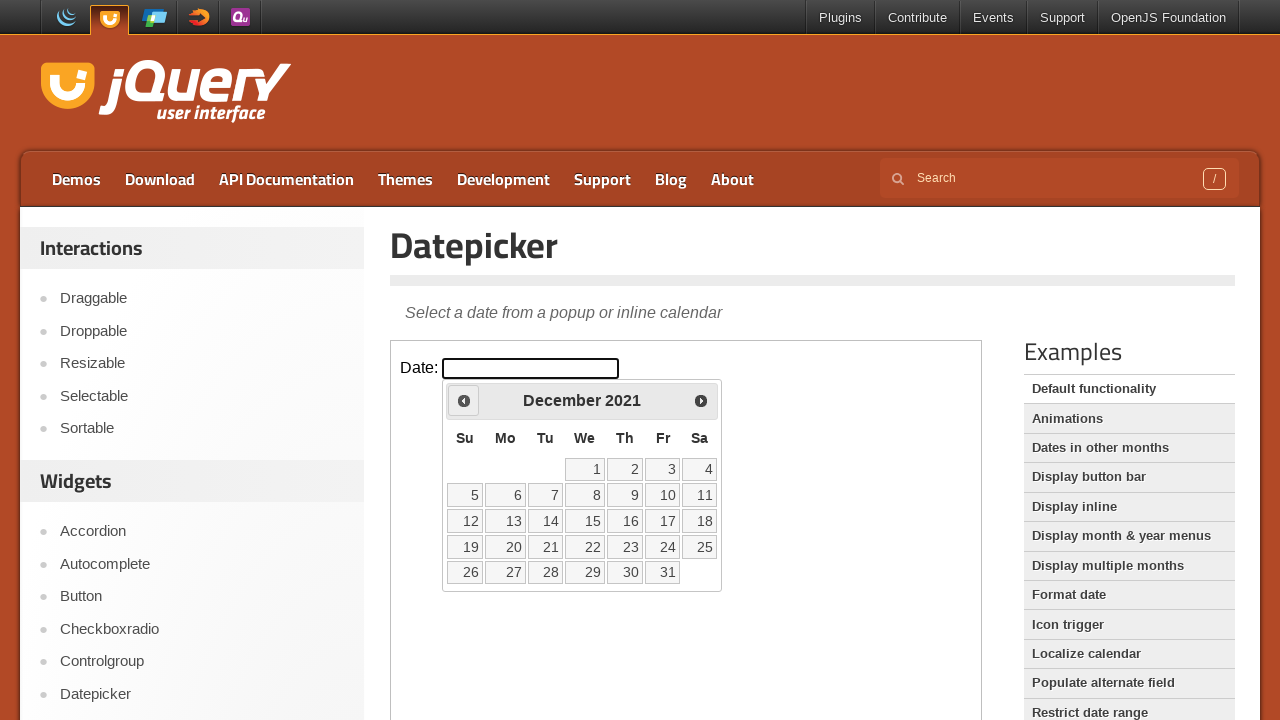

Clicked Prev button to navigate back in months (iteration 52/281) at (464, 400) on iframe.demo-frame >> internal:control=enter-frame >> xpath=//span[text()='Prev']
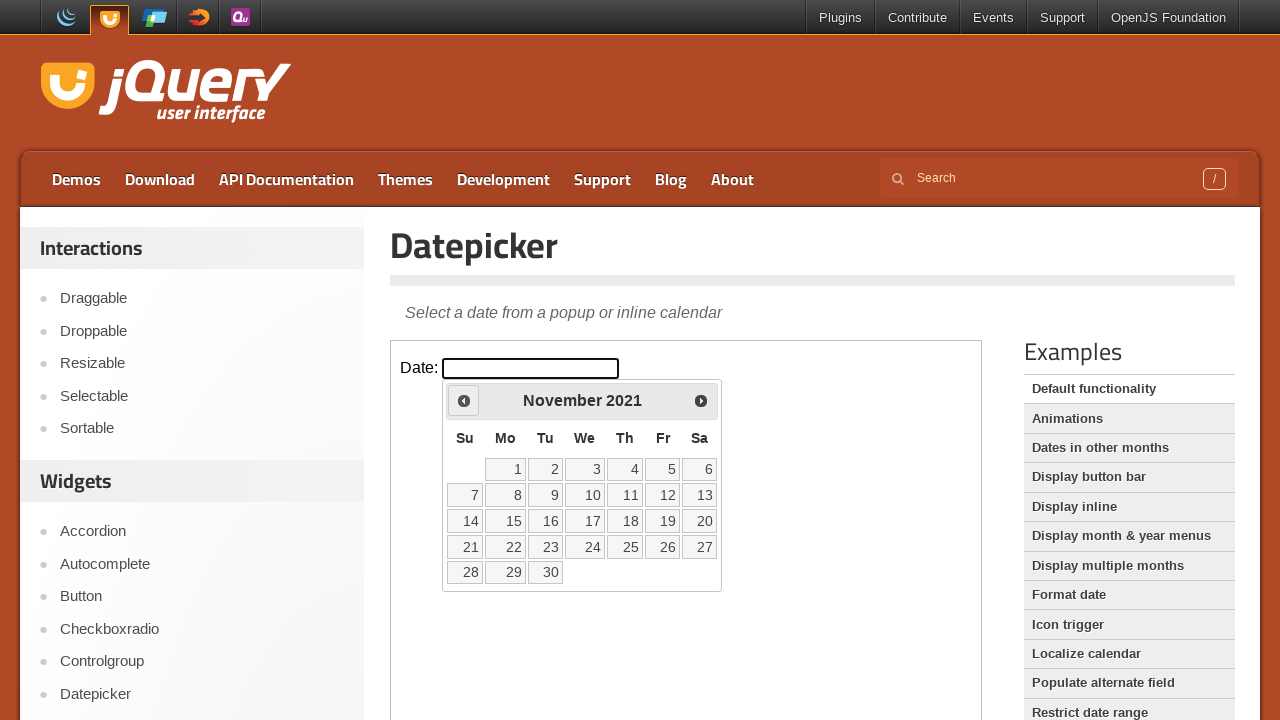

Clicked Prev button to navigate back in months (iteration 53/281) at (464, 400) on iframe.demo-frame >> internal:control=enter-frame >> xpath=//span[text()='Prev']
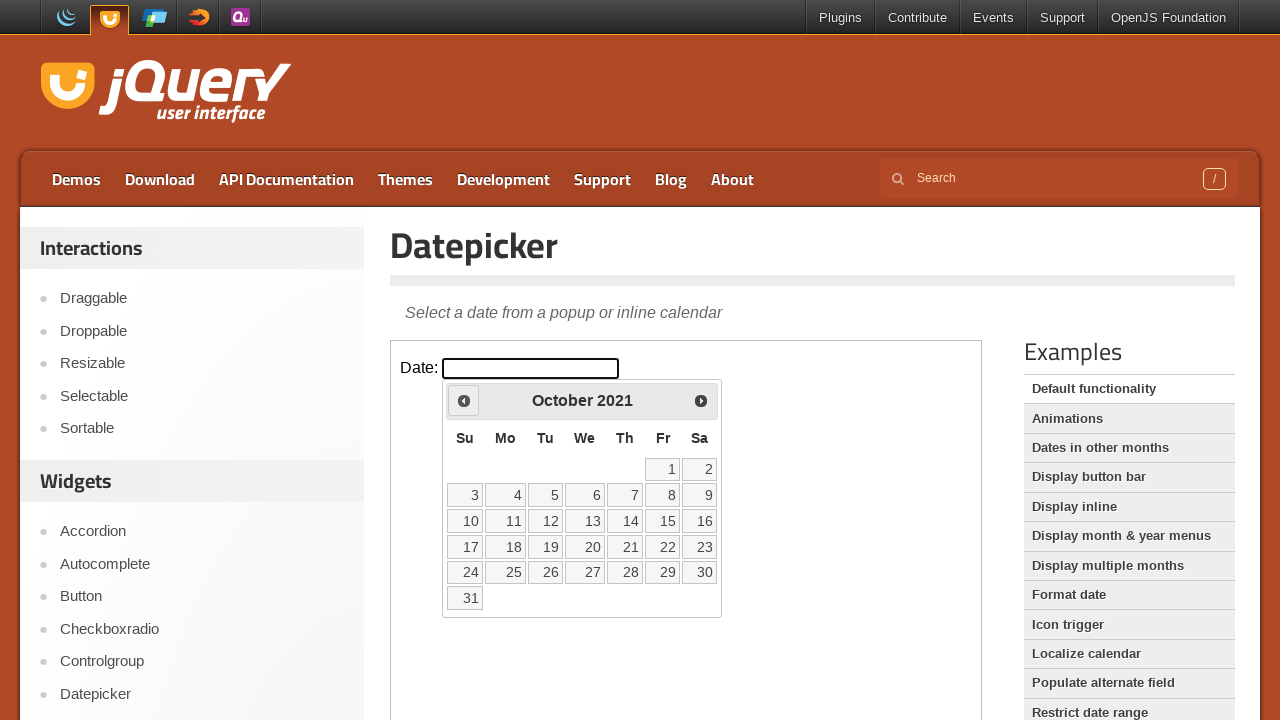

Clicked Prev button to navigate back in months (iteration 54/281) at (464, 400) on iframe.demo-frame >> internal:control=enter-frame >> xpath=//span[text()='Prev']
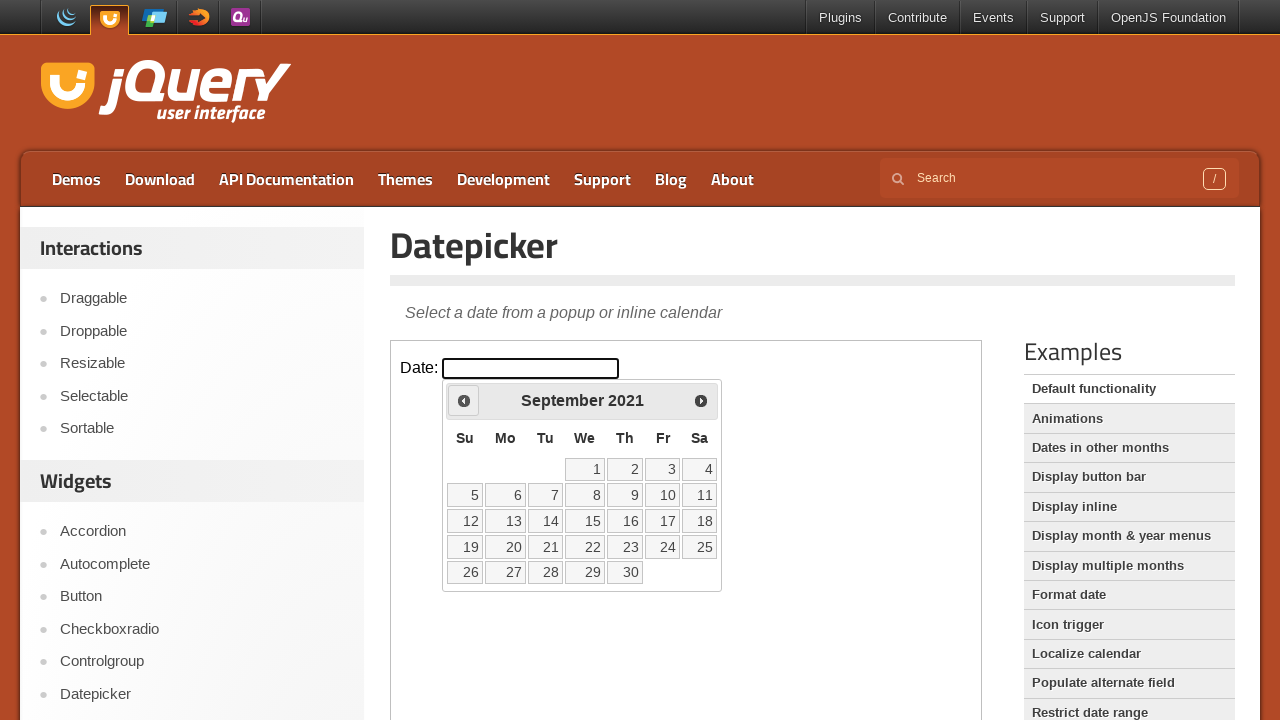

Clicked Prev button to navigate back in months (iteration 55/281) at (464, 400) on iframe.demo-frame >> internal:control=enter-frame >> xpath=//span[text()='Prev']
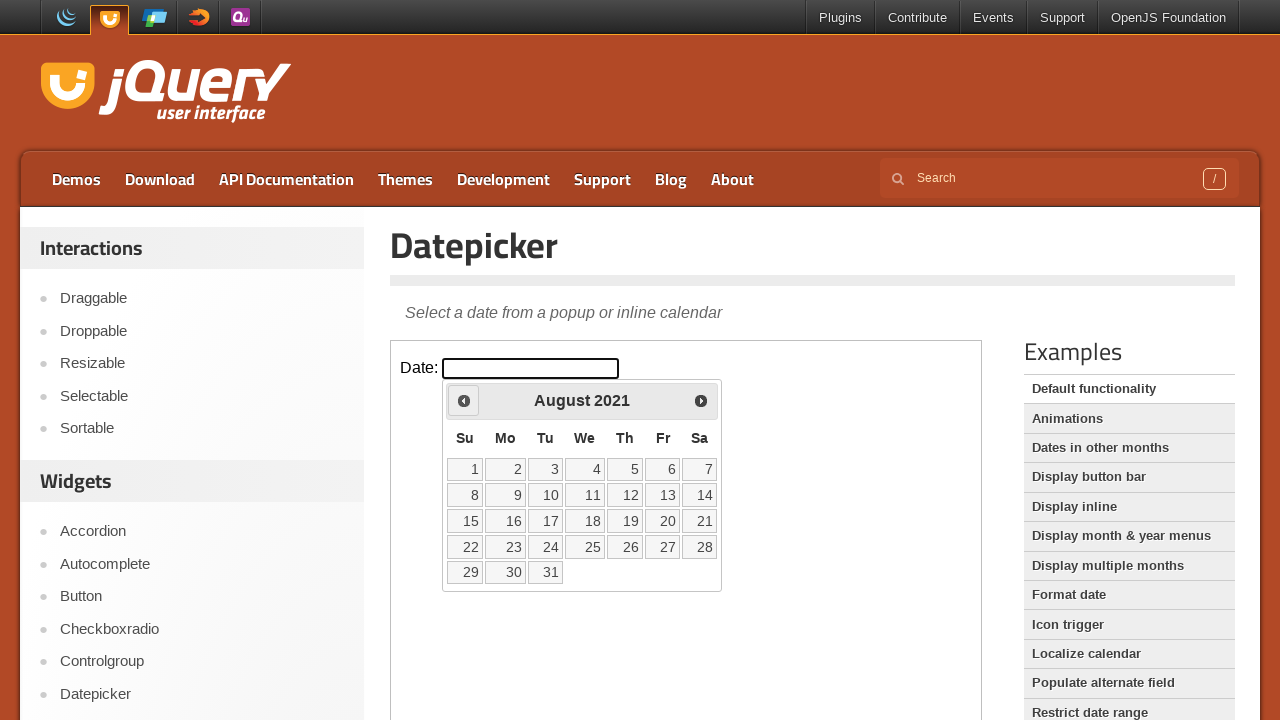

Clicked Prev button to navigate back in months (iteration 56/281) at (464, 400) on iframe.demo-frame >> internal:control=enter-frame >> xpath=//span[text()='Prev']
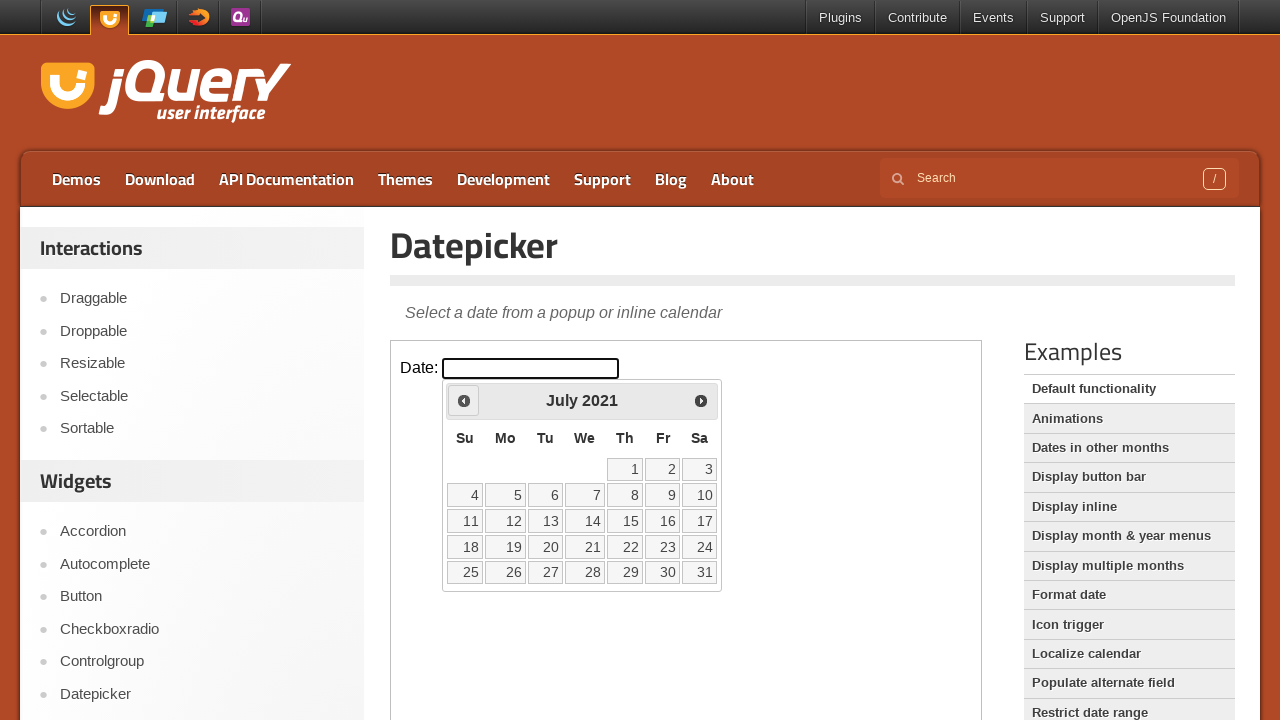

Clicked Prev button to navigate back in months (iteration 57/281) at (464, 400) on iframe.demo-frame >> internal:control=enter-frame >> xpath=//span[text()='Prev']
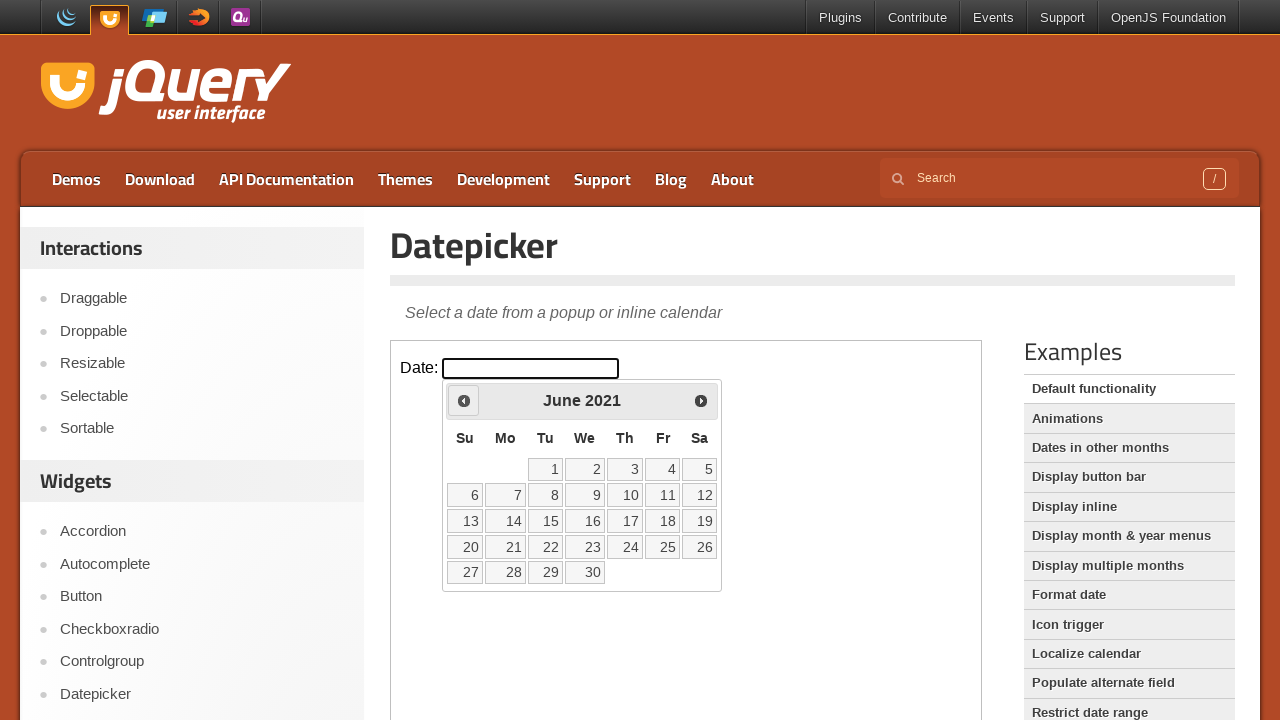

Clicked Prev button to navigate back in months (iteration 58/281) at (464, 400) on iframe.demo-frame >> internal:control=enter-frame >> xpath=//span[text()='Prev']
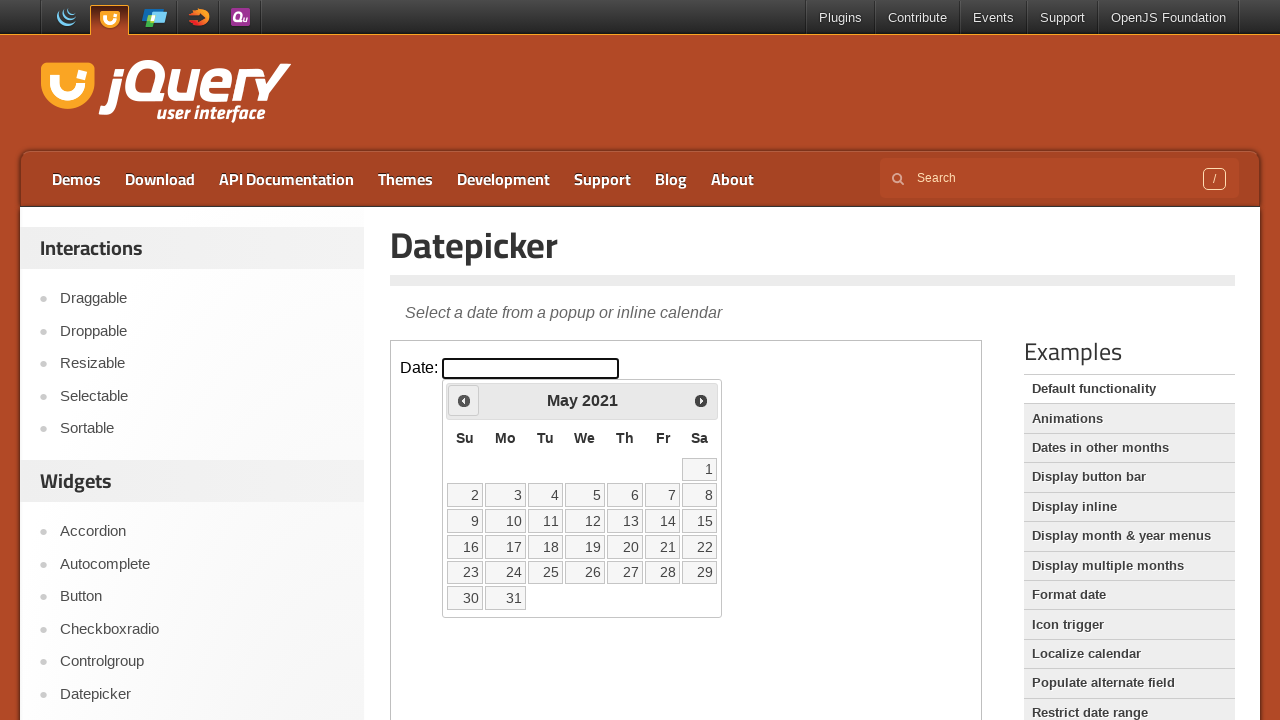

Clicked Prev button to navigate back in months (iteration 59/281) at (464, 400) on iframe.demo-frame >> internal:control=enter-frame >> xpath=//span[text()='Prev']
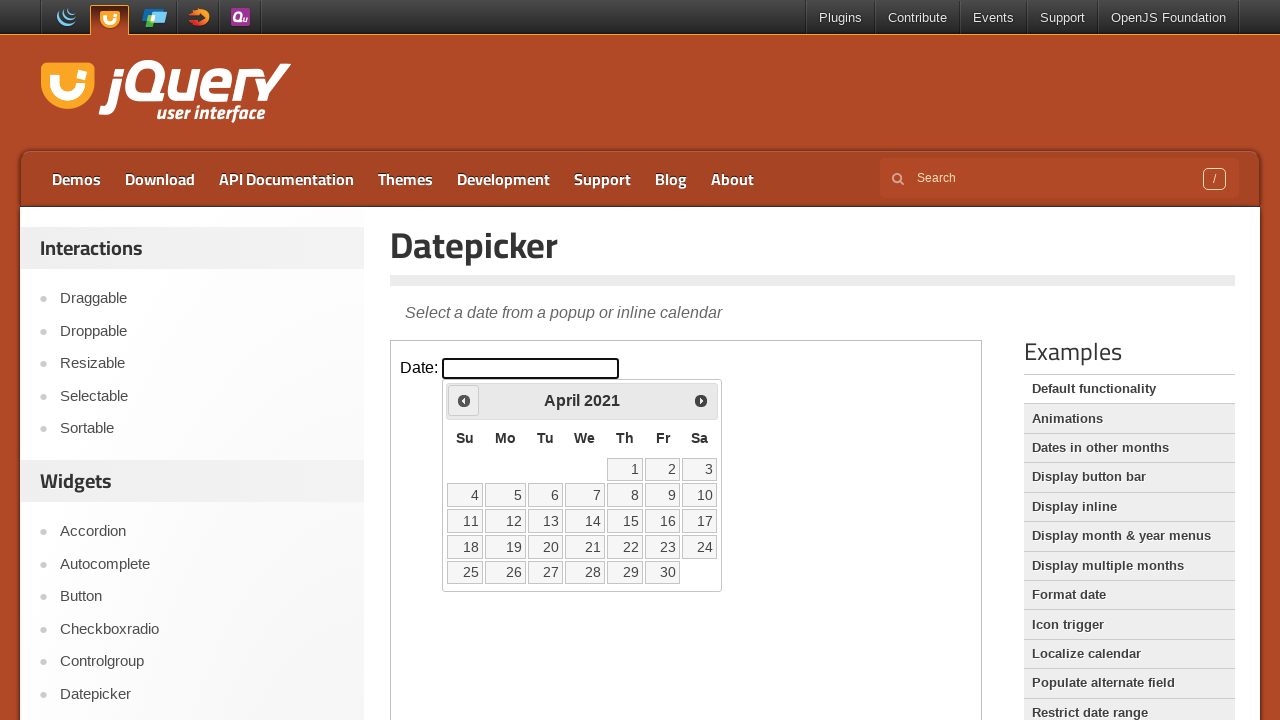

Clicked Prev button to navigate back in months (iteration 60/281) at (464, 400) on iframe.demo-frame >> internal:control=enter-frame >> xpath=//span[text()='Prev']
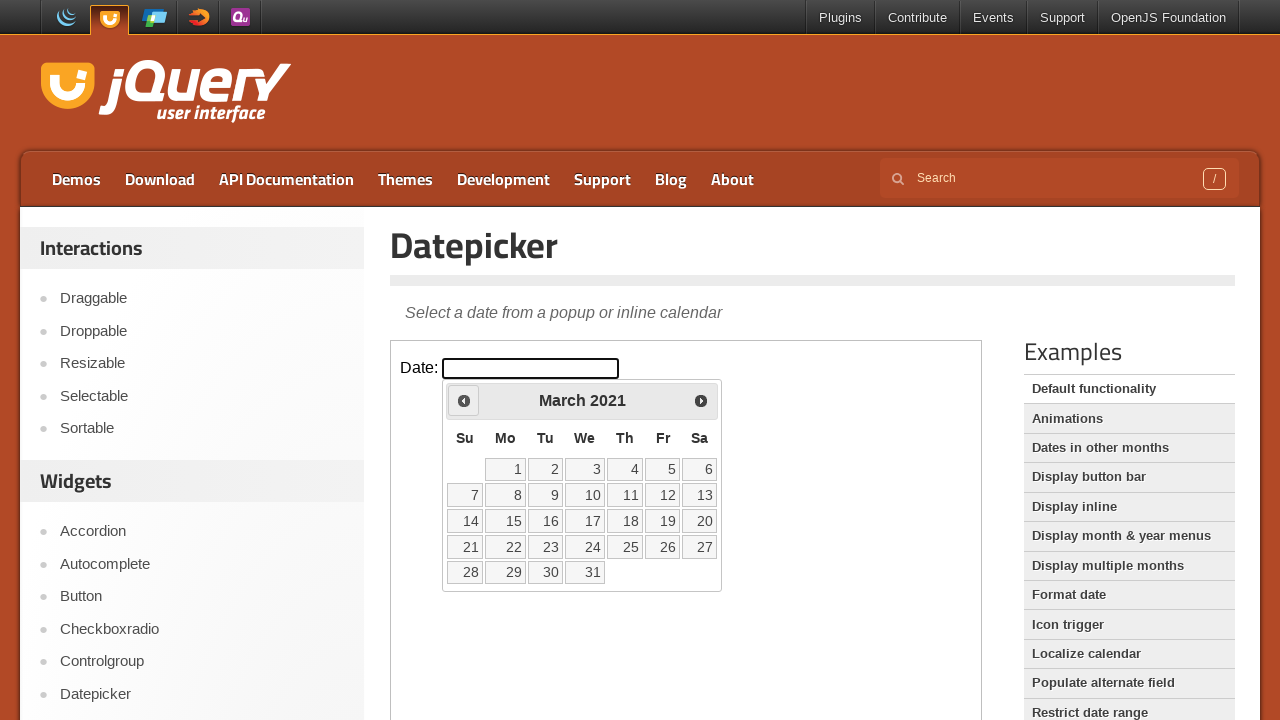

Clicked Prev button to navigate back in months (iteration 61/281) at (464, 400) on iframe.demo-frame >> internal:control=enter-frame >> xpath=//span[text()='Prev']
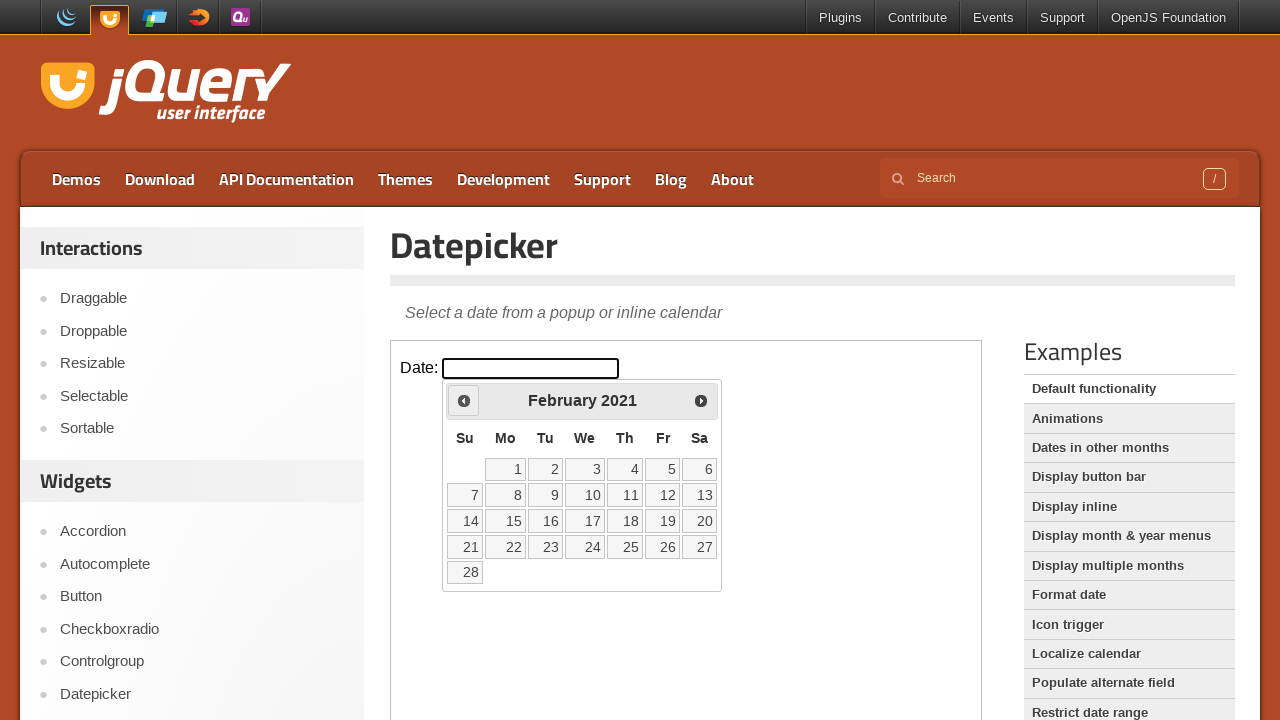

Clicked Prev button to navigate back in months (iteration 62/281) at (464, 400) on iframe.demo-frame >> internal:control=enter-frame >> xpath=//span[text()='Prev']
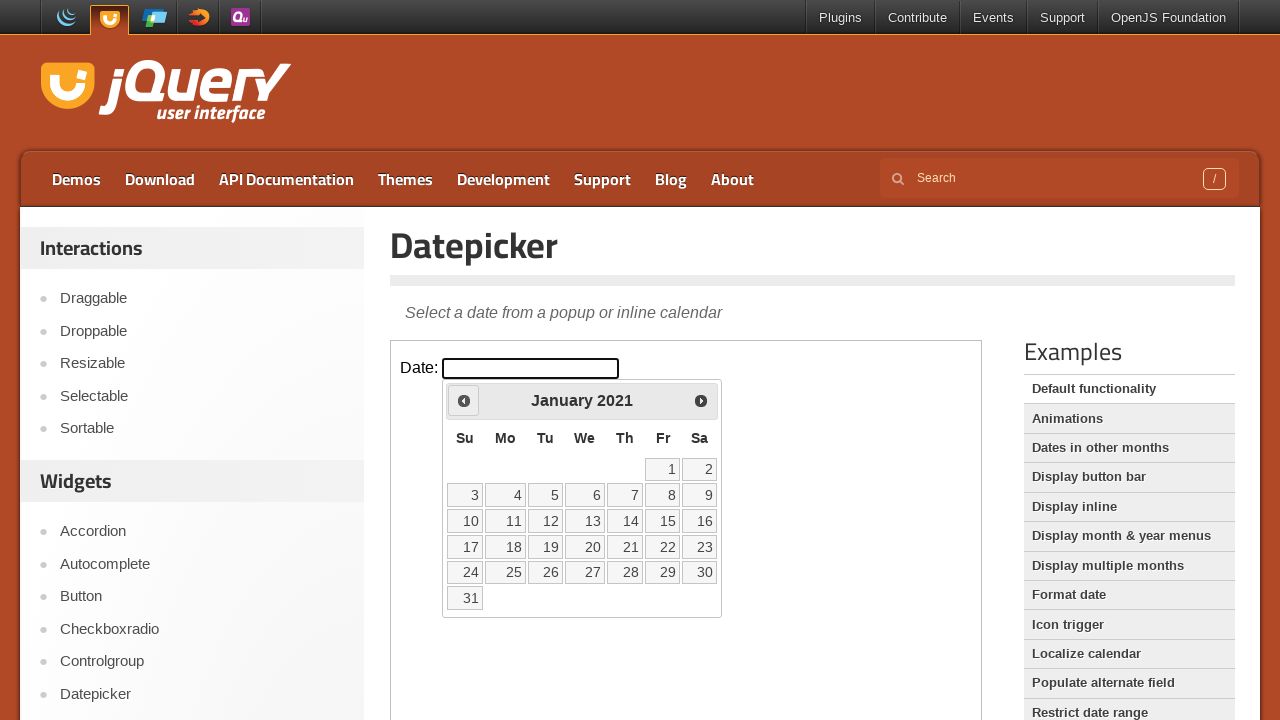

Clicked Prev button to navigate back in months (iteration 63/281) at (464, 400) on iframe.demo-frame >> internal:control=enter-frame >> xpath=//span[text()='Prev']
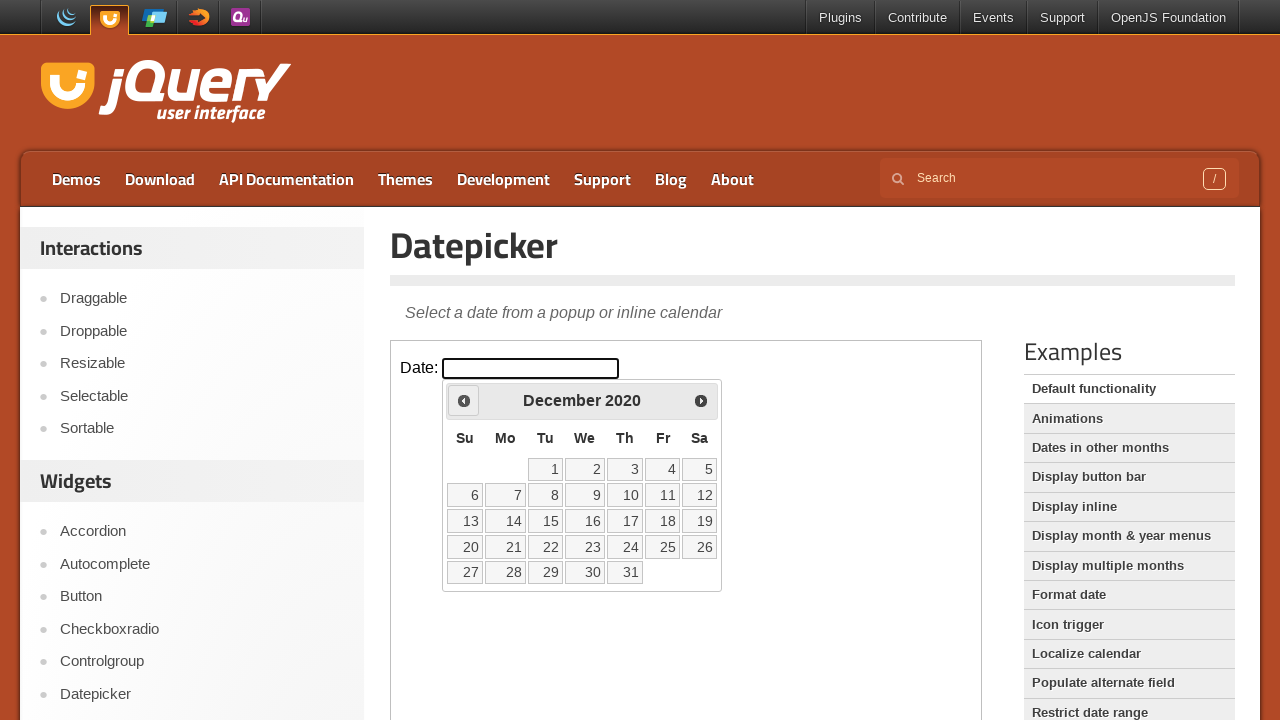

Clicked Prev button to navigate back in months (iteration 64/281) at (464, 400) on iframe.demo-frame >> internal:control=enter-frame >> xpath=//span[text()='Prev']
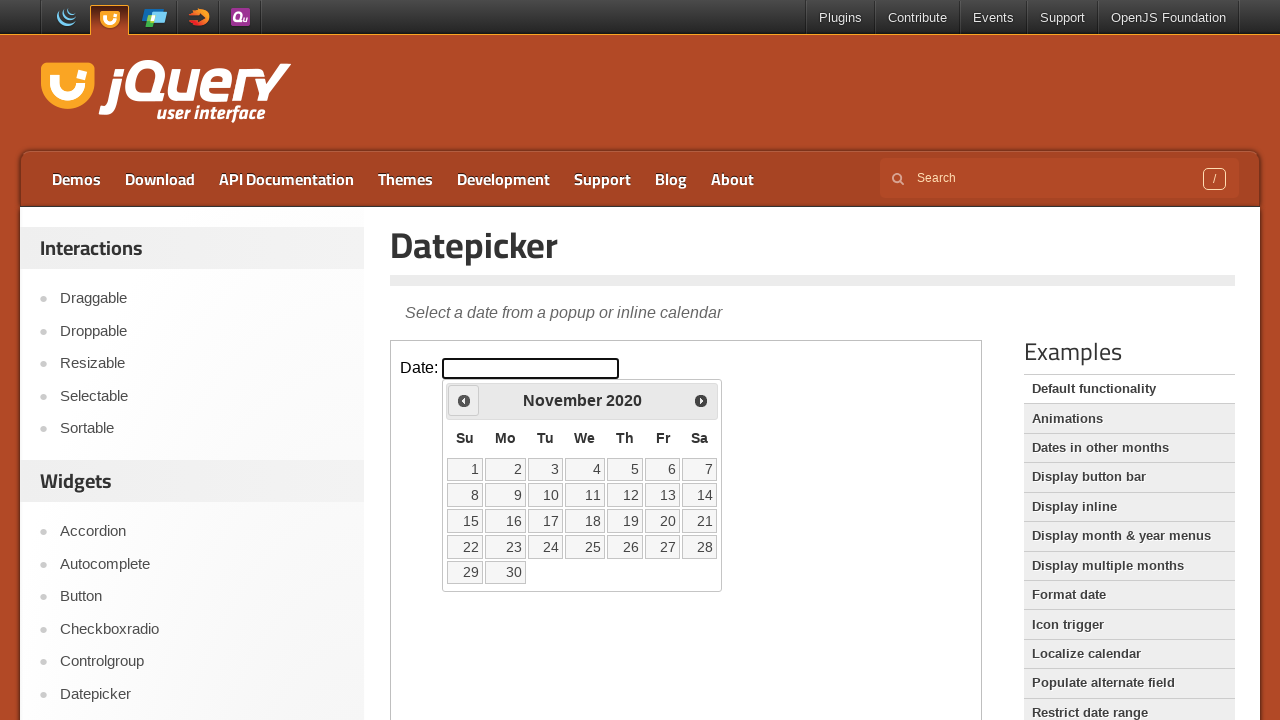

Clicked Prev button to navigate back in months (iteration 65/281) at (464, 400) on iframe.demo-frame >> internal:control=enter-frame >> xpath=//span[text()='Prev']
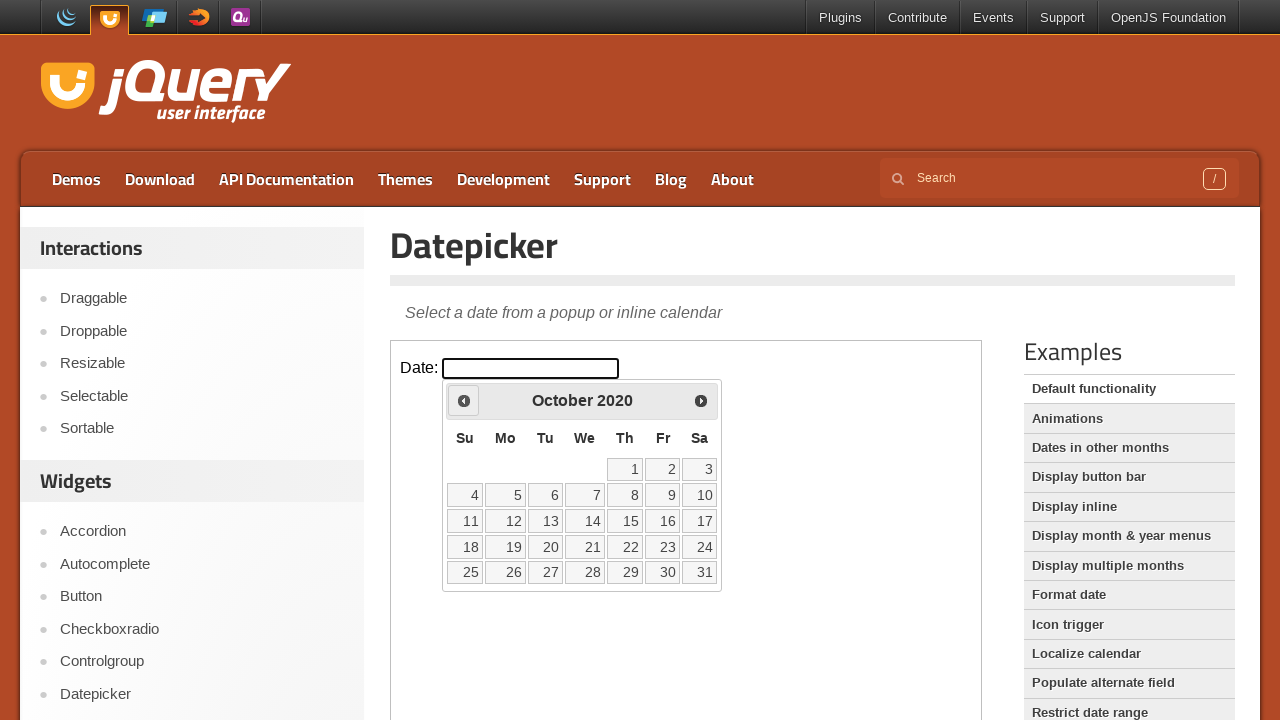

Clicked Prev button to navigate back in months (iteration 66/281) at (464, 400) on iframe.demo-frame >> internal:control=enter-frame >> xpath=//span[text()='Prev']
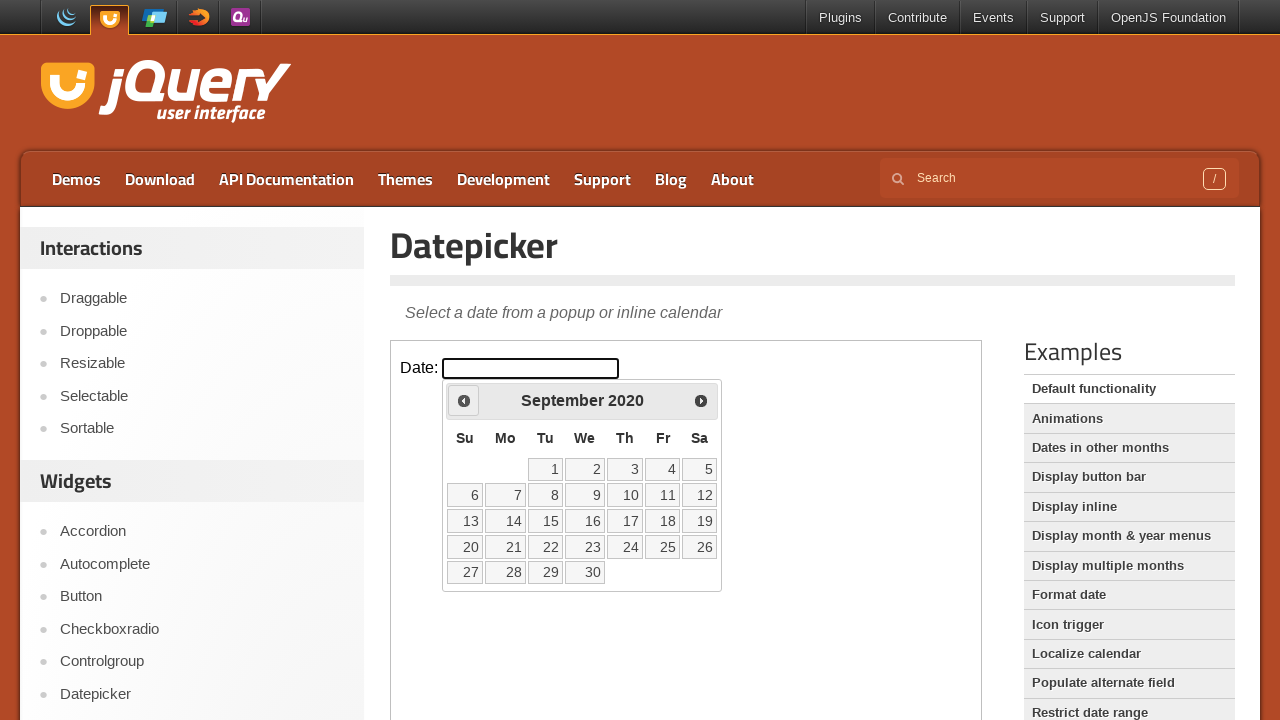

Clicked Prev button to navigate back in months (iteration 67/281) at (464, 400) on iframe.demo-frame >> internal:control=enter-frame >> xpath=//span[text()='Prev']
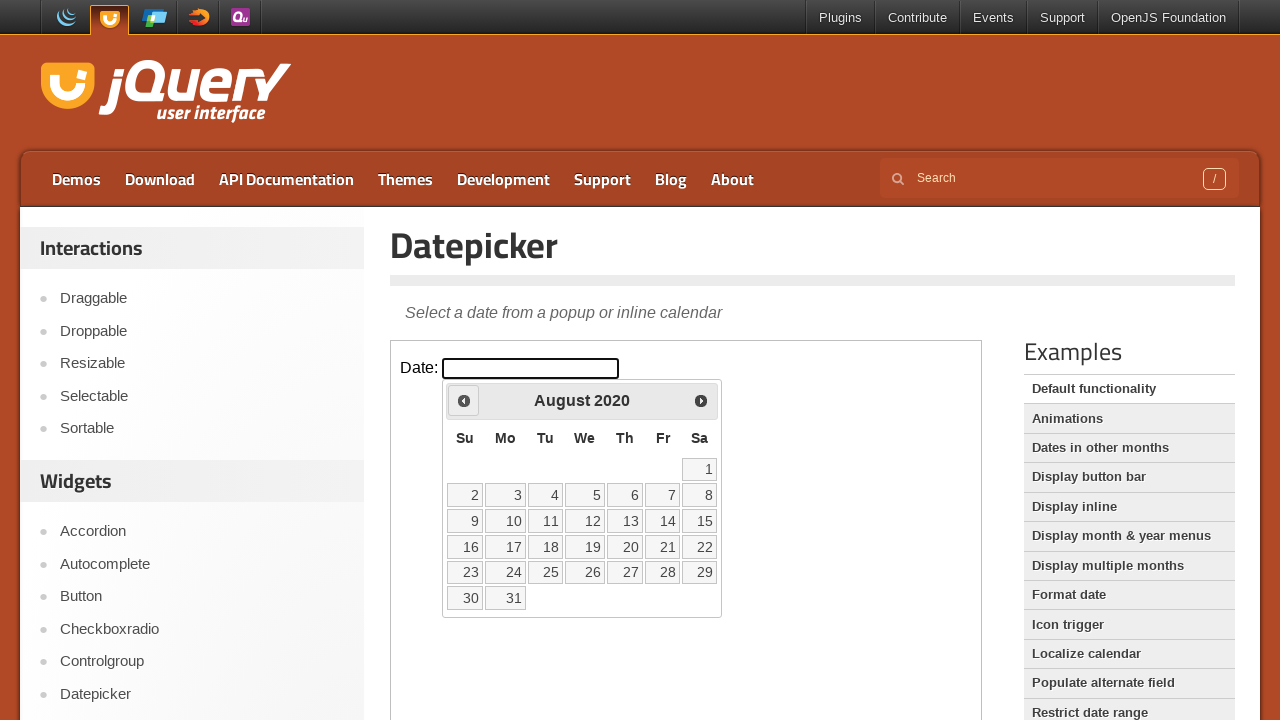

Clicked Prev button to navigate back in months (iteration 68/281) at (464, 400) on iframe.demo-frame >> internal:control=enter-frame >> xpath=//span[text()='Prev']
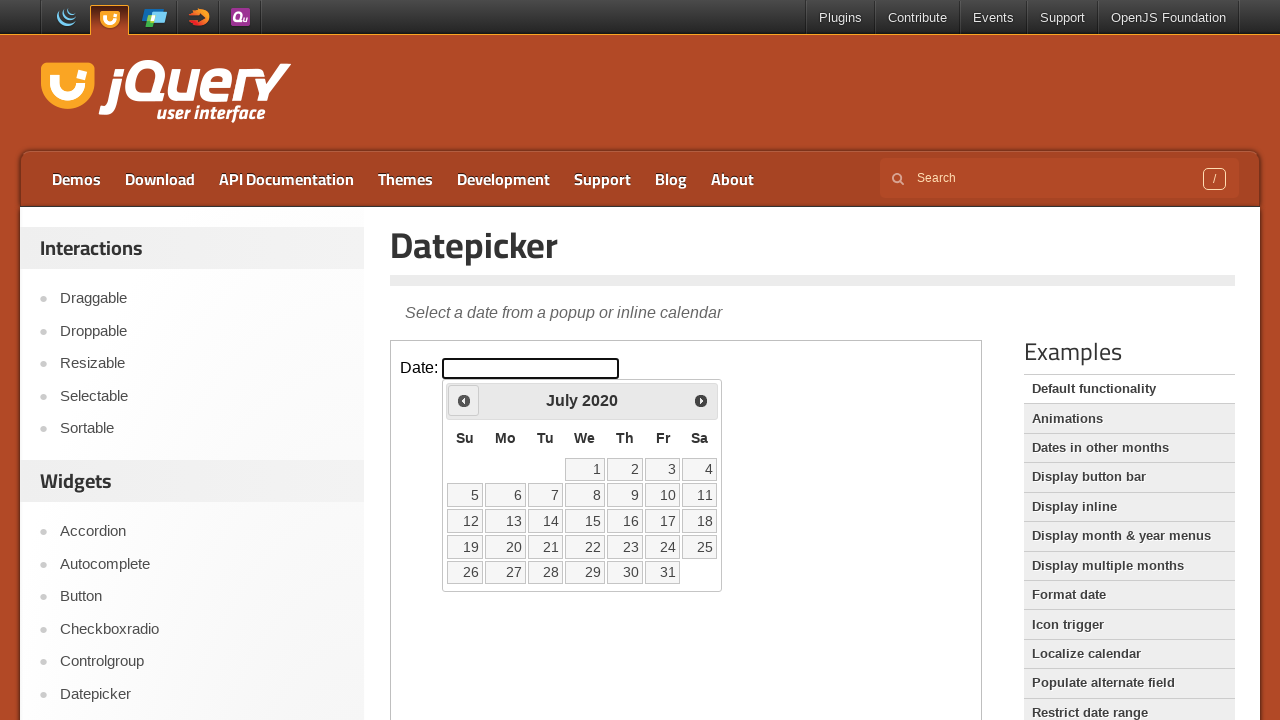

Clicked Prev button to navigate back in months (iteration 69/281) at (464, 400) on iframe.demo-frame >> internal:control=enter-frame >> xpath=//span[text()='Prev']
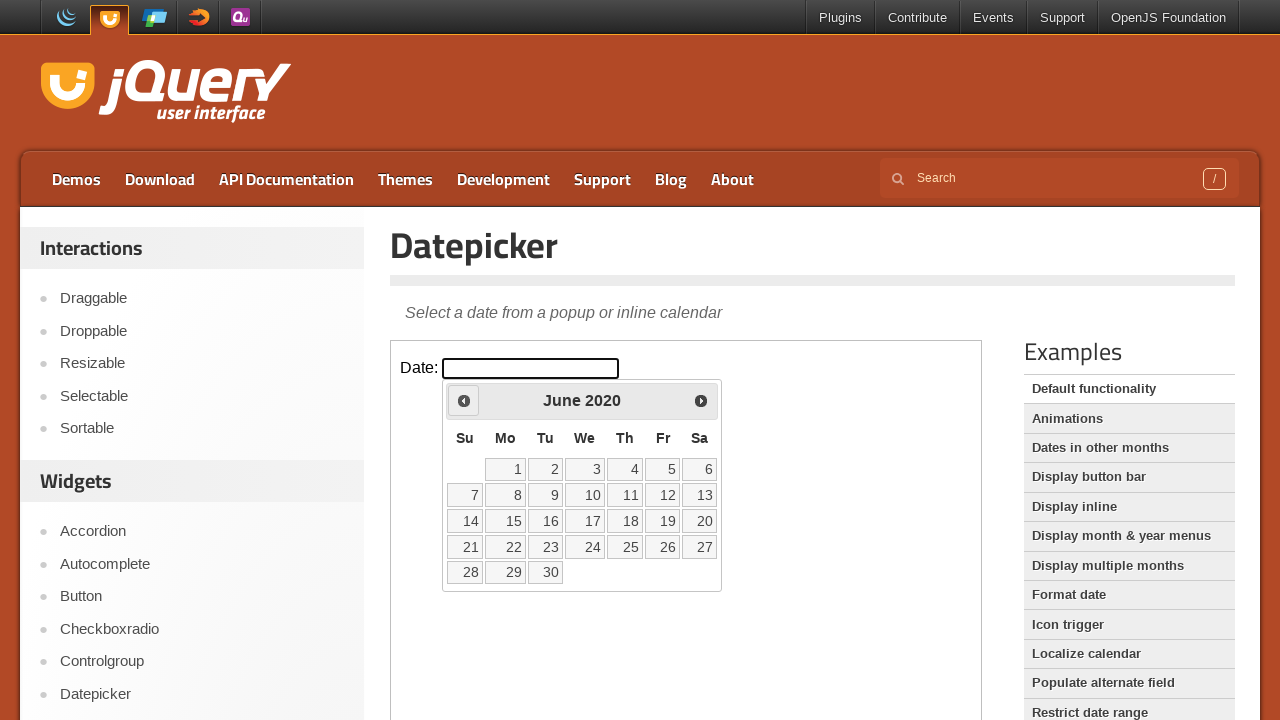

Clicked Prev button to navigate back in months (iteration 70/281) at (464, 400) on iframe.demo-frame >> internal:control=enter-frame >> xpath=//span[text()='Prev']
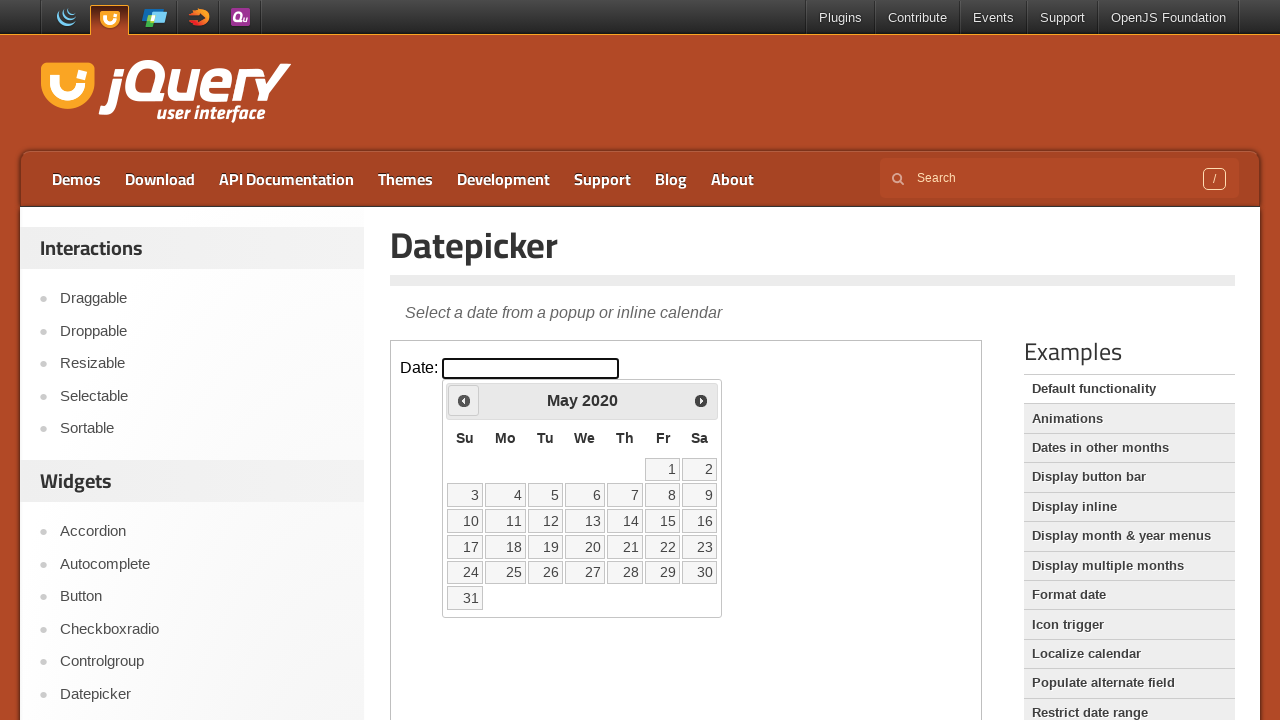

Clicked Prev button to navigate back in months (iteration 71/281) at (464, 400) on iframe.demo-frame >> internal:control=enter-frame >> xpath=//span[text()='Prev']
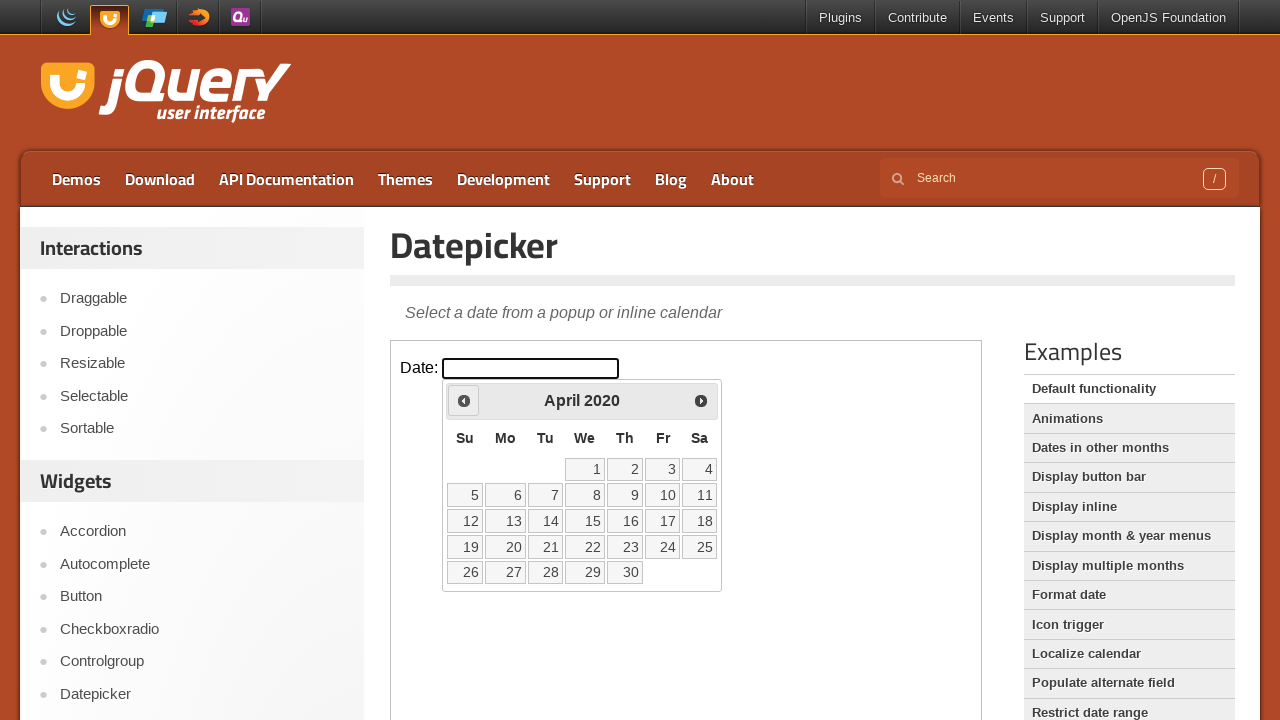

Clicked Prev button to navigate back in months (iteration 72/281) at (464, 400) on iframe.demo-frame >> internal:control=enter-frame >> xpath=//span[text()='Prev']
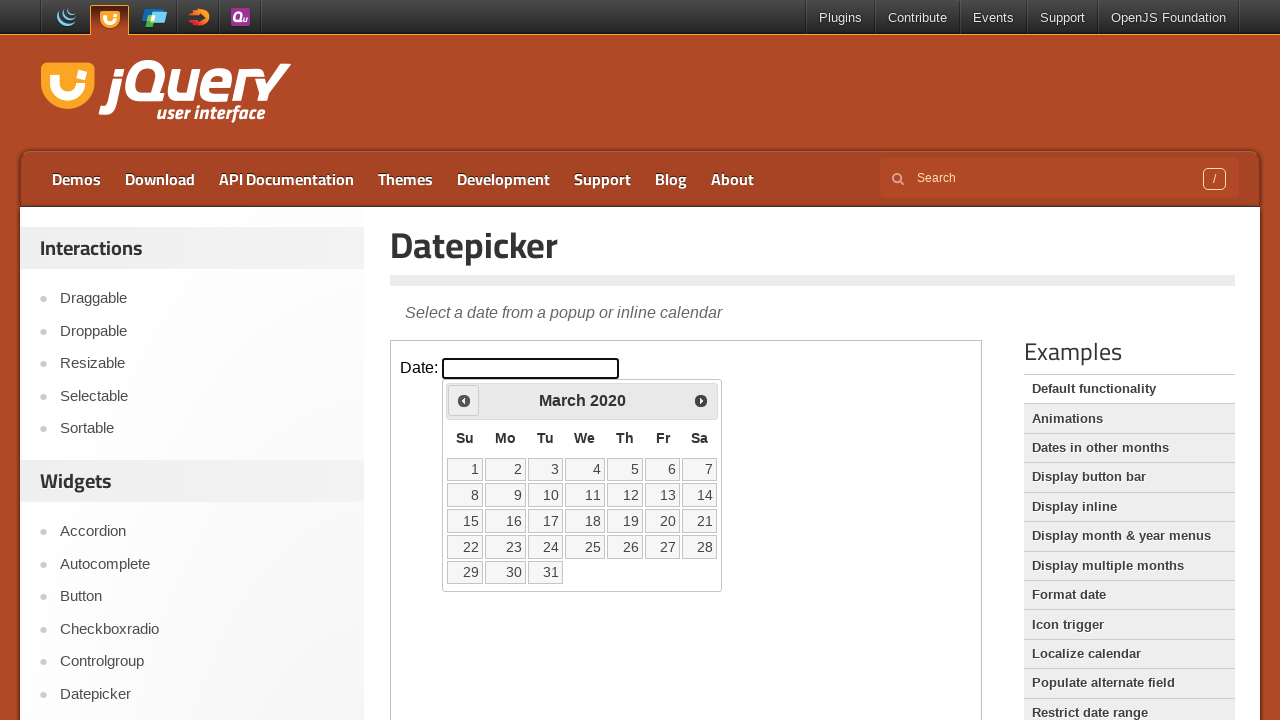

Clicked Prev button to navigate back in months (iteration 73/281) at (464, 400) on iframe.demo-frame >> internal:control=enter-frame >> xpath=//span[text()='Prev']
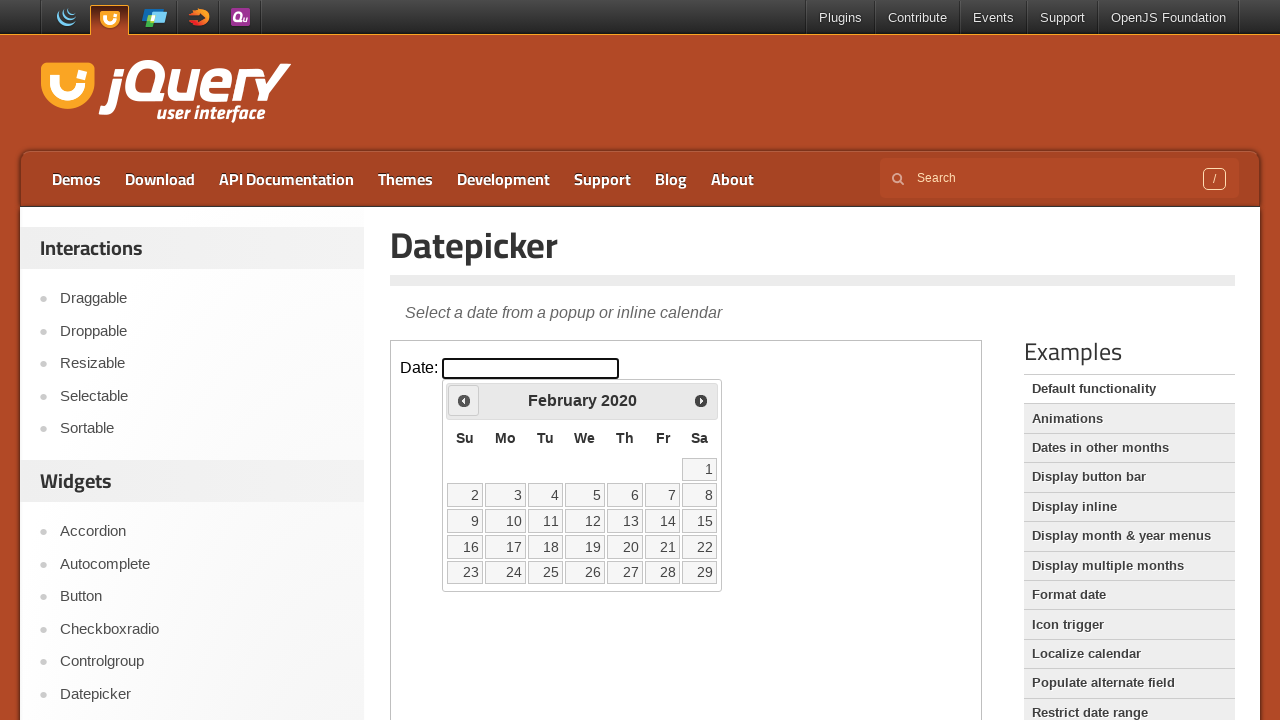

Clicked Prev button to navigate back in months (iteration 74/281) at (464, 400) on iframe.demo-frame >> internal:control=enter-frame >> xpath=//span[text()='Prev']
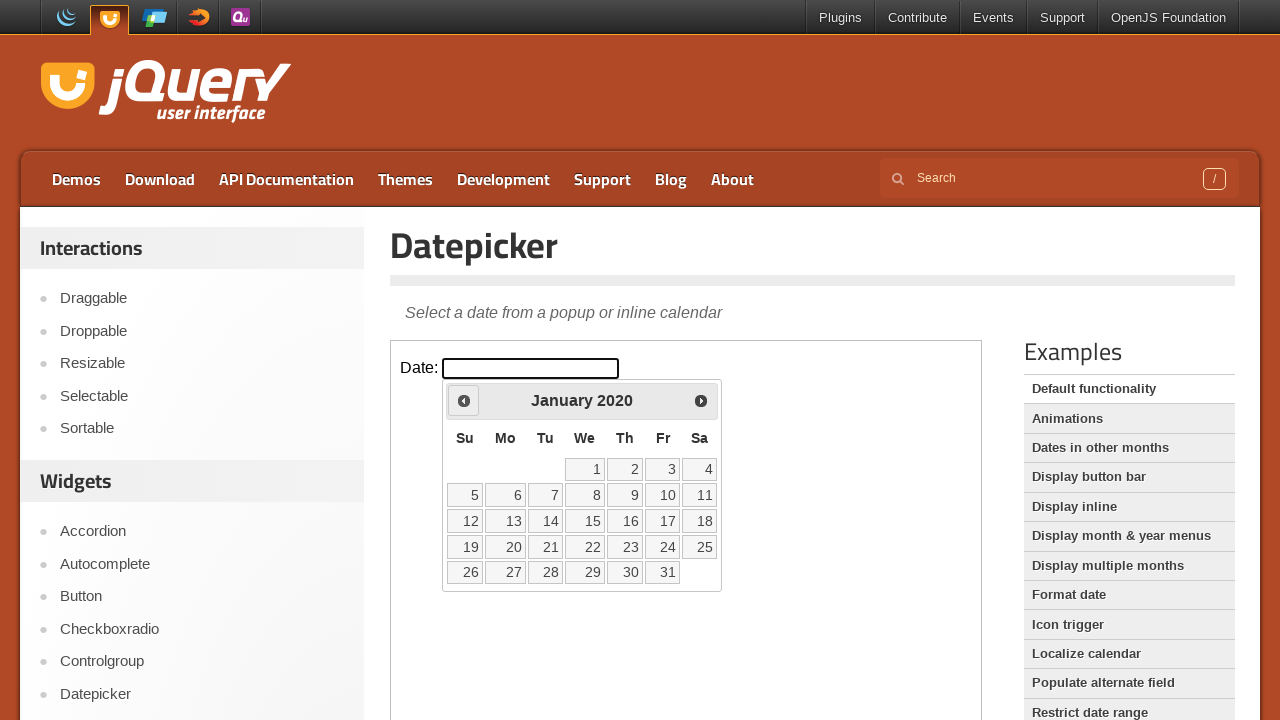

Clicked Prev button to navigate back in months (iteration 75/281) at (464, 400) on iframe.demo-frame >> internal:control=enter-frame >> xpath=//span[text()='Prev']
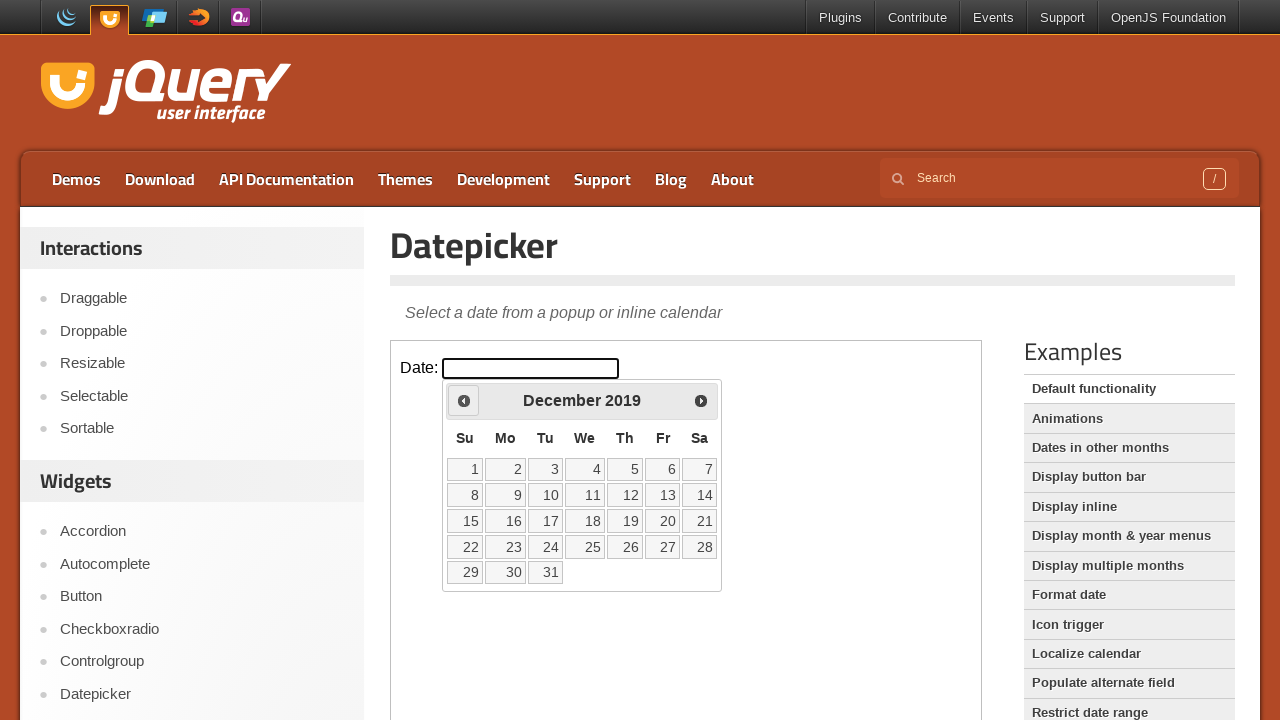

Clicked Prev button to navigate back in months (iteration 76/281) at (464, 400) on iframe.demo-frame >> internal:control=enter-frame >> xpath=//span[text()='Prev']
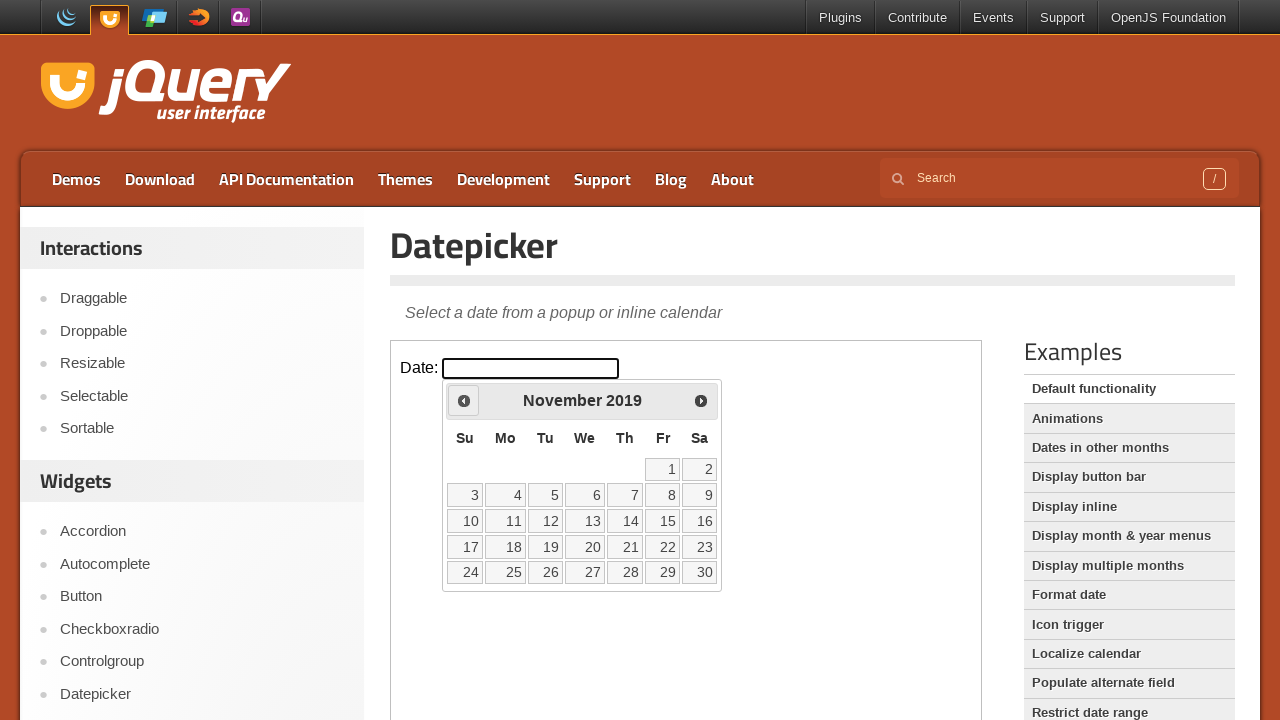

Clicked Prev button to navigate back in months (iteration 77/281) at (464, 400) on iframe.demo-frame >> internal:control=enter-frame >> xpath=//span[text()='Prev']
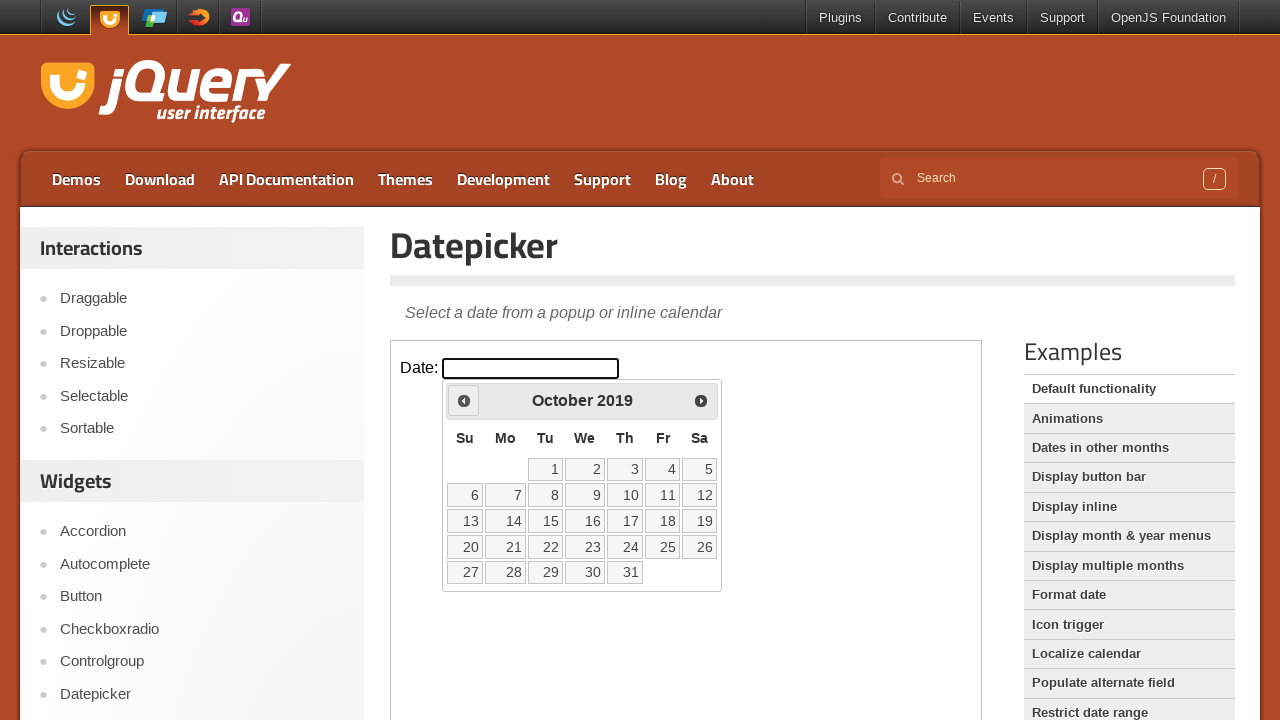

Clicked Prev button to navigate back in months (iteration 78/281) at (464, 400) on iframe.demo-frame >> internal:control=enter-frame >> xpath=//span[text()='Prev']
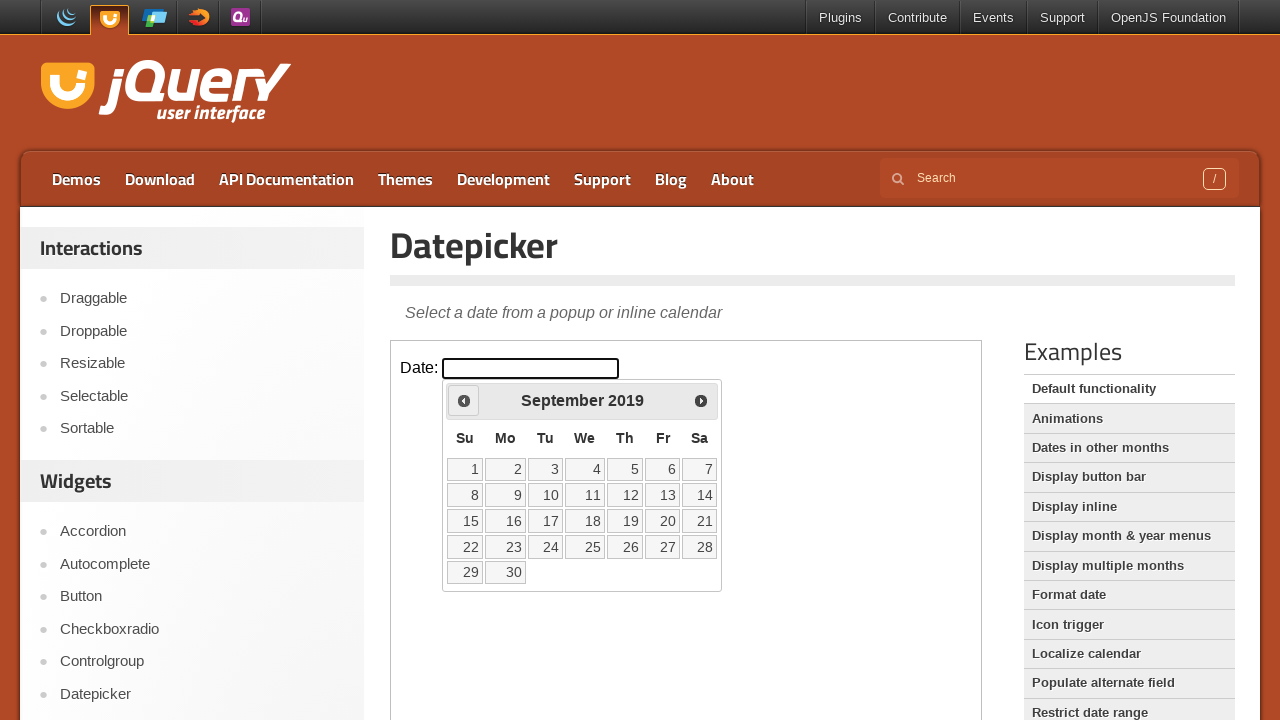

Clicked Prev button to navigate back in months (iteration 79/281) at (464, 400) on iframe.demo-frame >> internal:control=enter-frame >> xpath=//span[text()='Prev']
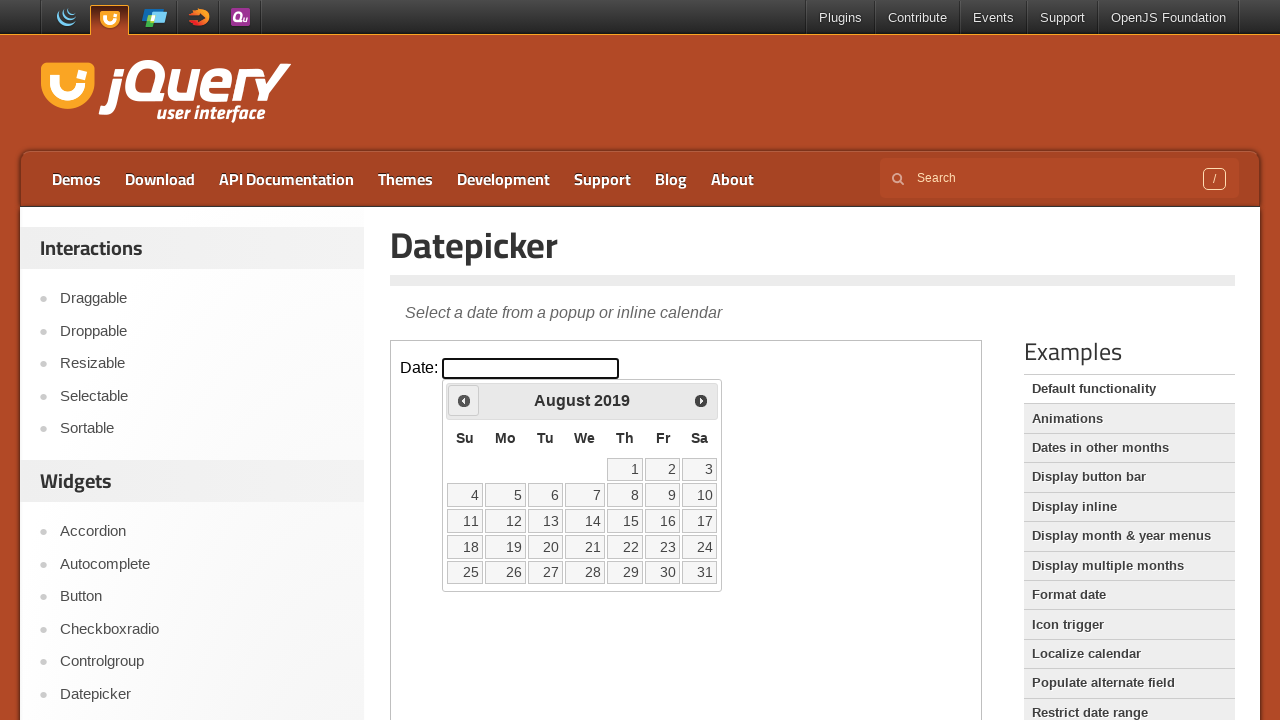

Clicked Prev button to navigate back in months (iteration 80/281) at (464, 400) on iframe.demo-frame >> internal:control=enter-frame >> xpath=//span[text()='Prev']
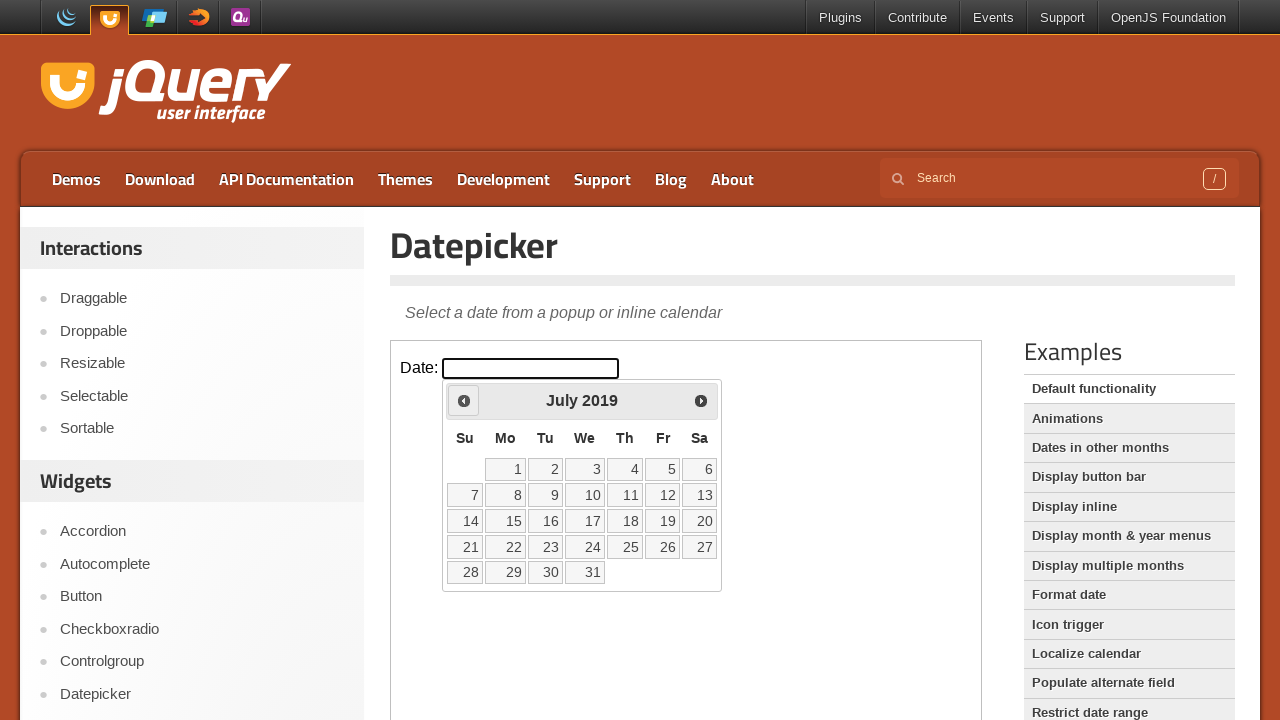

Clicked Prev button to navigate back in months (iteration 81/281) at (464, 400) on iframe.demo-frame >> internal:control=enter-frame >> xpath=//span[text()='Prev']
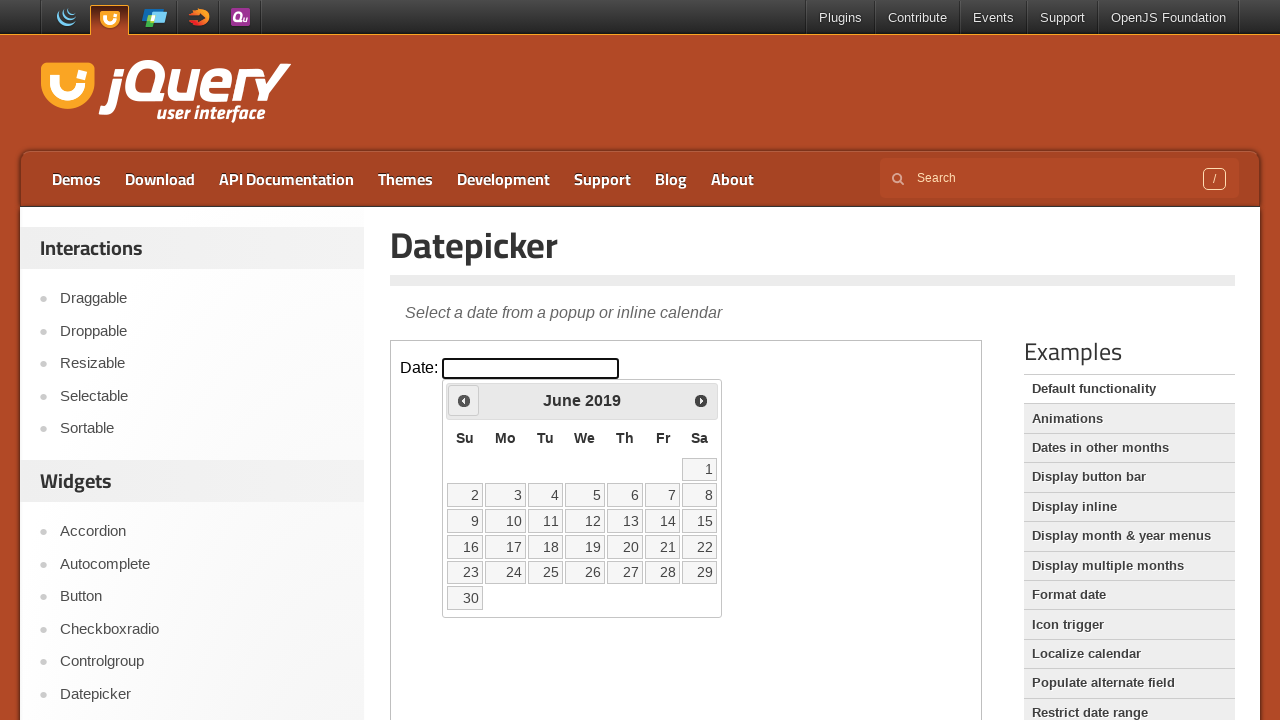

Clicked Prev button to navigate back in months (iteration 82/281) at (464, 400) on iframe.demo-frame >> internal:control=enter-frame >> xpath=//span[text()='Prev']
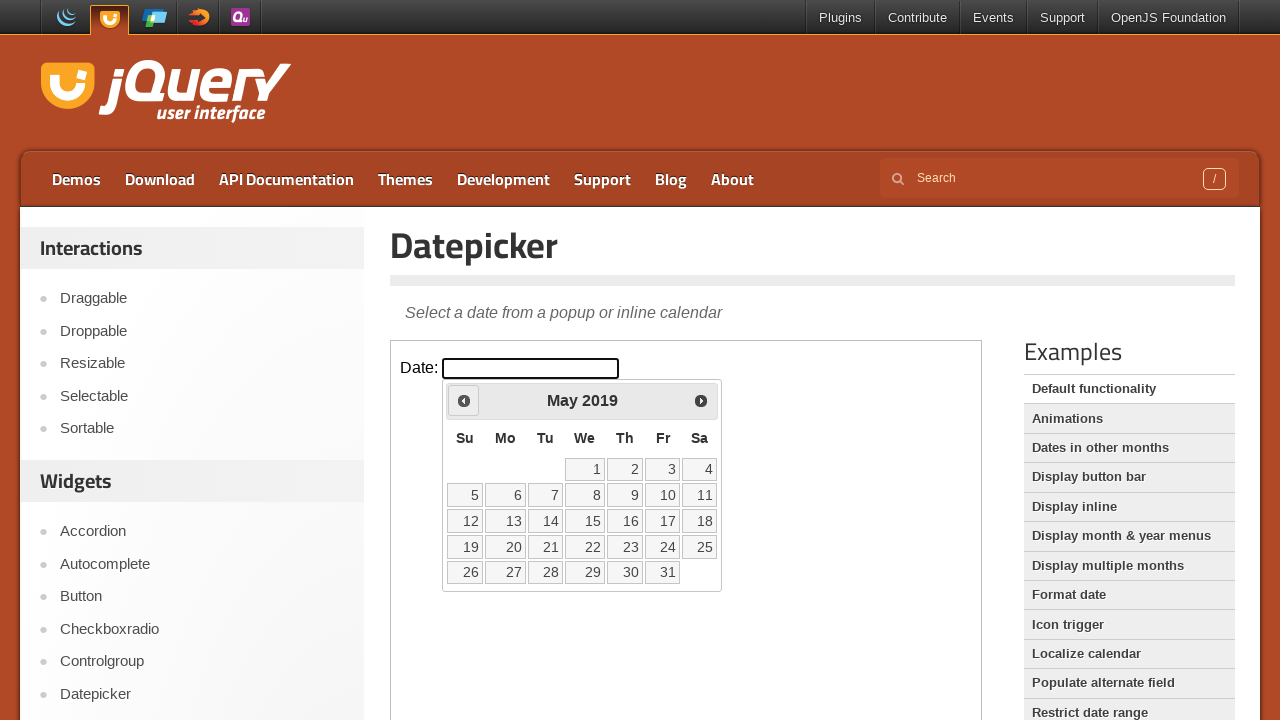

Clicked Prev button to navigate back in months (iteration 83/281) at (464, 400) on iframe.demo-frame >> internal:control=enter-frame >> xpath=//span[text()='Prev']
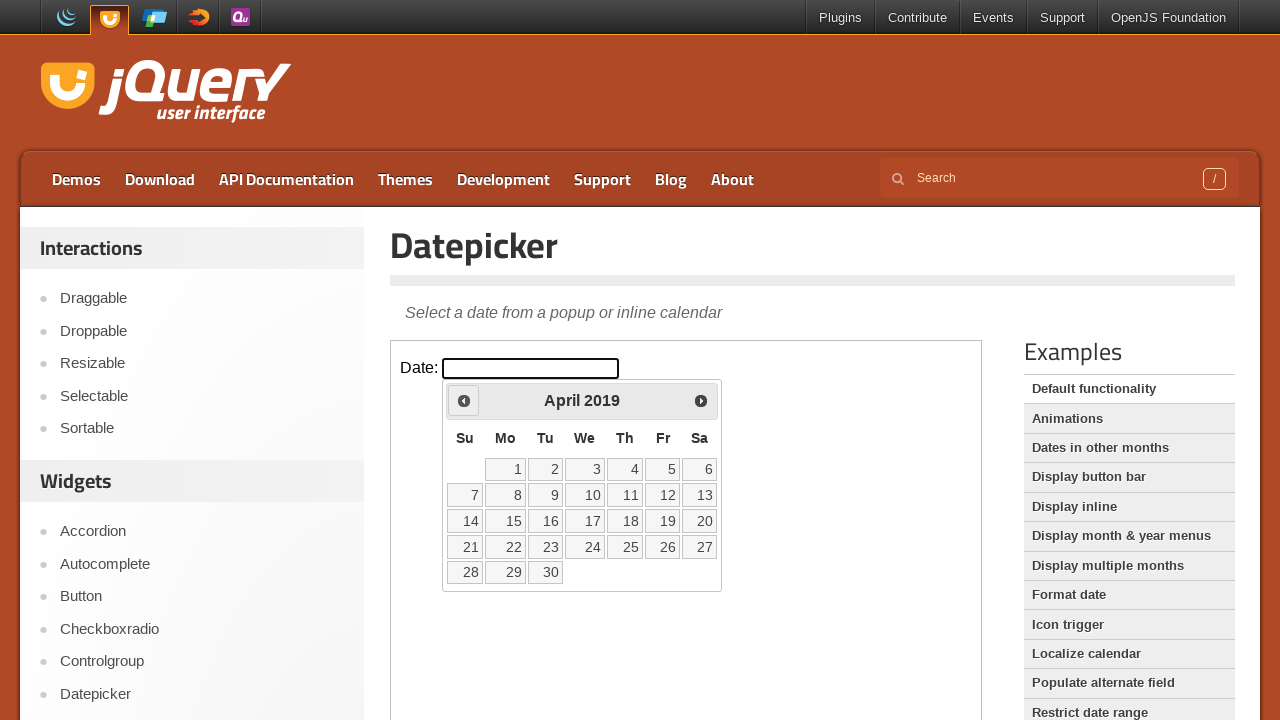

Clicked Prev button to navigate back in months (iteration 84/281) at (464, 400) on iframe.demo-frame >> internal:control=enter-frame >> xpath=//span[text()='Prev']
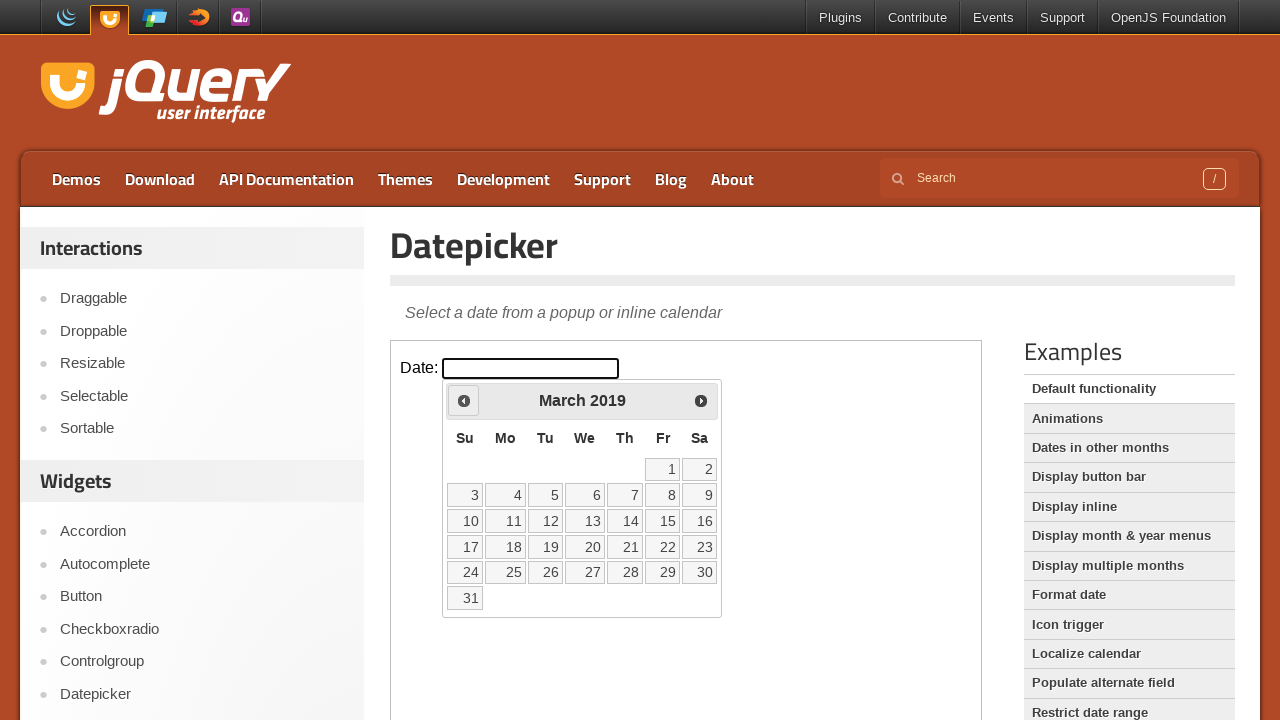

Clicked Prev button to navigate back in months (iteration 85/281) at (464, 400) on iframe.demo-frame >> internal:control=enter-frame >> xpath=//span[text()='Prev']
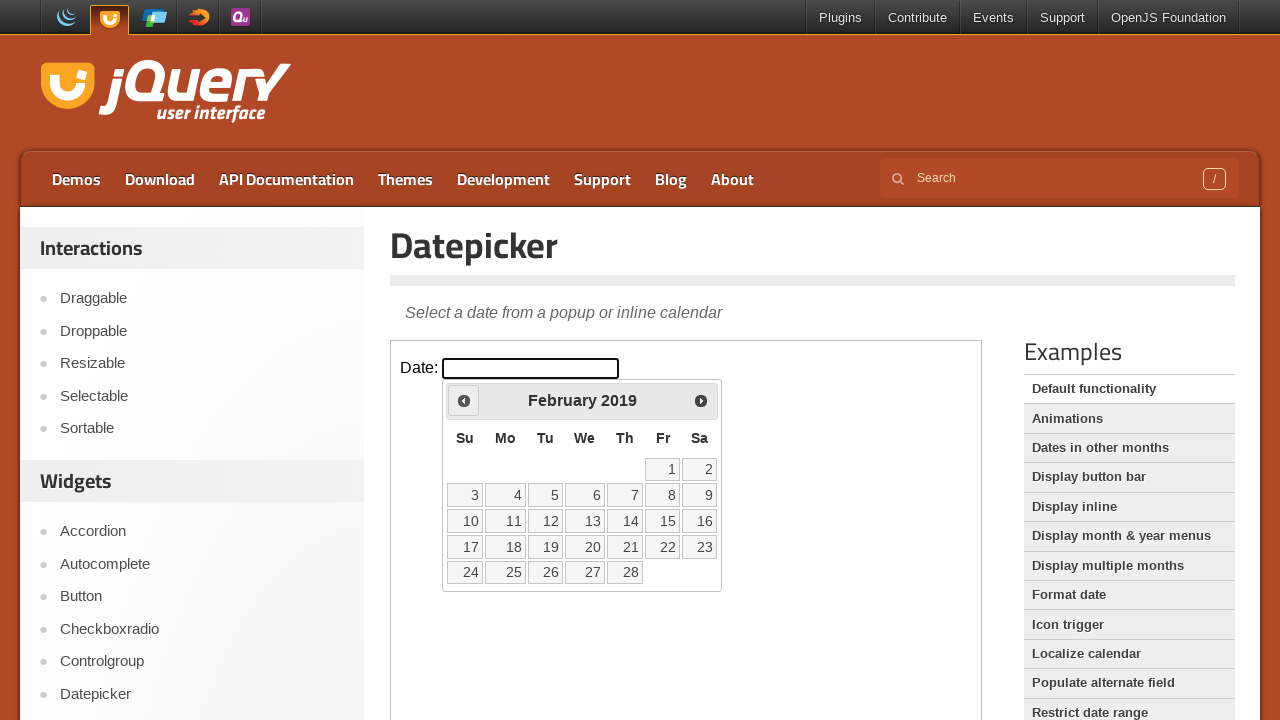

Clicked Prev button to navigate back in months (iteration 86/281) at (464, 400) on iframe.demo-frame >> internal:control=enter-frame >> xpath=//span[text()='Prev']
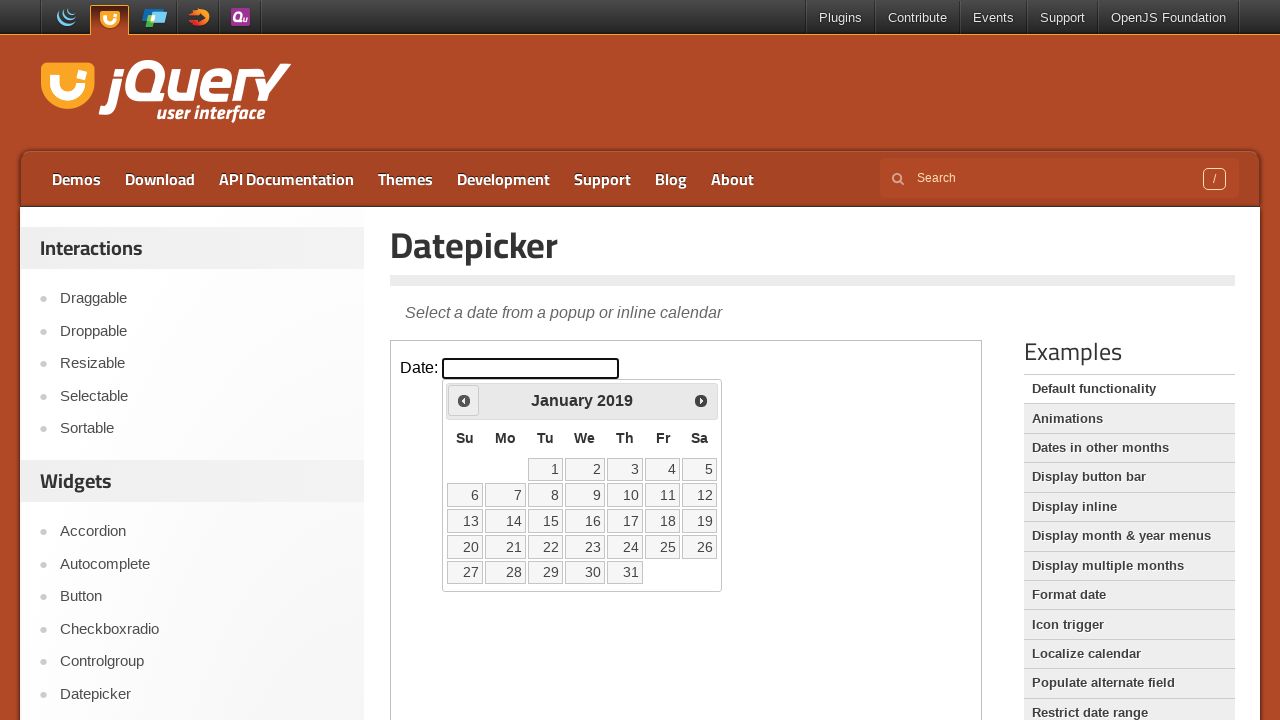

Clicked Prev button to navigate back in months (iteration 87/281) at (464, 400) on iframe.demo-frame >> internal:control=enter-frame >> xpath=//span[text()='Prev']
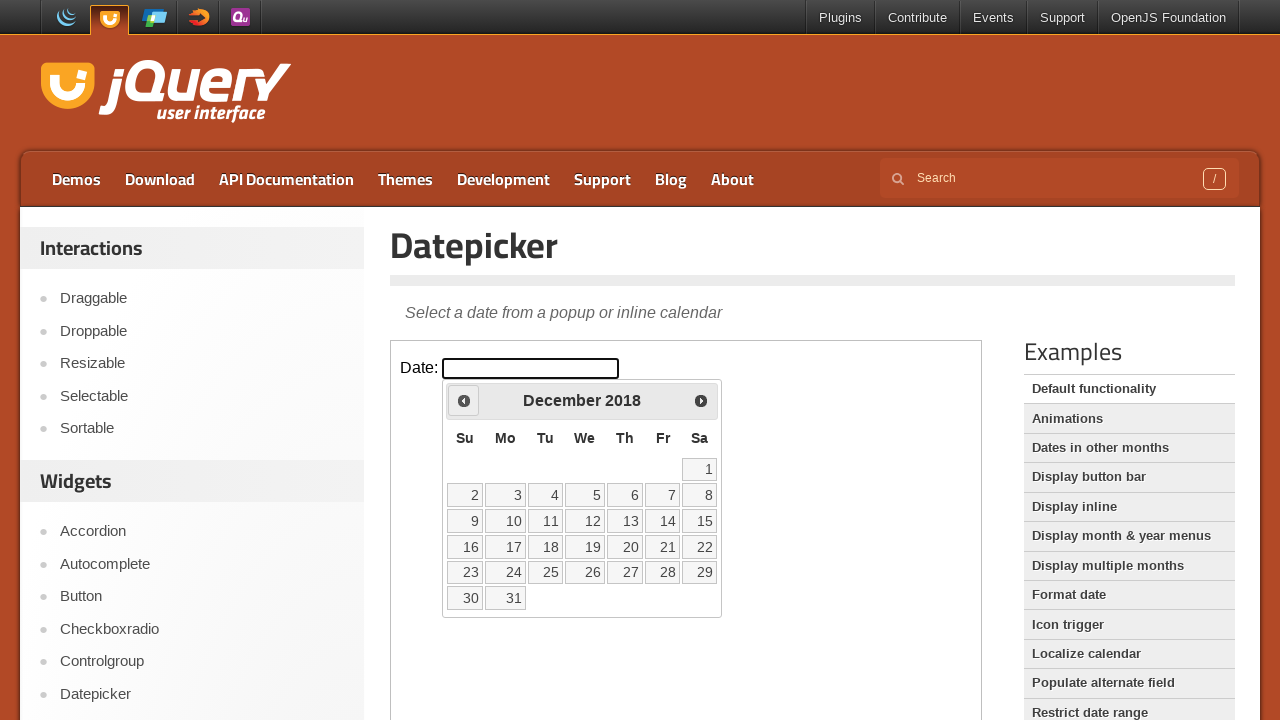

Clicked Prev button to navigate back in months (iteration 88/281) at (464, 400) on iframe.demo-frame >> internal:control=enter-frame >> xpath=//span[text()='Prev']
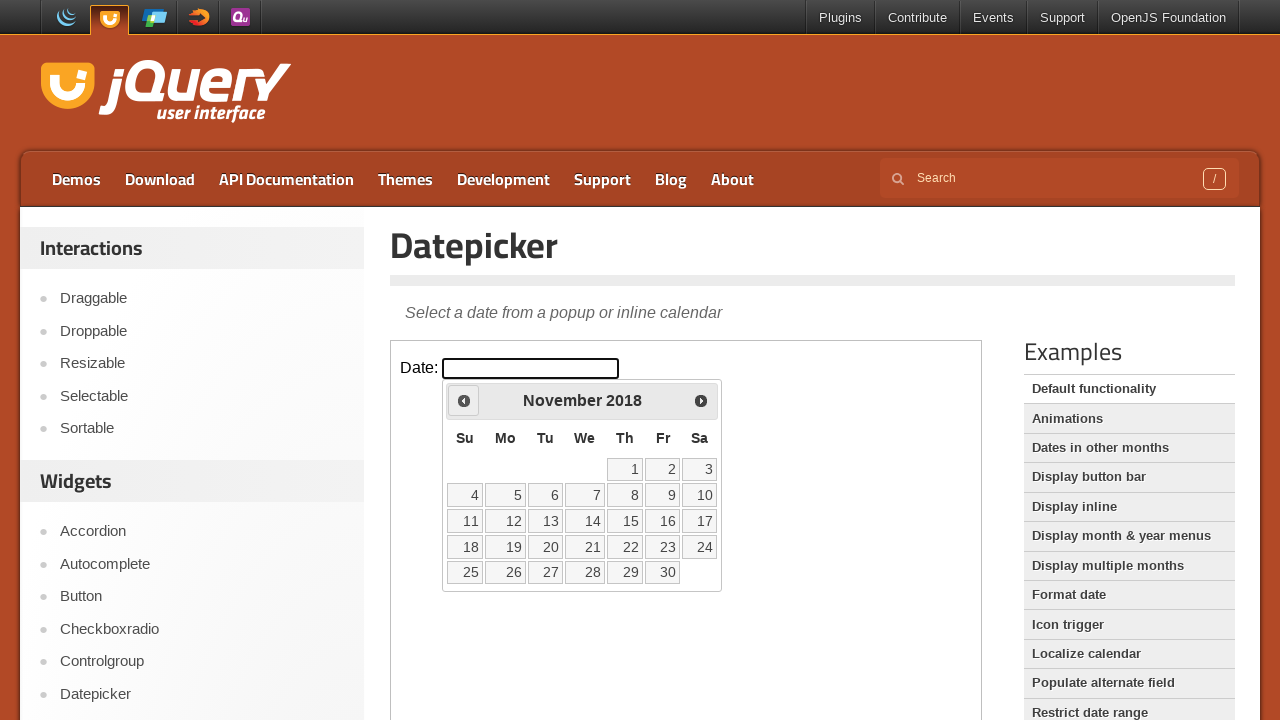

Clicked Prev button to navigate back in months (iteration 89/281) at (464, 400) on iframe.demo-frame >> internal:control=enter-frame >> xpath=//span[text()='Prev']
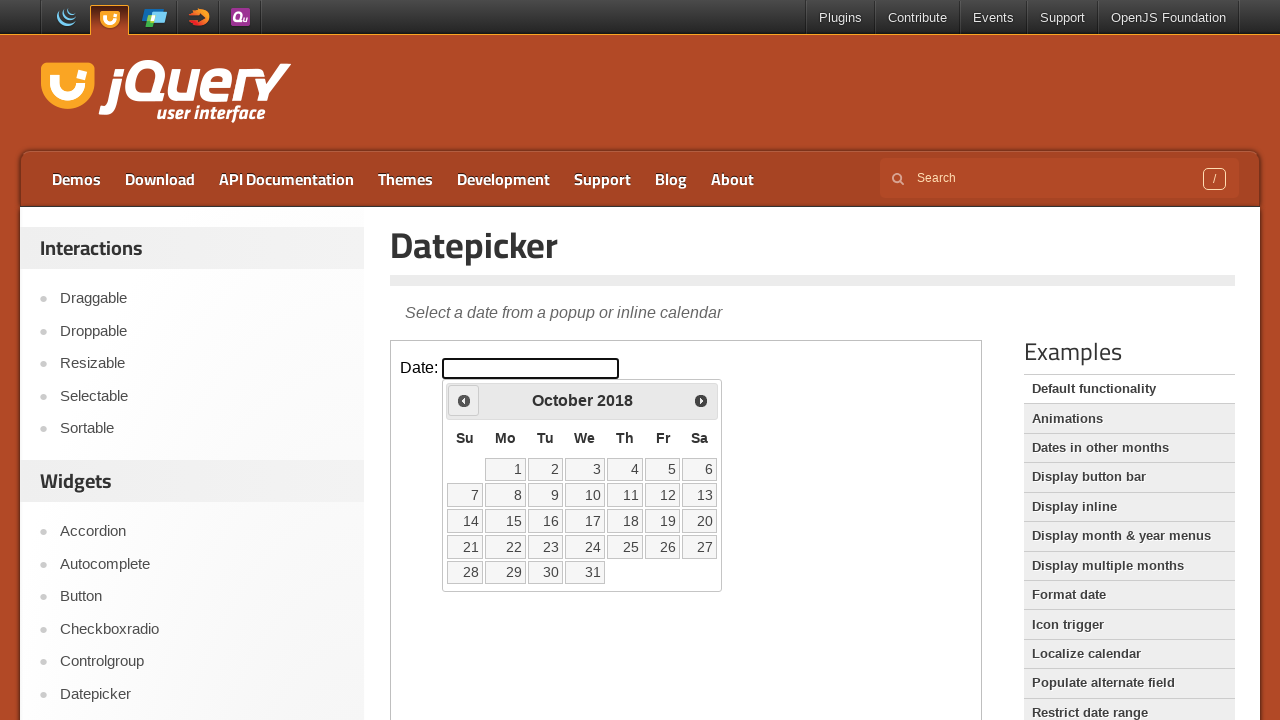

Clicked Prev button to navigate back in months (iteration 90/281) at (464, 400) on iframe.demo-frame >> internal:control=enter-frame >> xpath=//span[text()='Prev']
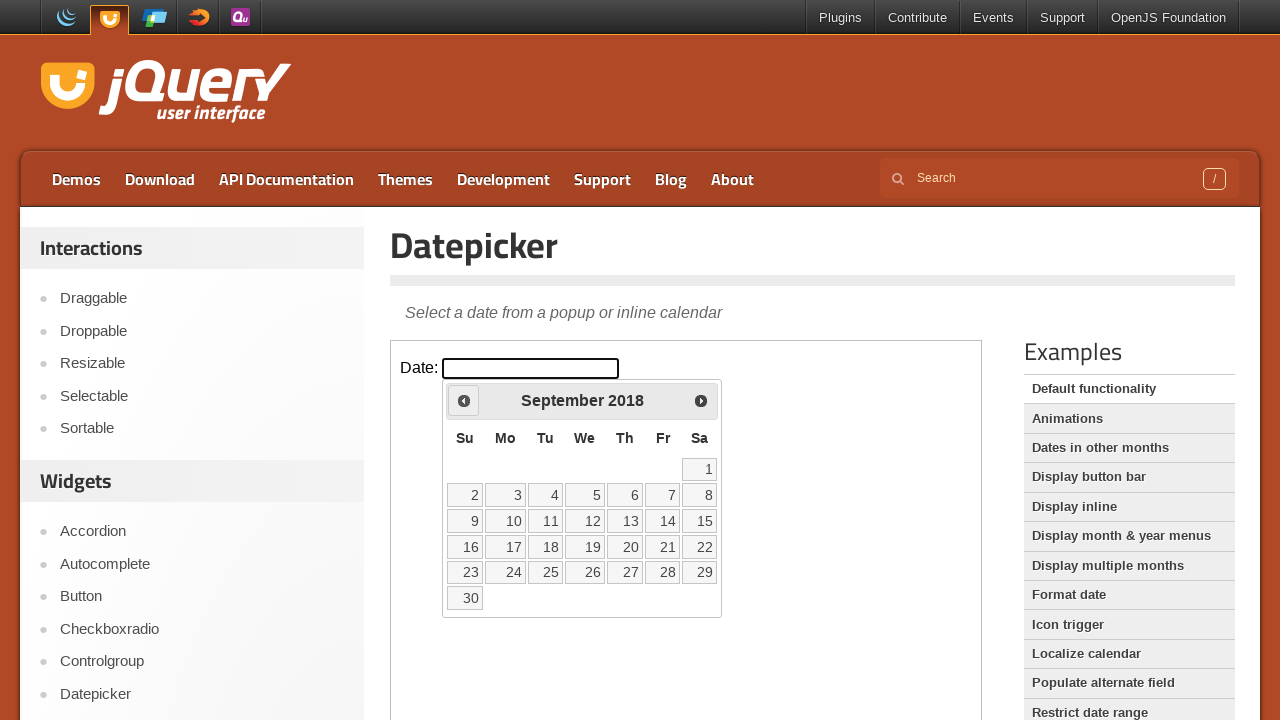

Clicked Prev button to navigate back in months (iteration 91/281) at (464, 400) on iframe.demo-frame >> internal:control=enter-frame >> xpath=//span[text()='Prev']
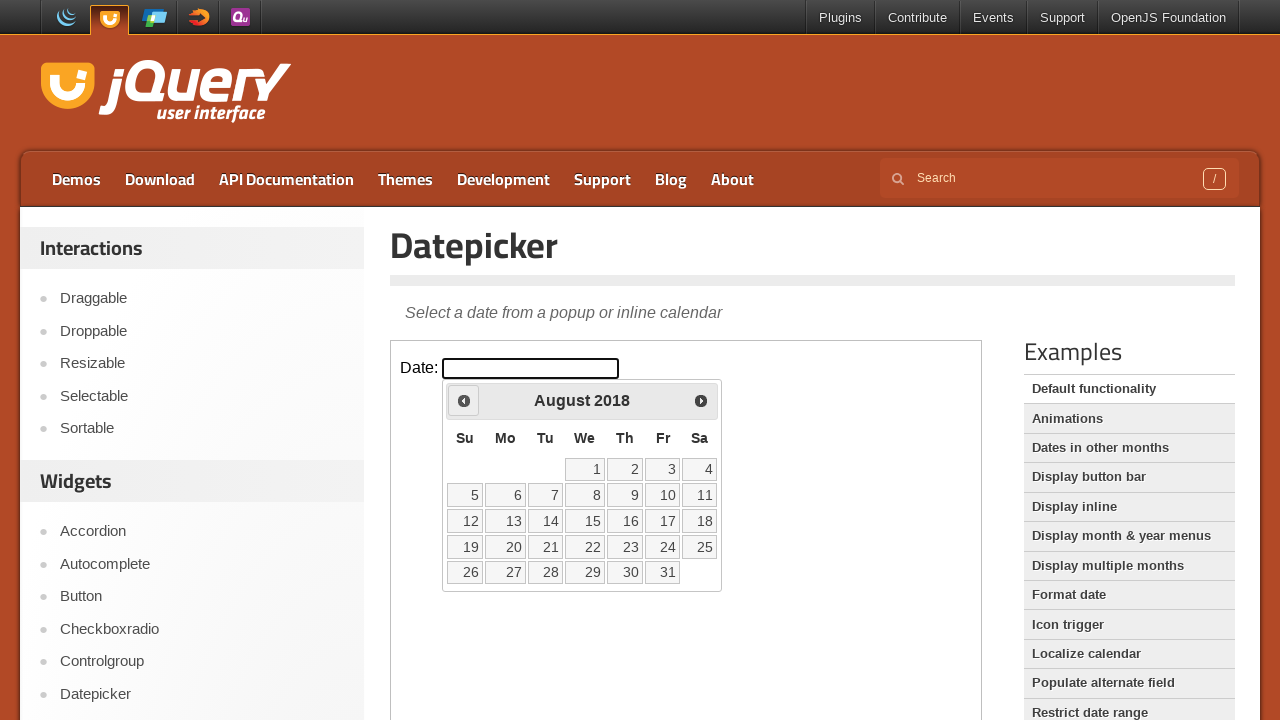

Clicked Prev button to navigate back in months (iteration 92/281) at (464, 400) on iframe.demo-frame >> internal:control=enter-frame >> xpath=//span[text()='Prev']
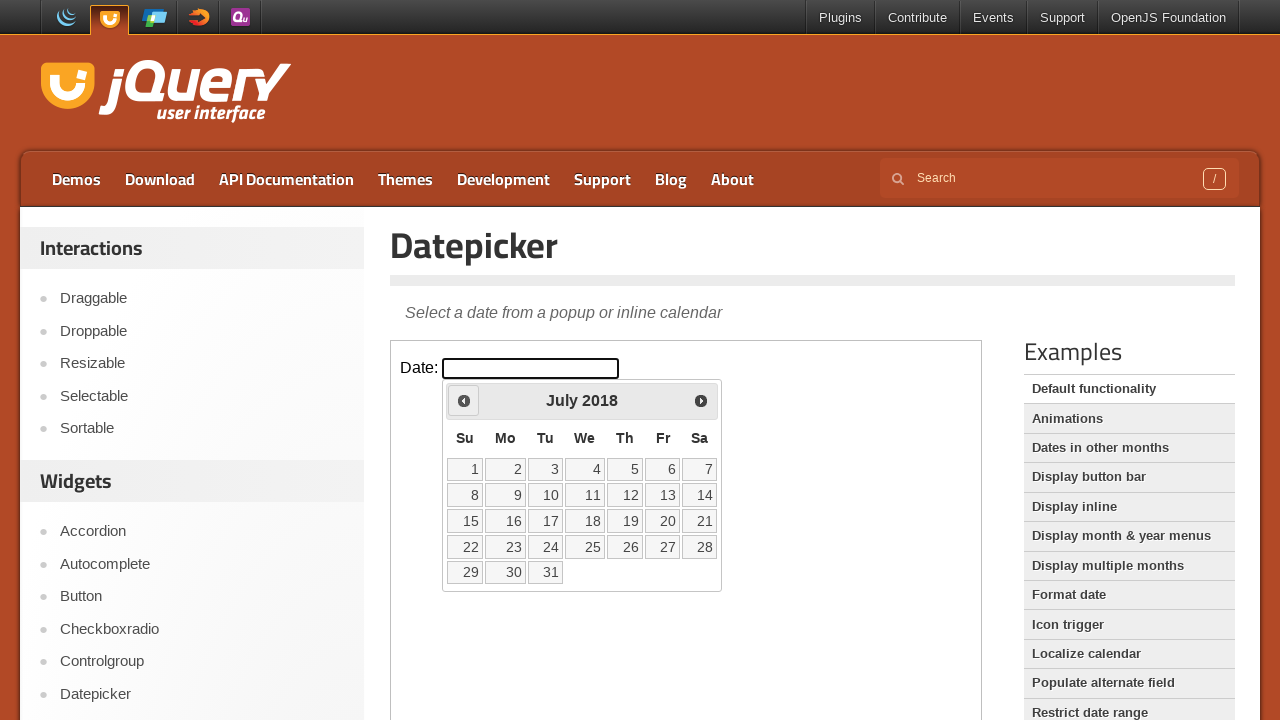

Clicked Prev button to navigate back in months (iteration 93/281) at (464, 400) on iframe.demo-frame >> internal:control=enter-frame >> xpath=//span[text()='Prev']
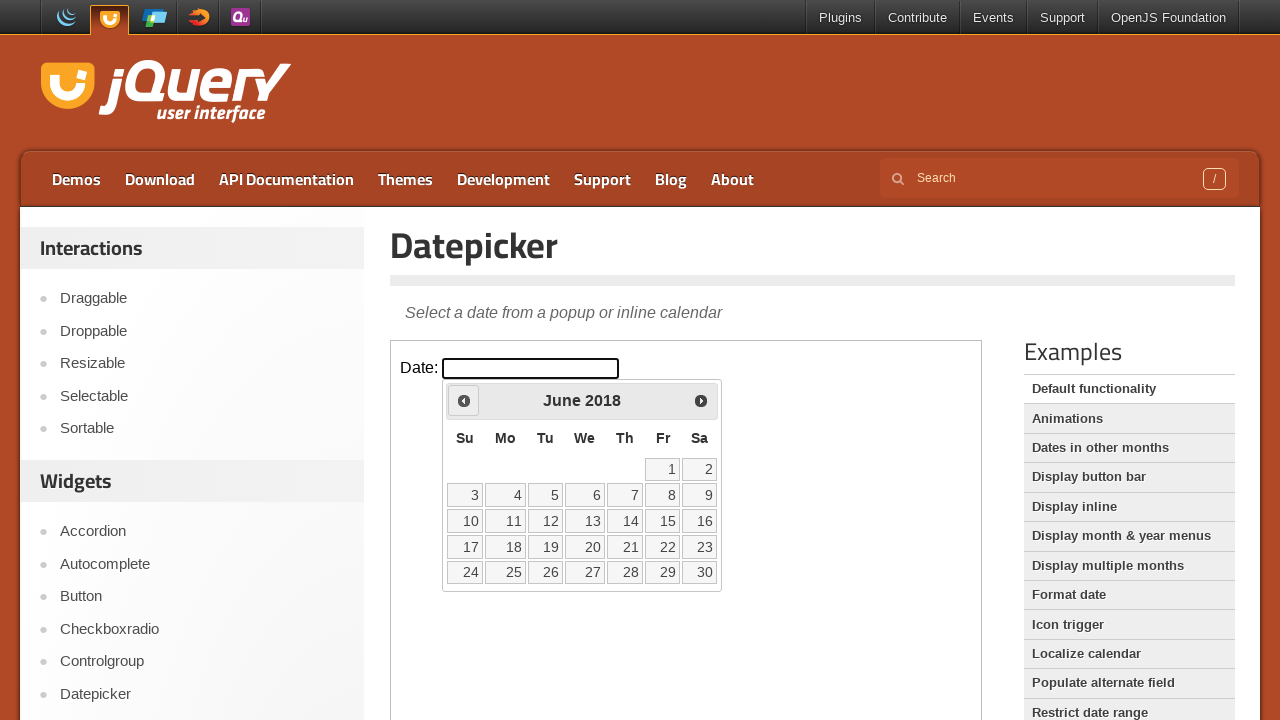

Clicked Prev button to navigate back in months (iteration 94/281) at (464, 400) on iframe.demo-frame >> internal:control=enter-frame >> xpath=//span[text()='Prev']
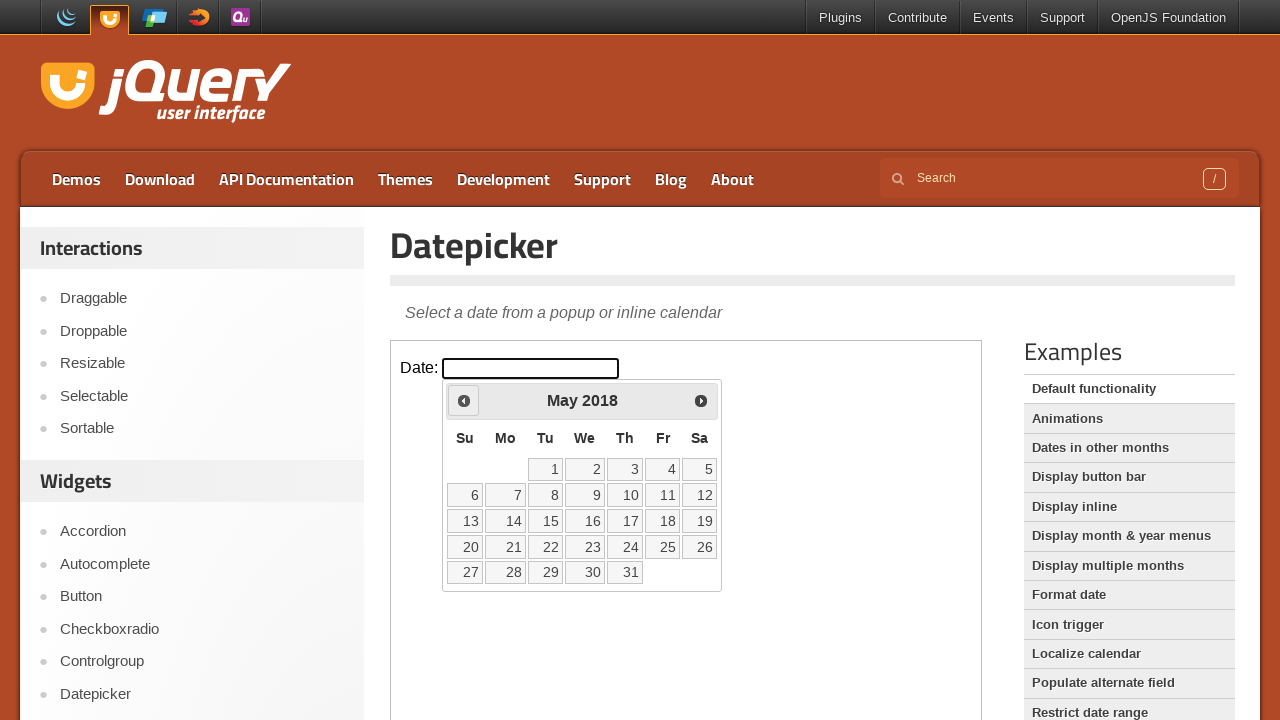

Clicked Prev button to navigate back in months (iteration 95/281) at (464, 400) on iframe.demo-frame >> internal:control=enter-frame >> xpath=//span[text()='Prev']
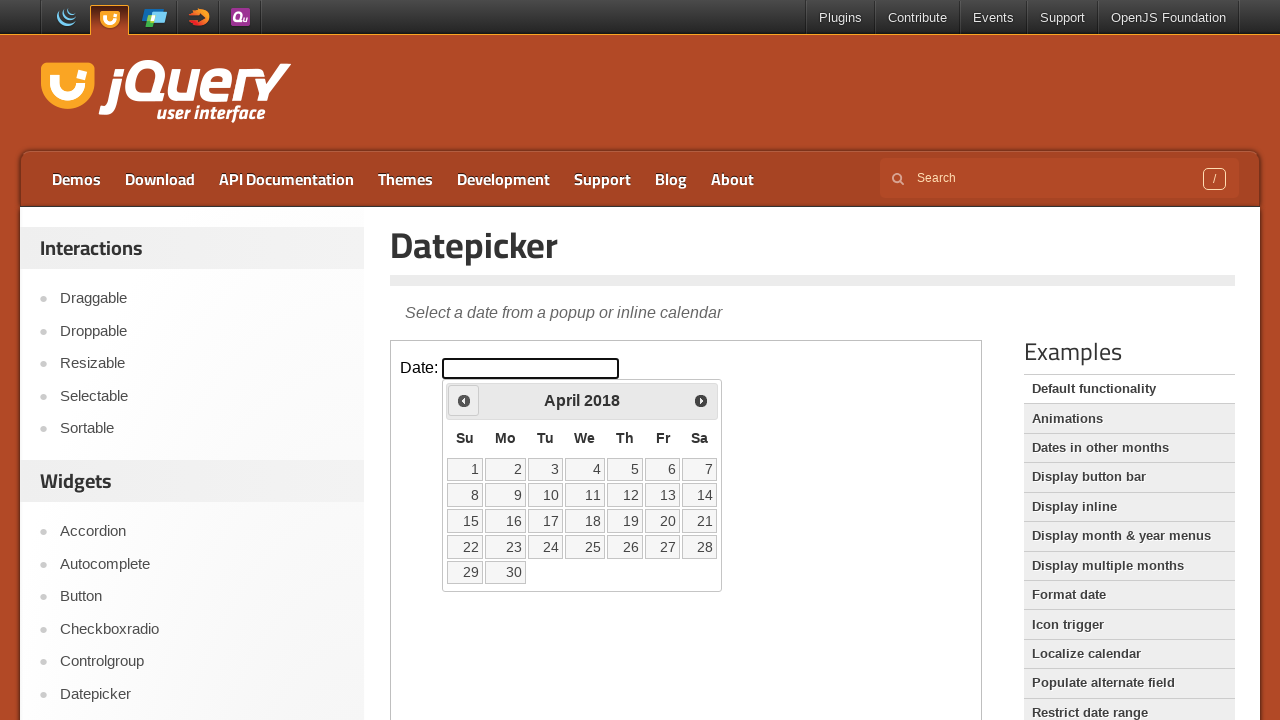

Clicked Prev button to navigate back in months (iteration 96/281) at (464, 400) on iframe.demo-frame >> internal:control=enter-frame >> xpath=//span[text()='Prev']
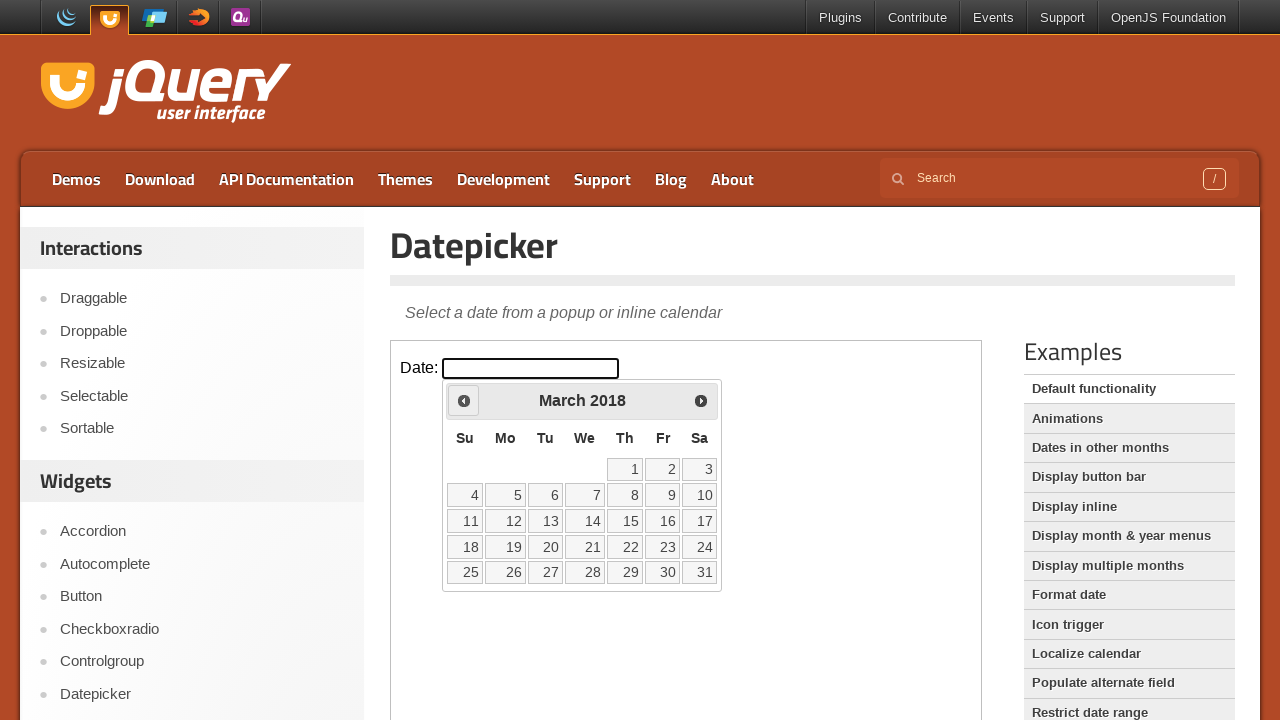

Clicked Prev button to navigate back in months (iteration 97/281) at (464, 400) on iframe.demo-frame >> internal:control=enter-frame >> xpath=//span[text()='Prev']
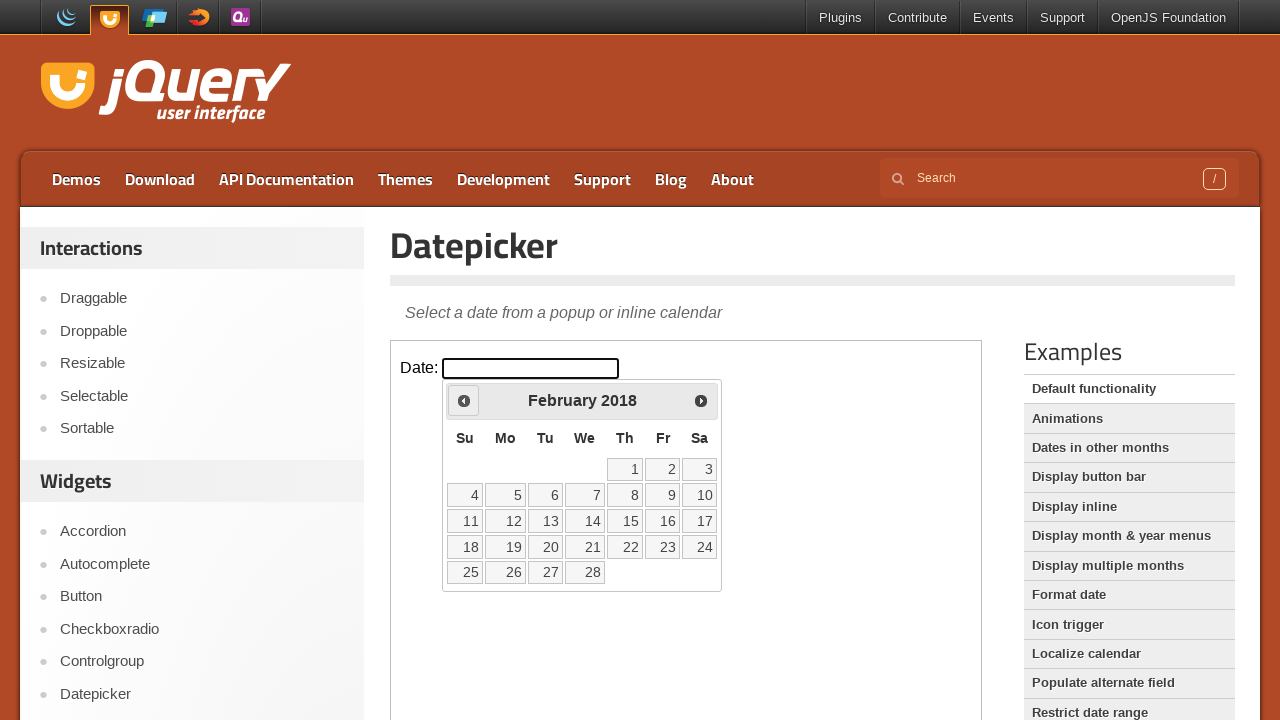

Clicked Prev button to navigate back in months (iteration 98/281) at (464, 400) on iframe.demo-frame >> internal:control=enter-frame >> xpath=//span[text()='Prev']
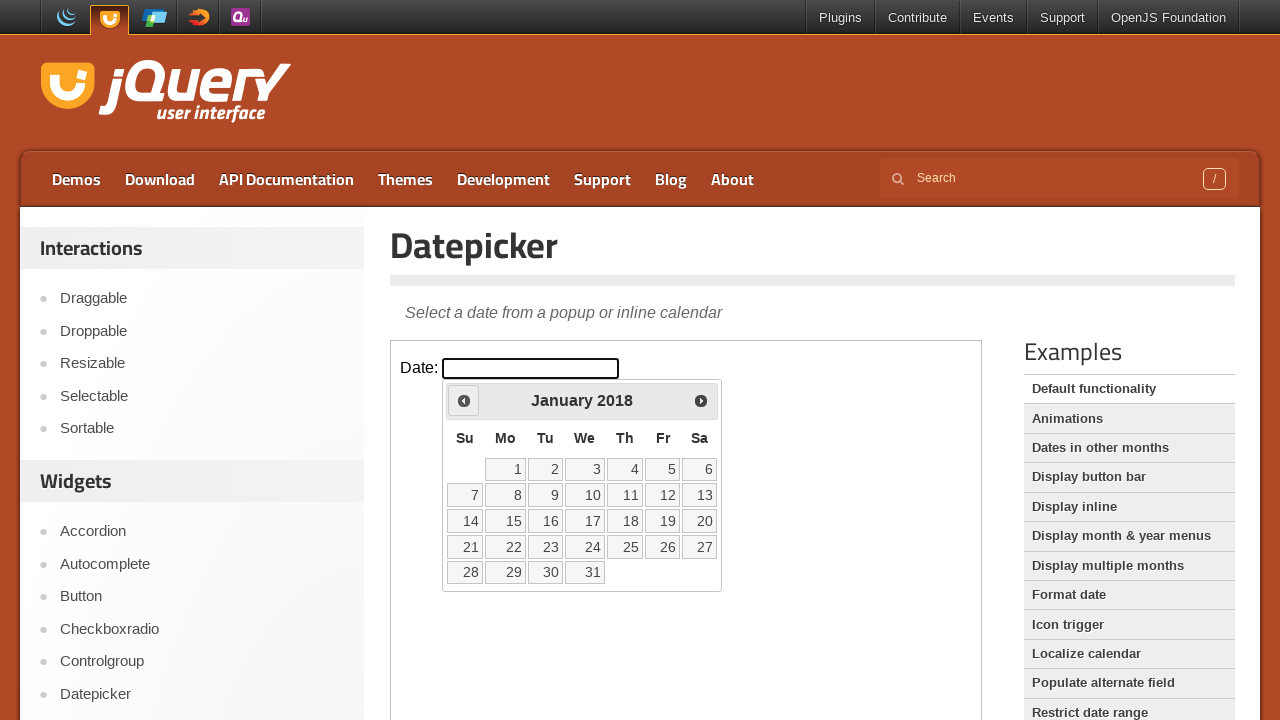

Clicked Prev button to navigate back in months (iteration 99/281) at (464, 400) on iframe.demo-frame >> internal:control=enter-frame >> xpath=//span[text()='Prev']
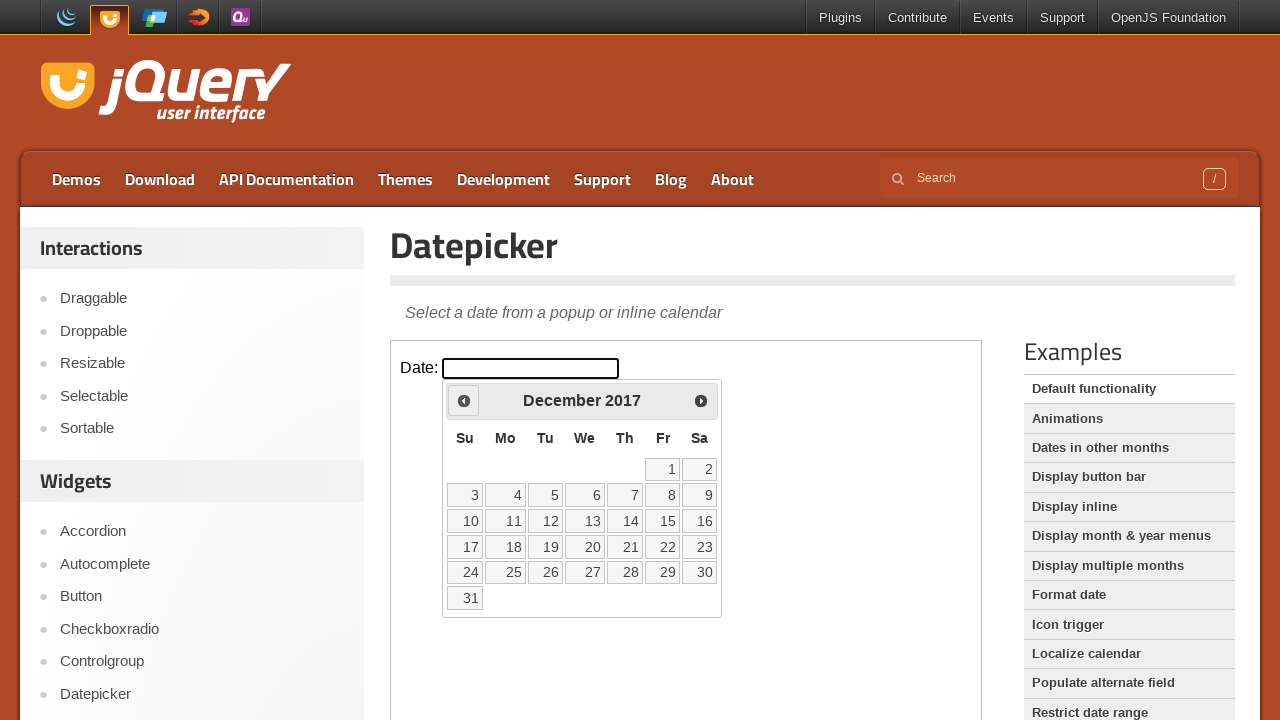

Clicked Prev button to navigate back in months (iteration 100/281) at (464, 400) on iframe.demo-frame >> internal:control=enter-frame >> xpath=//span[text()='Prev']
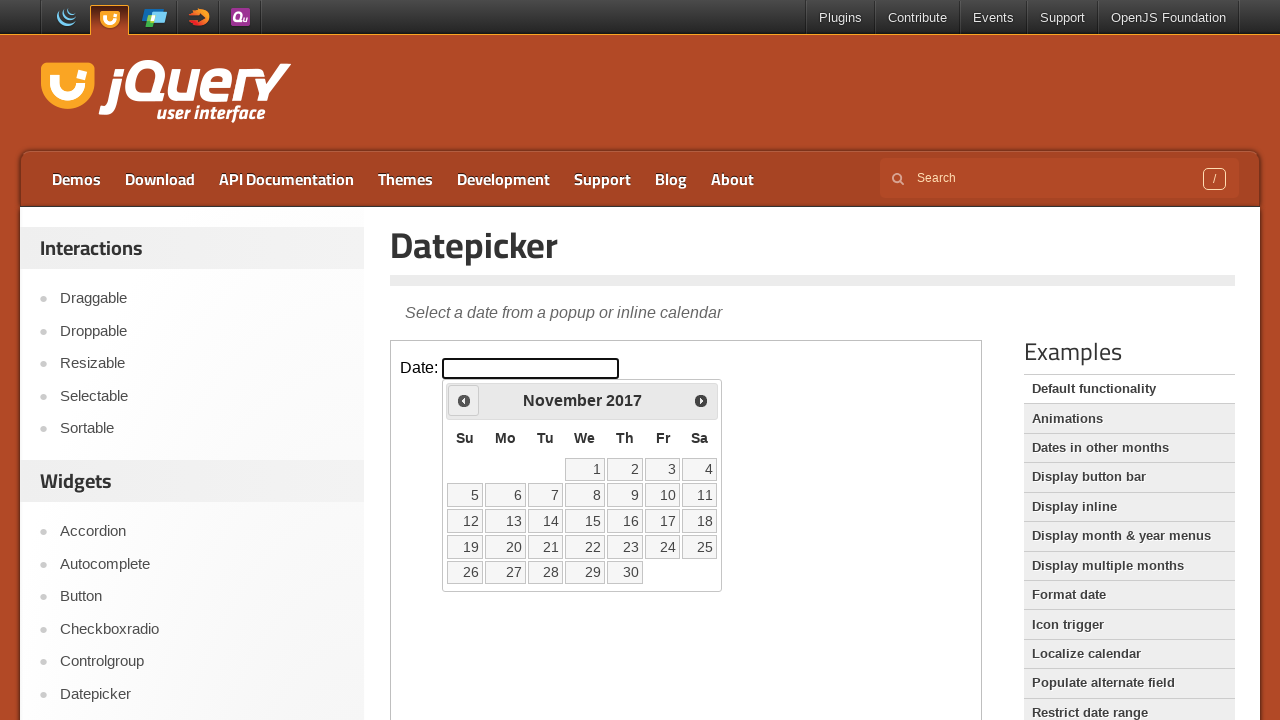

Clicked Prev button to navigate back in months (iteration 101/281) at (464, 400) on iframe.demo-frame >> internal:control=enter-frame >> xpath=//span[text()='Prev']
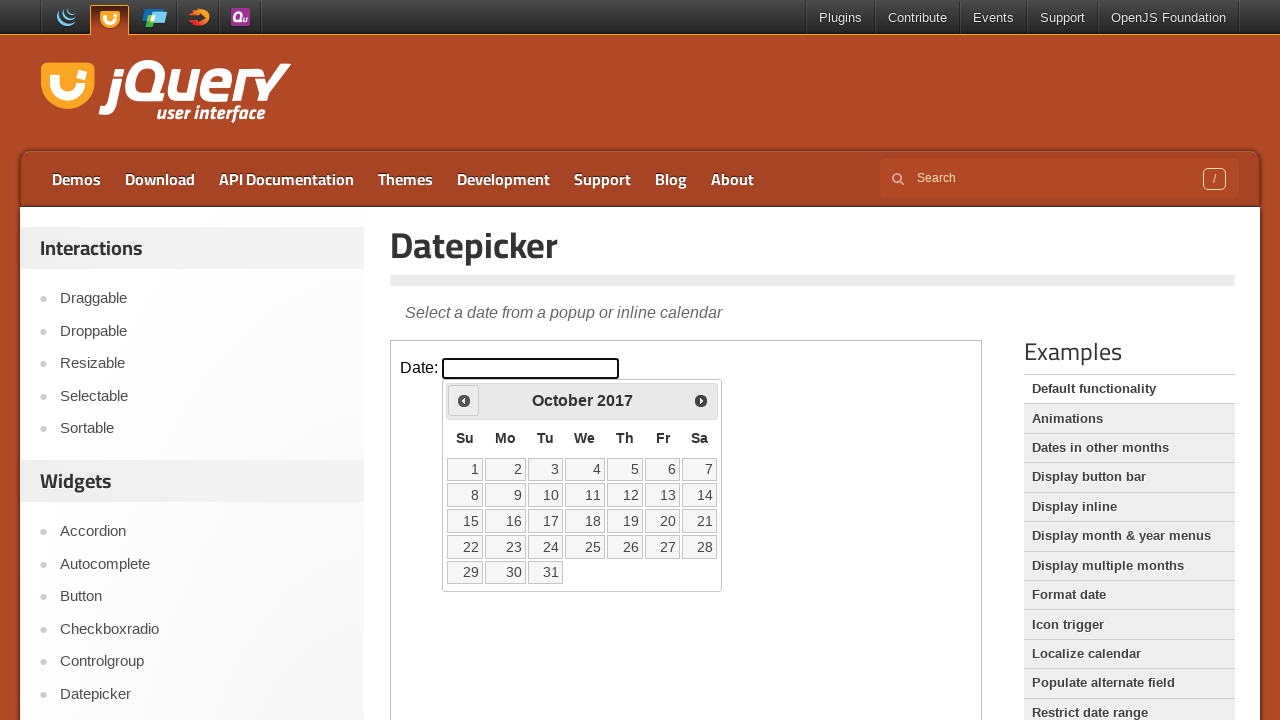

Clicked Prev button to navigate back in months (iteration 102/281) at (464, 400) on iframe.demo-frame >> internal:control=enter-frame >> xpath=//span[text()='Prev']
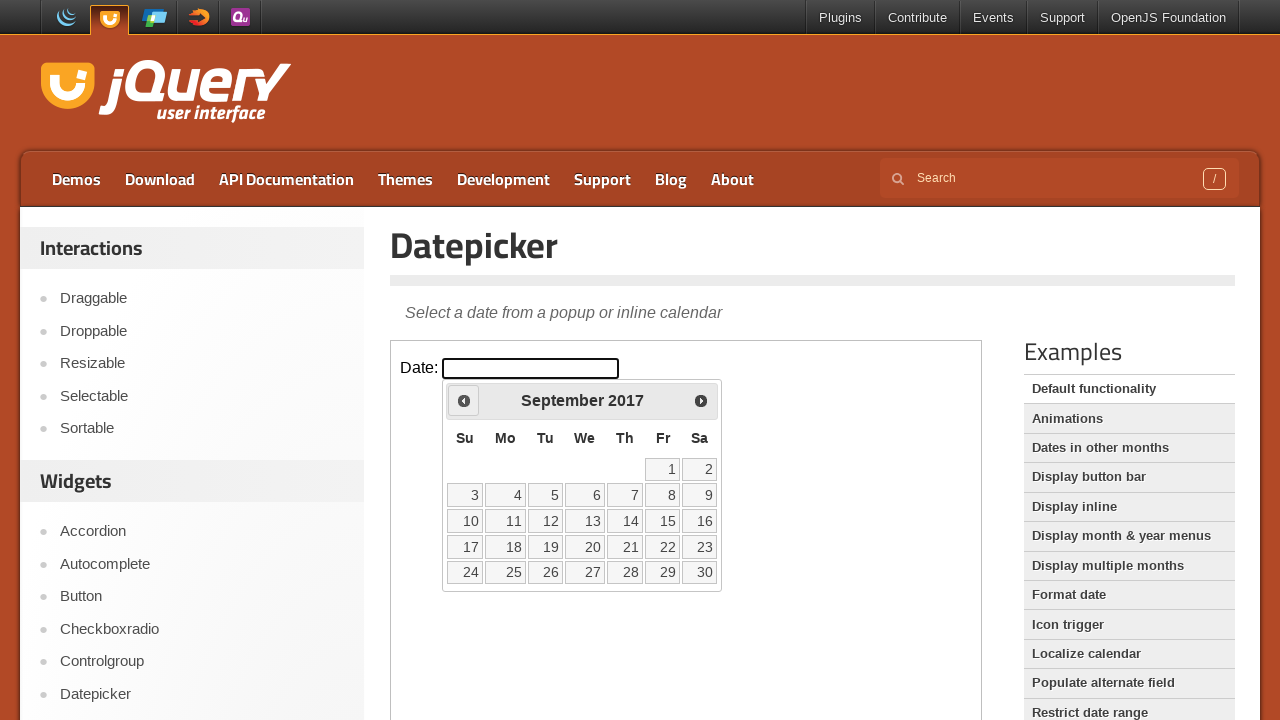

Clicked Prev button to navigate back in months (iteration 103/281) at (464, 400) on iframe.demo-frame >> internal:control=enter-frame >> xpath=//span[text()='Prev']
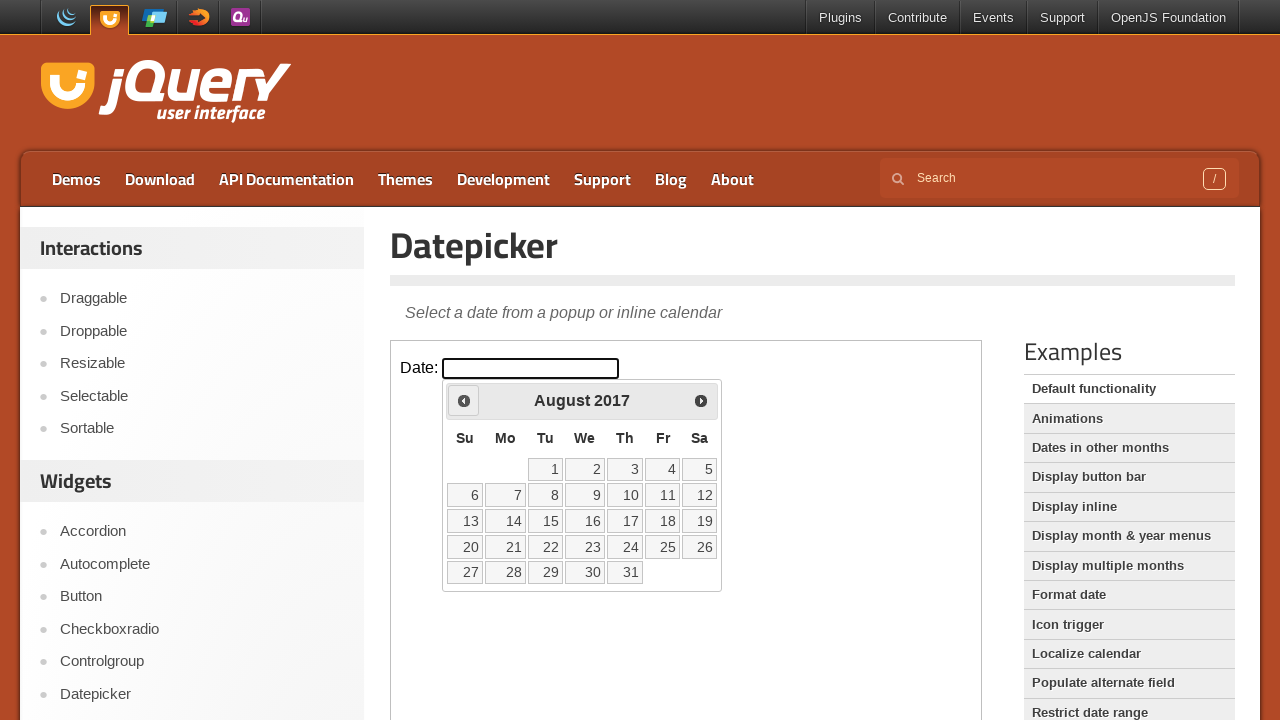

Clicked Prev button to navigate back in months (iteration 104/281) at (464, 400) on iframe.demo-frame >> internal:control=enter-frame >> xpath=//span[text()='Prev']
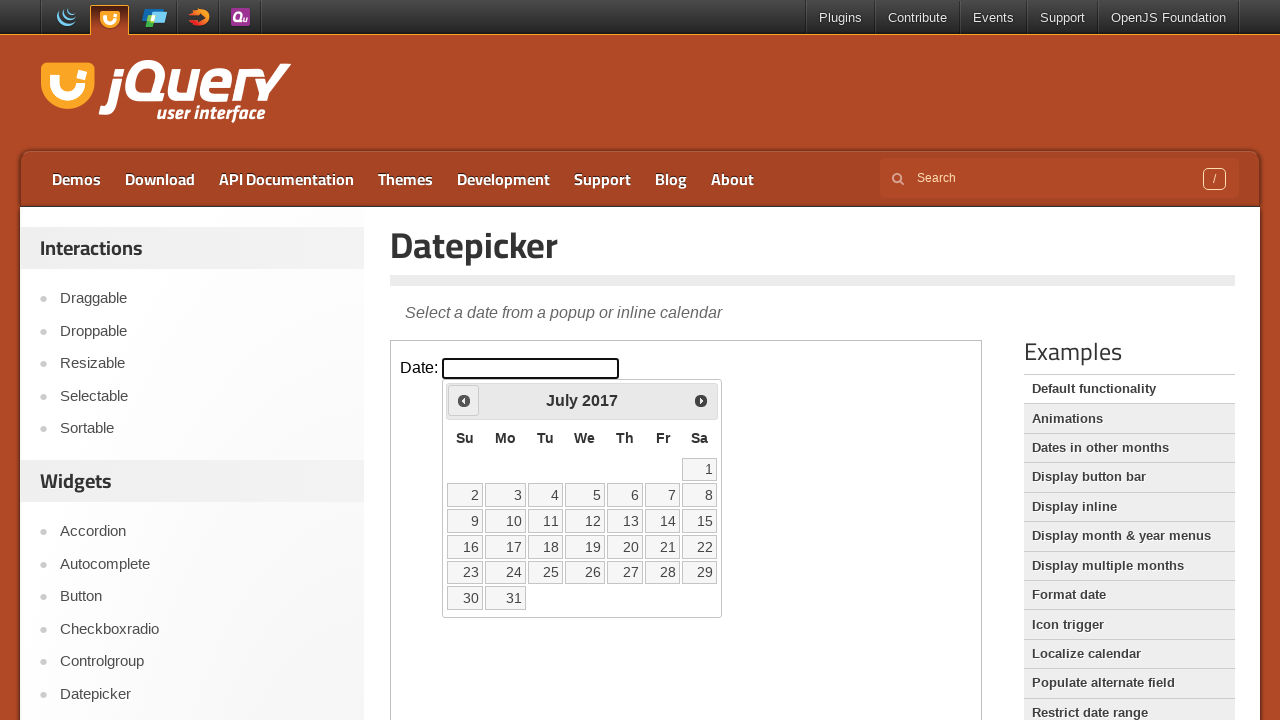

Clicked Prev button to navigate back in months (iteration 105/281) at (464, 400) on iframe.demo-frame >> internal:control=enter-frame >> xpath=//span[text()='Prev']
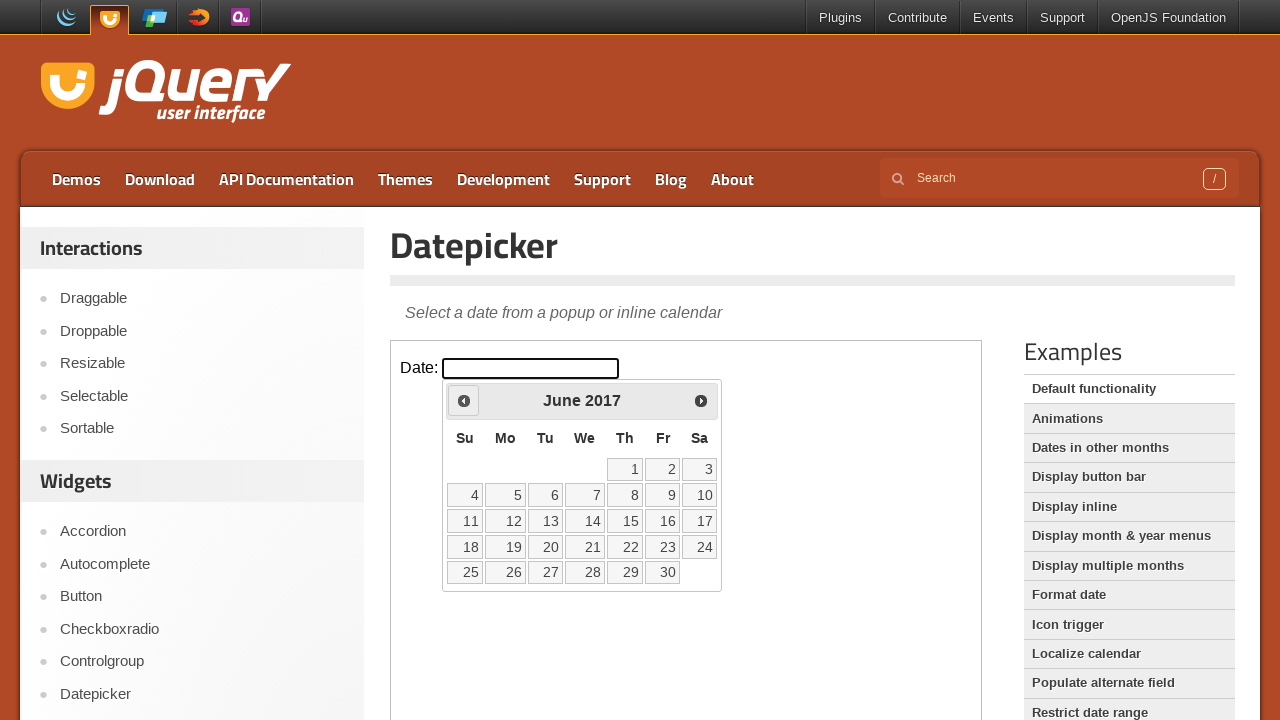

Clicked Prev button to navigate back in months (iteration 106/281) at (464, 400) on iframe.demo-frame >> internal:control=enter-frame >> xpath=//span[text()='Prev']
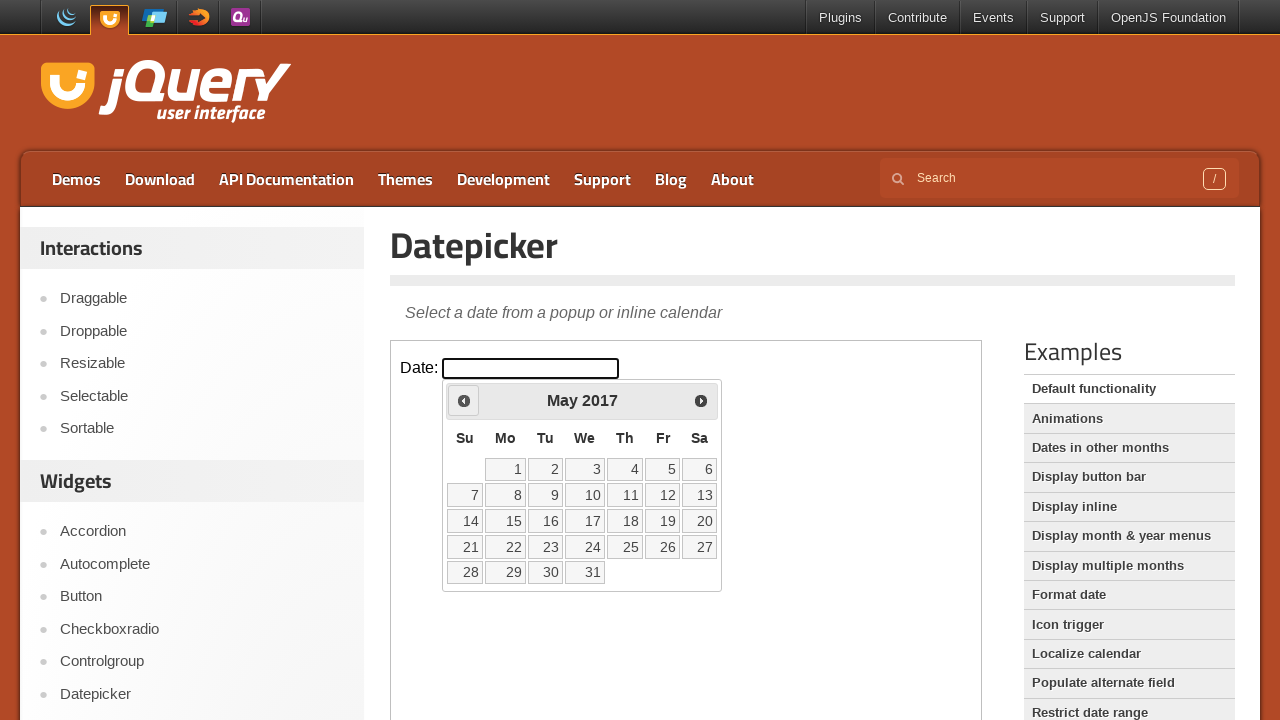

Clicked Prev button to navigate back in months (iteration 107/281) at (464, 400) on iframe.demo-frame >> internal:control=enter-frame >> xpath=//span[text()='Prev']
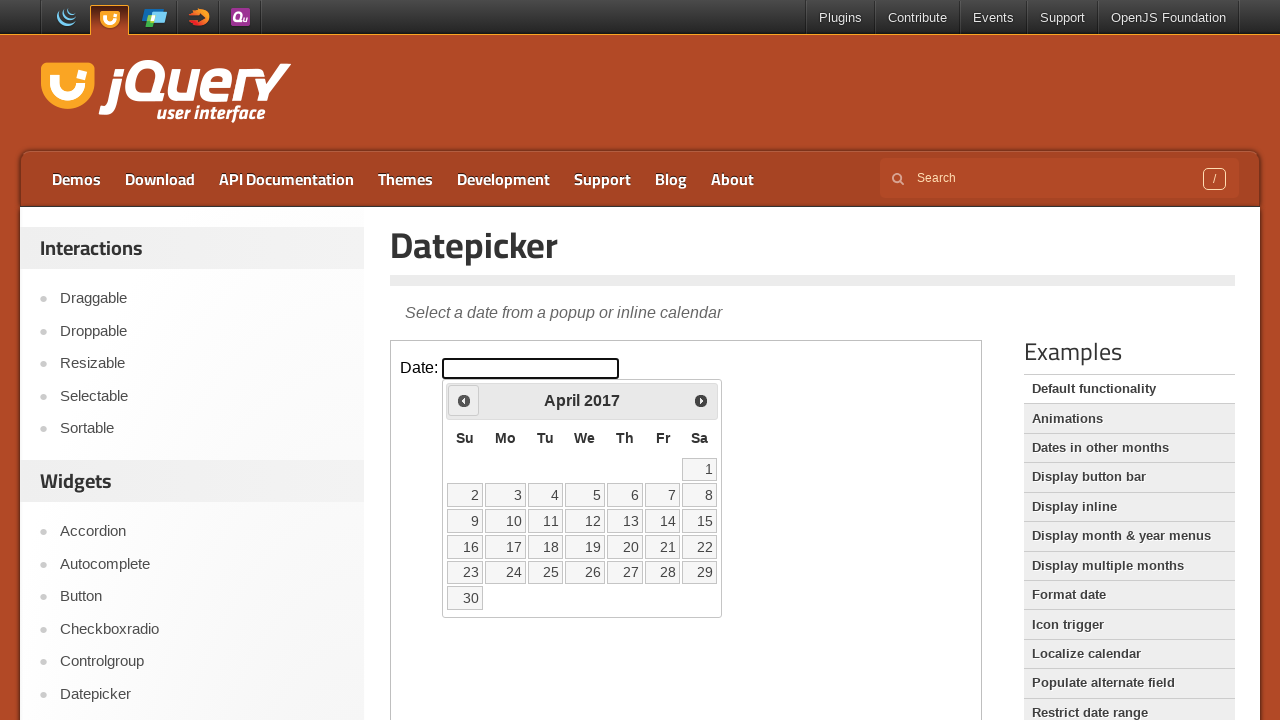

Clicked Prev button to navigate back in months (iteration 108/281) at (464, 400) on iframe.demo-frame >> internal:control=enter-frame >> xpath=//span[text()='Prev']
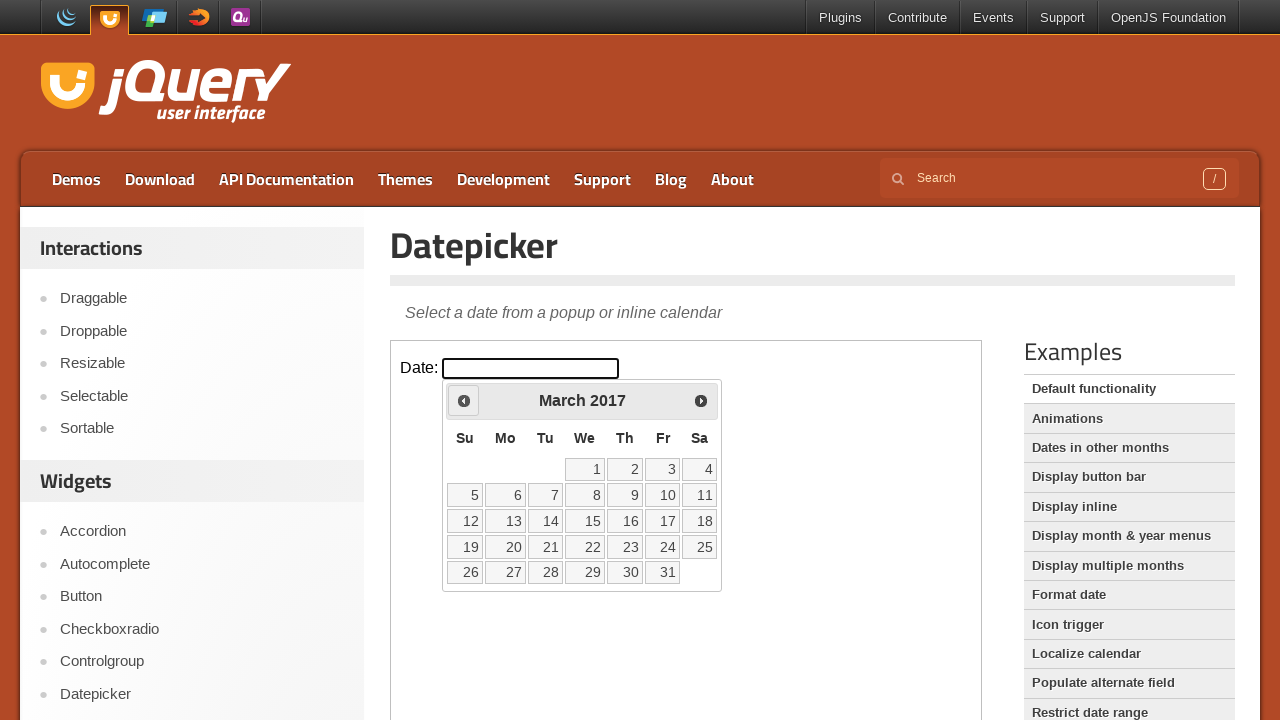

Clicked Prev button to navigate back in months (iteration 109/281) at (464, 400) on iframe.demo-frame >> internal:control=enter-frame >> xpath=//span[text()='Prev']
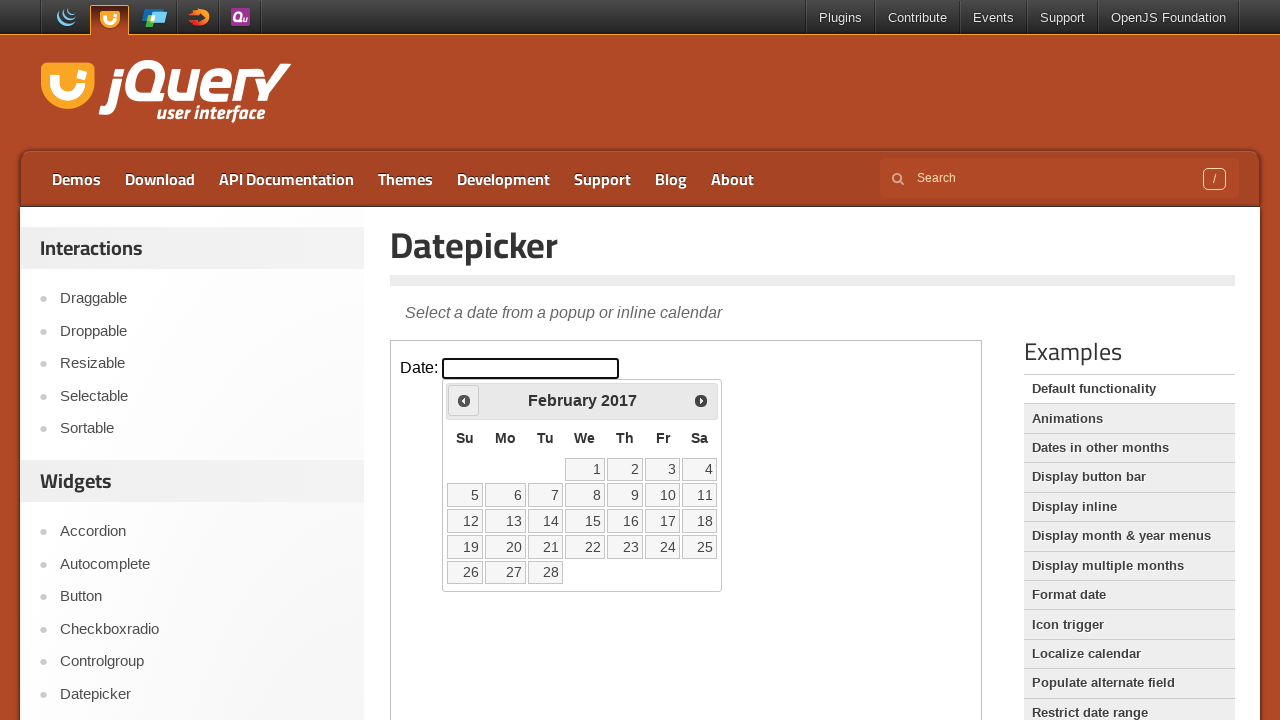

Clicked Prev button to navigate back in months (iteration 110/281) at (464, 400) on iframe.demo-frame >> internal:control=enter-frame >> xpath=//span[text()='Prev']
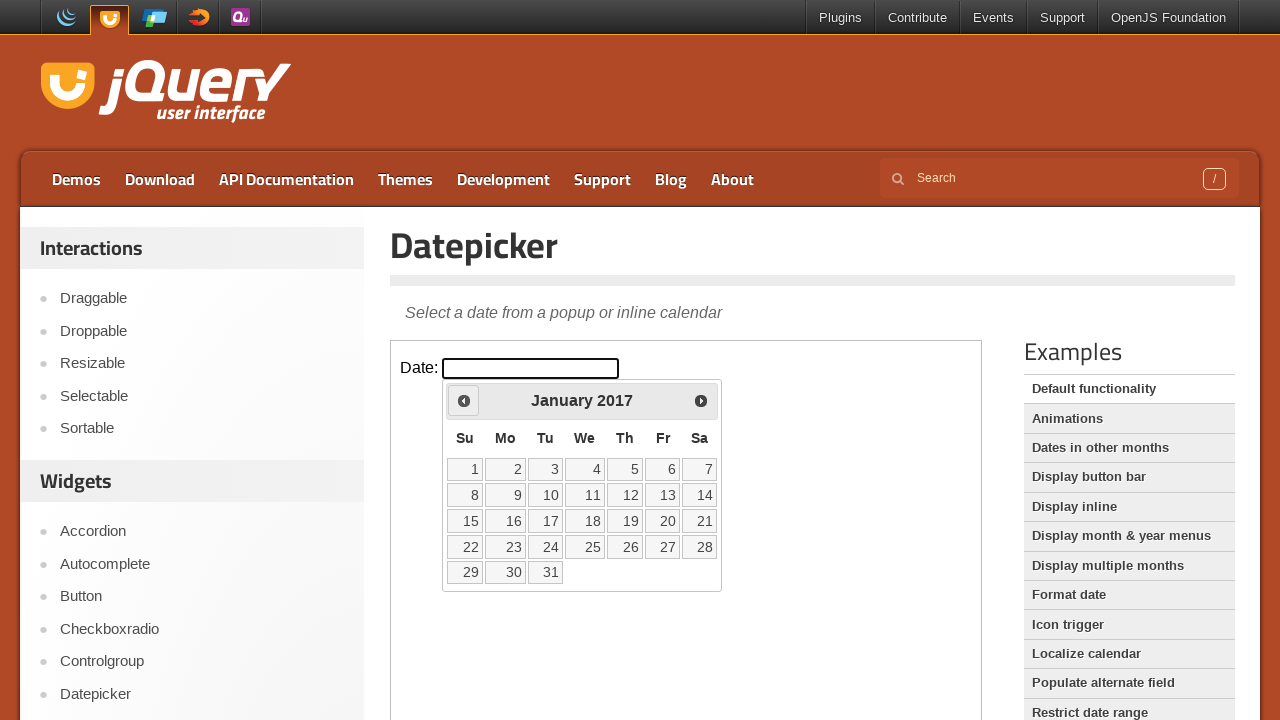

Clicked Prev button to navigate back in months (iteration 111/281) at (464, 400) on iframe.demo-frame >> internal:control=enter-frame >> xpath=//span[text()='Prev']
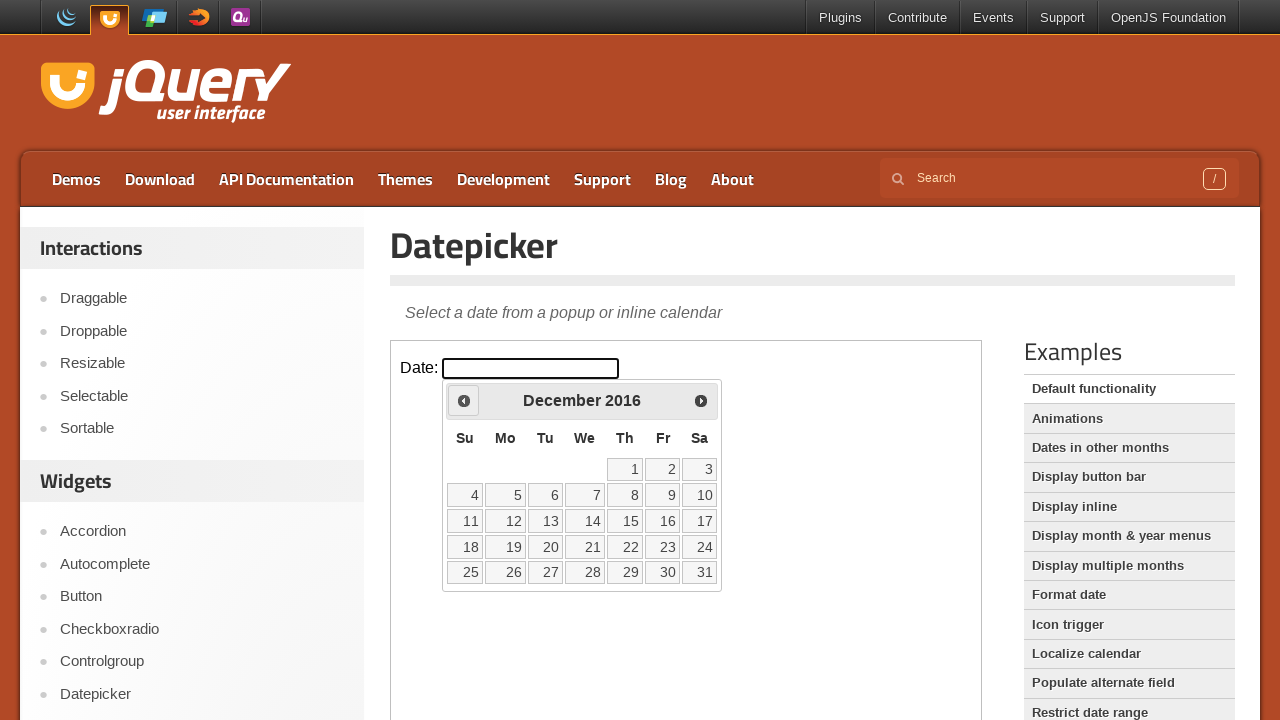

Clicked Prev button to navigate back in months (iteration 112/281) at (464, 400) on iframe.demo-frame >> internal:control=enter-frame >> xpath=//span[text()='Prev']
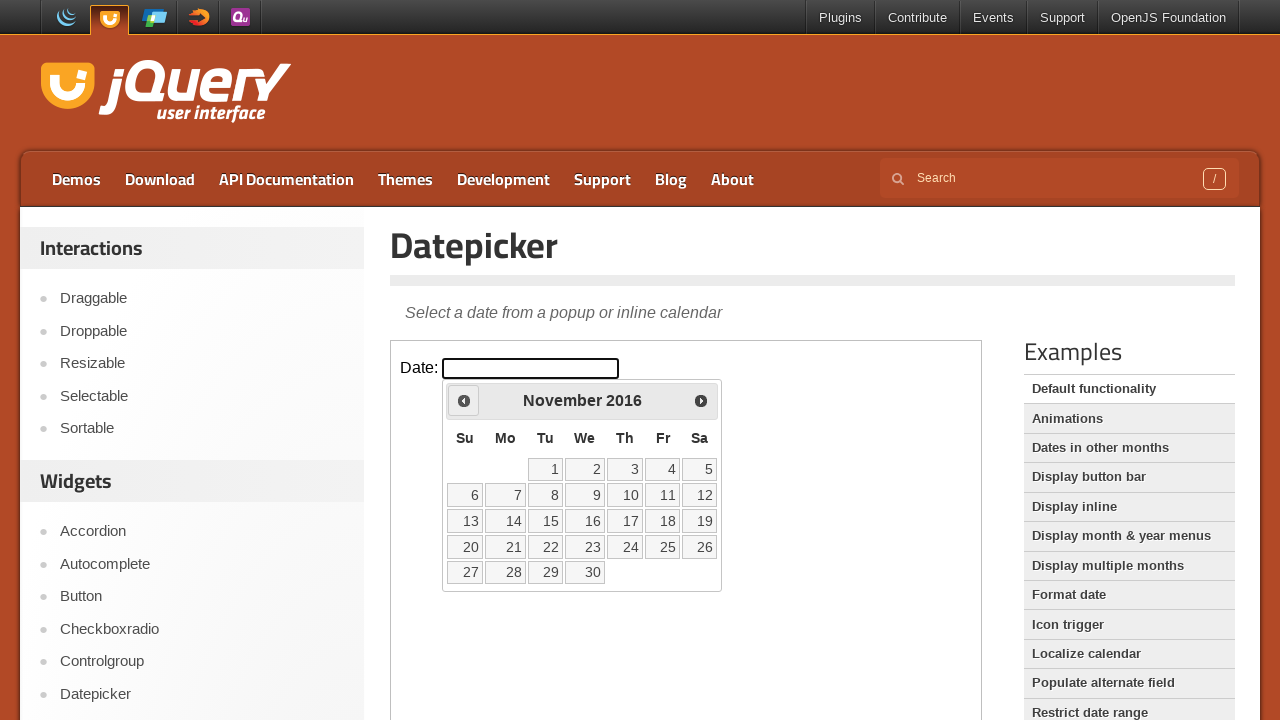

Clicked Prev button to navigate back in months (iteration 113/281) at (464, 400) on iframe.demo-frame >> internal:control=enter-frame >> xpath=//span[text()='Prev']
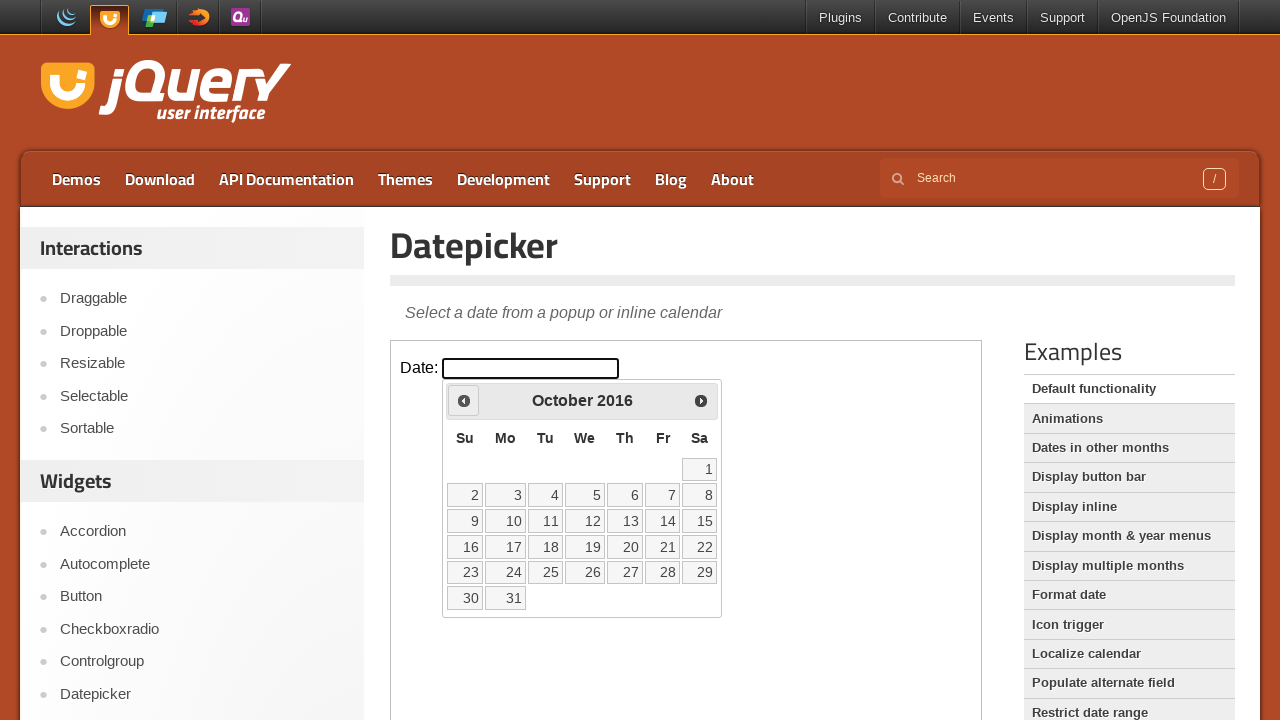

Clicked Prev button to navigate back in months (iteration 114/281) at (464, 400) on iframe.demo-frame >> internal:control=enter-frame >> xpath=//span[text()='Prev']
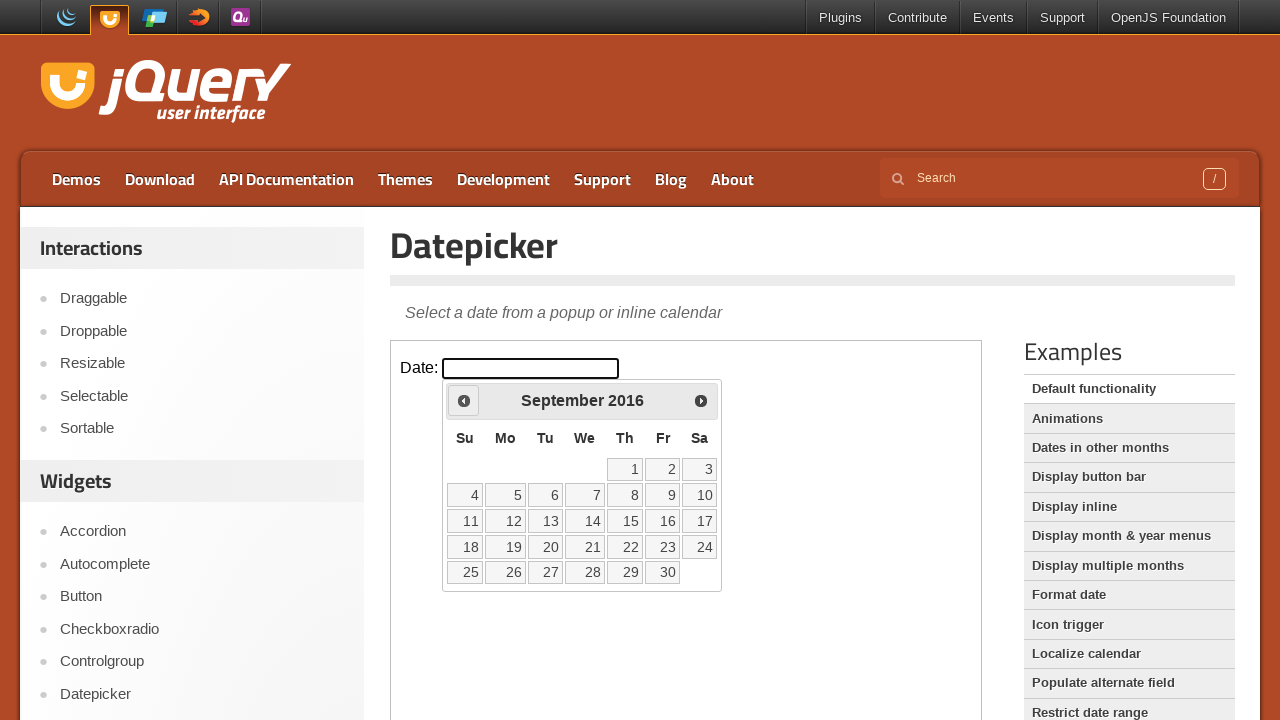

Clicked Prev button to navigate back in months (iteration 115/281) at (464, 400) on iframe.demo-frame >> internal:control=enter-frame >> xpath=//span[text()='Prev']
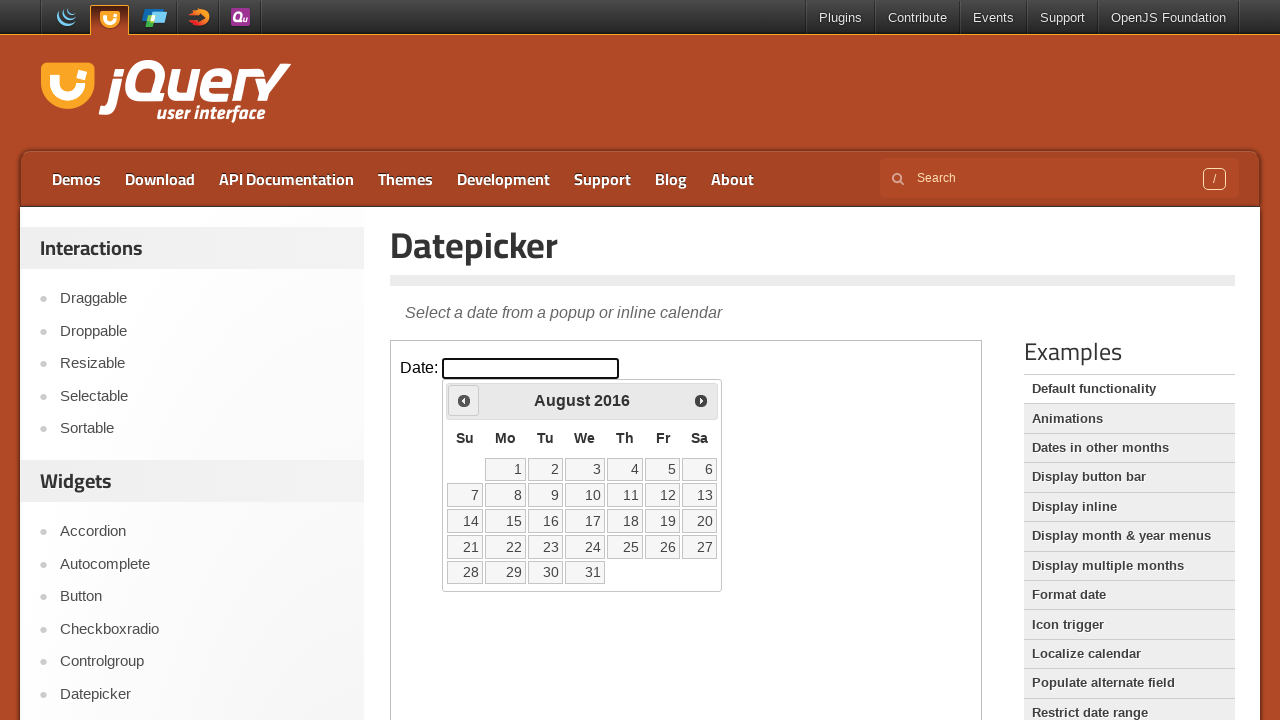

Clicked Prev button to navigate back in months (iteration 116/281) at (464, 400) on iframe.demo-frame >> internal:control=enter-frame >> xpath=//span[text()='Prev']
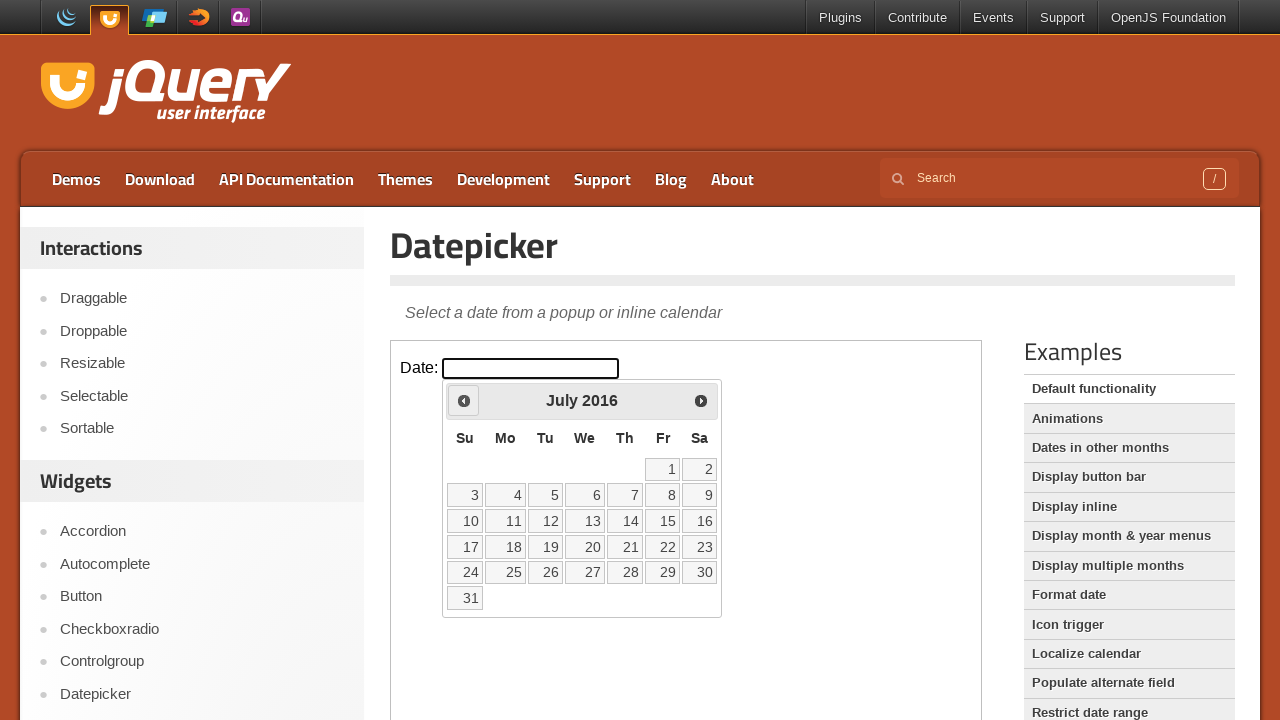

Clicked Prev button to navigate back in months (iteration 117/281) at (464, 400) on iframe.demo-frame >> internal:control=enter-frame >> xpath=//span[text()='Prev']
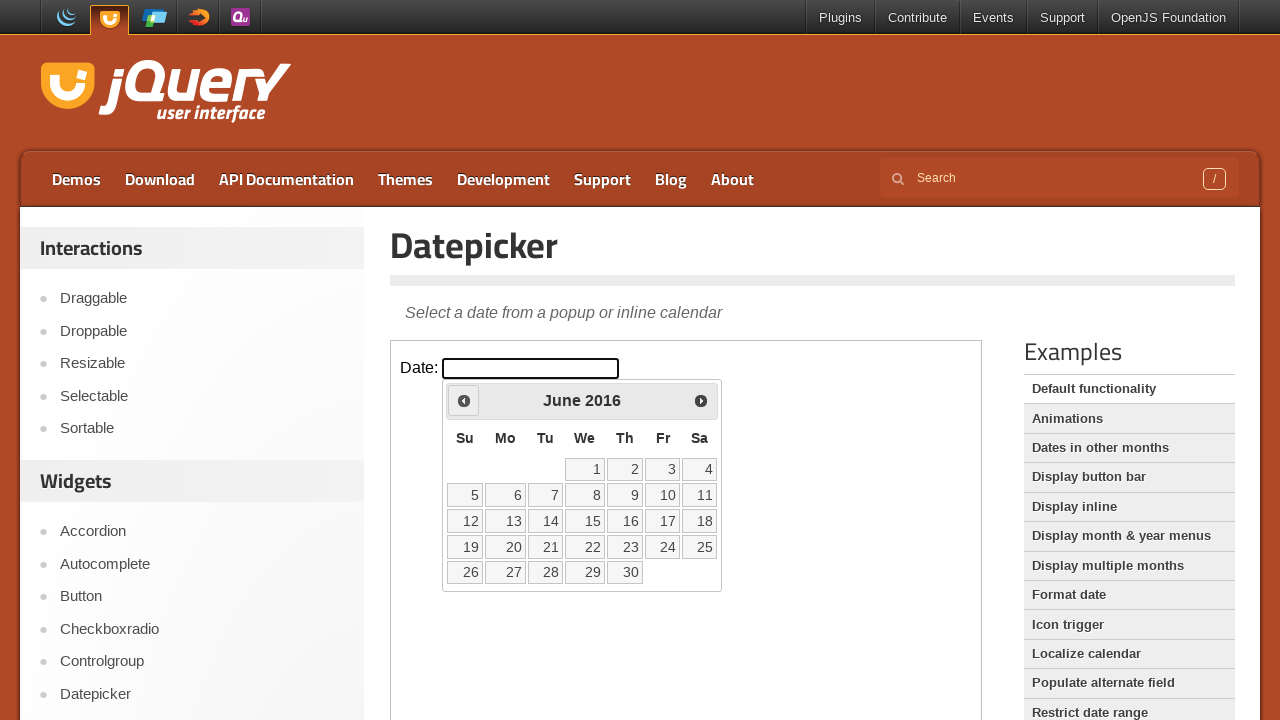

Clicked Prev button to navigate back in months (iteration 118/281) at (464, 400) on iframe.demo-frame >> internal:control=enter-frame >> xpath=//span[text()='Prev']
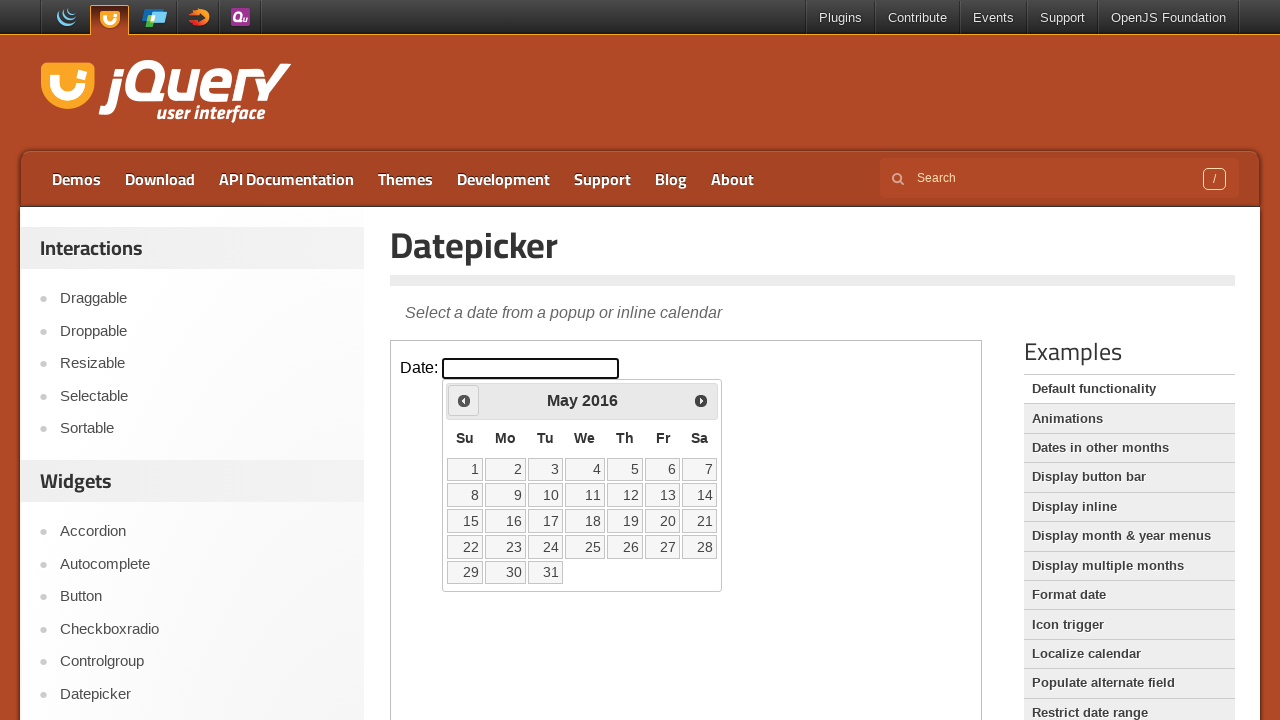

Clicked Prev button to navigate back in months (iteration 119/281) at (464, 400) on iframe.demo-frame >> internal:control=enter-frame >> xpath=//span[text()='Prev']
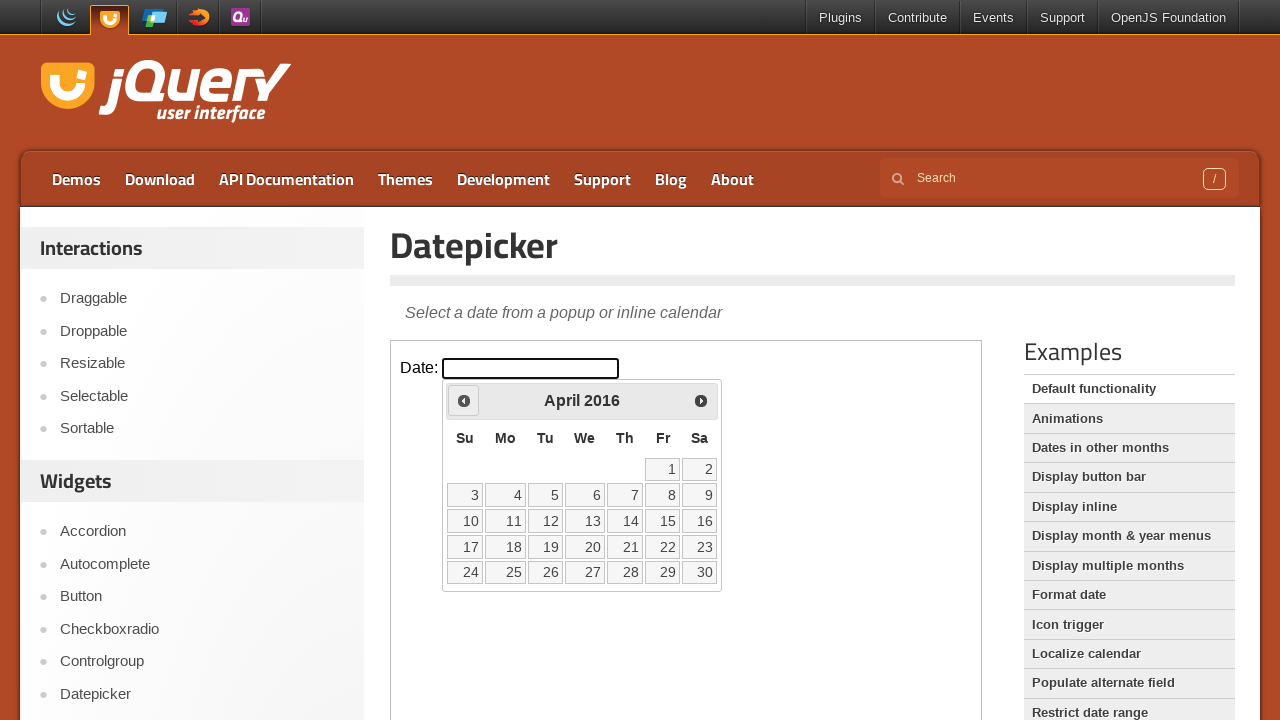

Clicked Prev button to navigate back in months (iteration 120/281) at (464, 400) on iframe.demo-frame >> internal:control=enter-frame >> xpath=//span[text()='Prev']
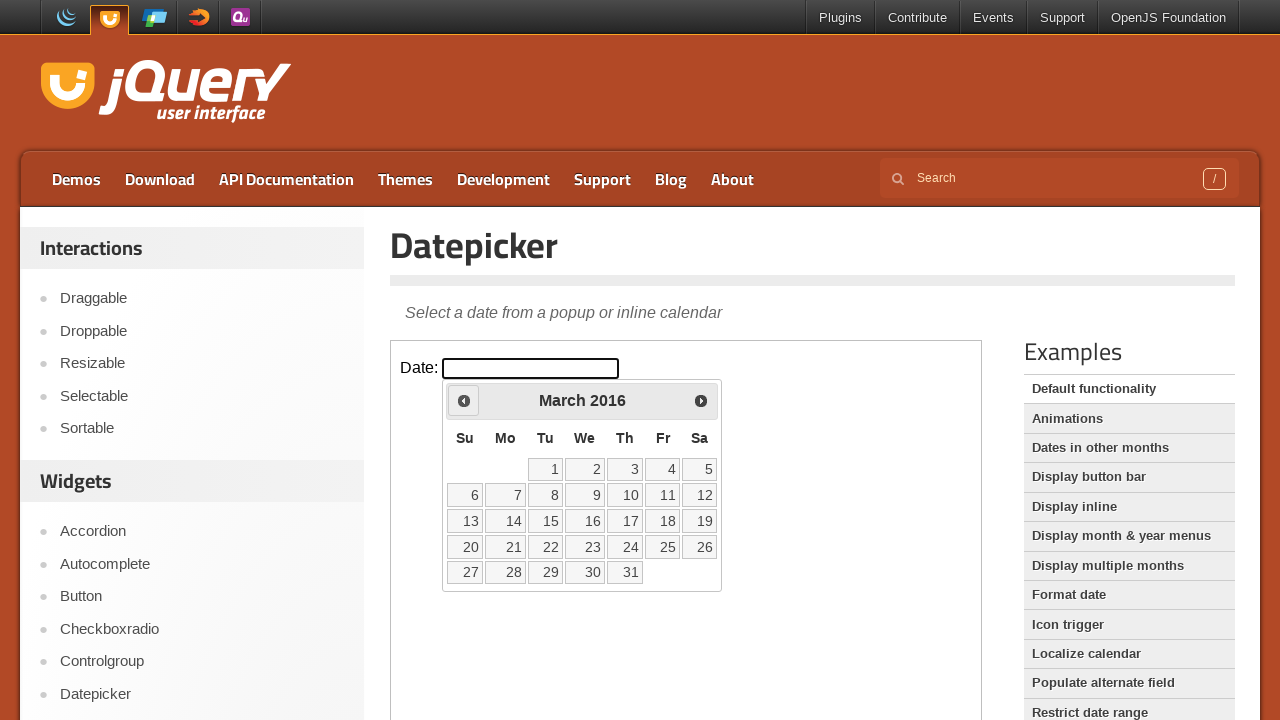

Clicked Prev button to navigate back in months (iteration 121/281) at (464, 400) on iframe.demo-frame >> internal:control=enter-frame >> xpath=//span[text()='Prev']
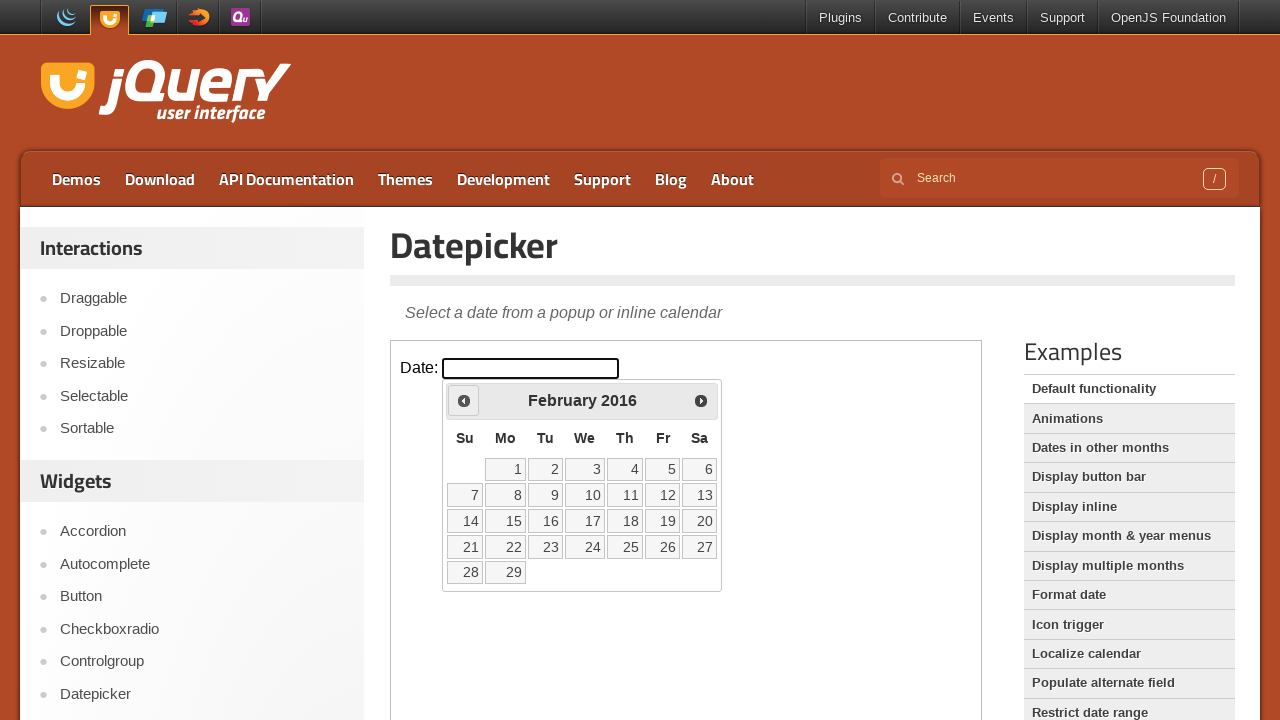

Clicked Prev button to navigate back in months (iteration 122/281) at (464, 400) on iframe.demo-frame >> internal:control=enter-frame >> xpath=//span[text()='Prev']
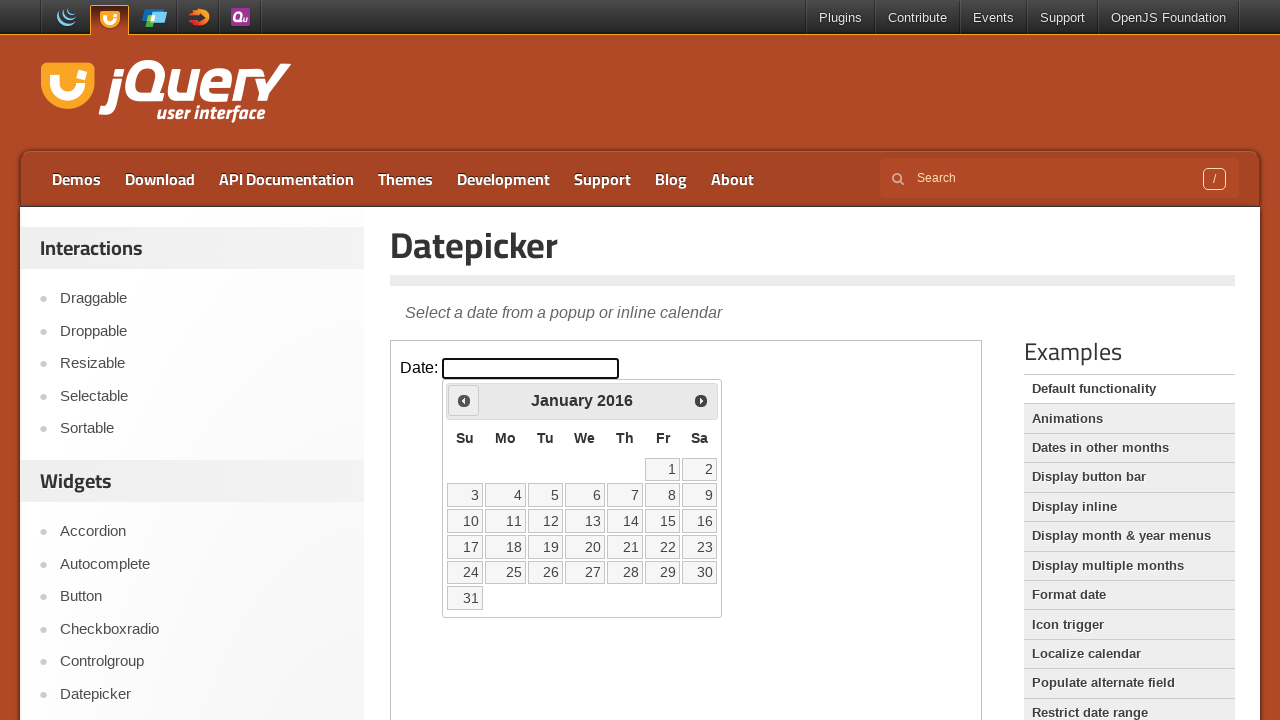

Clicked Prev button to navigate back in months (iteration 123/281) at (464, 400) on iframe.demo-frame >> internal:control=enter-frame >> xpath=//span[text()='Prev']
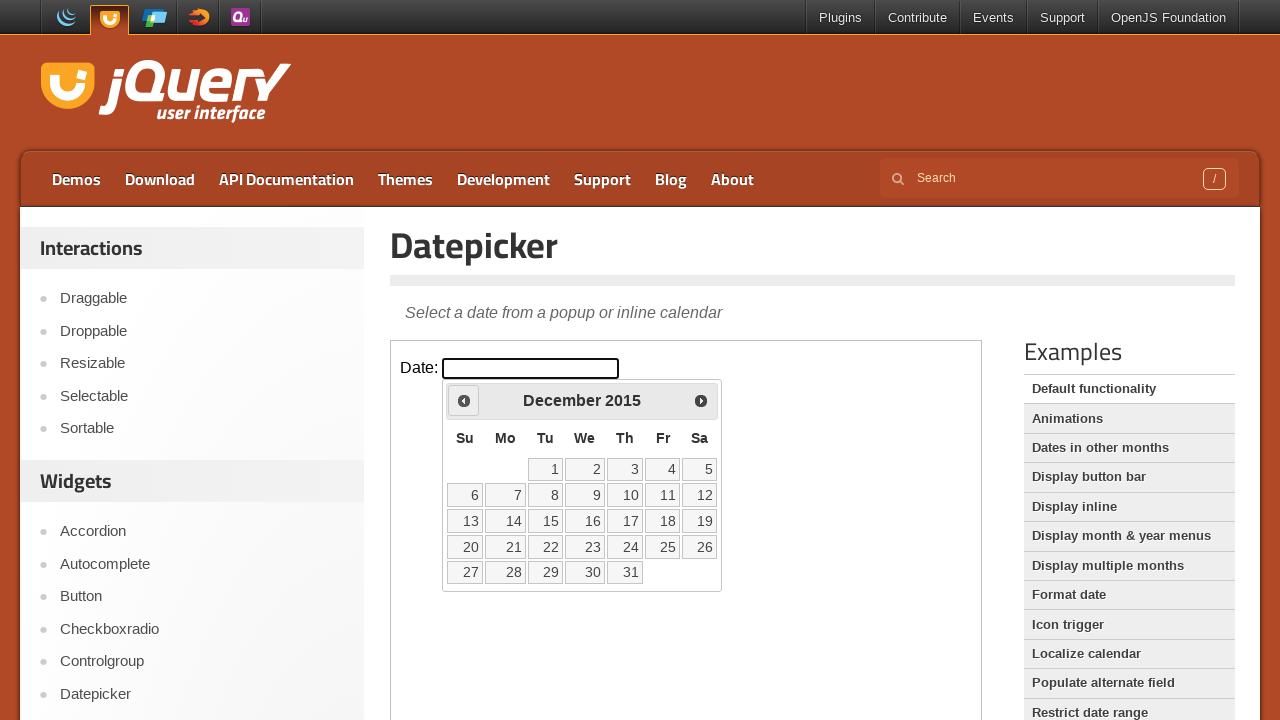

Clicked Prev button to navigate back in months (iteration 124/281) at (464, 400) on iframe.demo-frame >> internal:control=enter-frame >> xpath=//span[text()='Prev']
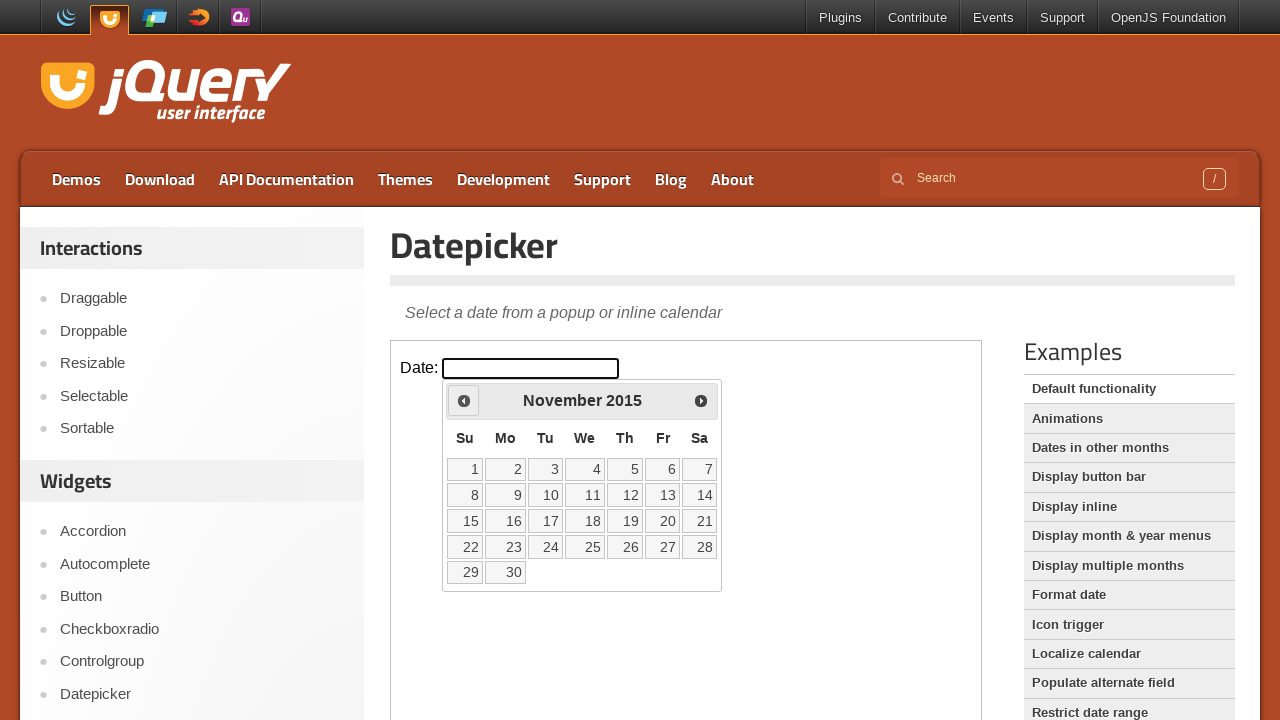

Clicked Prev button to navigate back in months (iteration 125/281) at (464, 400) on iframe.demo-frame >> internal:control=enter-frame >> xpath=//span[text()='Prev']
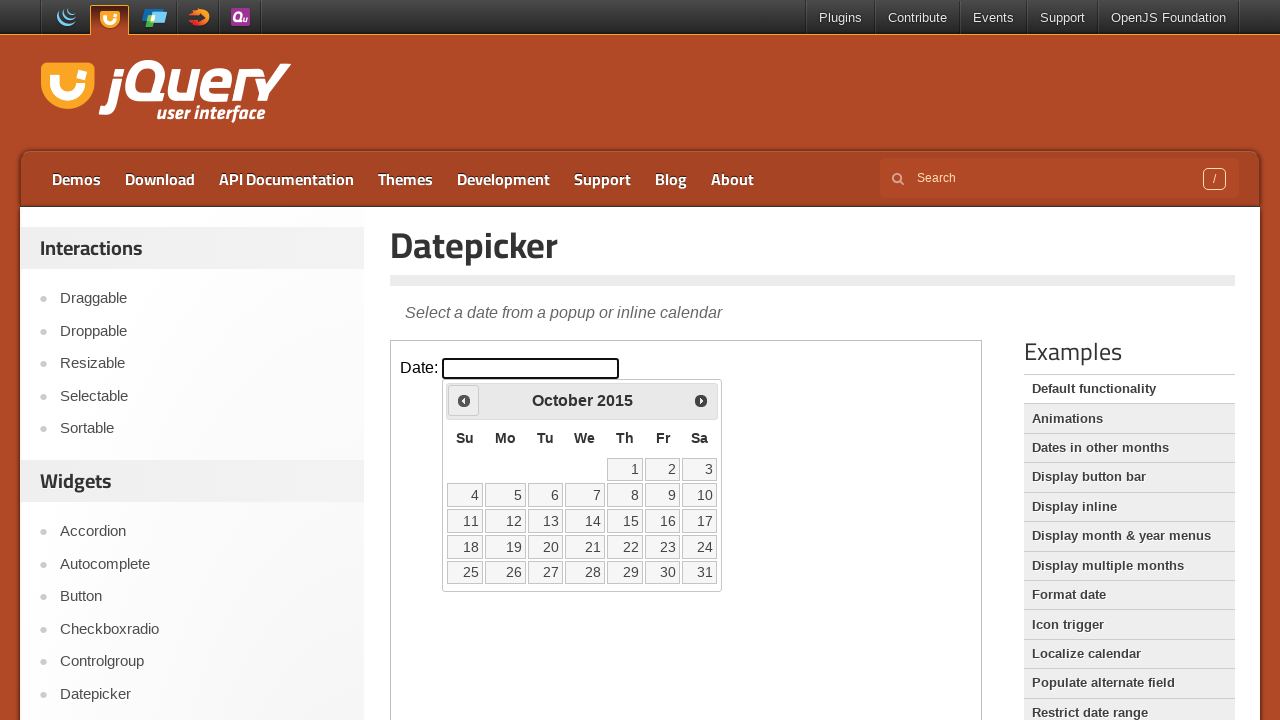

Clicked Prev button to navigate back in months (iteration 126/281) at (464, 400) on iframe.demo-frame >> internal:control=enter-frame >> xpath=//span[text()='Prev']
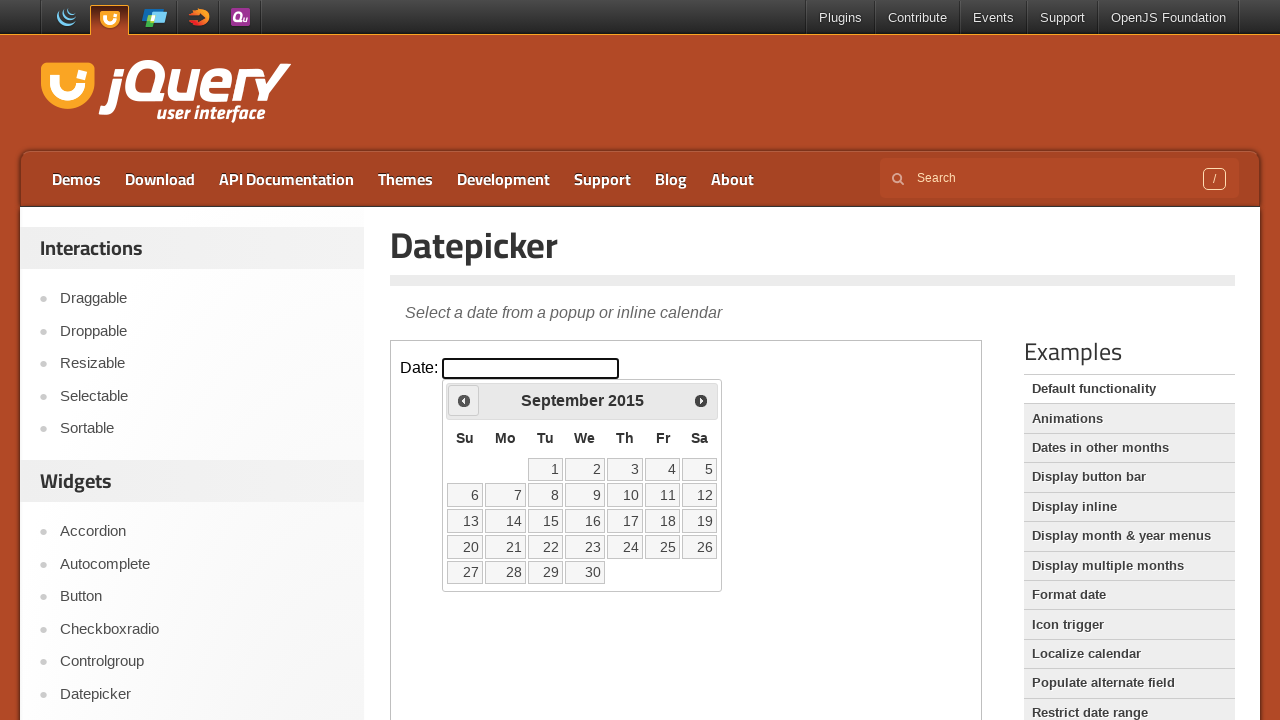

Clicked Prev button to navigate back in months (iteration 127/281) at (464, 400) on iframe.demo-frame >> internal:control=enter-frame >> xpath=//span[text()='Prev']
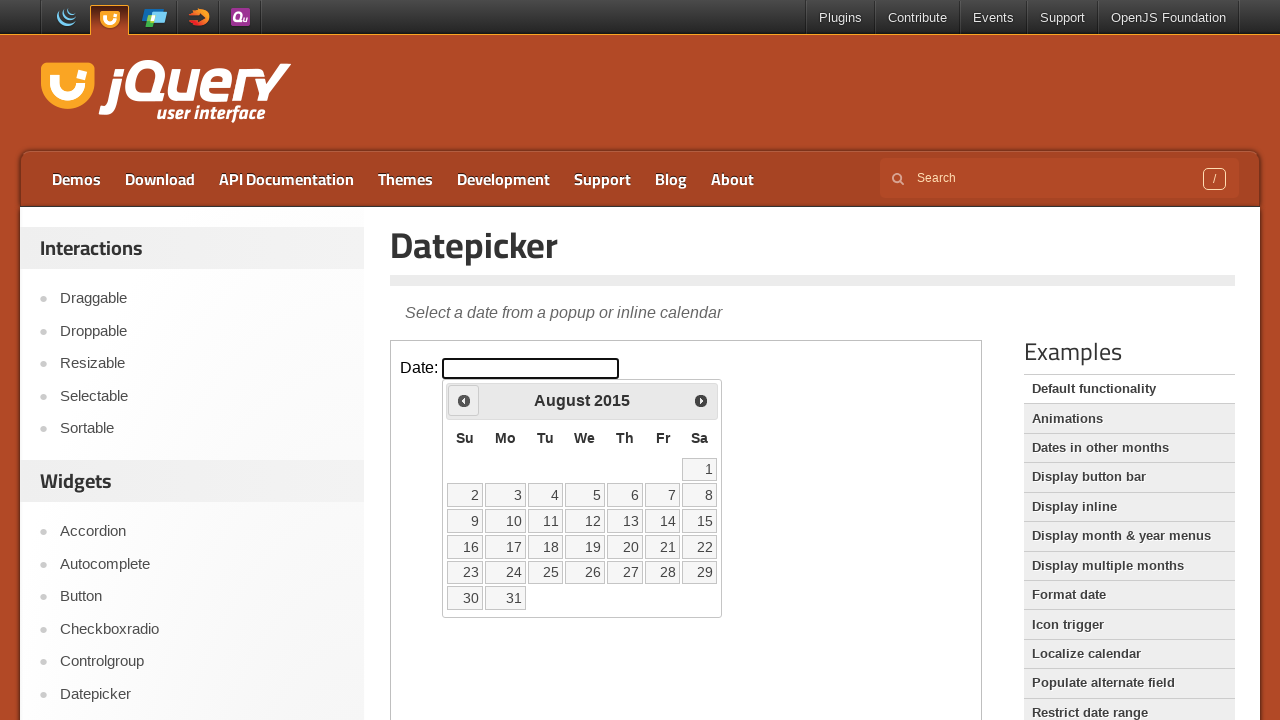

Clicked Prev button to navigate back in months (iteration 128/281) at (464, 400) on iframe.demo-frame >> internal:control=enter-frame >> xpath=//span[text()='Prev']
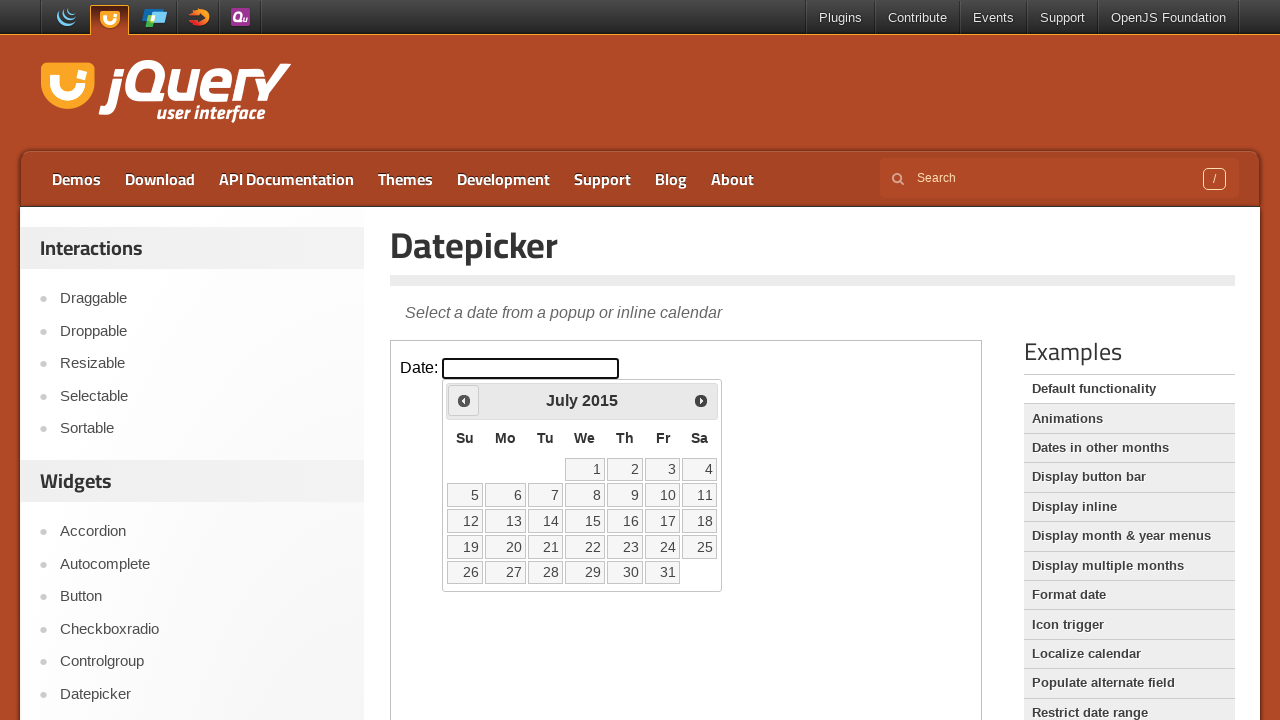

Clicked Prev button to navigate back in months (iteration 129/281) at (464, 400) on iframe.demo-frame >> internal:control=enter-frame >> xpath=//span[text()='Prev']
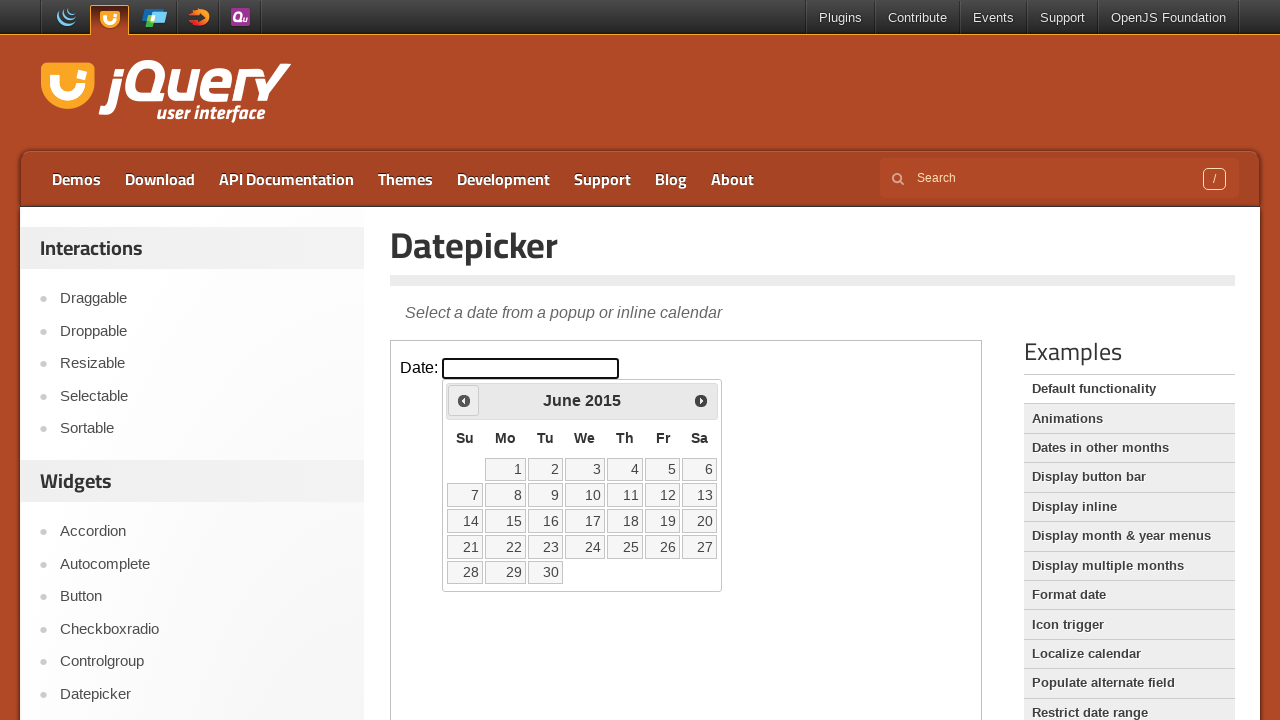

Clicked Prev button to navigate back in months (iteration 130/281) at (464, 400) on iframe.demo-frame >> internal:control=enter-frame >> xpath=//span[text()='Prev']
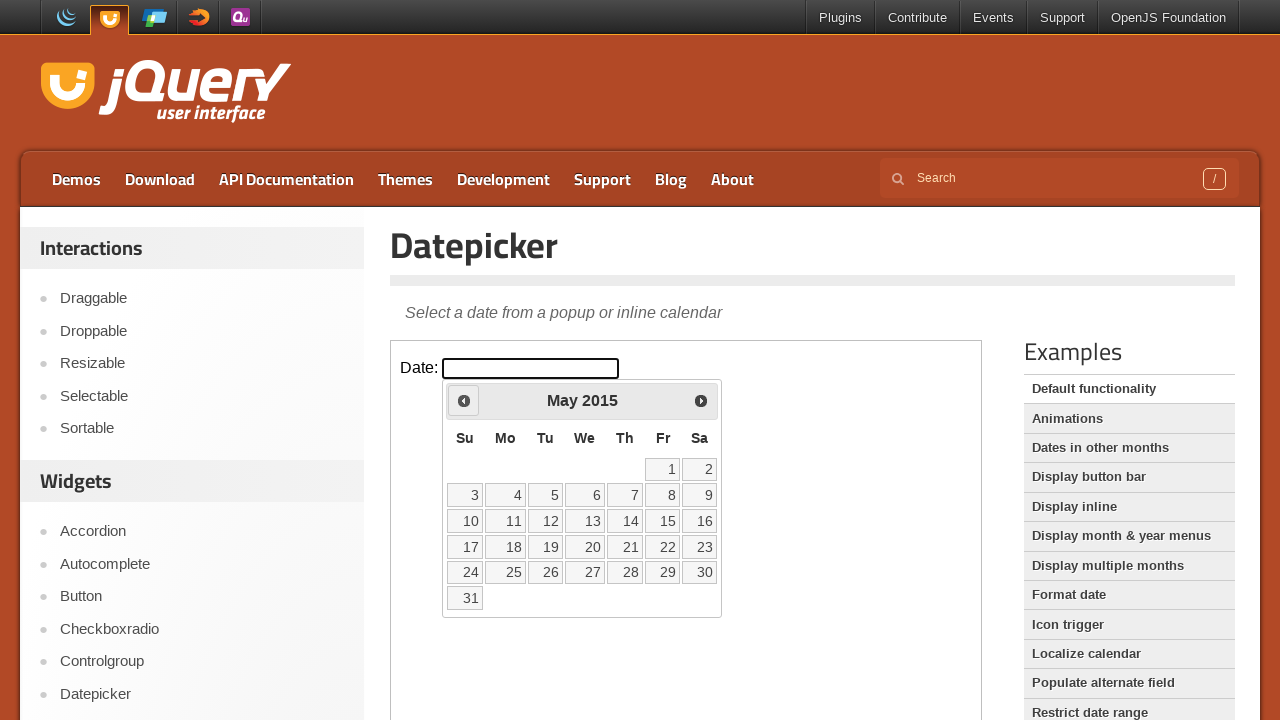

Clicked Prev button to navigate back in months (iteration 131/281) at (464, 400) on iframe.demo-frame >> internal:control=enter-frame >> xpath=//span[text()='Prev']
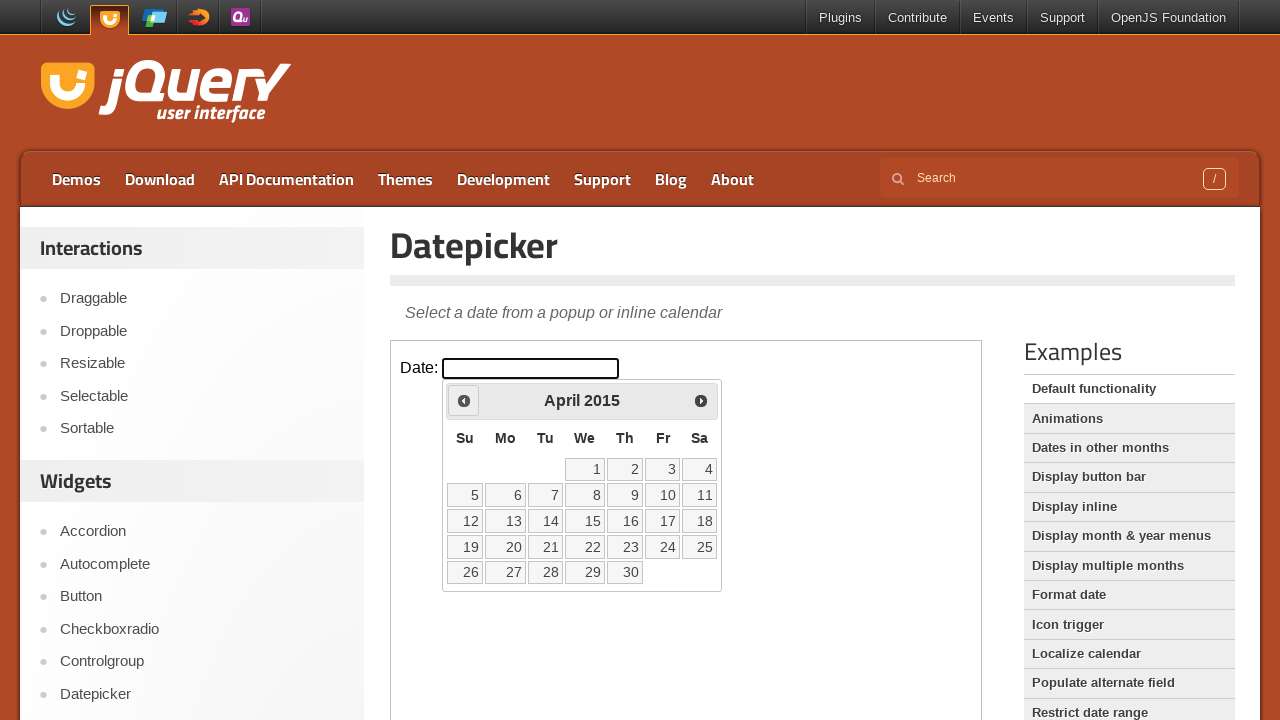

Clicked Prev button to navigate back in months (iteration 132/281) at (464, 400) on iframe.demo-frame >> internal:control=enter-frame >> xpath=//span[text()='Prev']
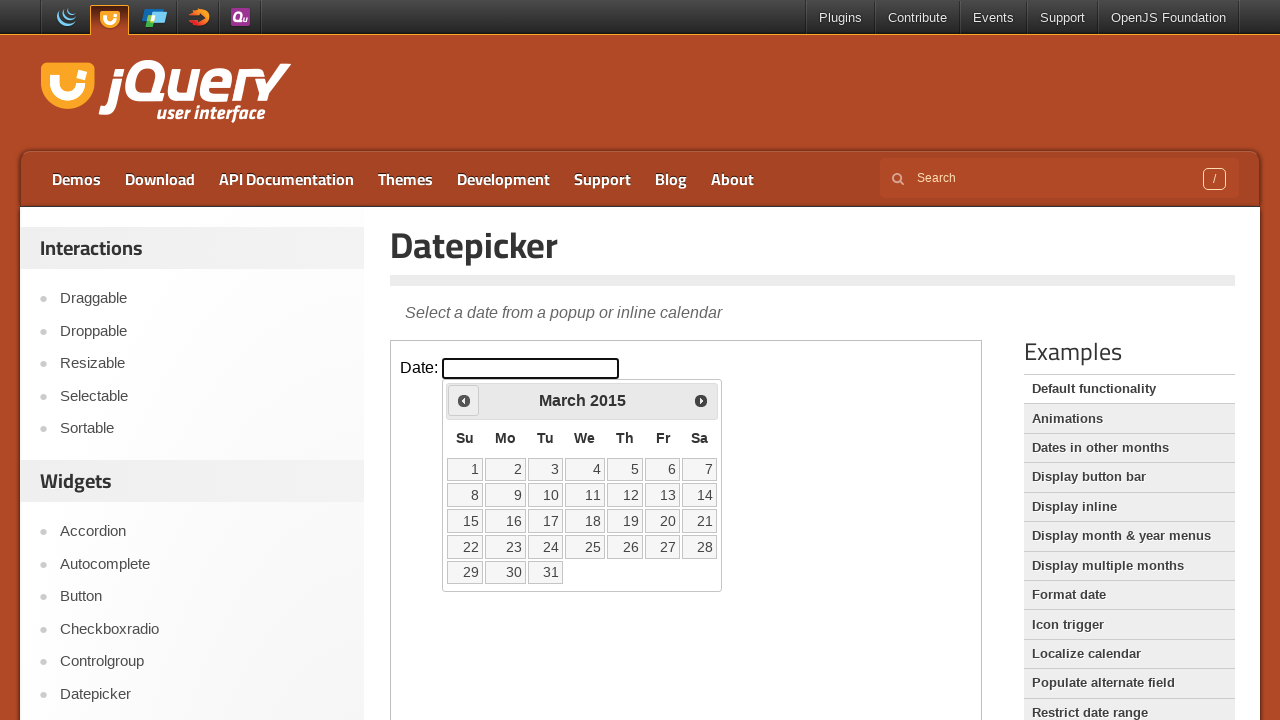

Clicked Prev button to navigate back in months (iteration 133/281) at (464, 400) on iframe.demo-frame >> internal:control=enter-frame >> xpath=//span[text()='Prev']
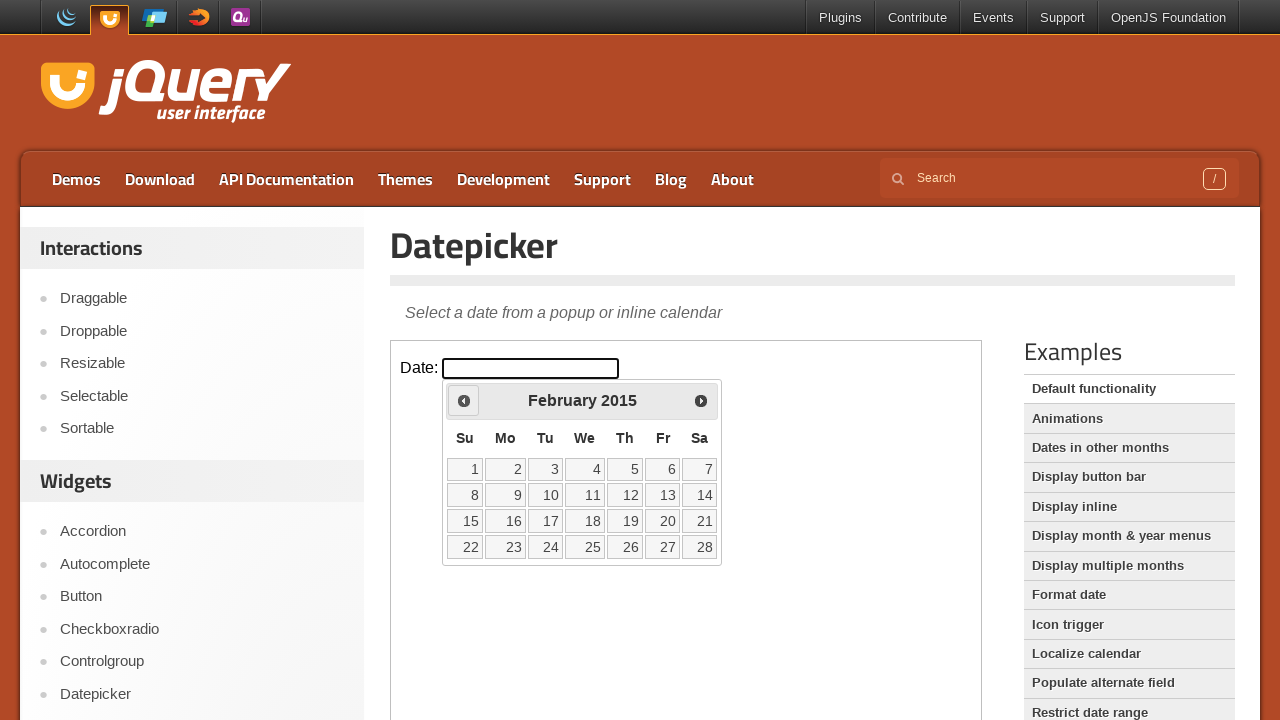

Clicked Prev button to navigate back in months (iteration 134/281) at (464, 400) on iframe.demo-frame >> internal:control=enter-frame >> xpath=//span[text()='Prev']
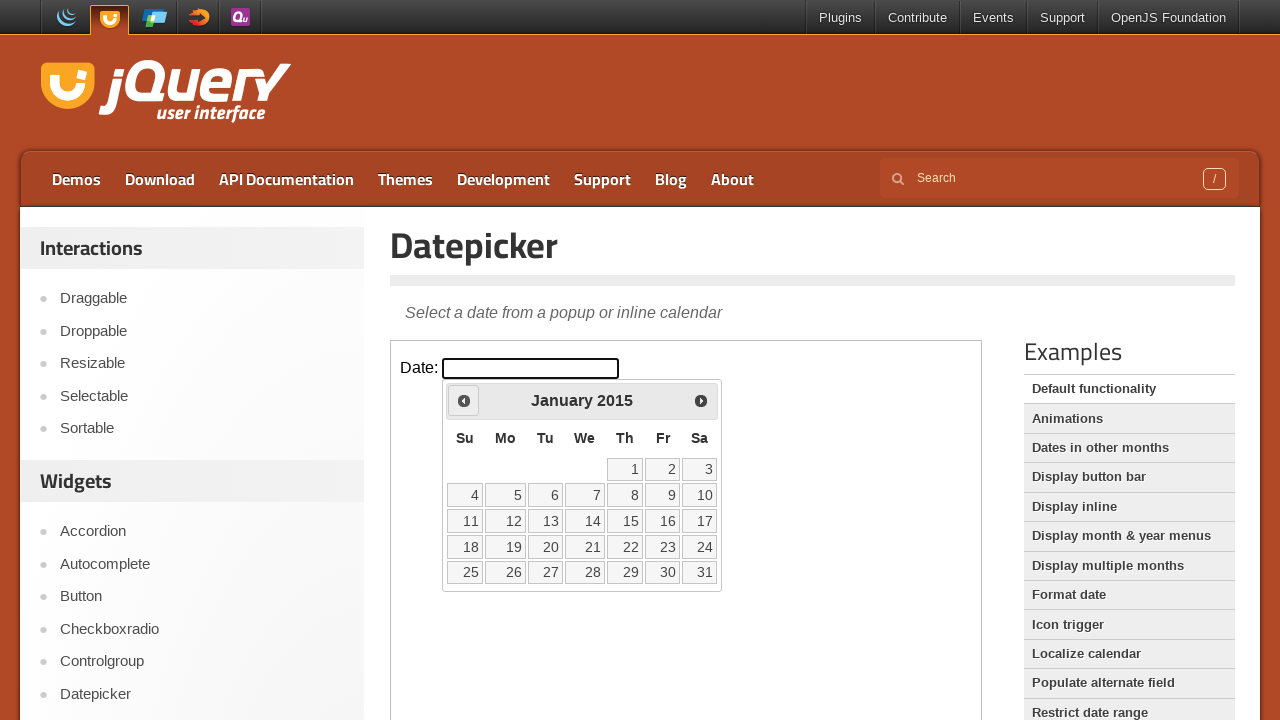

Clicked Prev button to navigate back in months (iteration 135/281) at (464, 400) on iframe.demo-frame >> internal:control=enter-frame >> xpath=//span[text()='Prev']
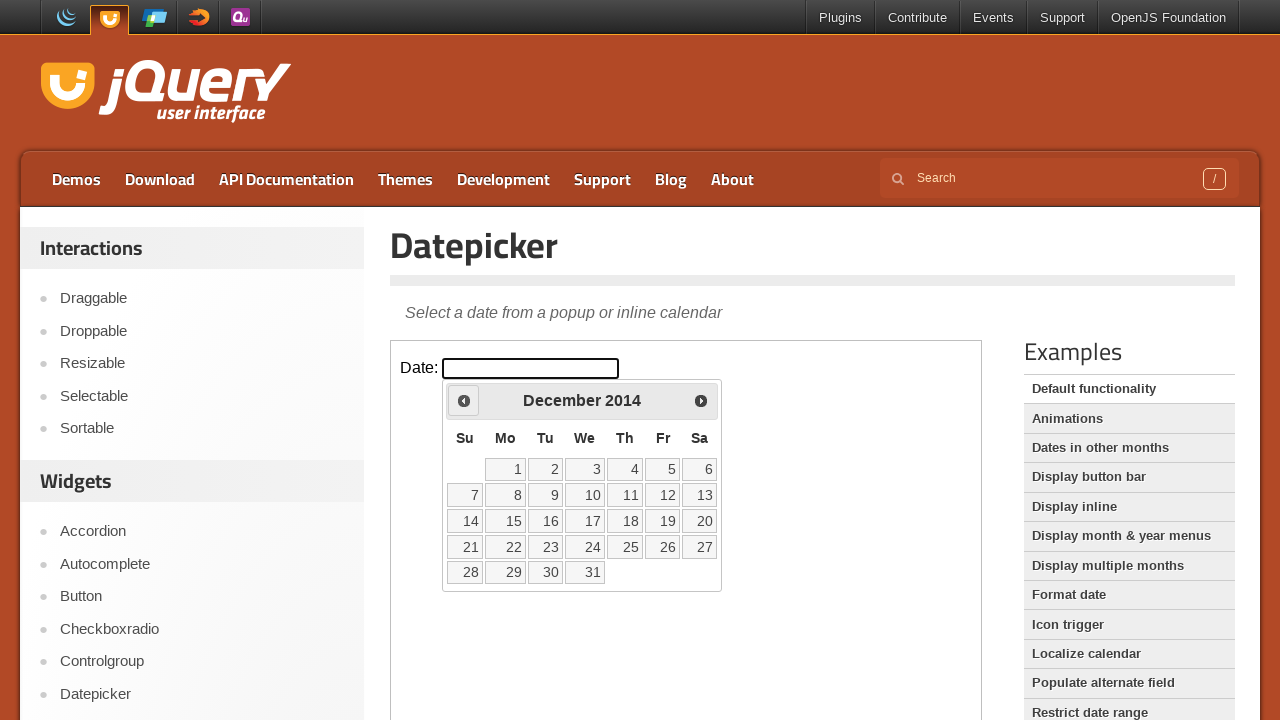

Clicked Prev button to navigate back in months (iteration 136/281) at (464, 400) on iframe.demo-frame >> internal:control=enter-frame >> xpath=//span[text()='Prev']
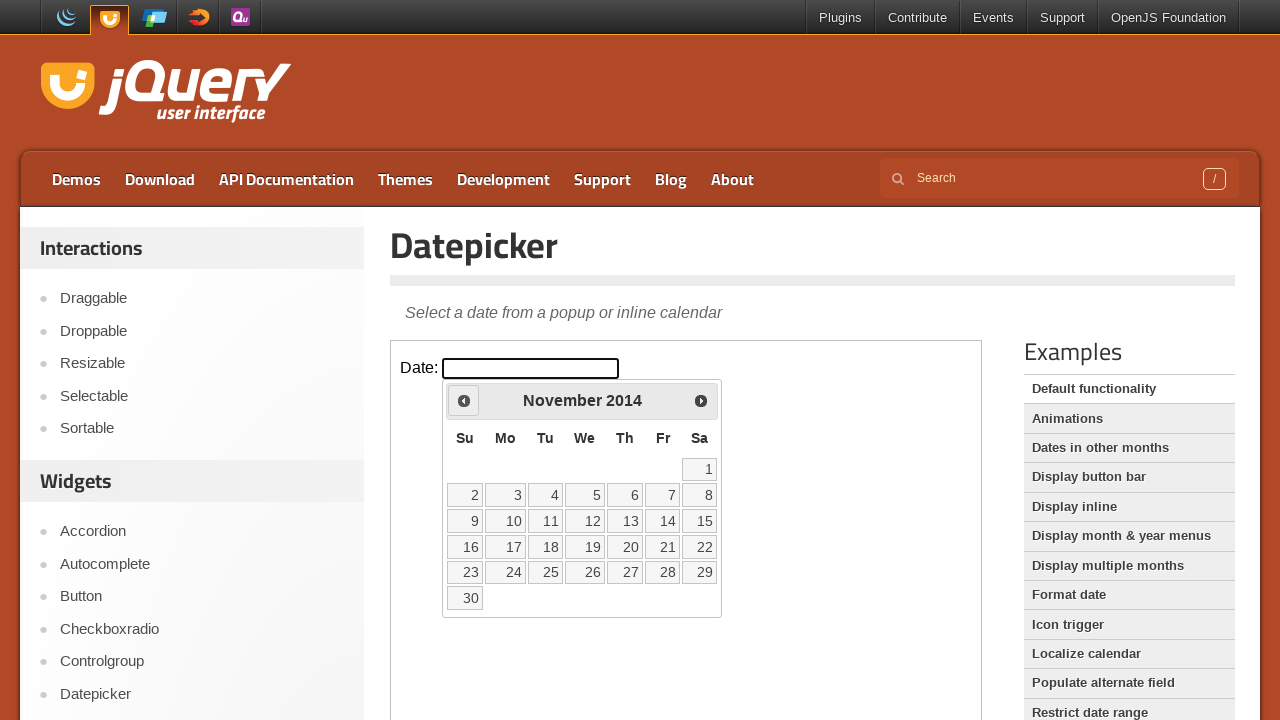

Clicked Prev button to navigate back in months (iteration 137/281) at (464, 400) on iframe.demo-frame >> internal:control=enter-frame >> xpath=//span[text()='Prev']
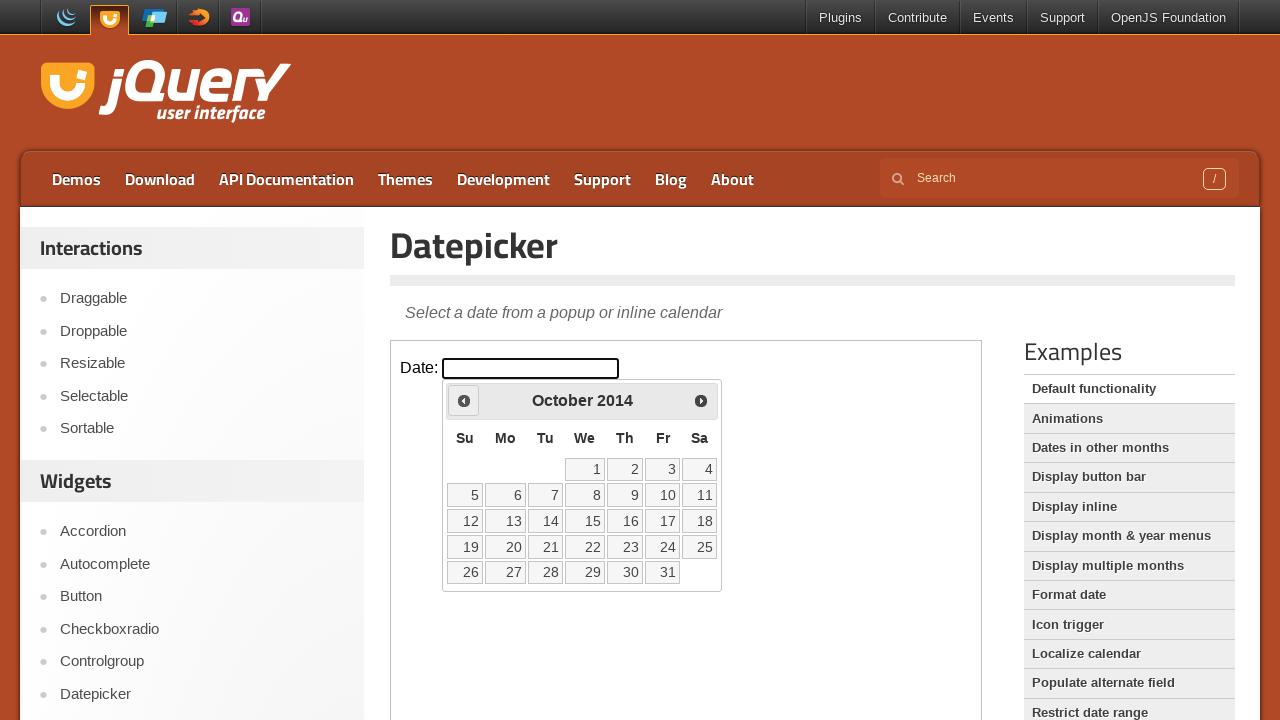

Clicked Prev button to navigate back in months (iteration 138/281) at (464, 400) on iframe.demo-frame >> internal:control=enter-frame >> xpath=//span[text()='Prev']
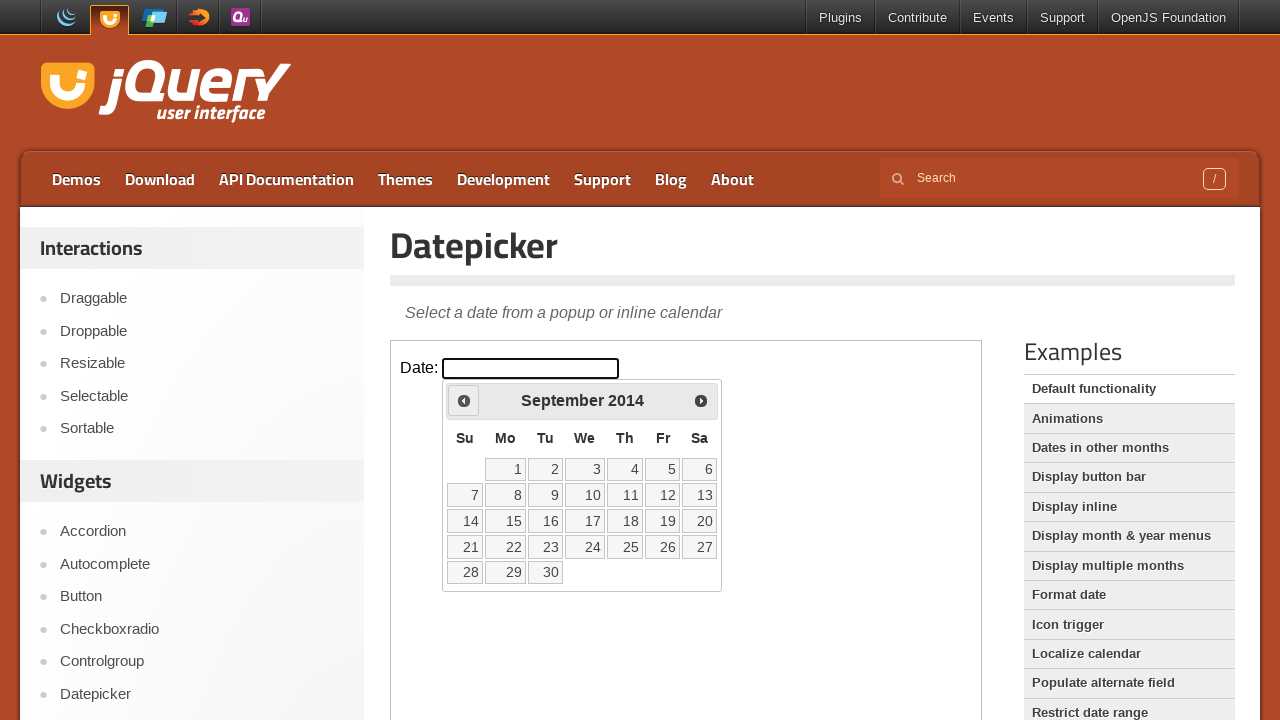

Clicked Prev button to navigate back in months (iteration 139/281) at (464, 400) on iframe.demo-frame >> internal:control=enter-frame >> xpath=//span[text()='Prev']
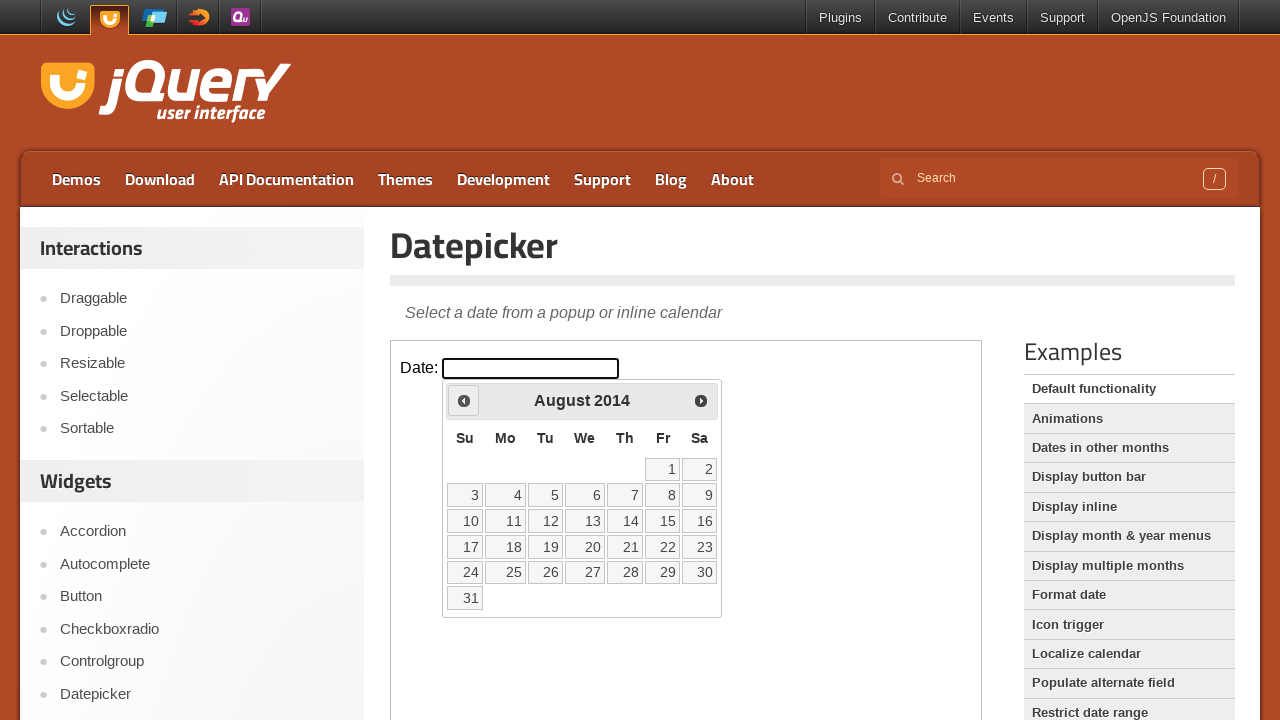

Clicked Prev button to navigate back in months (iteration 140/281) at (464, 400) on iframe.demo-frame >> internal:control=enter-frame >> xpath=//span[text()='Prev']
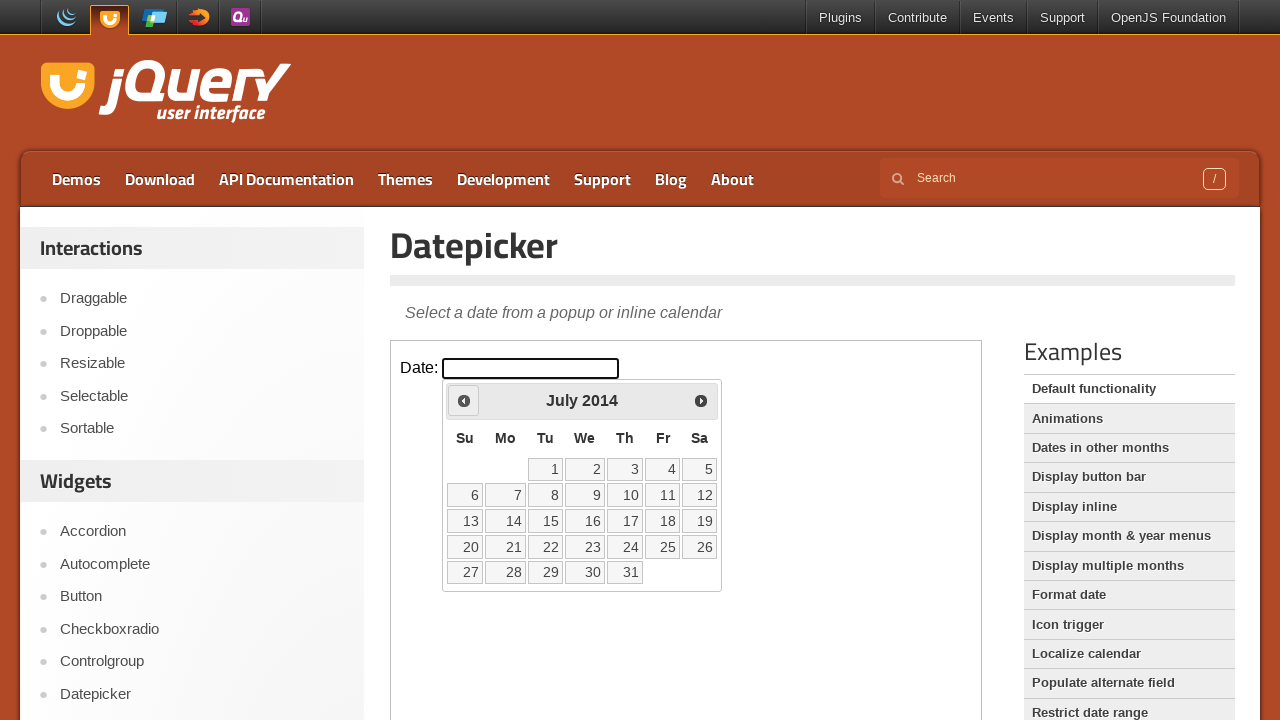

Clicked Prev button to navigate back in months (iteration 141/281) at (464, 400) on iframe.demo-frame >> internal:control=enter-frame >> xpath=//span[text()='Prev']
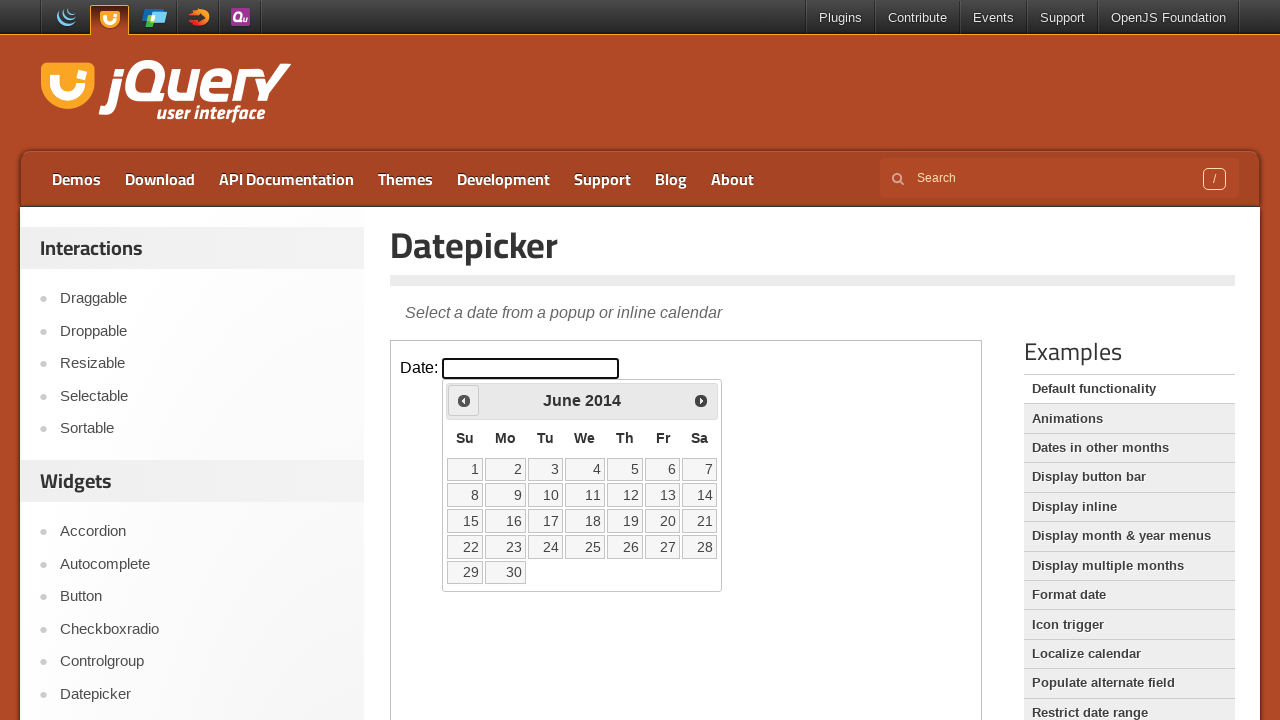

Clicked Prev button to navigate back in months (iteration 142/281) at (464, 400) on iframe.demo-frame >> internal:control=enter-frame >> xpath=//span[text()='Prev']
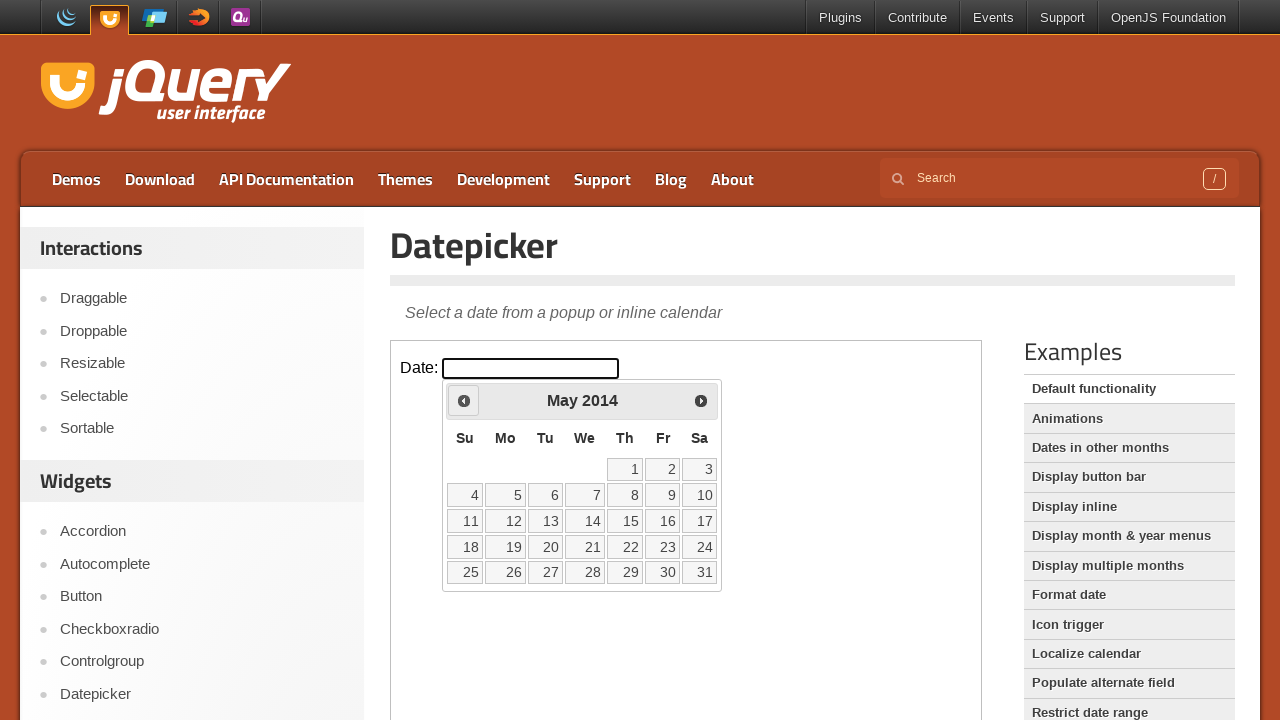

Clicked Prev button to navigate back in months (iteration 143/281) at (464, 400) on iframe.demo-frame >> internal:control=enter-frame >> xpath=//span[text()='Prev']
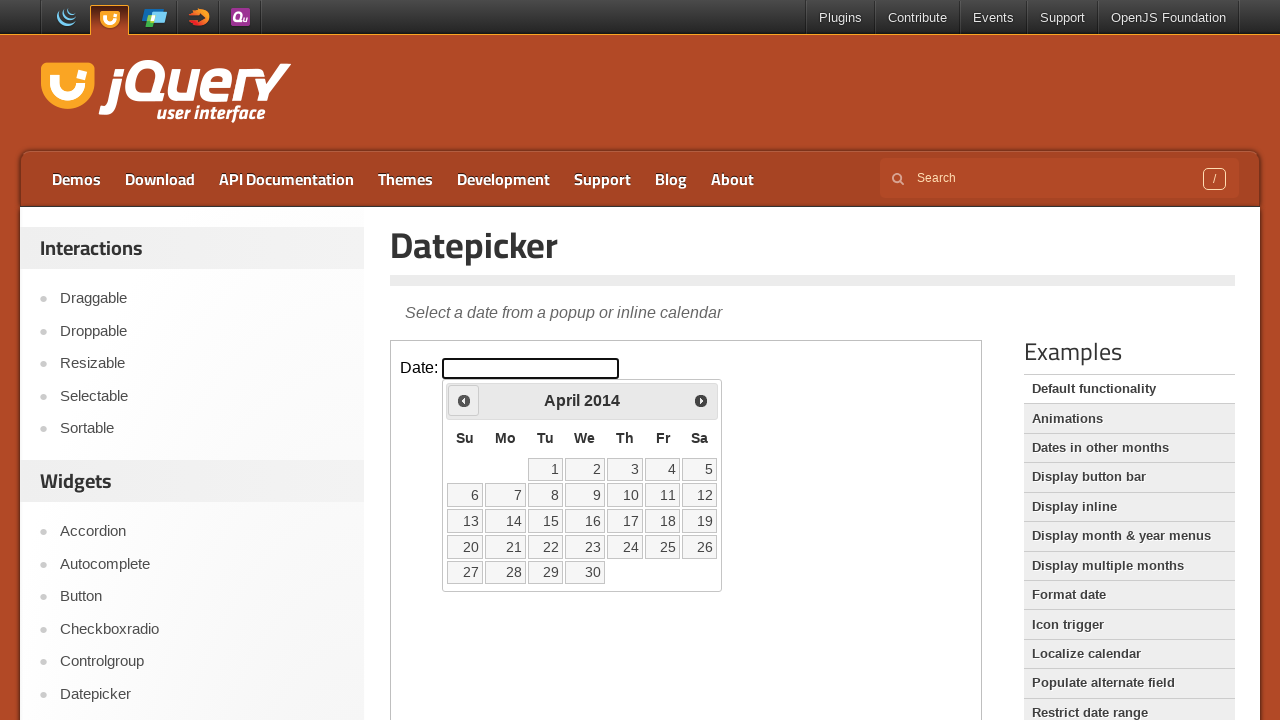

Clicked Prev button to navigate back in months (iteration 144/281) at (464, 400) on iframe.demo-frame >> internal:control=enter-frame >> xpath=//span[text()='Prev']
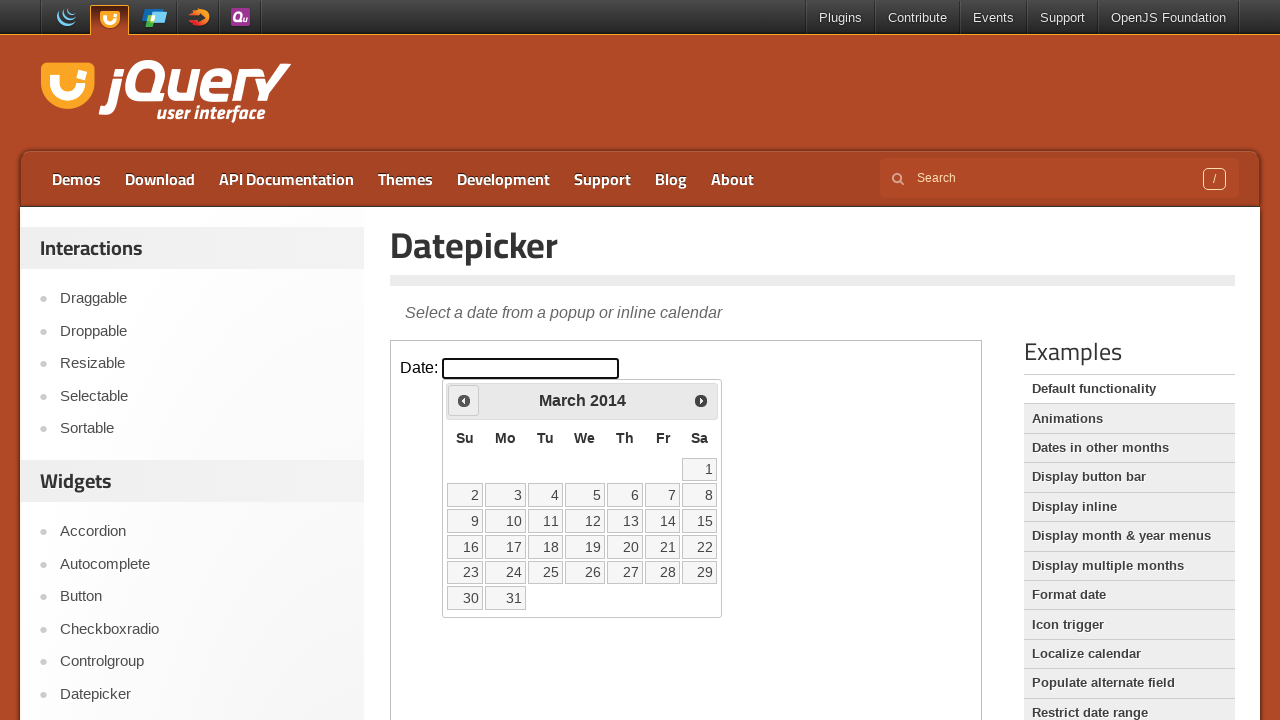

Clicked Prev button to navigate back in months (iteration 145/281) at (464, 400) on iframe.demo-frame >> internal:control=enter-frame >> xpath=//span[text()='Prev']
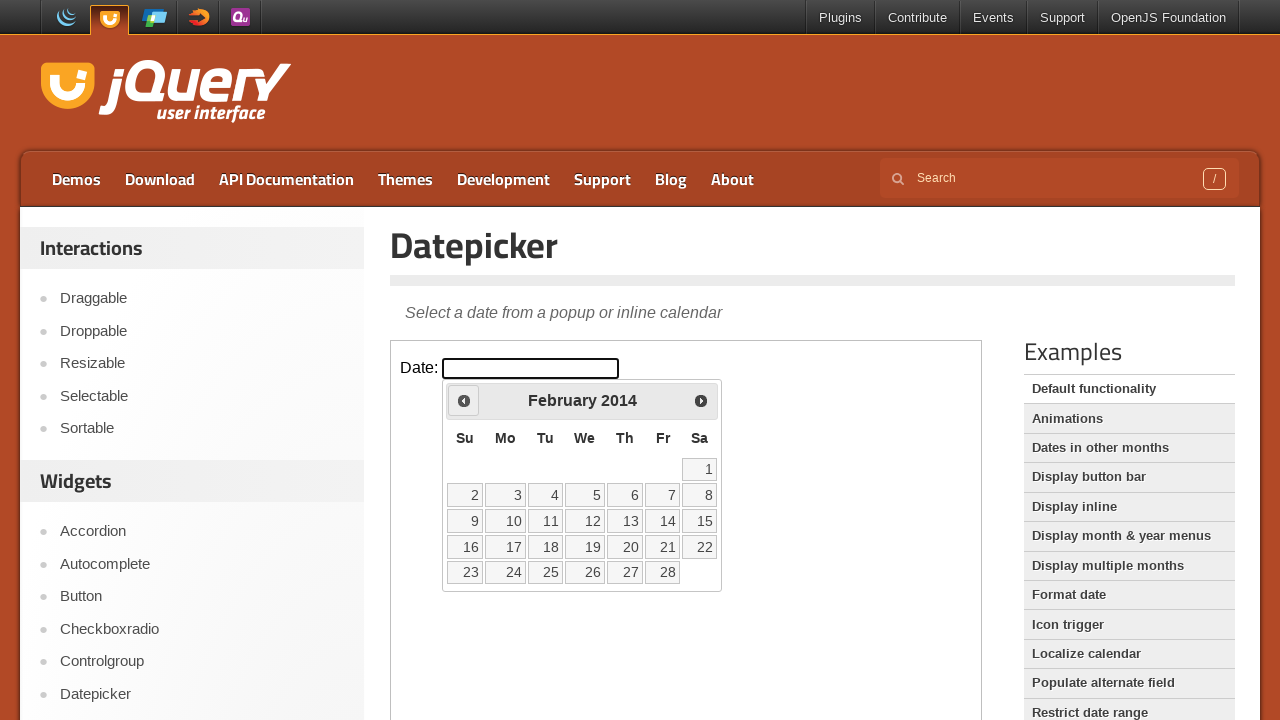

Clicked Prev button to navigate back in months (iteration 146/281) at (464, 400) on iframe.demo-frame >> internal:control=enter-frame >> xpath=//span[text()='Prev']
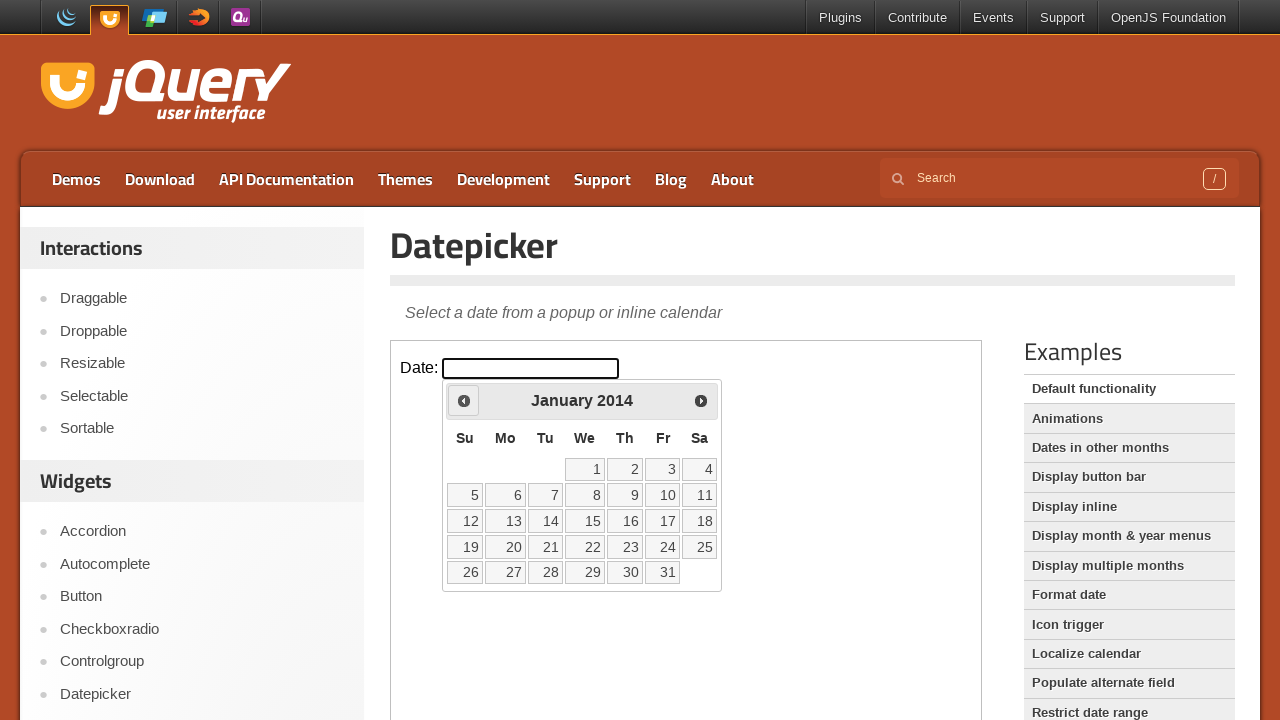

Clicked Prev button to navigate back in months (iteration 147/281) at (464, 400) on iframe.demo-frame >> internal:control=enter-frame >> xpath=//span[text()='Prev']
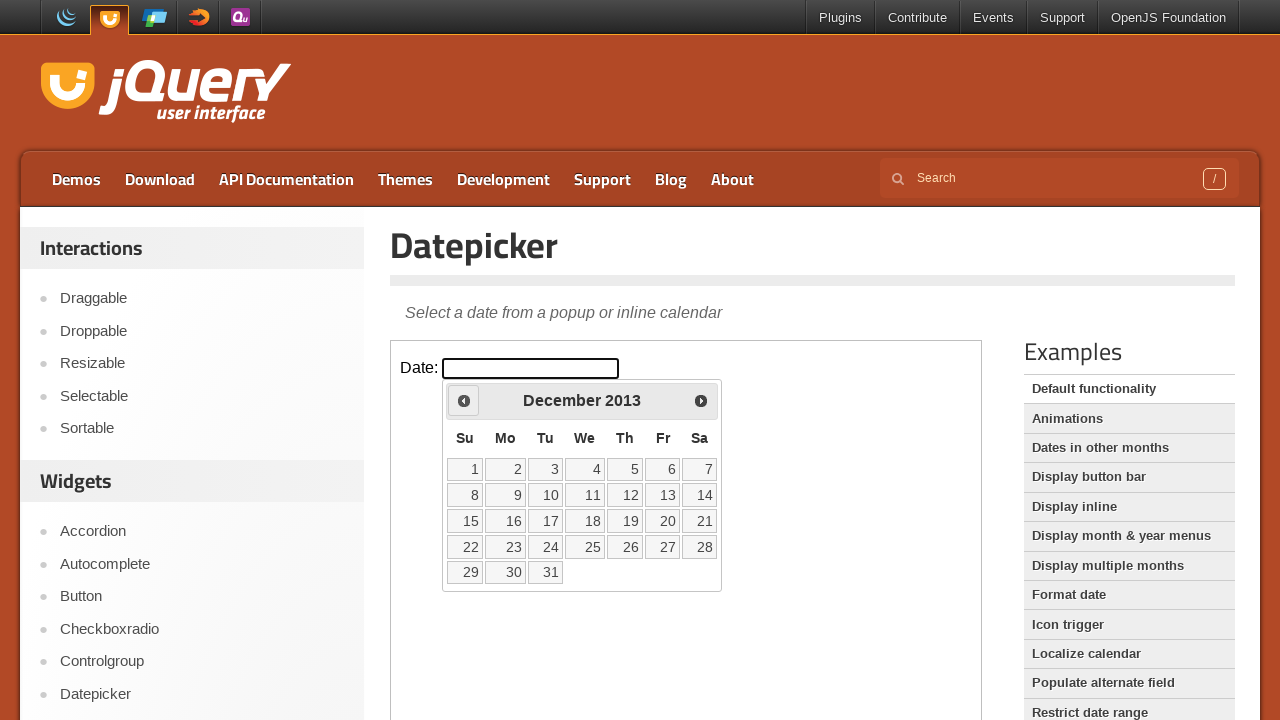

Clicked Prev button to navigate back in months (iteration 148/281) at (464, 400) on iframe.demo-frame >> internal:control=enter-frame >> xpath=//span[text()='Prev']
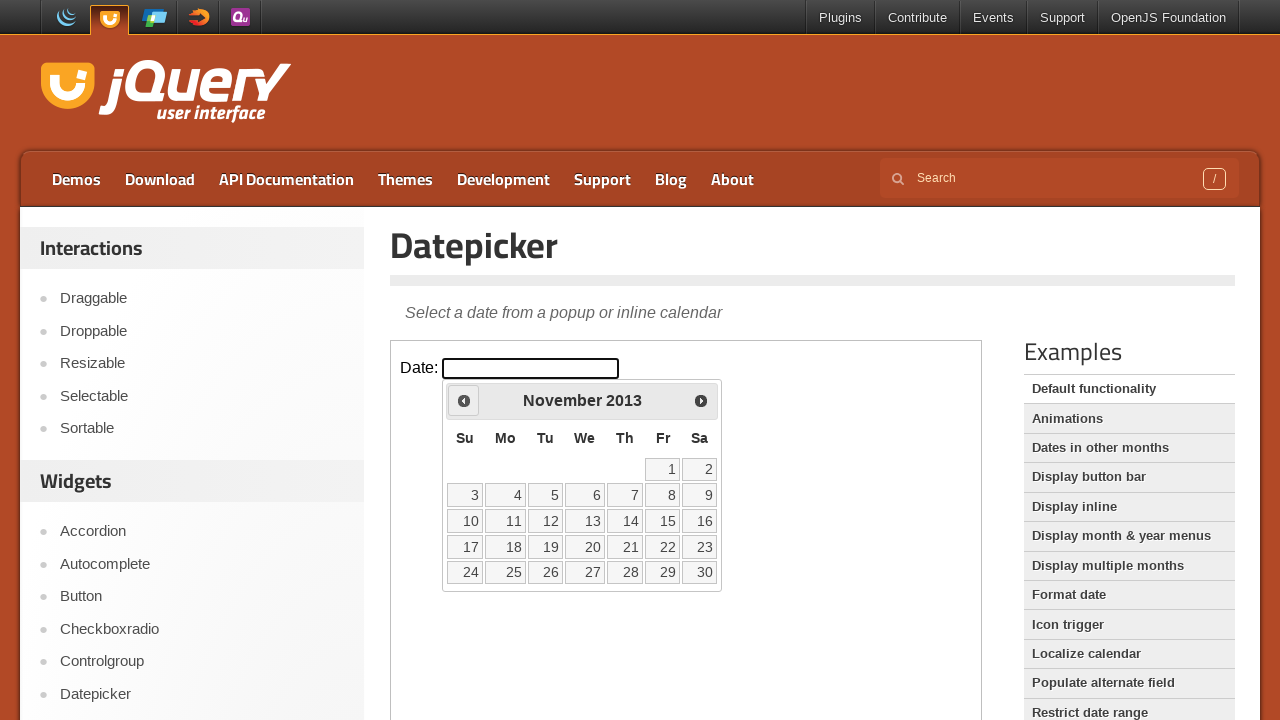

Clicked Prev button to navigate back in months (iteration 149/281) at (464, 400) on iframe.demo-frame >> internal:control=enter-frame >> xpath=//span[text()='Prev']
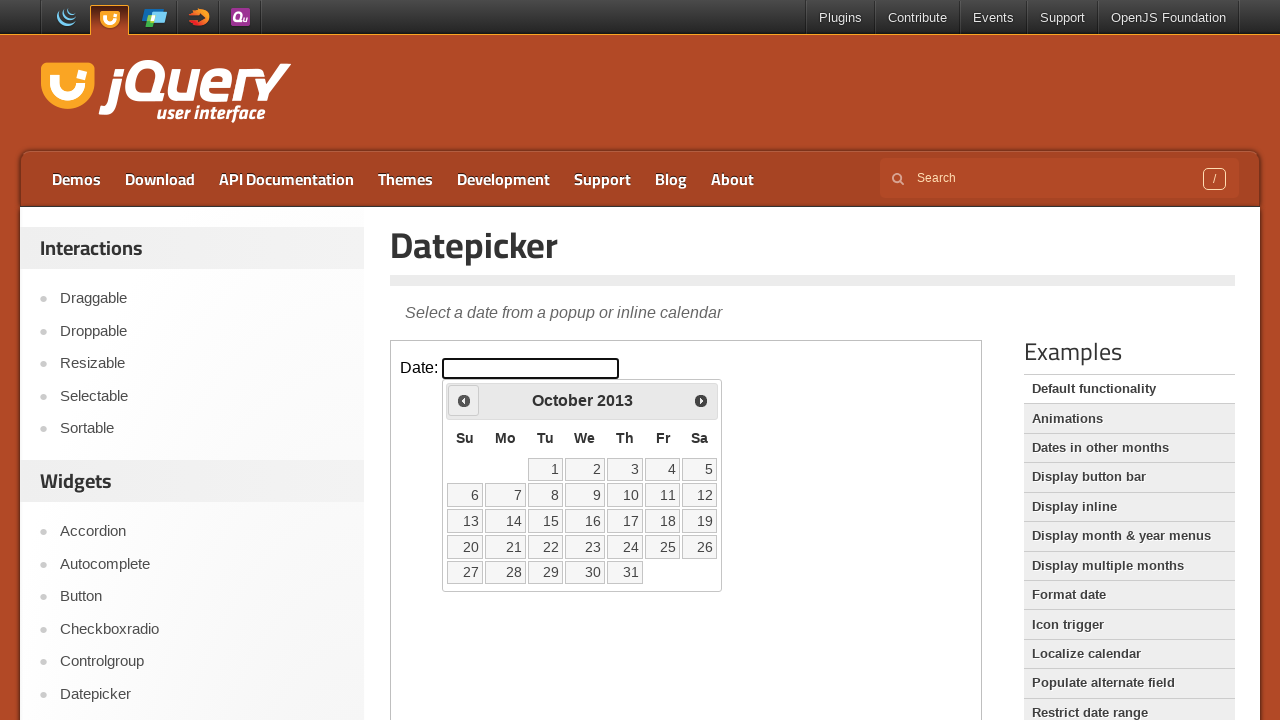

Clicked Prev button to navigate back in months (iteration 150/281) at (464, 400) on iframe.demo-frame >> internal:control=enter-frame >> xpath=//span[text()='Prev']
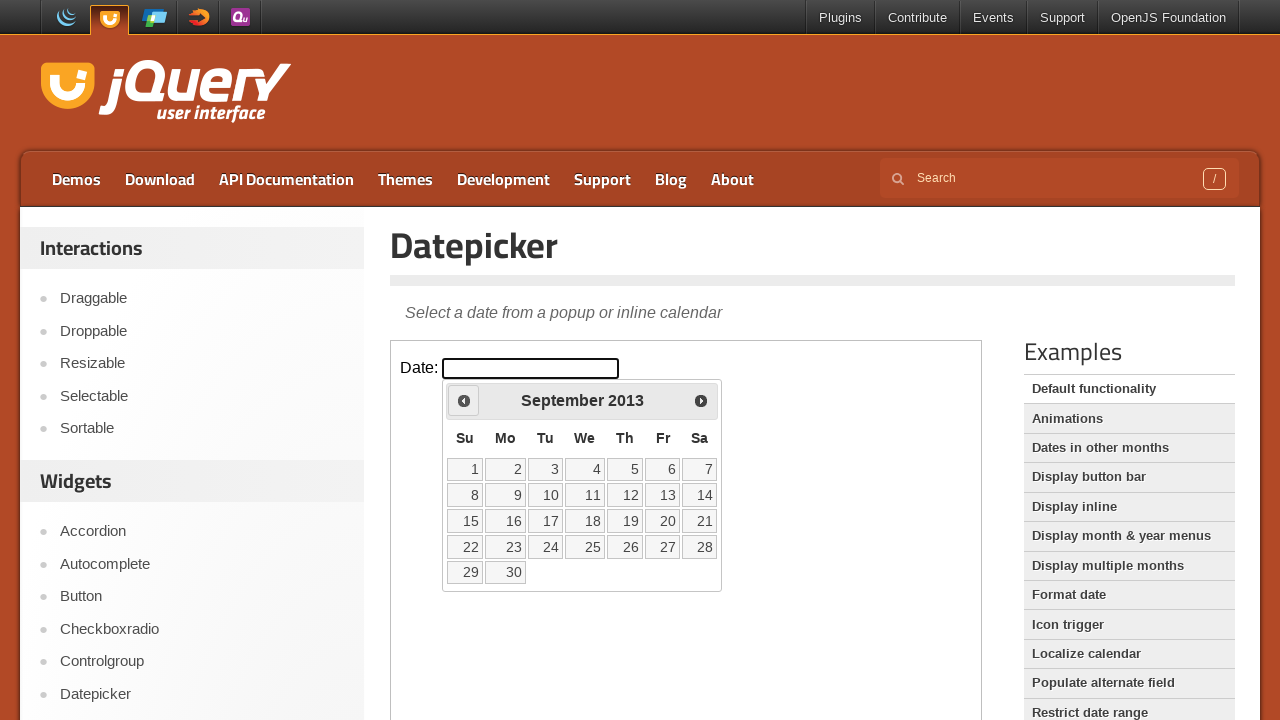

Clicked Prev button to navigate back in months (iteration 151/281) at (464, 400) on iframe.demo-frame >> internal:control=enter-frame >> xpath=//span[text()='Prev']
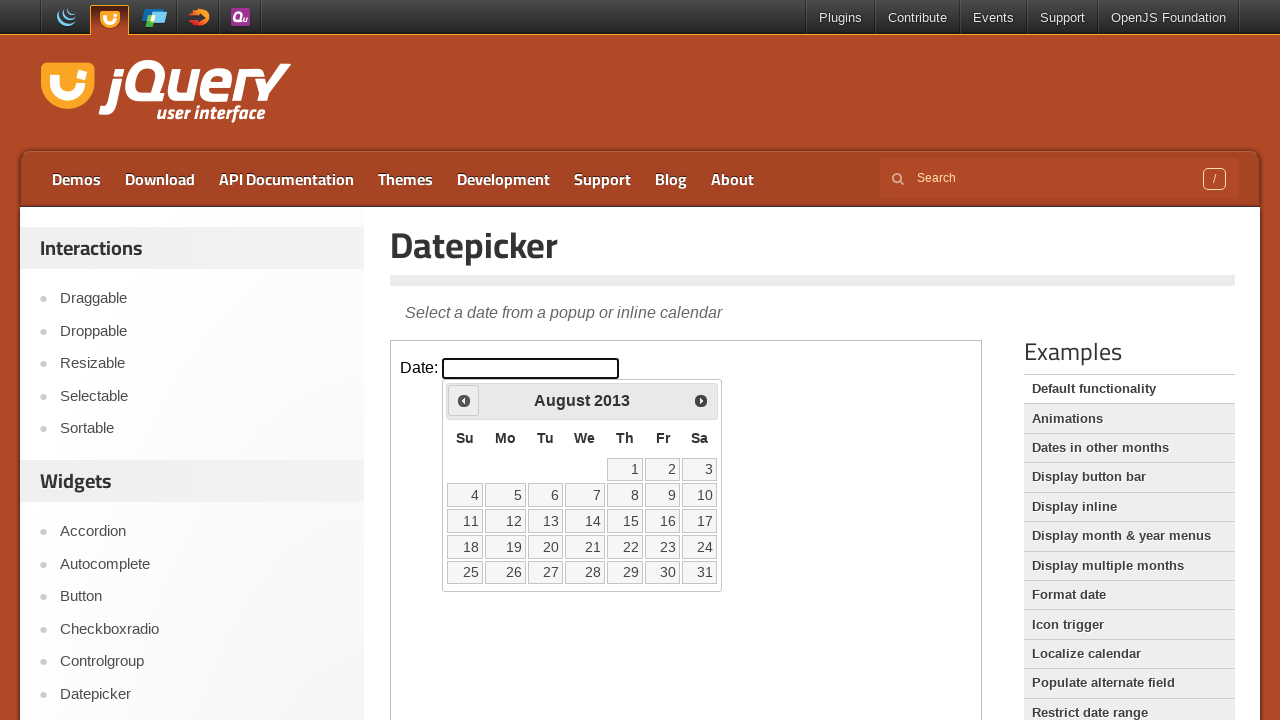

Clicked Prev button to navigate back in months (iteration 152/281) at (464, 400) on iframe.demo-frame >> internal:control=enter-frame >> xpath=//span[text()='Prev']
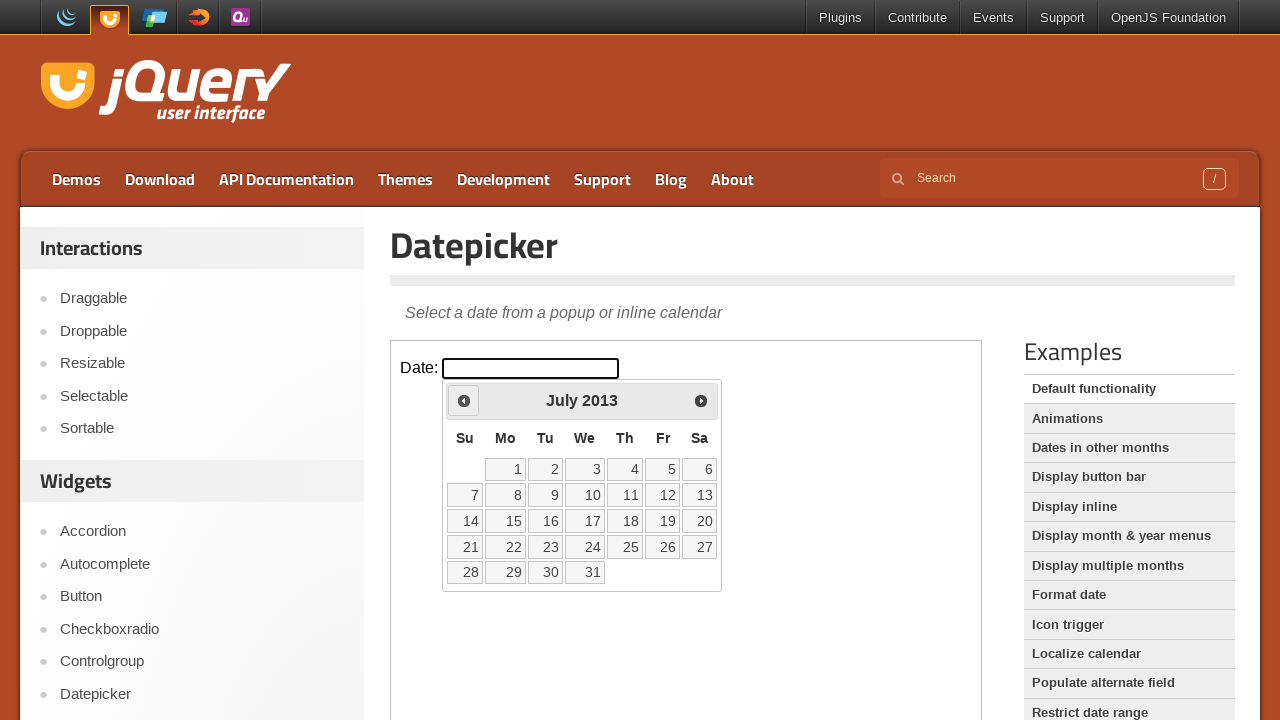

Clicked Prev button to navigate back in months (iteration 153/281) at (464, 400) on iframe.demo-frame >> internal:control=enter-frame >> xpath=//span[text()='Prev']
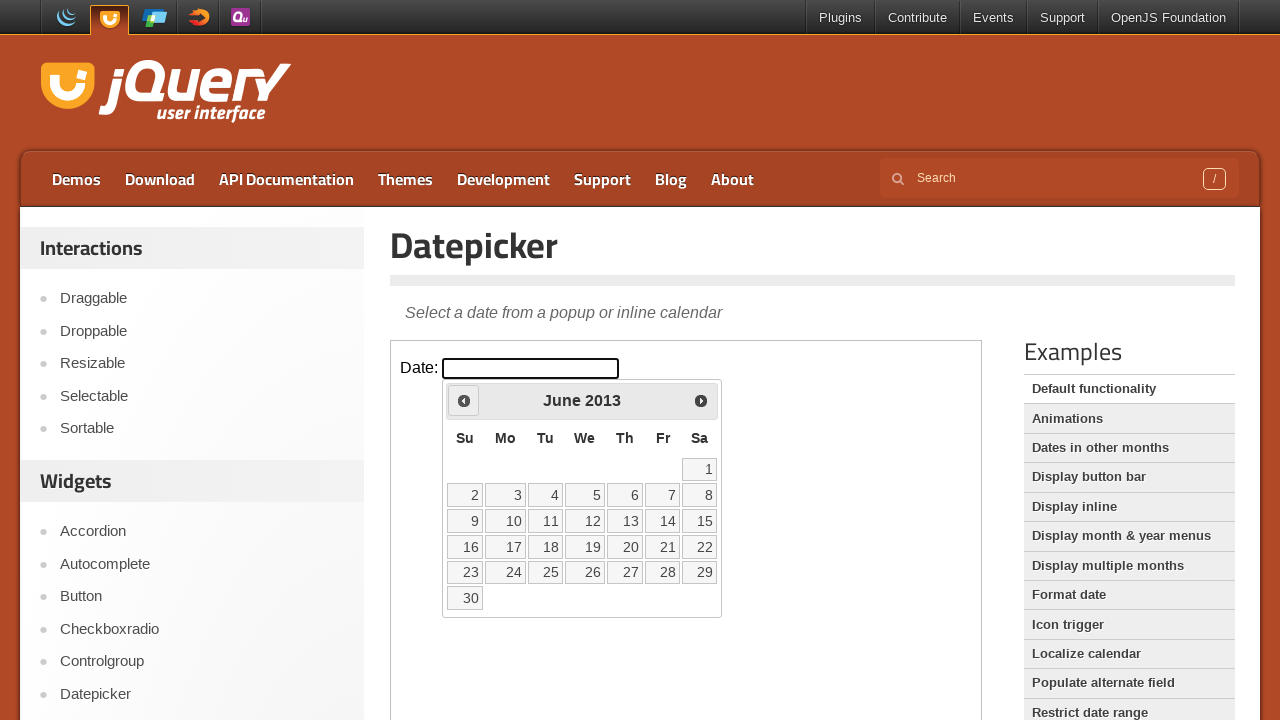

Clicked Prev button to navigate back in months (iteration 154/281) at (464, 400) on iframe.demo-frame >> internal:control=enter-frame >> xpath=//span[text()='Prev']
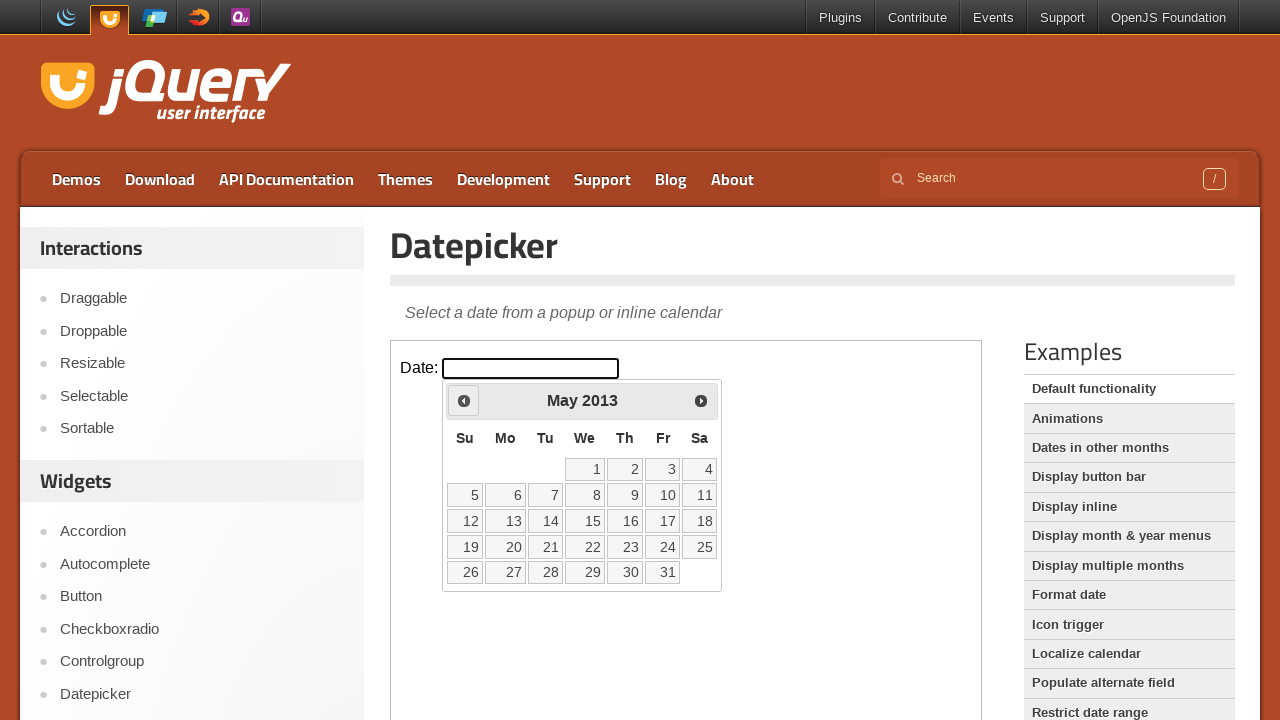

Clicked Prev button to navigate back in months (iteration 155/281) at (464, 400) on iframe.demo-frame >> internal:control=enter-frame >> xpath=//span[text()='Prev']
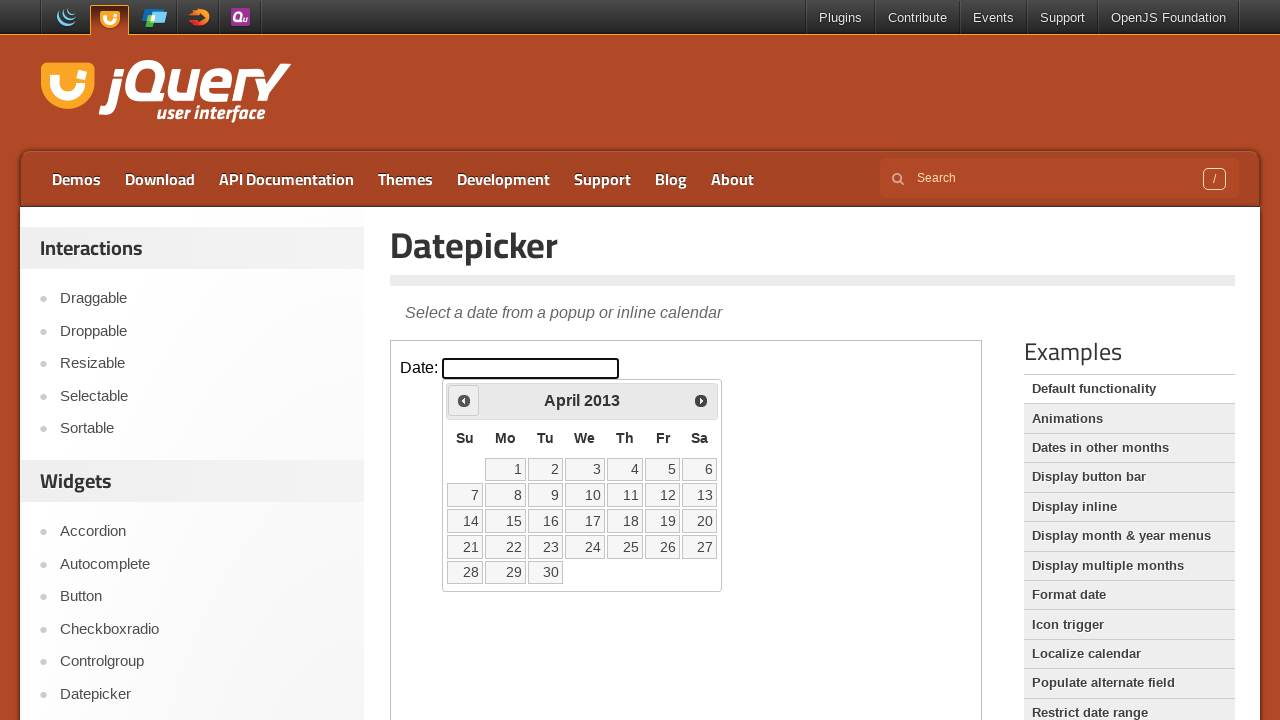

Clicked Prev button to navigate back in months (iteration 156/281) at (464, 400) on iframe.demo-frame >> internal:control=enter-frame >> xpath=//span[text()='Prev']
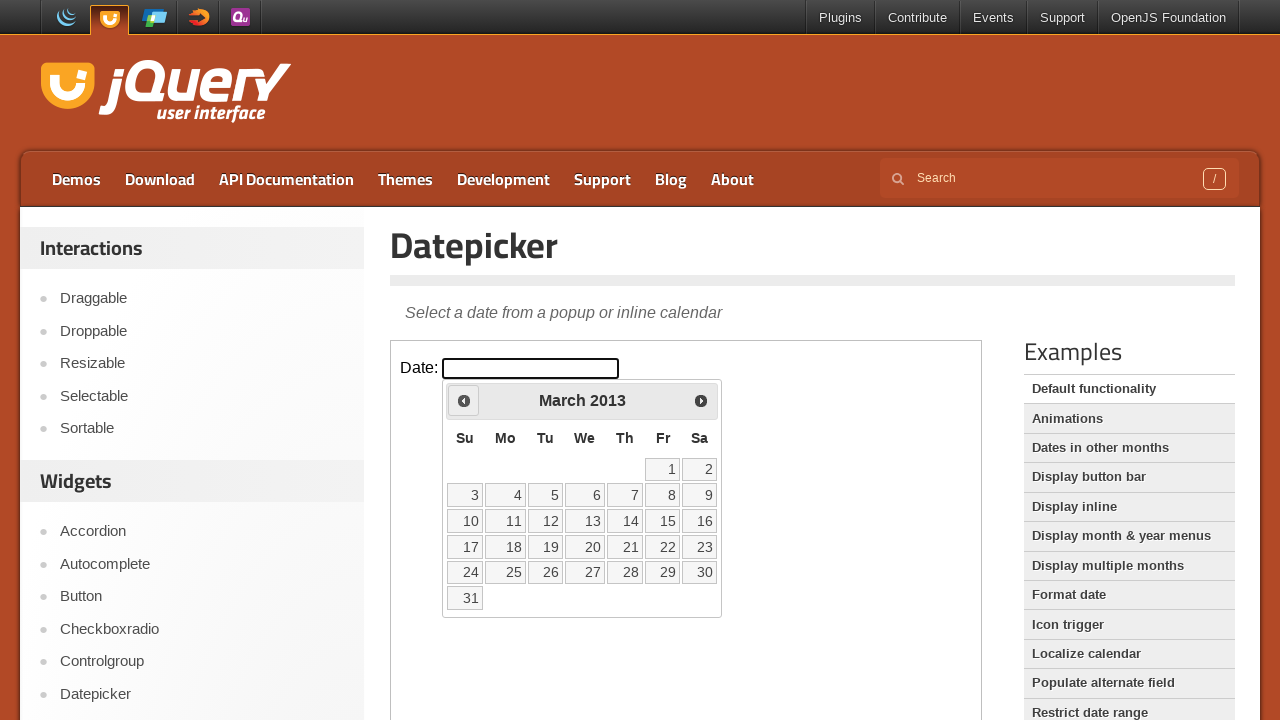

Clicked Prev button to navigate back in months (iteration 157/281) at (464, 400) on iframe.demo-frame >> internal:control=enter-frame >> xpath=//span[text()='Prev']
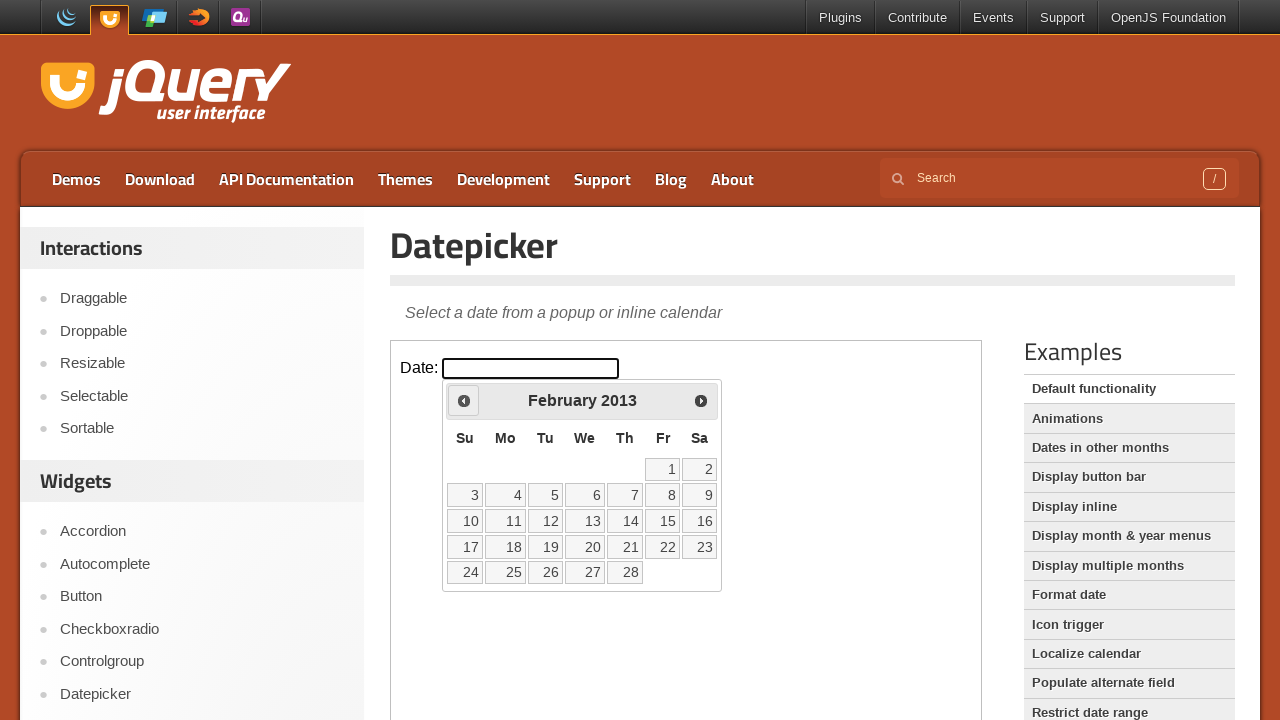

Clicked Prev button to navigate back in months (iteration 158/281) at (464, 400) on iframe.demo-frame >> internal:control=enter-frame >> xpath=//span[text()='Prev']
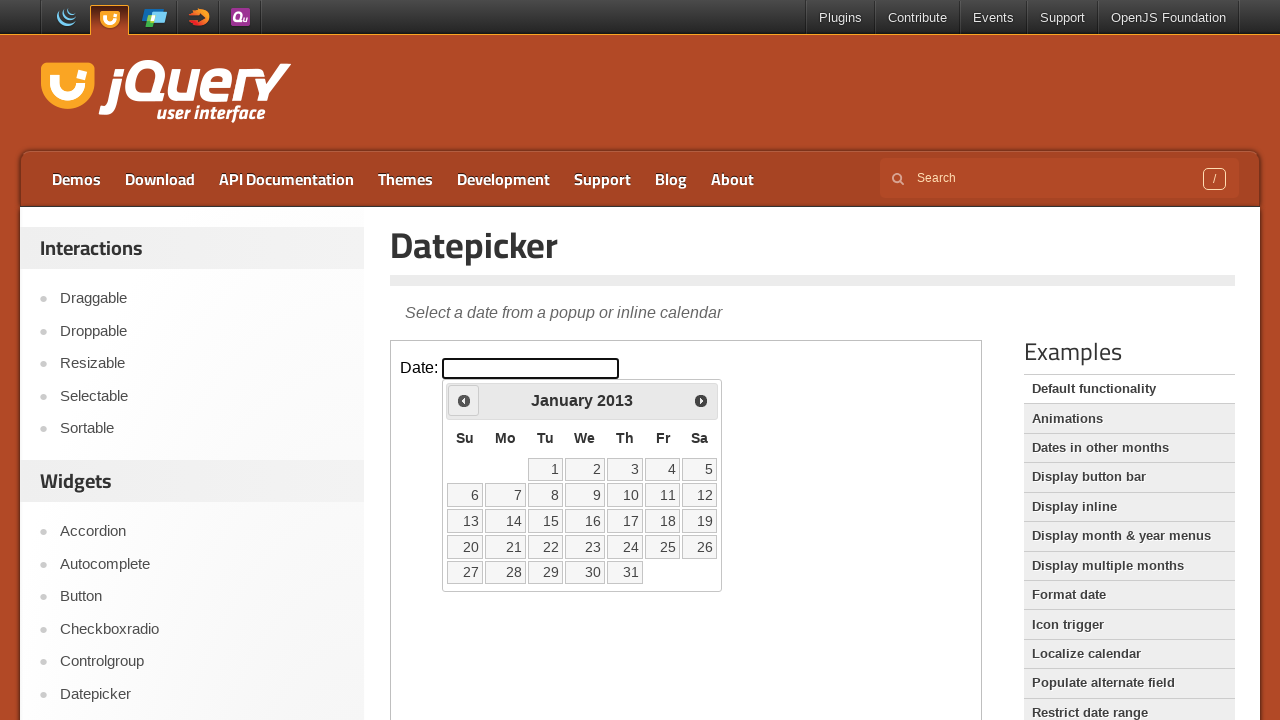

Clicked Prev button to navigate back in months (iteration 159/281) at (464, 400) on iframe.demo-frame >> internal:control=enter-frame >> xpath=//span[text()='Prev']
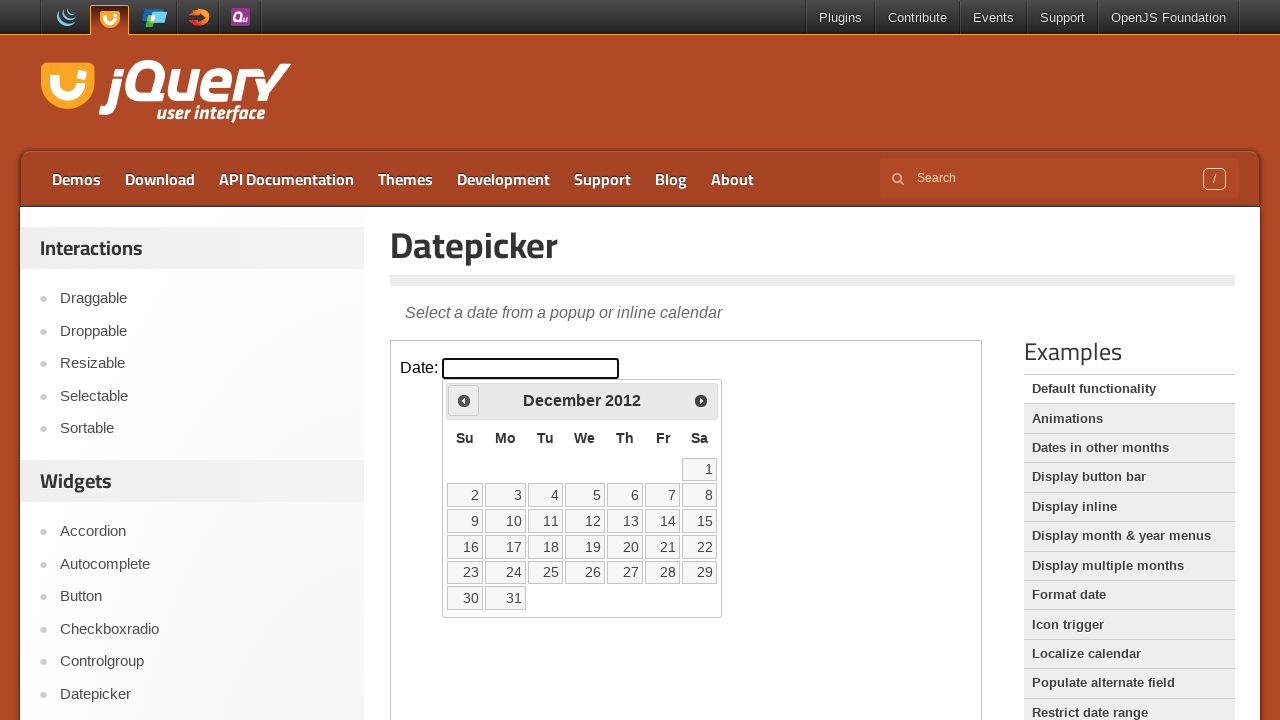

Clicked Prev button to navigate back in months (iteration 160/281) at (464, 400) on iframe.demo-frame >> internal:control=enter-frame >> xpath=//span[text()='Prev']
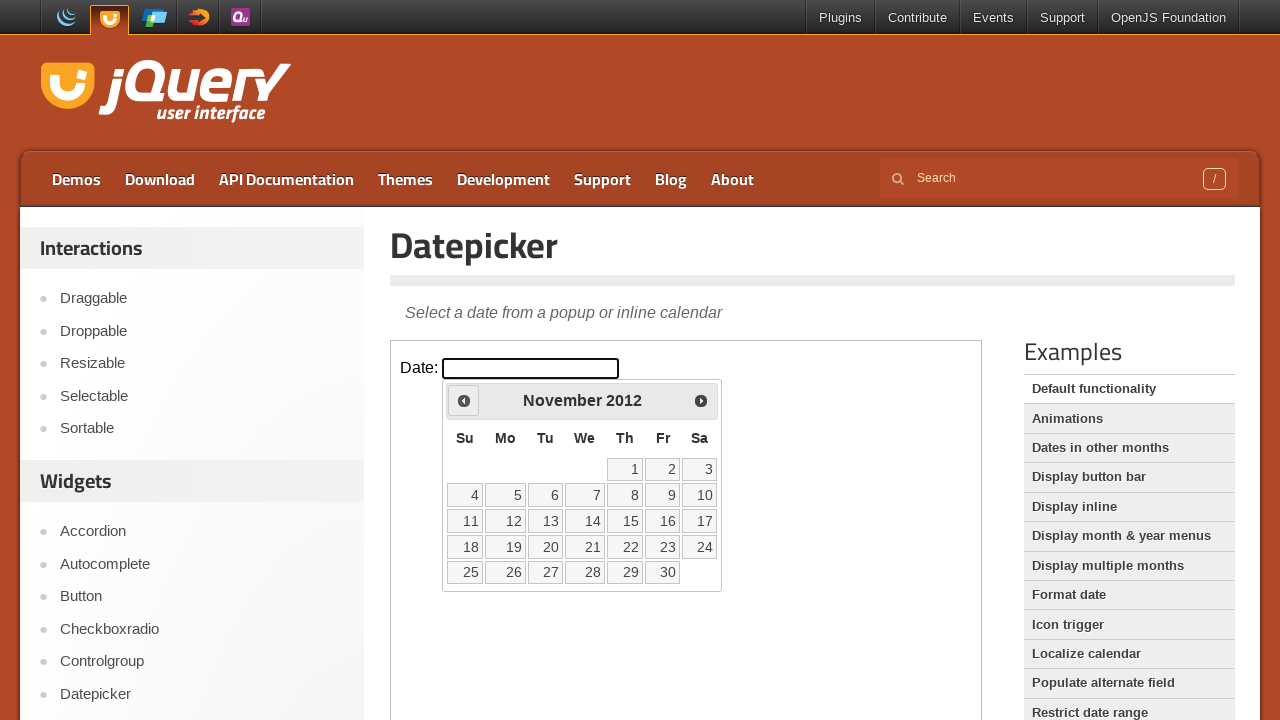

Clicked Prev button to navigate back in months (iteration 161/281) at (464, 400) on iframe.demo-frame >> internal:control=enter-frame >> xpath=//span[text()='Prev']
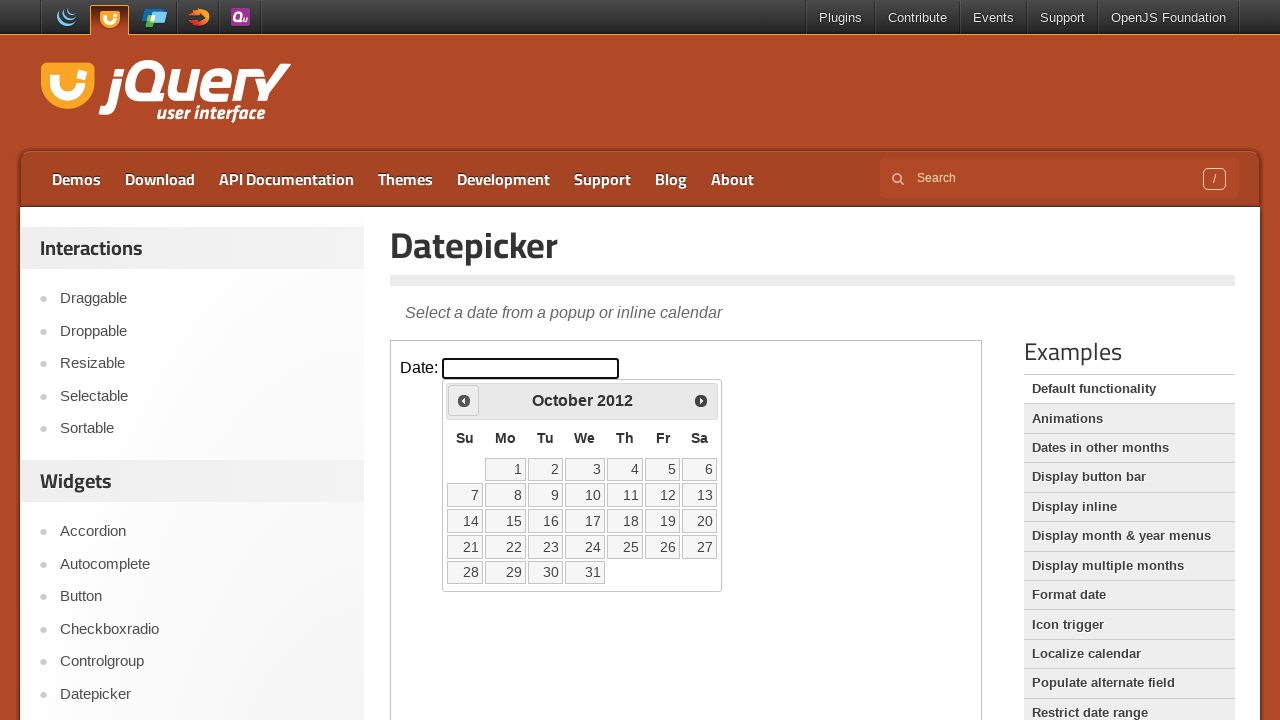

Clicked Prev button to navigate back in months (iteration 162/281) at (464, 400) on iframe.demo-frame >> internal:control=enter-frame >> xpath=//span[text()='Prev']
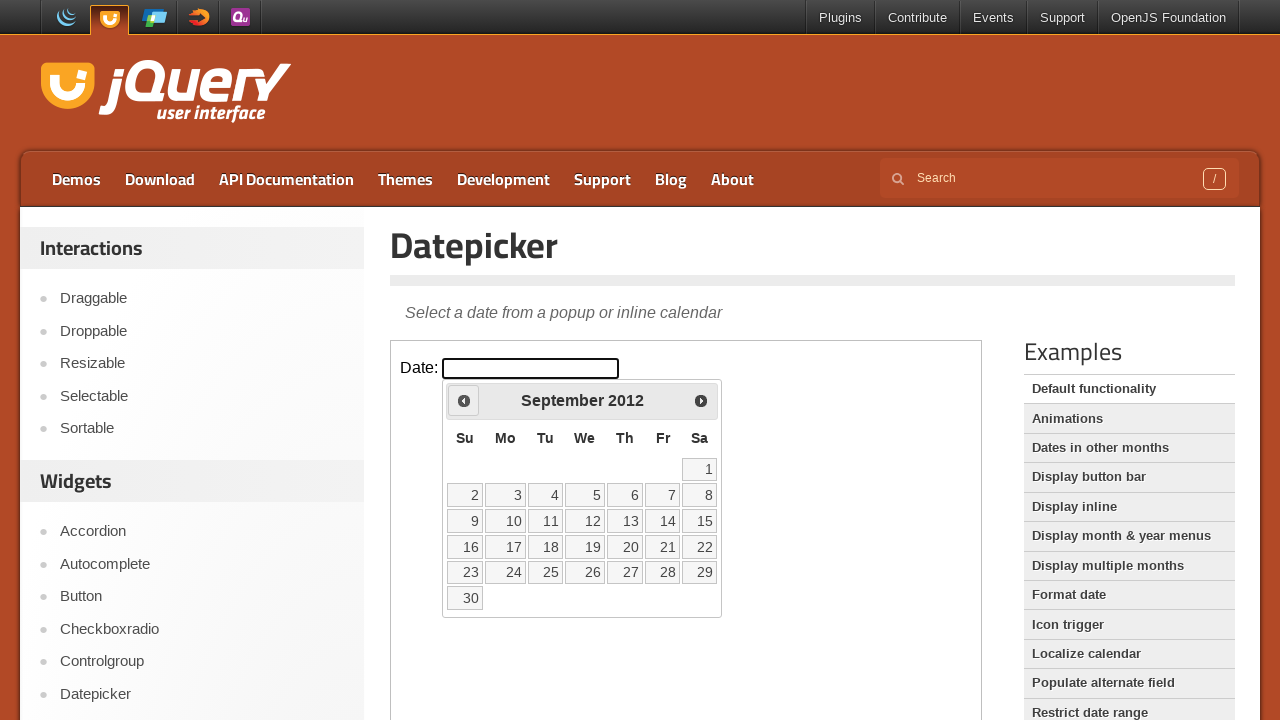

Clicked Prev button to navigate back in months (iteration 163/281) at (464, 400) on iframe.demo-frame >> internal:control=enter-frame >> xpath=//span[text()='Prev']
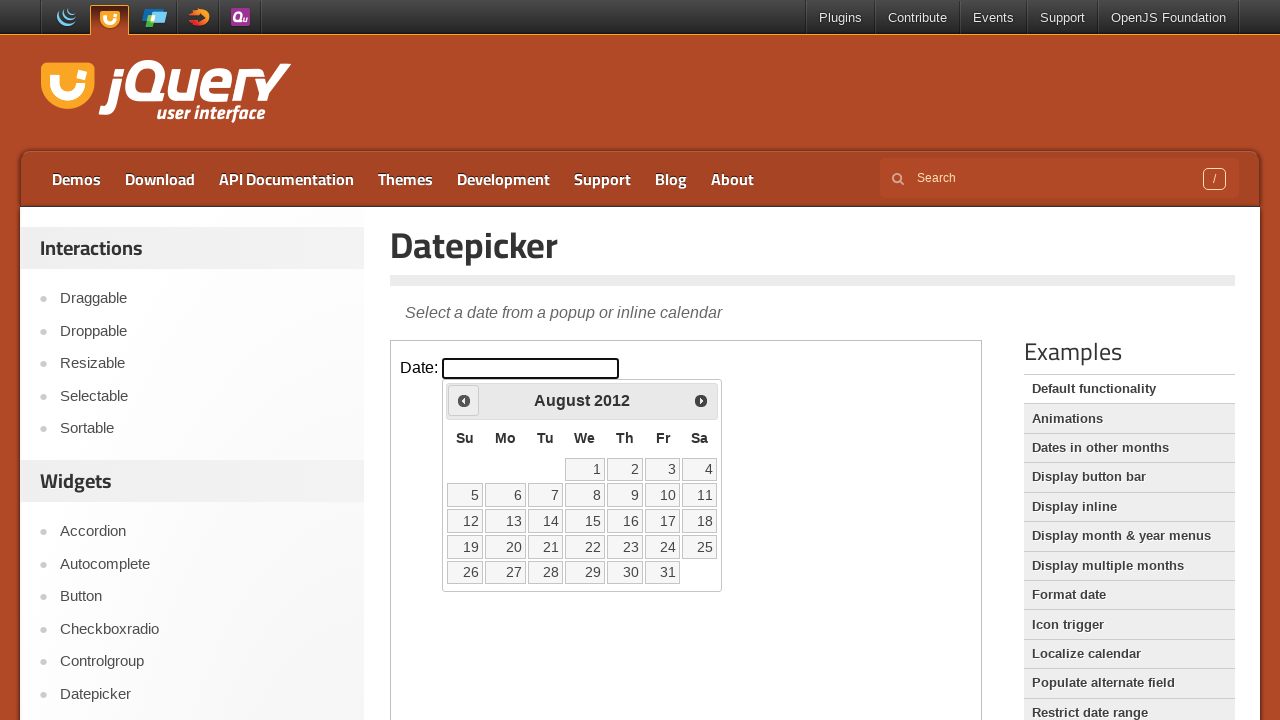

Clicked Prev button to navigate back in months (iteration 164/281) at (464, 400) on iframe.demo-frame >> internal:control=enter-frame >> xpath=//span[text()='Prev']
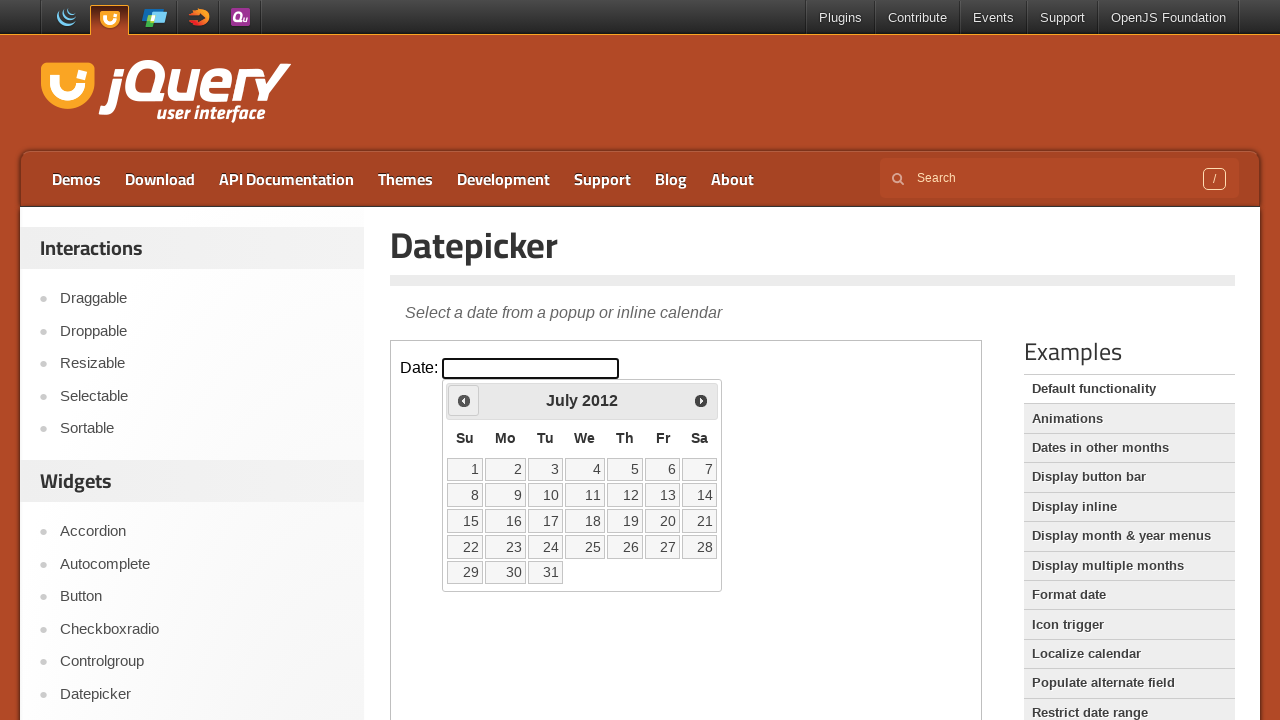

Clicked Prev button to navigate back in months (iteration 165/281) at (464, 400) on iframe.demo-frame >> internal:control=enter-frame >> xpath=//span[text()='Prev']
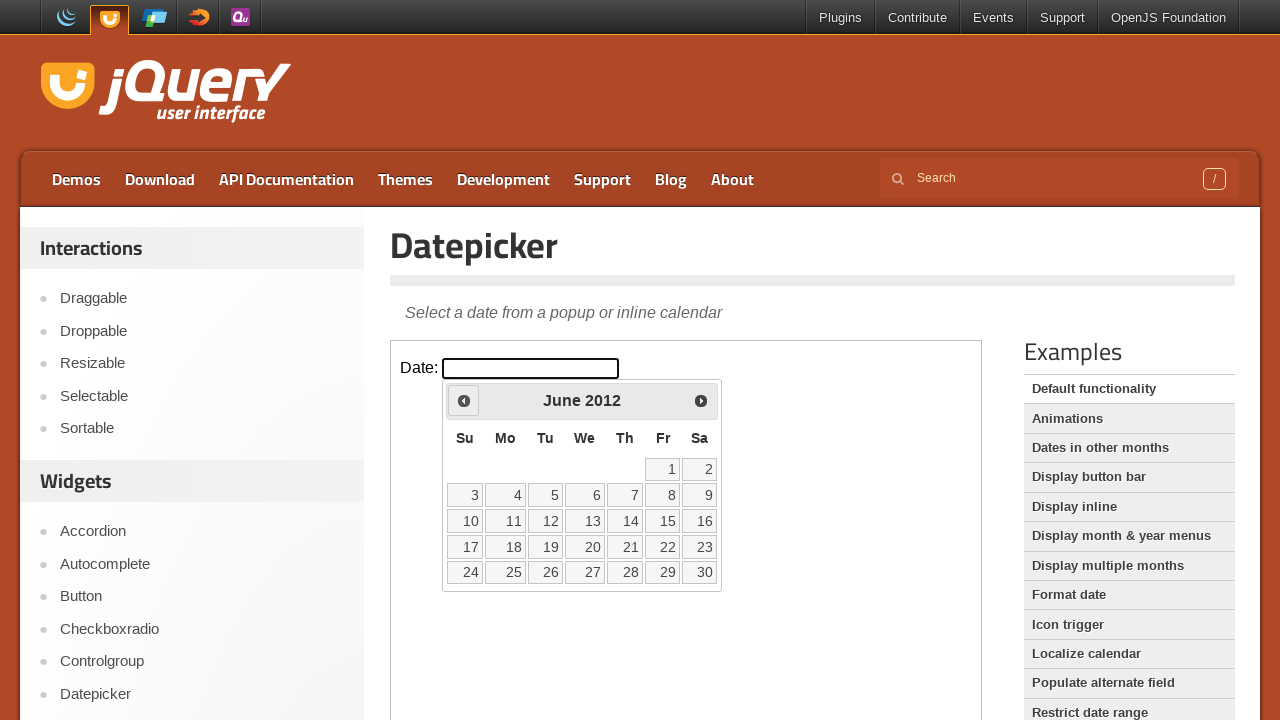

Clicked Prev button to navigate back in months (iteration 166/281) at (464, 400) on iframe.demo-frame >> internal:control=enter-frame >> xpath=//span[text()='Prev']
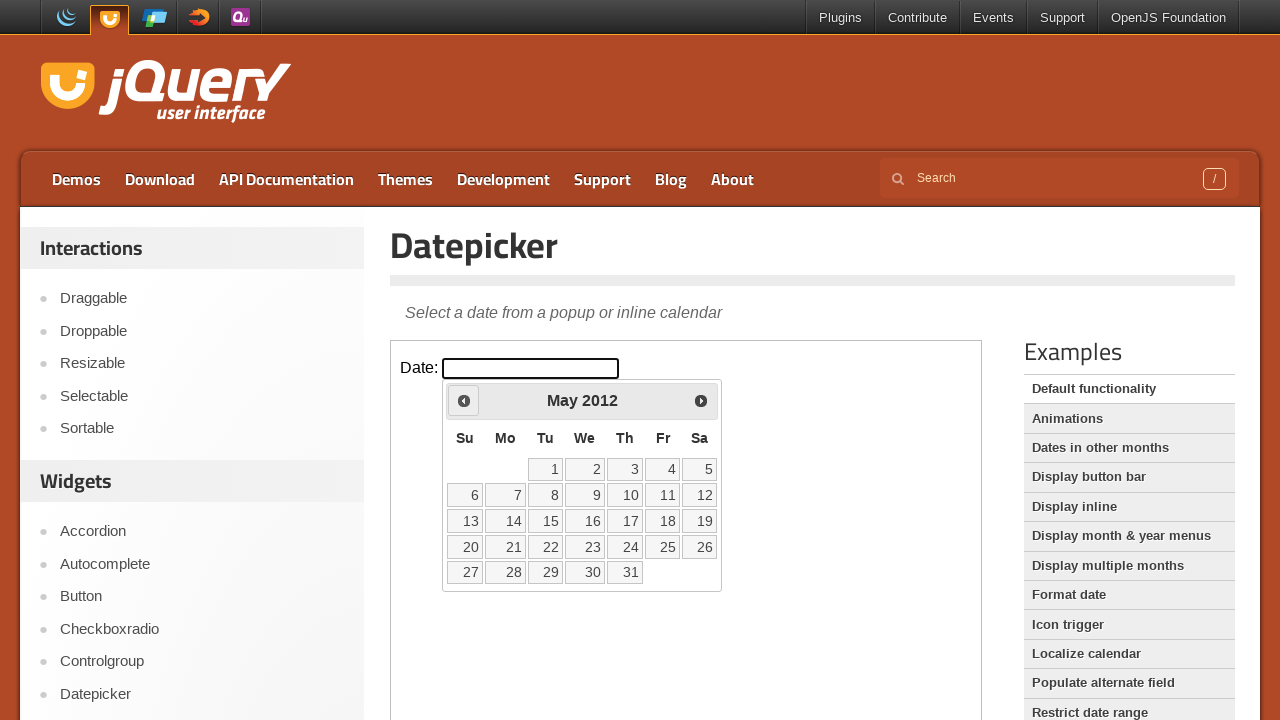

Clicked Prev button to navigate back in months (iteration 167/281) at (464, 400) on iframe.demo-frame >> internal:control=enter-frame >> xpath=//span[text()='Prev']
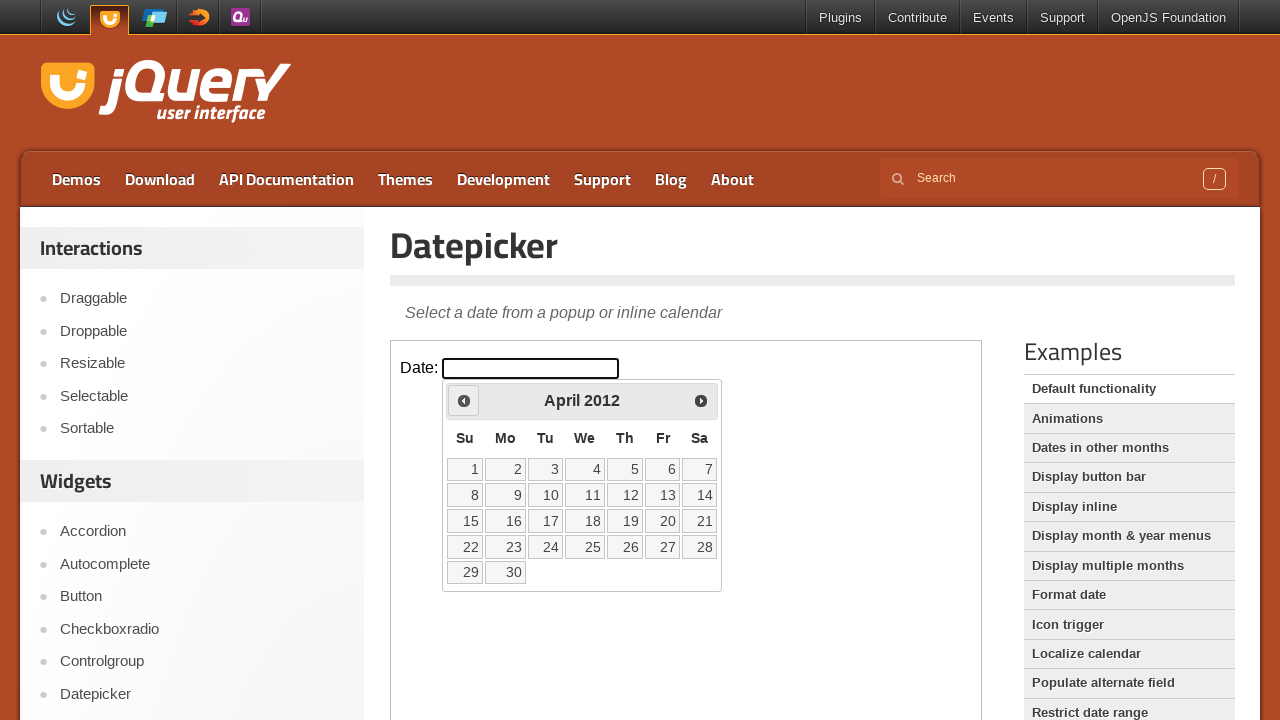

Clicked Prev button to navigate back in months (iteration 168/281) at (464, 400) on iframe.demo-frame >> internal:control=enter-frame >> xpath=//span[text()='Prev']
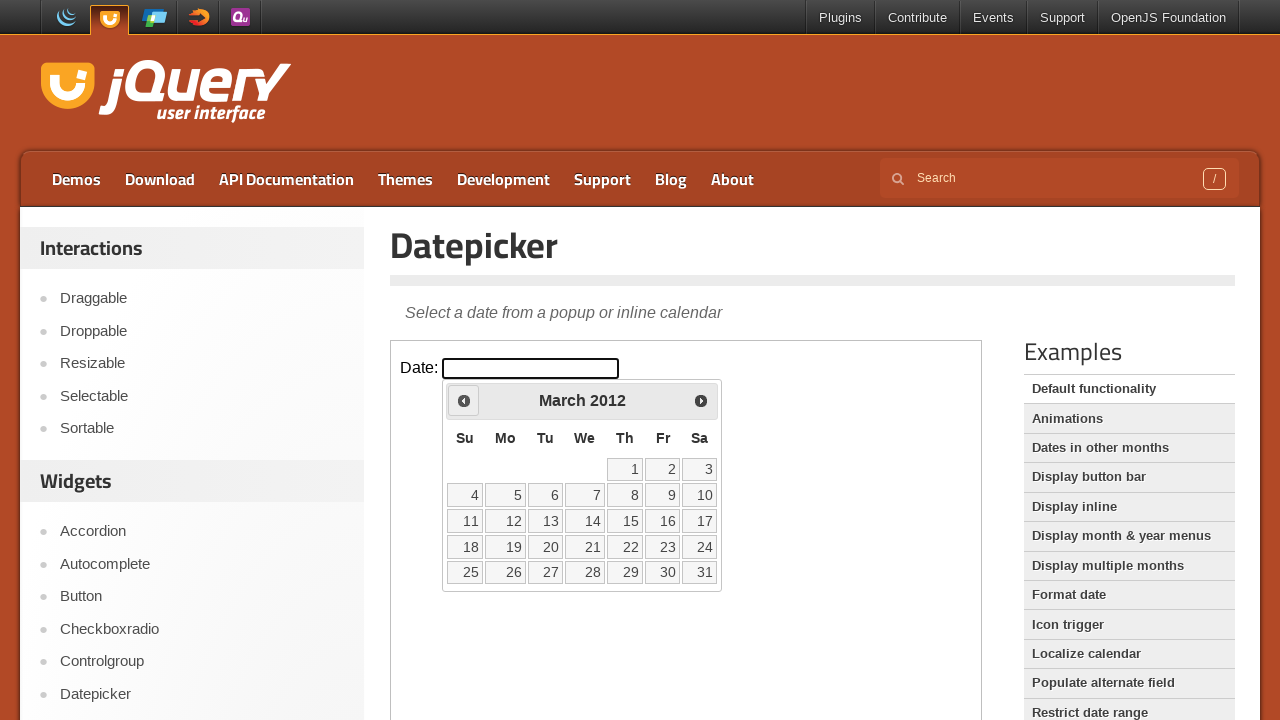

Clicked Prev button to navigate back in months (iteration 169/281) at (464, 400) on iframe.demo-frame >> internal:control=enter-frame >> xpath=//span[text()='Prev']
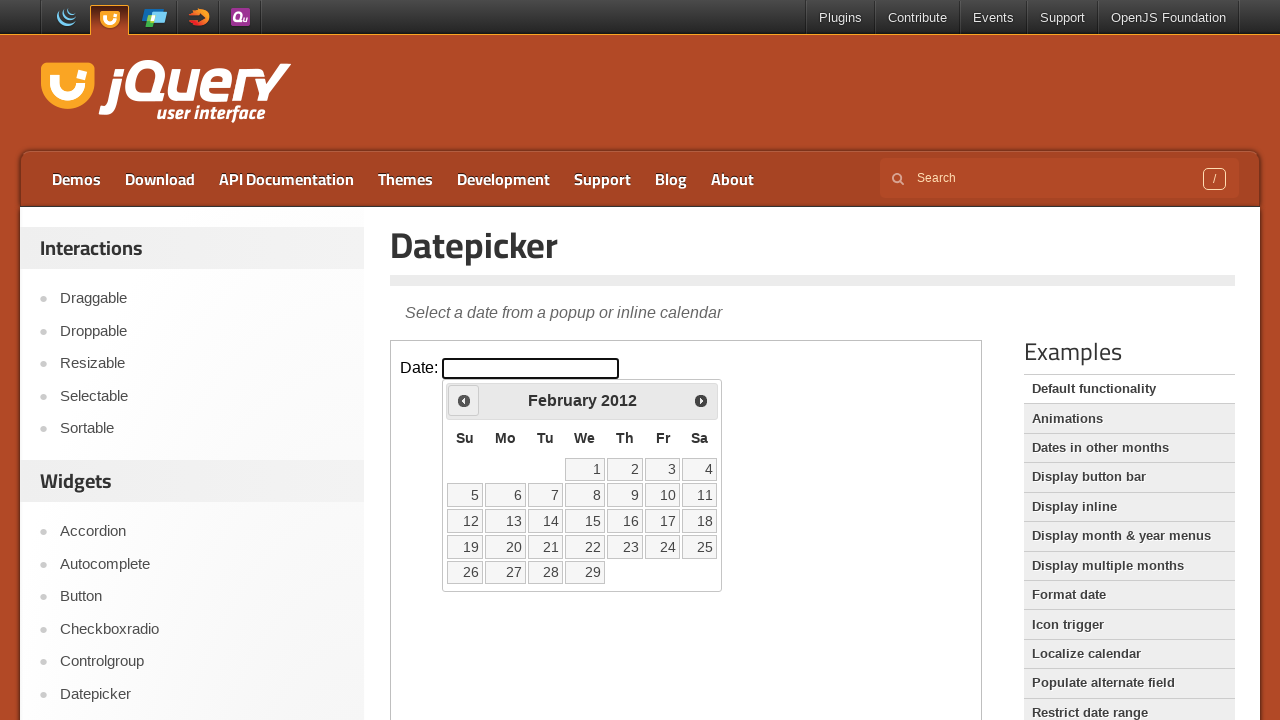

Clicked Prev button to navigate back in months (iteration 170/281) at (464, 400) on iframe.demo-frame >> internal:control=enter-frame >> xpath=//span[text()='Prev']
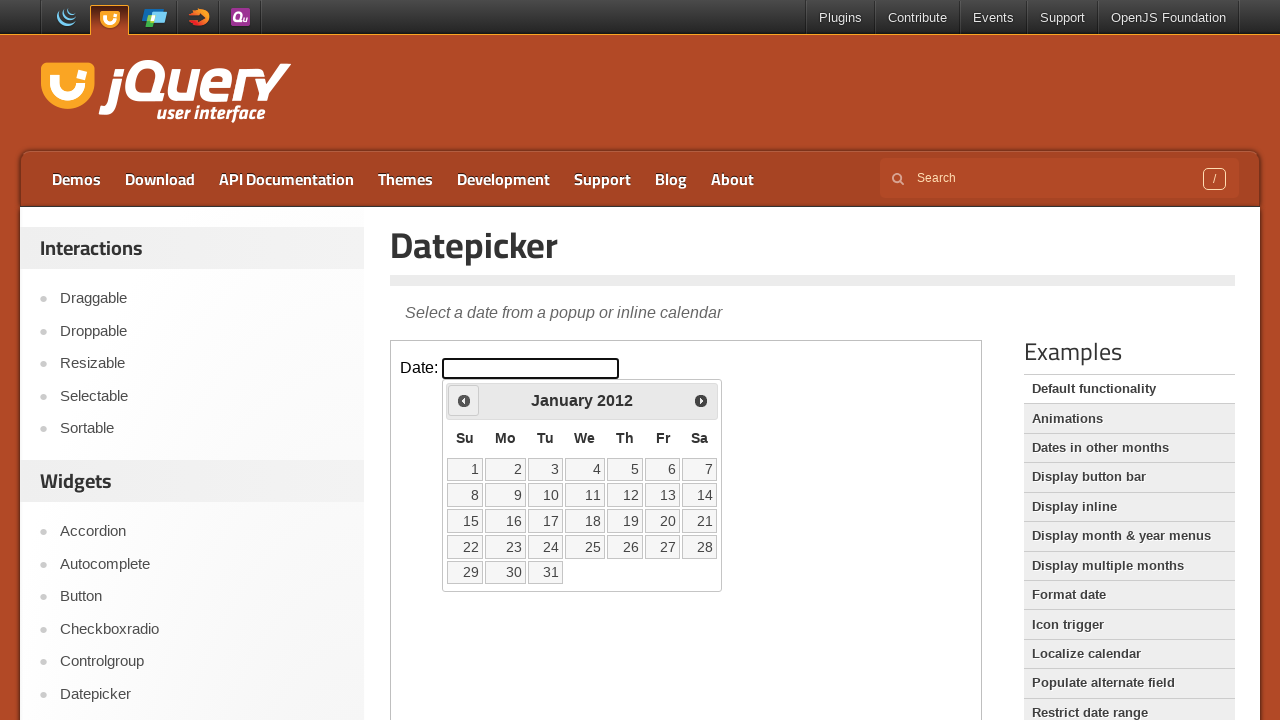

Clicked Prev button to navigate back in months (iteration 171/281) at (464, 400) on iframe.demo-frame >> internal:control=enter-frame >> xpath=//span[text()='Prev']
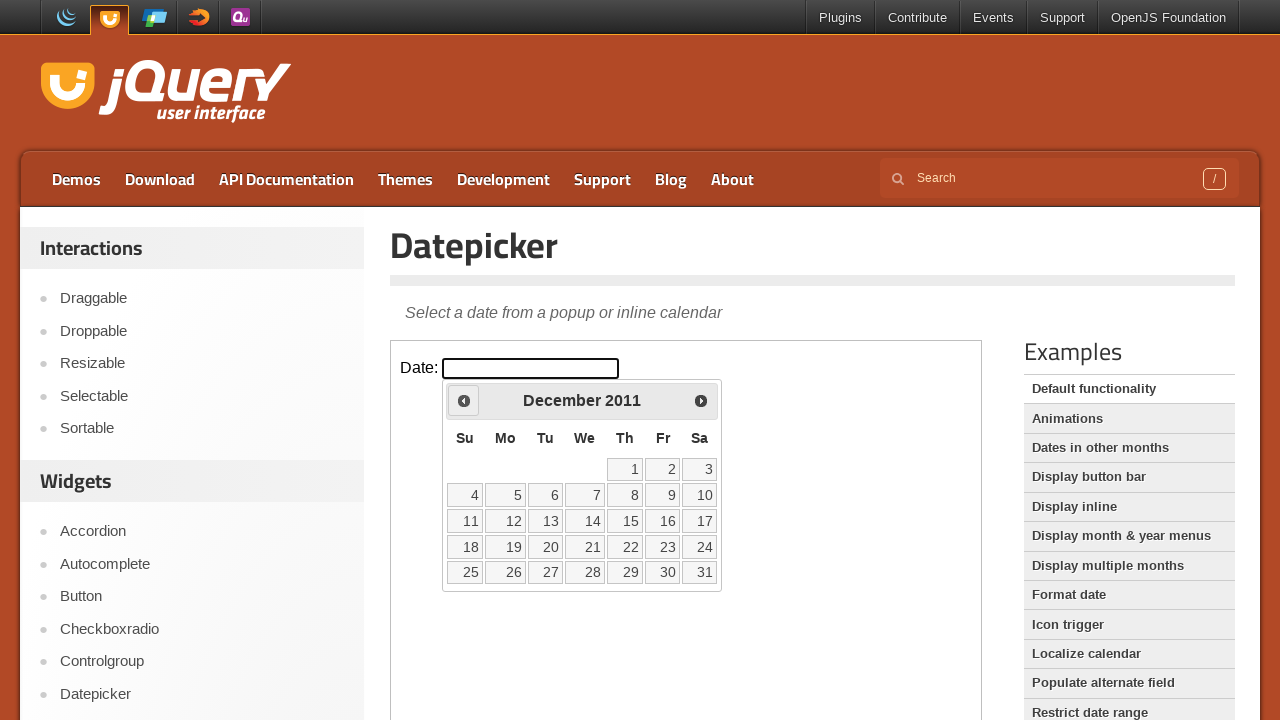

Clicked Prev button to navigate back in months (iteration 172/281) at (464, 400) on iframe.demo-frame >> internal:control=enter-frame >> xpath=//span[text()='Prev']
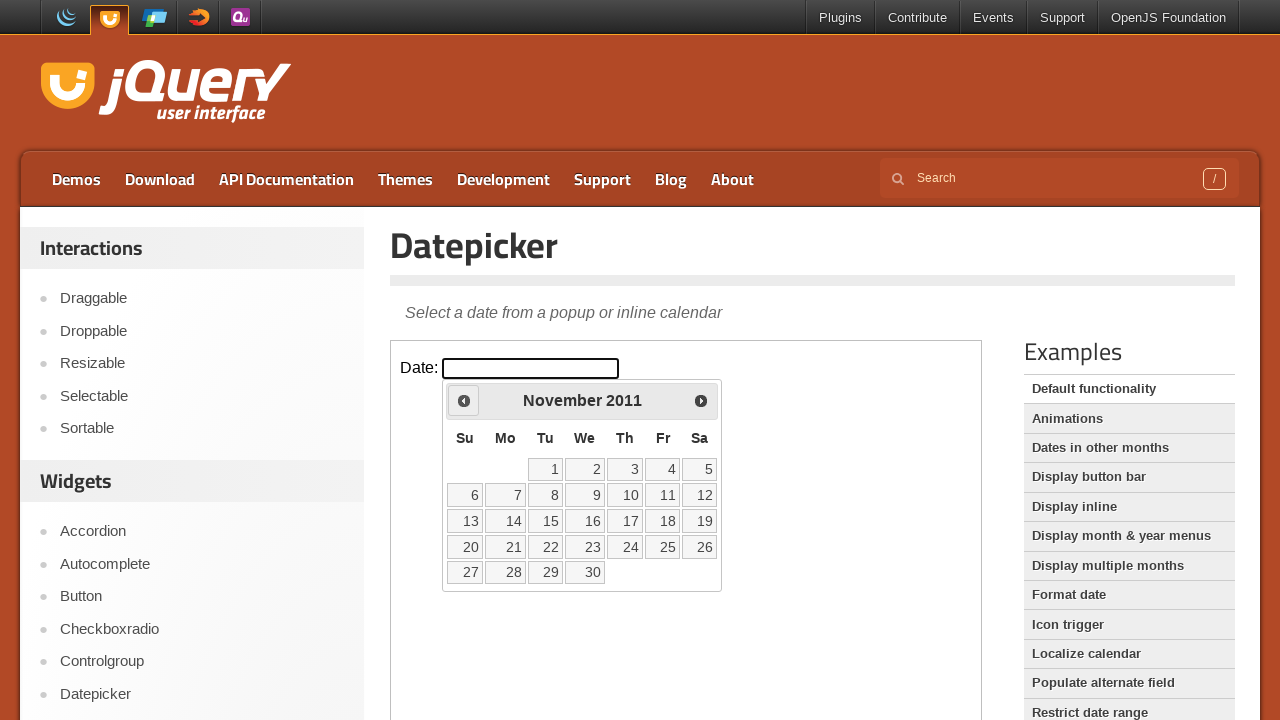

Clicked Prev button to navigate back in months (iteration 173/281) at (464, 400) on iframe.demo-frame >> internal:control=enter-frame >> xpath=//span[text()='Prev']
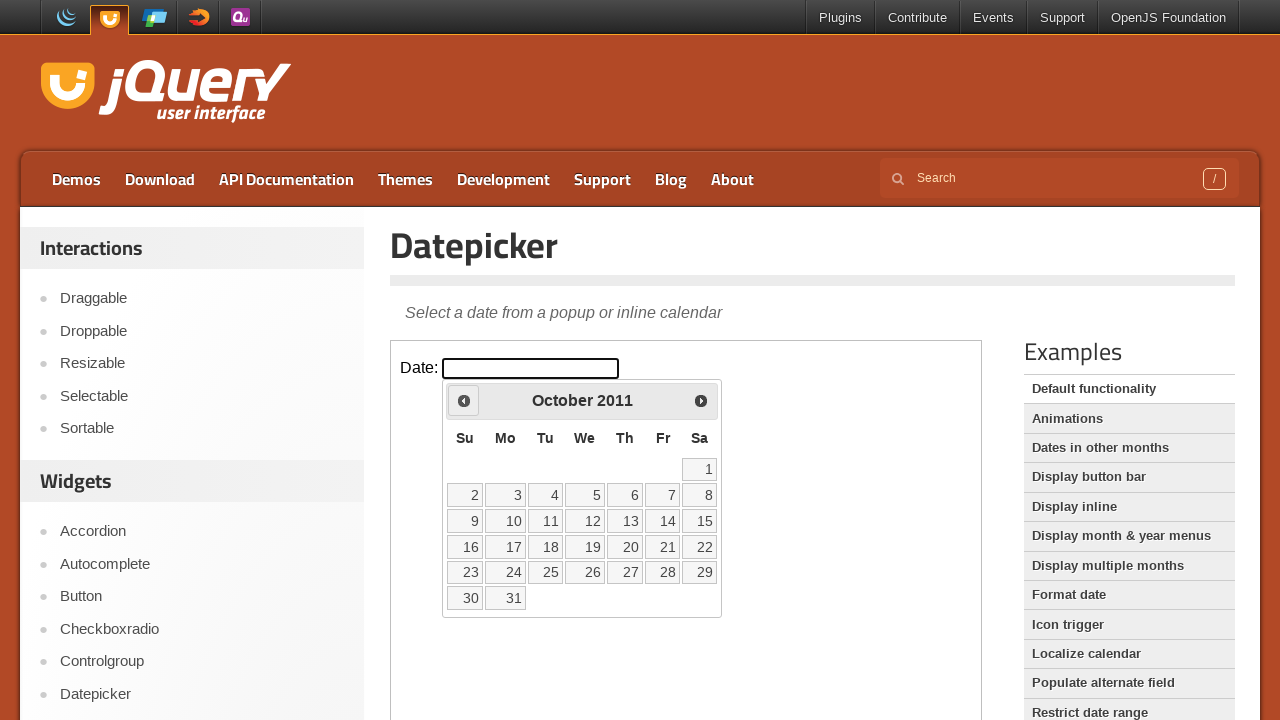

Clicked Prev button to navigate back in months (iteration 174/281) at (464, 400) on iframe.demo-frame >> internal:control=enter-frame >> xpath=//span[text()='Prev']
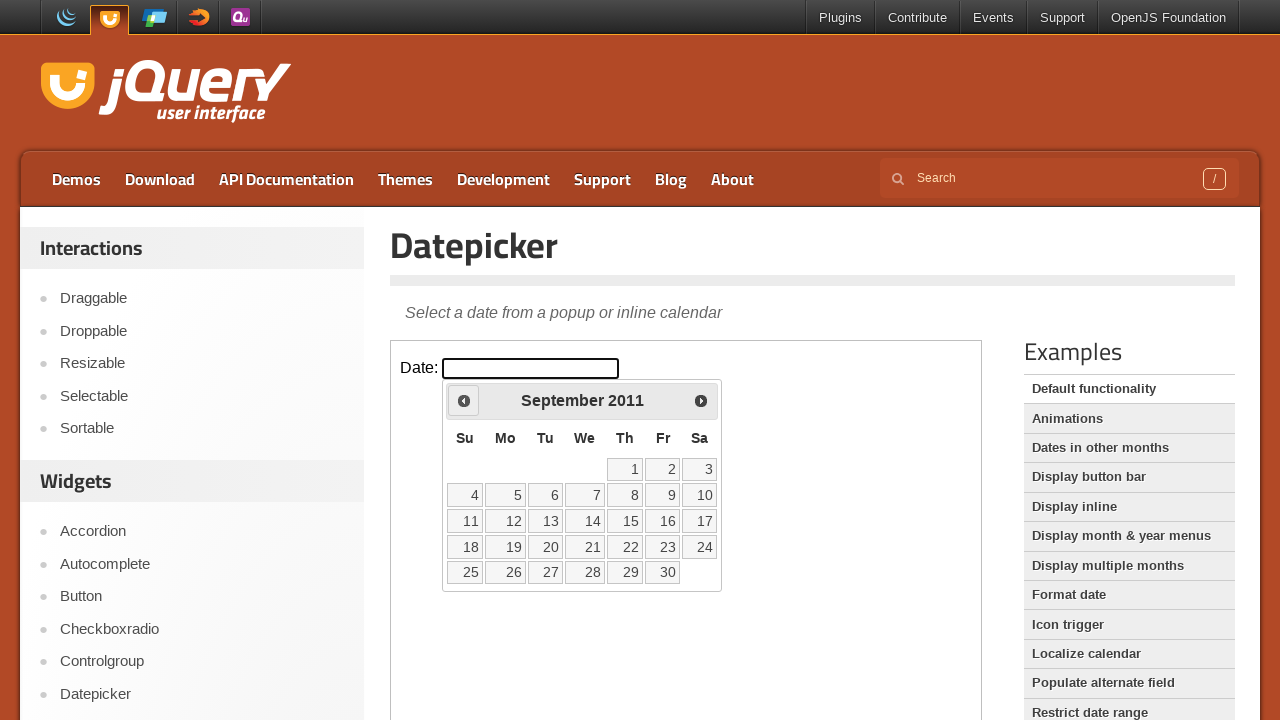

Clicked Prev button to navigate back in months (iteration 175/281) at (464, 400) on iframe.demo-frame >> internal:control=enter-frame >> xpath=//span[text()='Prev']
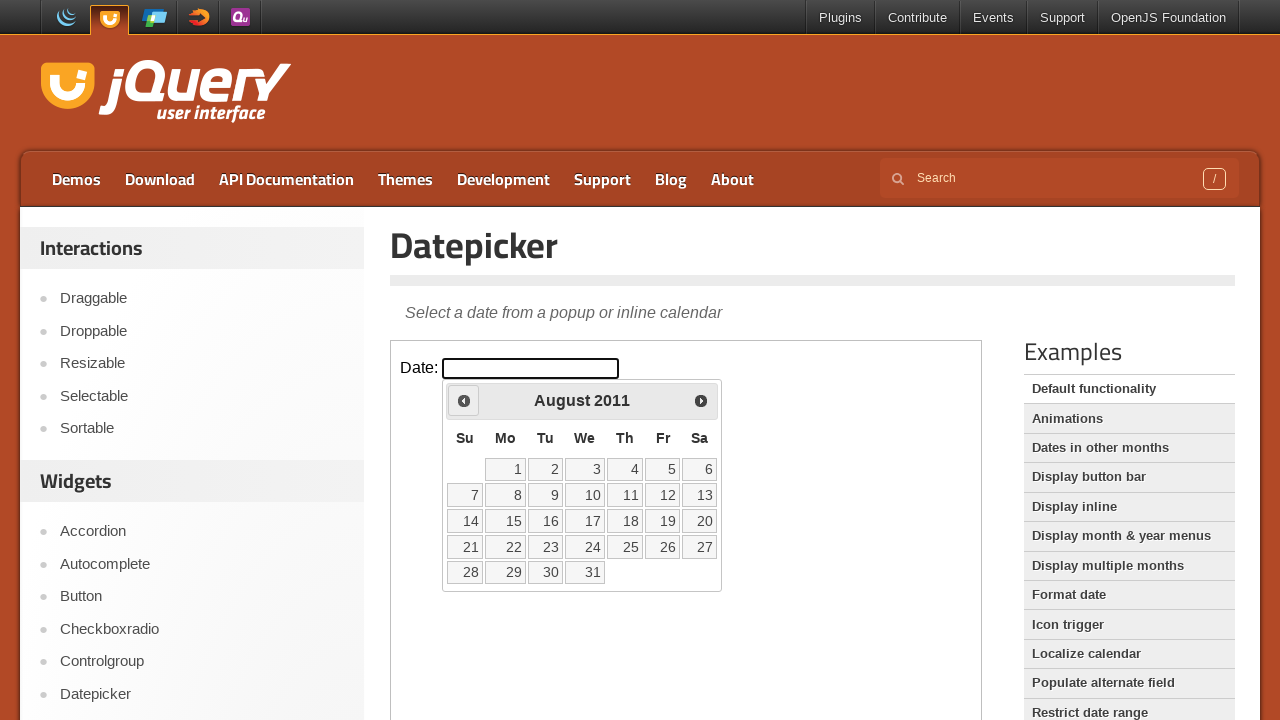

Clicked Prev button to navigate back in months (iteration 176/281) at (464, 400) on iframe.demo-frame >> internal:control=enter-frame >> xpath=//span[text()='Prev']
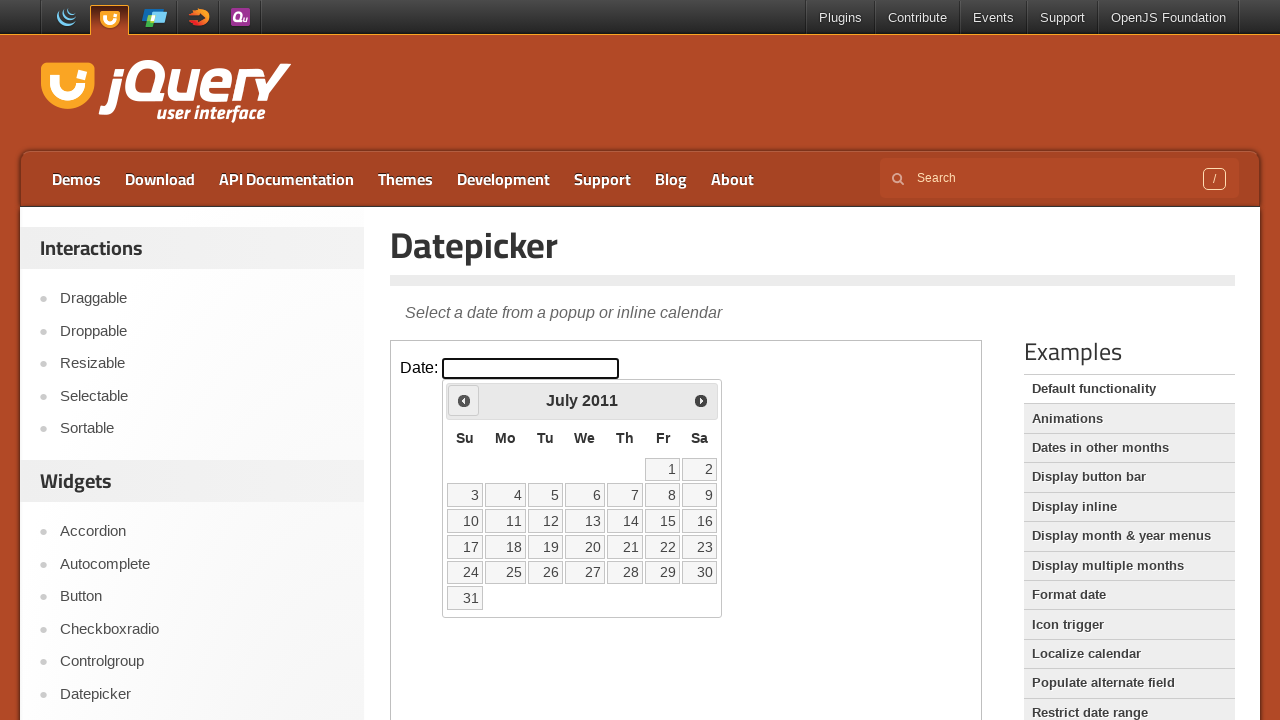

Clicked Prev button to navigate back in months (iteration 177/281) at (464, 400) on iframe.demo-frame >> internal:control=enter-frame >> xpath=//span[text()='Prev']
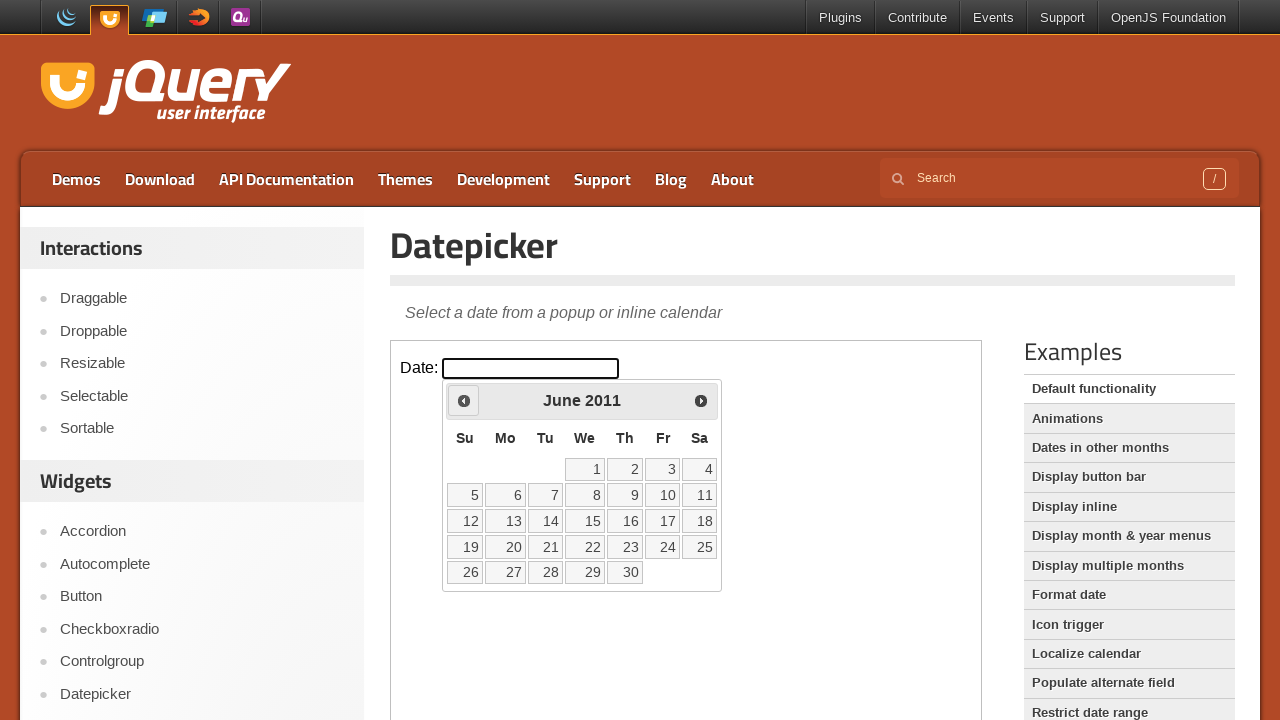

Clicked Prev button to navigate back in months (iteration 178/281) at (464, 400) on iframe.demo-frame >> internal:control=enter-frame >> xpath=//span[text()='Prev']
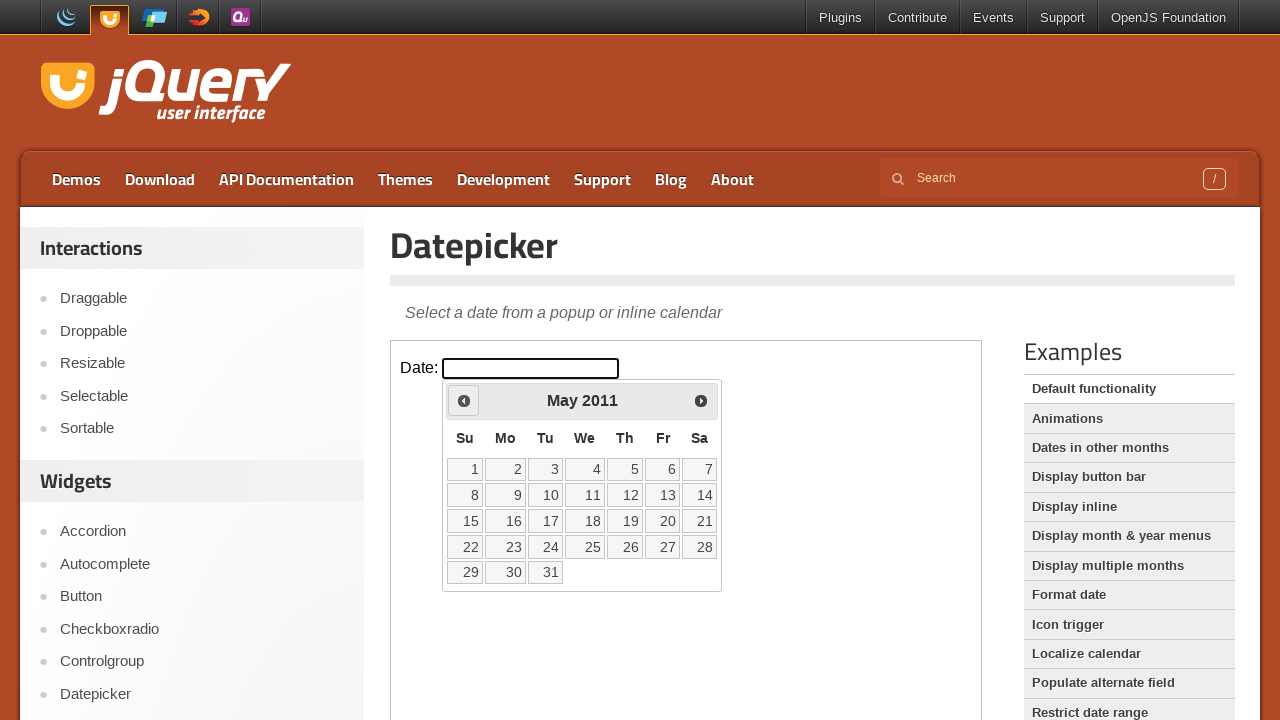

Clicked Prev button to navigate back in months (iteration 179/281) at (464, 400) on iframe.demo-frame >> internal:control=enter-frame >> xpath=//span[text()='Prev']
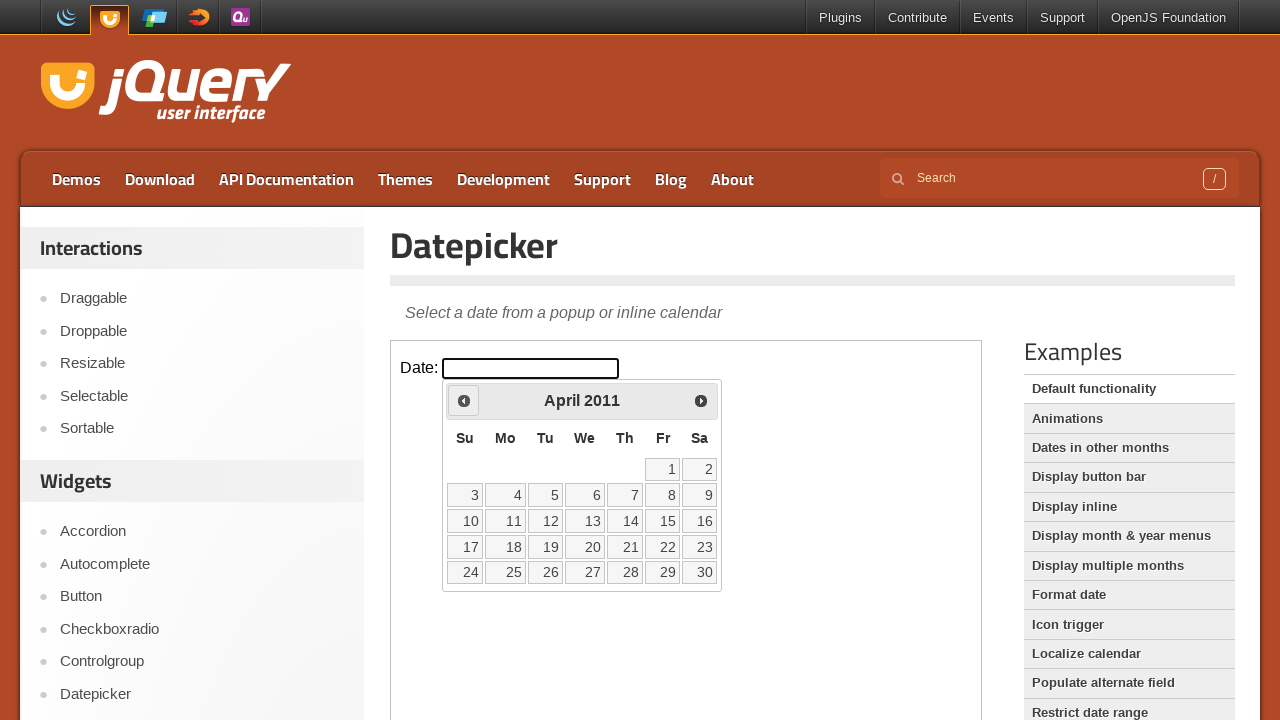

Clicked Prev button to navigate back in months (iteration 180/281) at (464, 400) on iframe.demo-frame >> internal:control=enter-frame >> xpath=//span[text()='Prev']
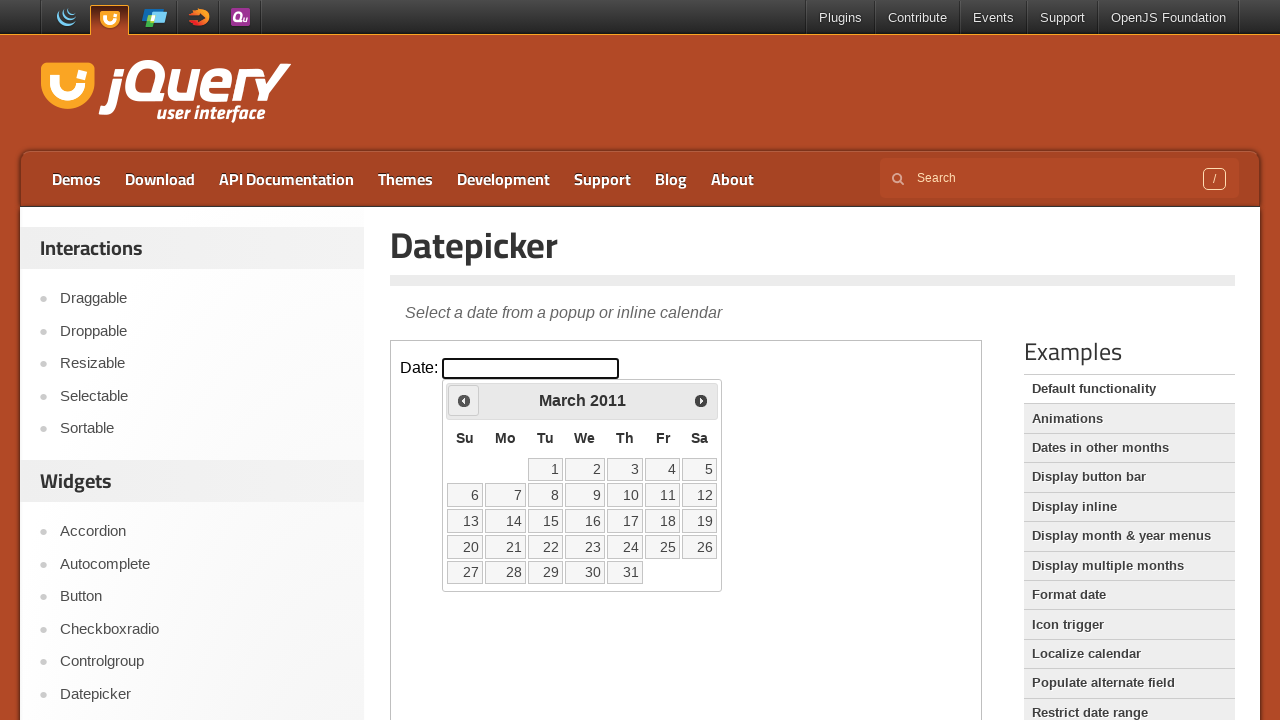

Clicked Prev button to navigate back in months (iteration 181/281) at (464, 400) on iframe.demo-frame >> internal:control=enter-frame >> xpath=//span[text()='Prev']
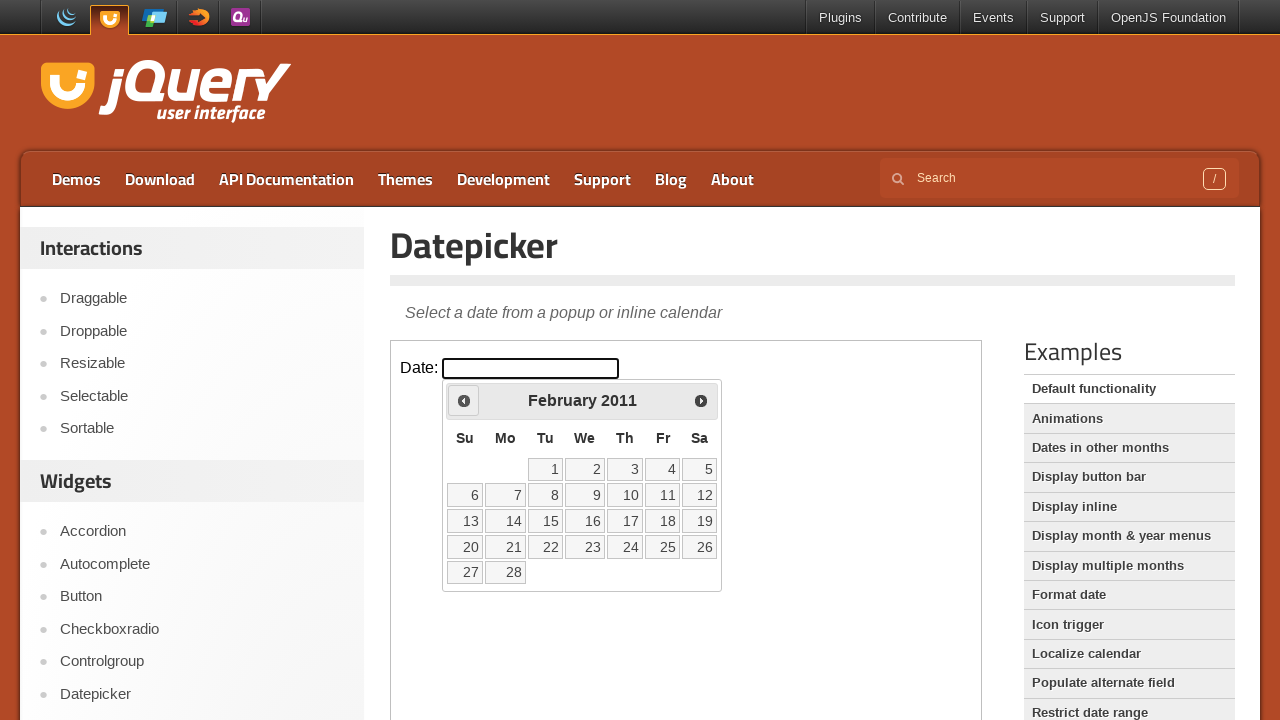

Clicked Prev button to navigate back in months (iteration 182/281) at (464, 400) on iframe.demo-frame >> internal:control=enter-frame >> xpath=//span[text()='Prev']
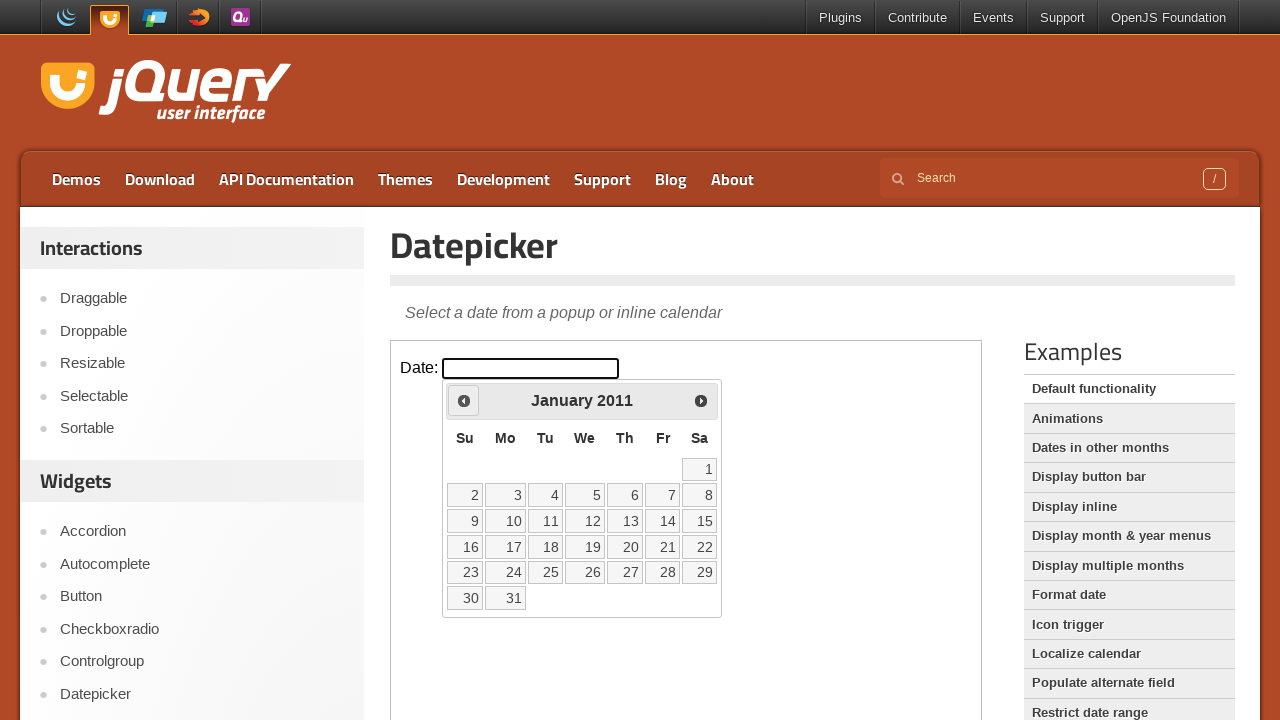

Clicked Prev button to navigate back in months (iteration 183/281) at (464, 400) on iframe.demo-frame >> internal:control=enter-frame >> xpath=//span[text()='Prev']
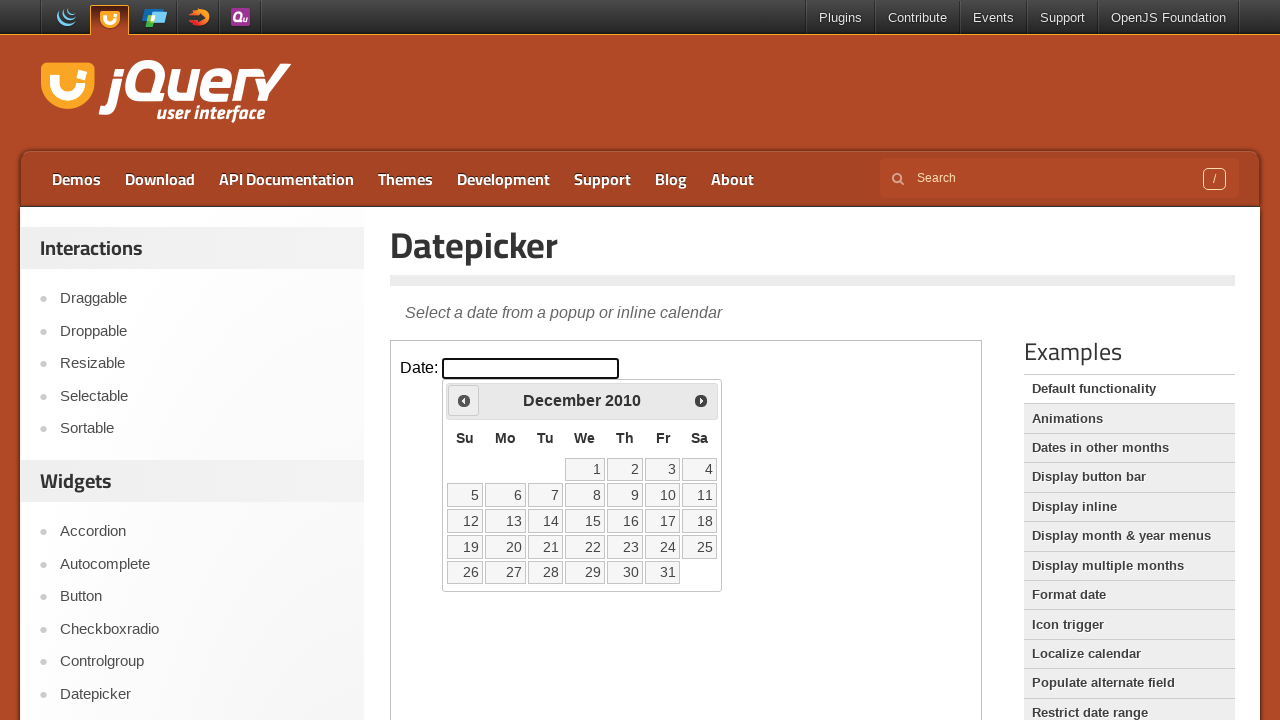

Clicked Prev button to navigate back in months (iteration 184/281) at (464, 400) on iframe.demo-frame >> internal:control=enter-frame >> xpath=//span[text()='Prev']
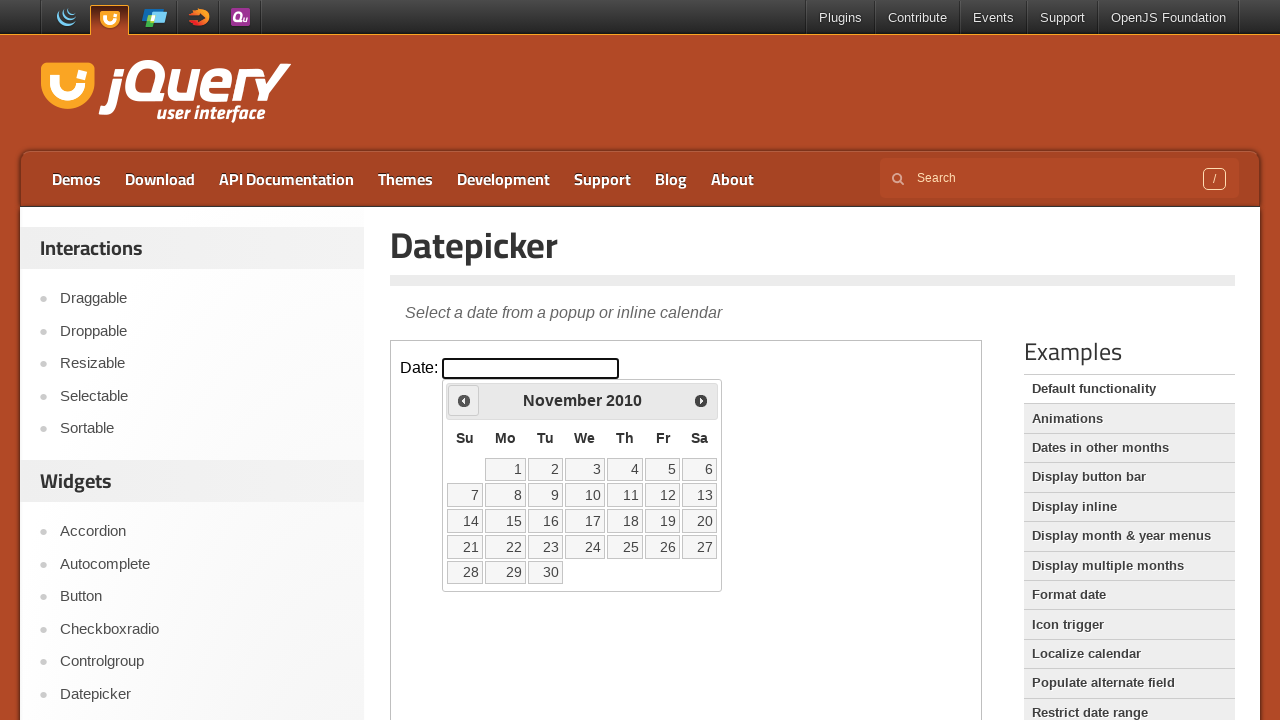

Clicked Prev button to navigate back in months (iteration 185/281) at (464, 400) on iframe.demo-frame >> internal:control=enter-frame >> xpath=//span[text()='Prev']
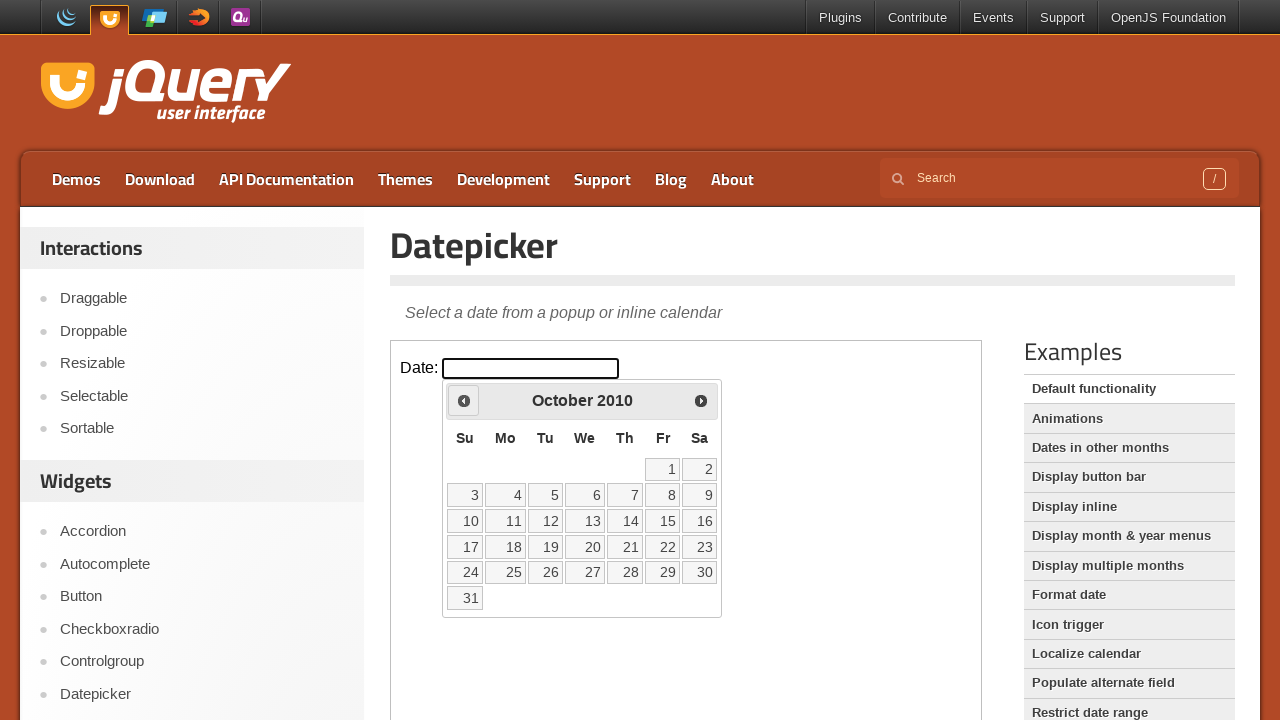

Clicked Prev button to navigate back in months (iteration 186/281) at (464, 400) on iframe.demo-frame >> internal:control=enter-frame >> xpath=//span[text()='Prev']
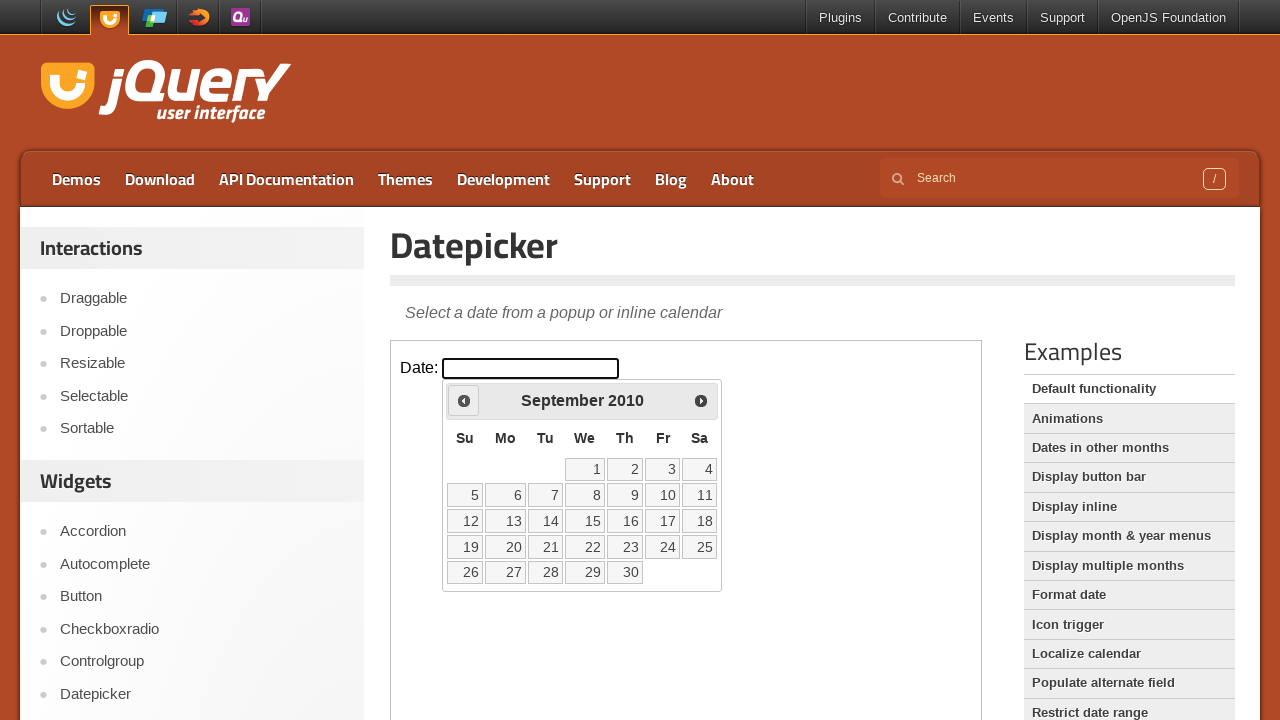

Clicked Prev button to navigate back in months (iteration 187/281) at (464, 400) on iframe.demo-frame >> internal:control=enter-frame >> xpath=//span[text()='Prev']
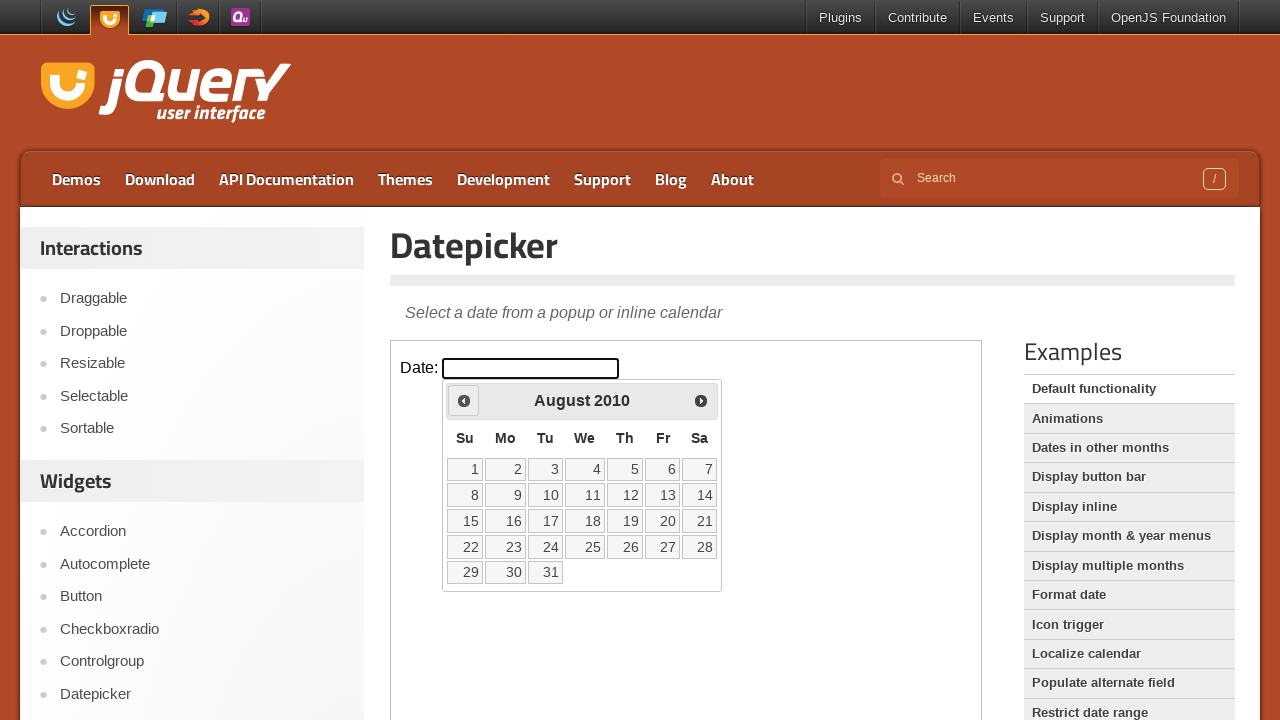

Clicked Prev button to navigate back in months (iteration 188/281) at (464, 400) on iframe.demo-frame >> internal:control=enter-frame >> xpath=//span[text()='Prev']
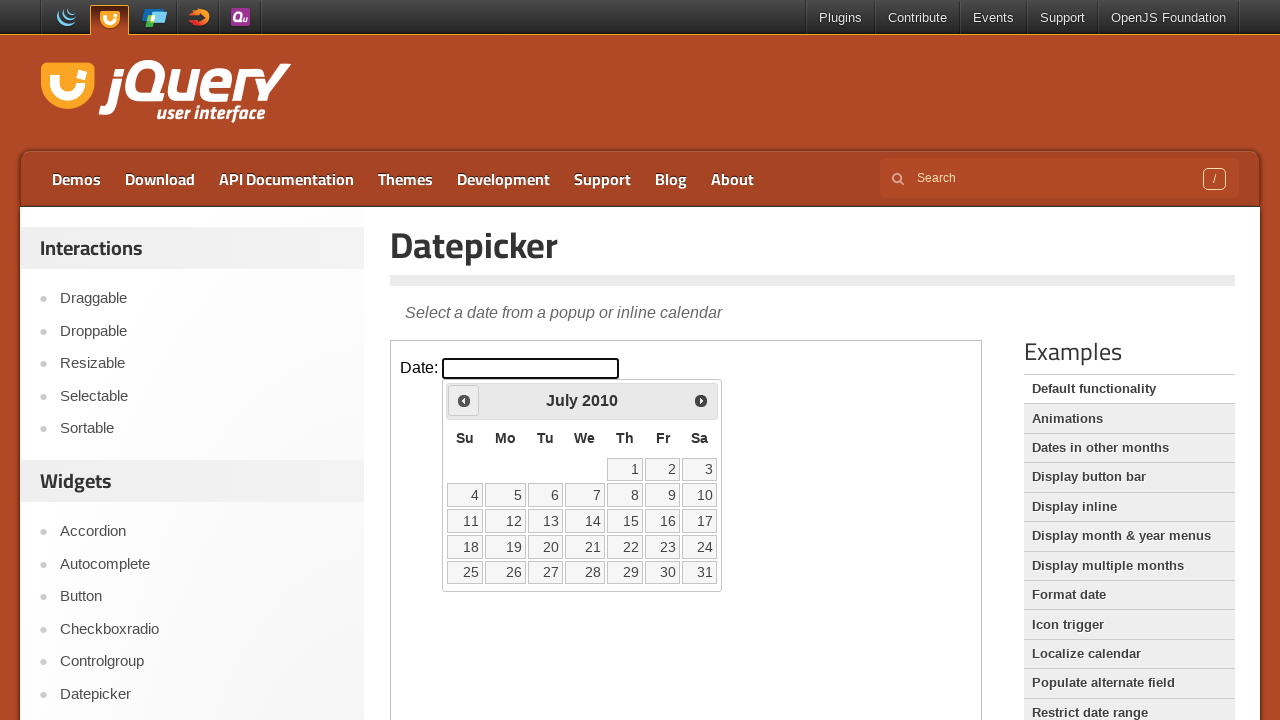

Clicked Prev button to navigate back in months (iteration 189/281) at (464, 400) on iframe.demo-frame >> internal:control=enter-frame >> xpath=//span[text()='Prev']
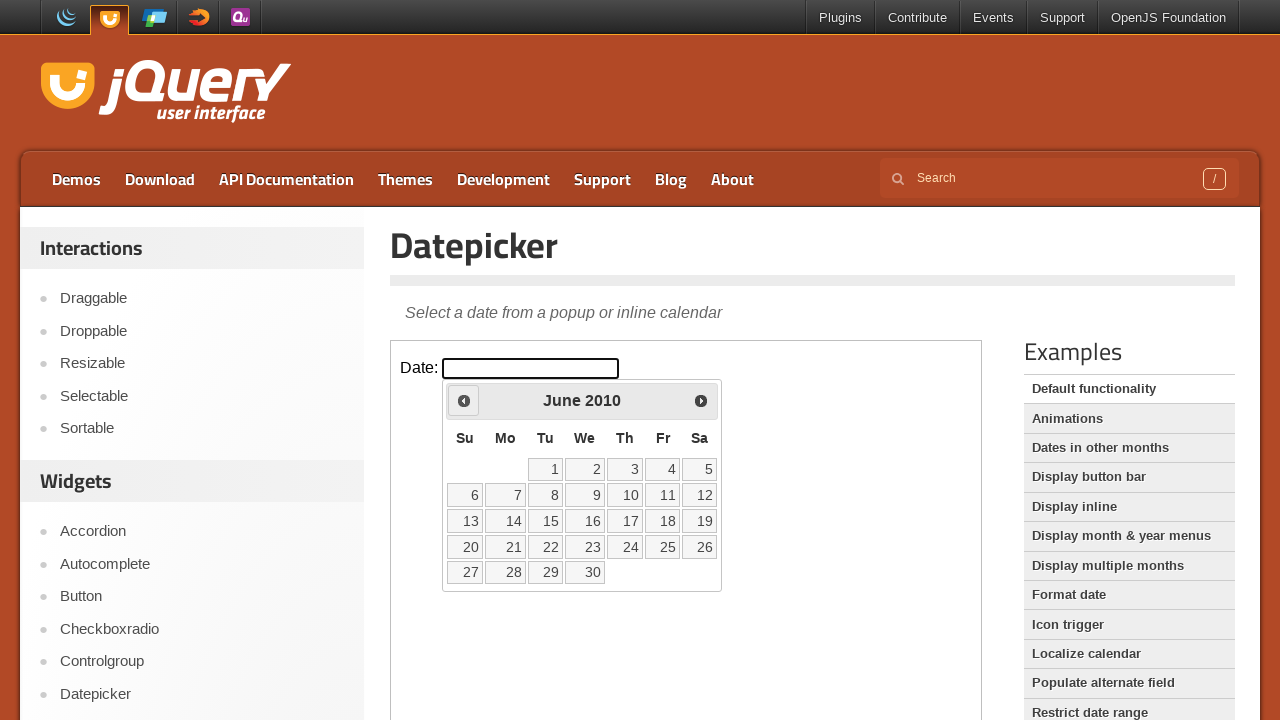

Clicked Prev button to navigate back in months (iteration 190/281) at (464, 400) on iframe.demo-frame >> internal:control=enter-frame >> xpath=//span[text()='Prev']
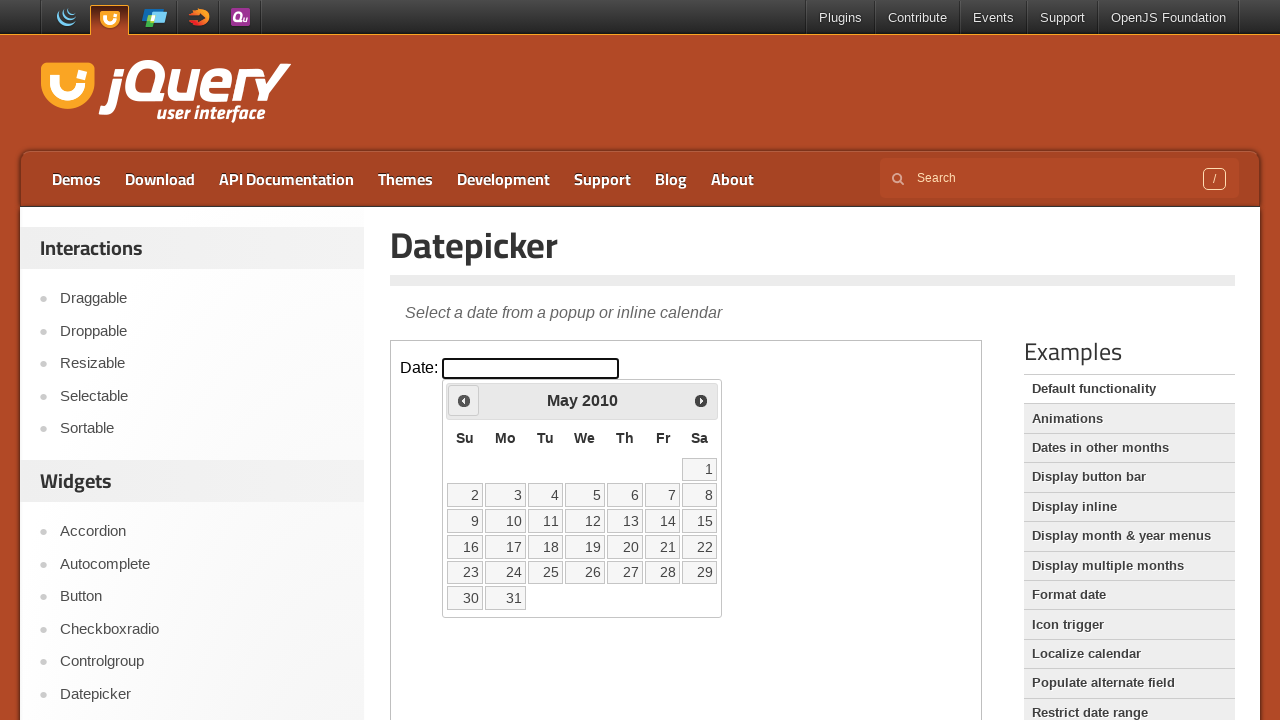

Clicked Prev button to navigate back in months (iteration 191/281) at (464, 400) on iframe.demo-frame >> internal:control=enter-frame >> xpath=//span[text()='Prev']
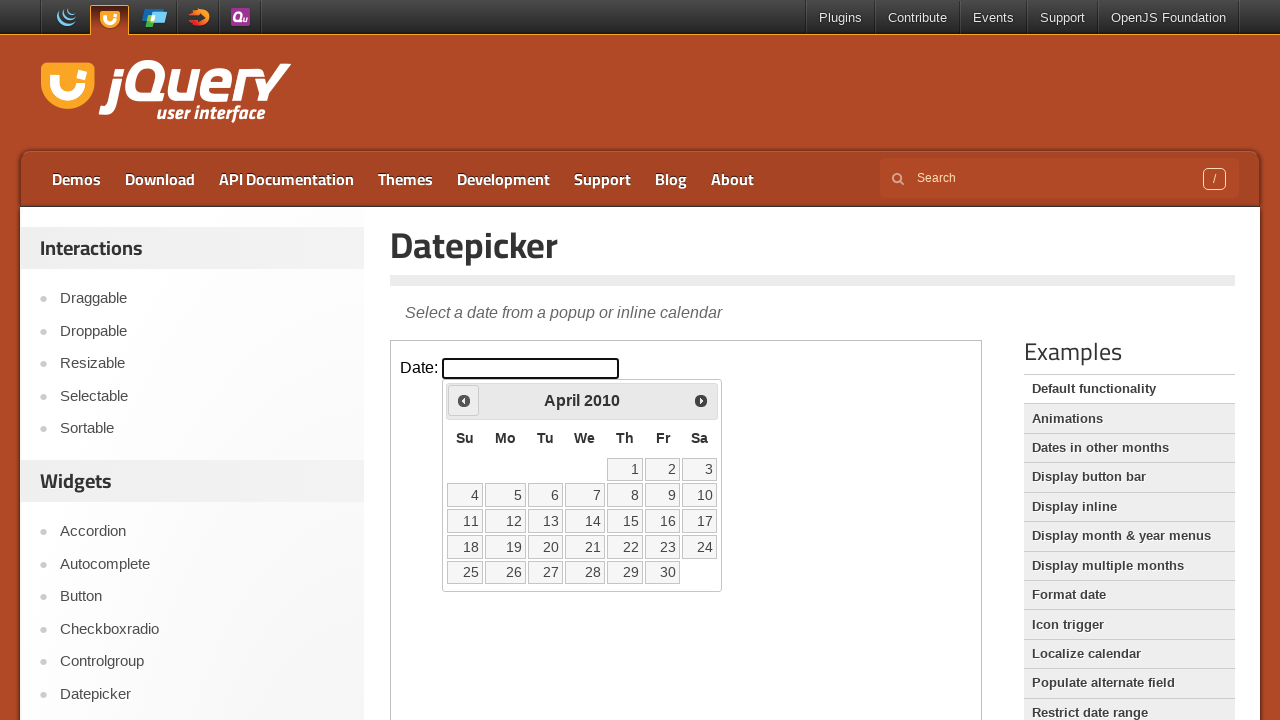

Clicked Prev button to navigate back in months (iteration 192/281) at (464, 400) on iframe.demo-frame >> internal:control=enter-frame >> xpath=//span[text()='Prev']
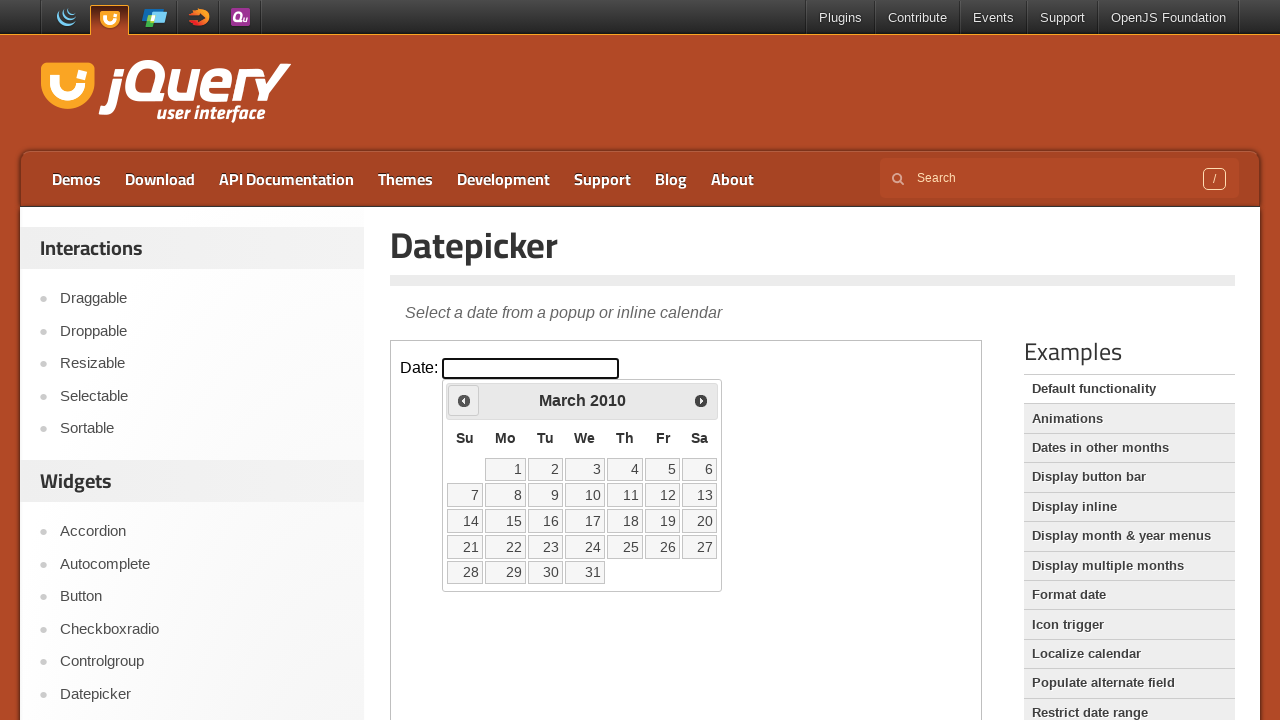

Clicked Prev button to navigate back in months (iteration 193/281) at (464, 400) on iframe.demo-frame >> internal:control=enter-frame >> xpath=//span[text()='Prev']
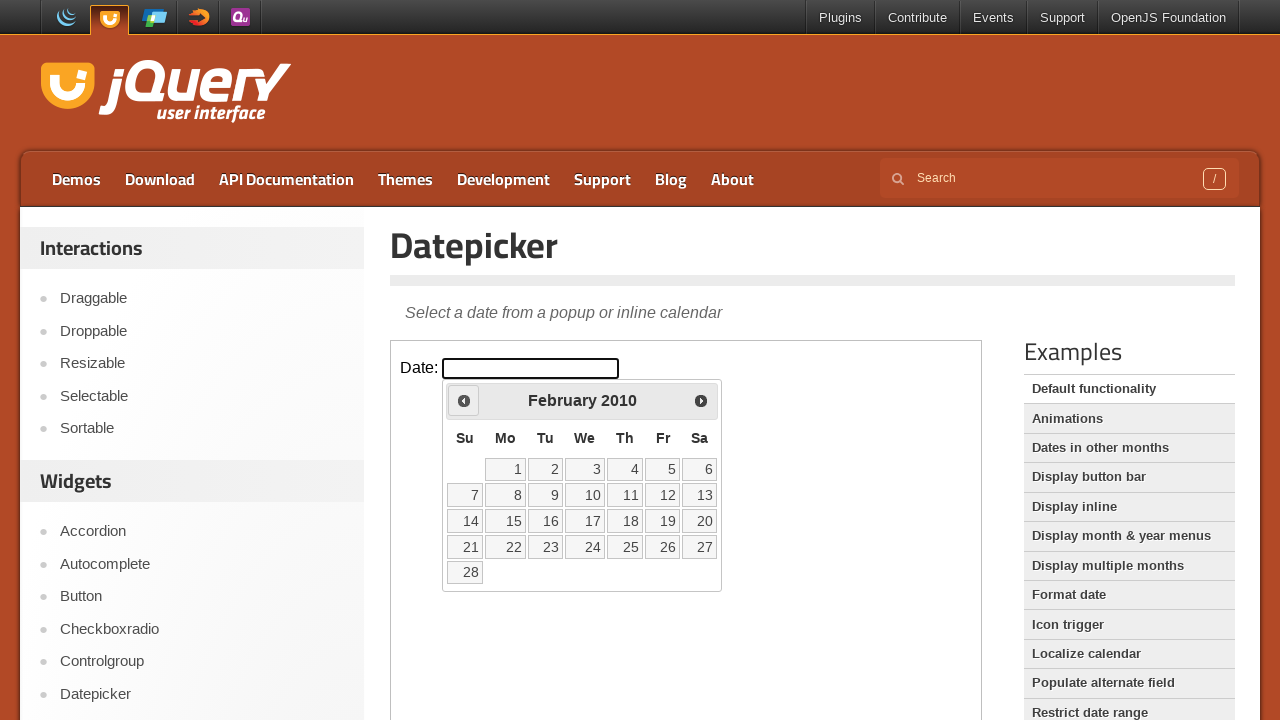

Clicked Prev button to navigate back in months (iteration 194/281) at (464, 400) on iframe.demo-frame >> internal:control=enter-frame >> xpath=//span[text()='Prev']
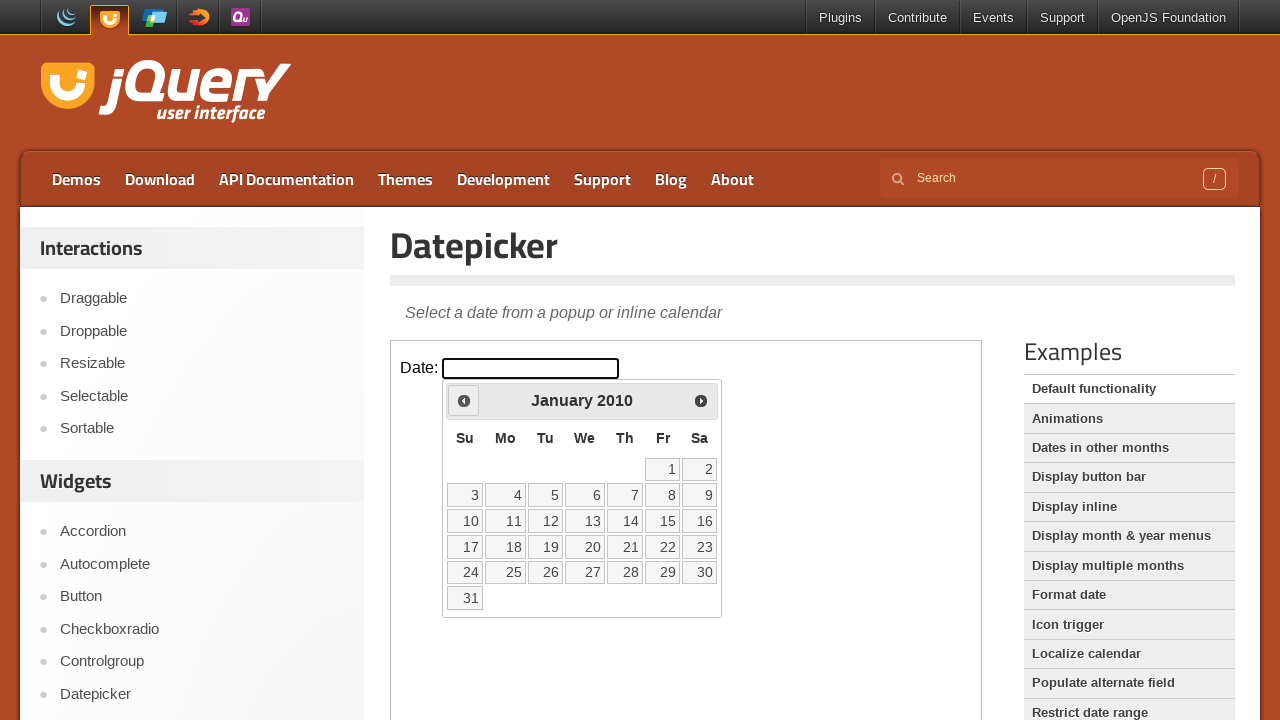

Clicked Prev button to navigate back in months (iteration 195/281) at (464, 400) on iframe.demo-frame >> internal:control=enter-frame >> xpath=//span[text()='Prev']
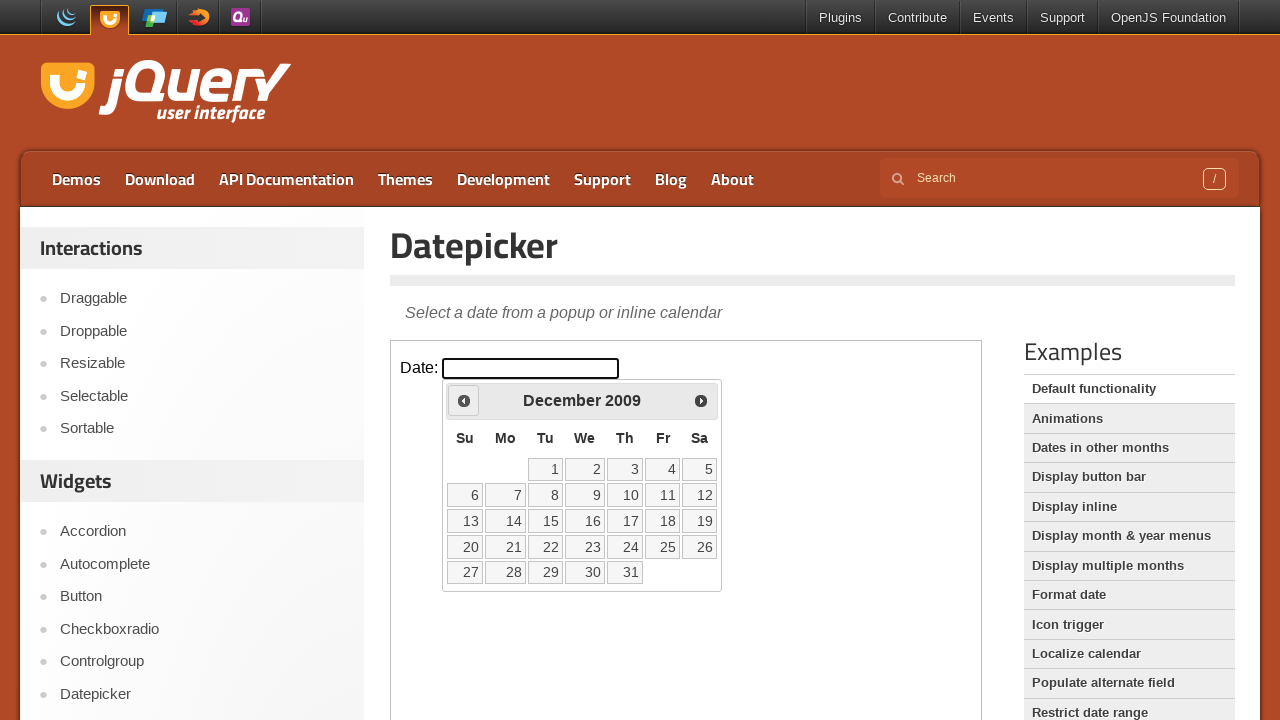

Clicked Prev button to navigate back in months (iteration 196/281) at (464, 400) on iframe.demo-frame >> internal:control=enter-frame >> xpath=//span[text()='Prev']
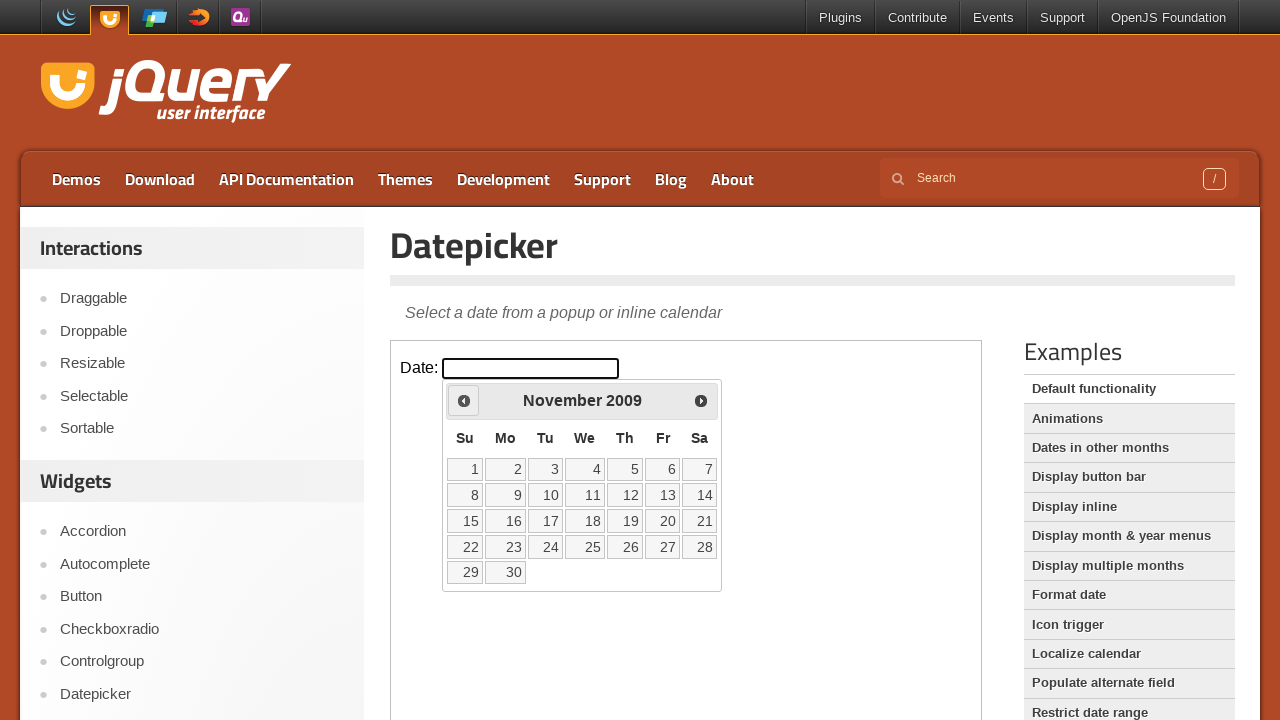

Clicked Prev button to navigate back in months (iteration 197/281) at (464, 400) on iframe.demo-frame >> internal:control=enter-frame >> xpath=//span[text()='Prev']
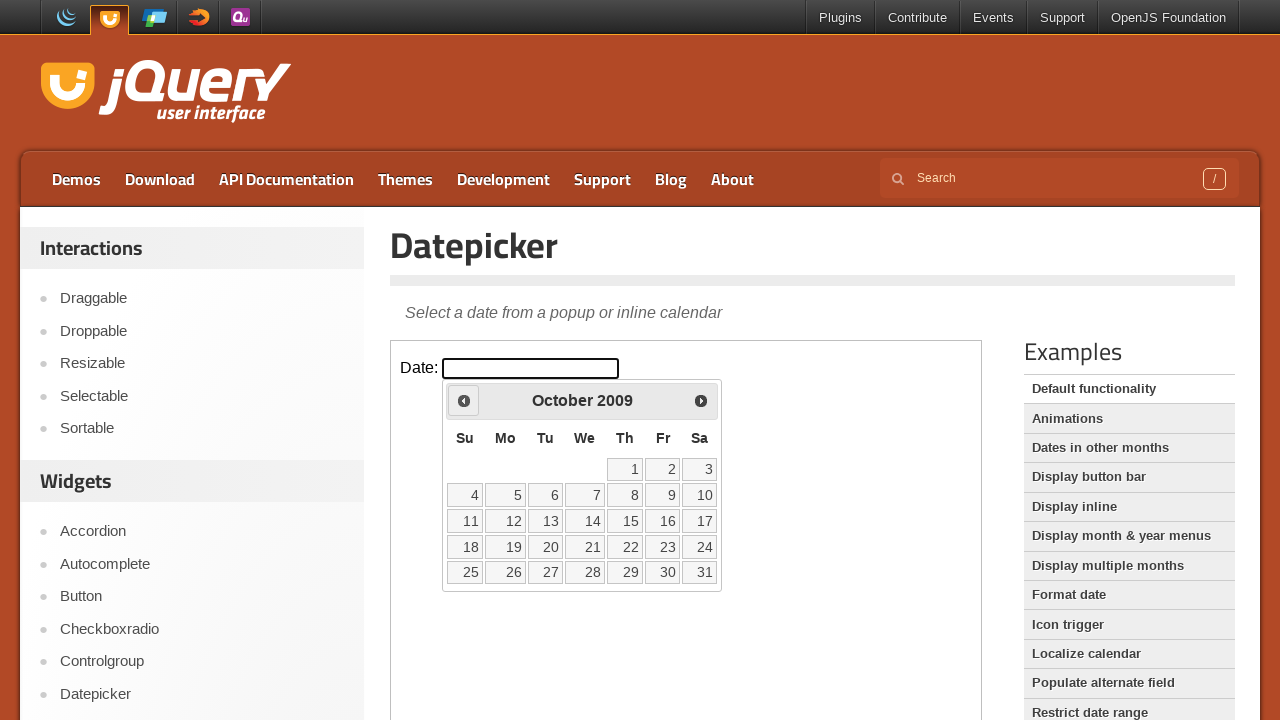

Clicked Prev button to navigate back in months (iteration 198/281) at (464, 400) on iframe.demo-frame >> internal:control=enter-frame >> xpath=//span[text()='Prev']
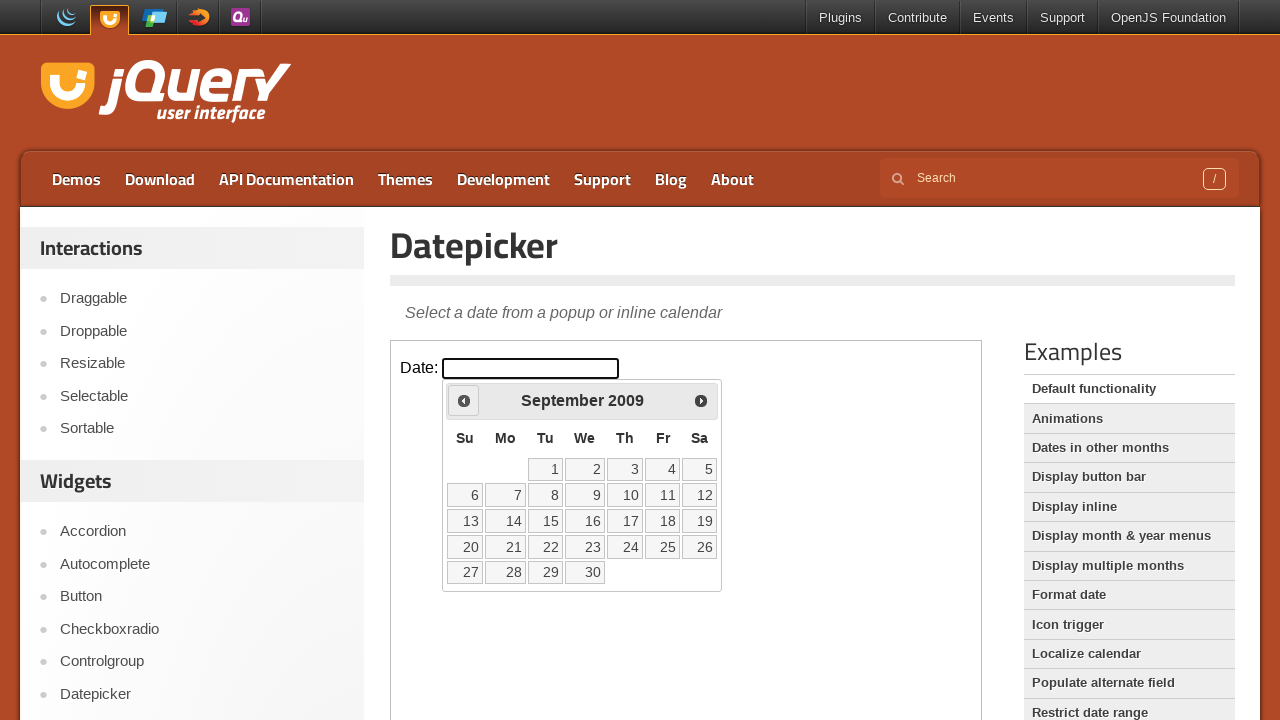

Clicked Prev button to navigate back in months (iteration 199/281) at (464, 400) on iframe.demo-frame >> internal:control=enter-frame >> xpath=//span[text()='Prev']
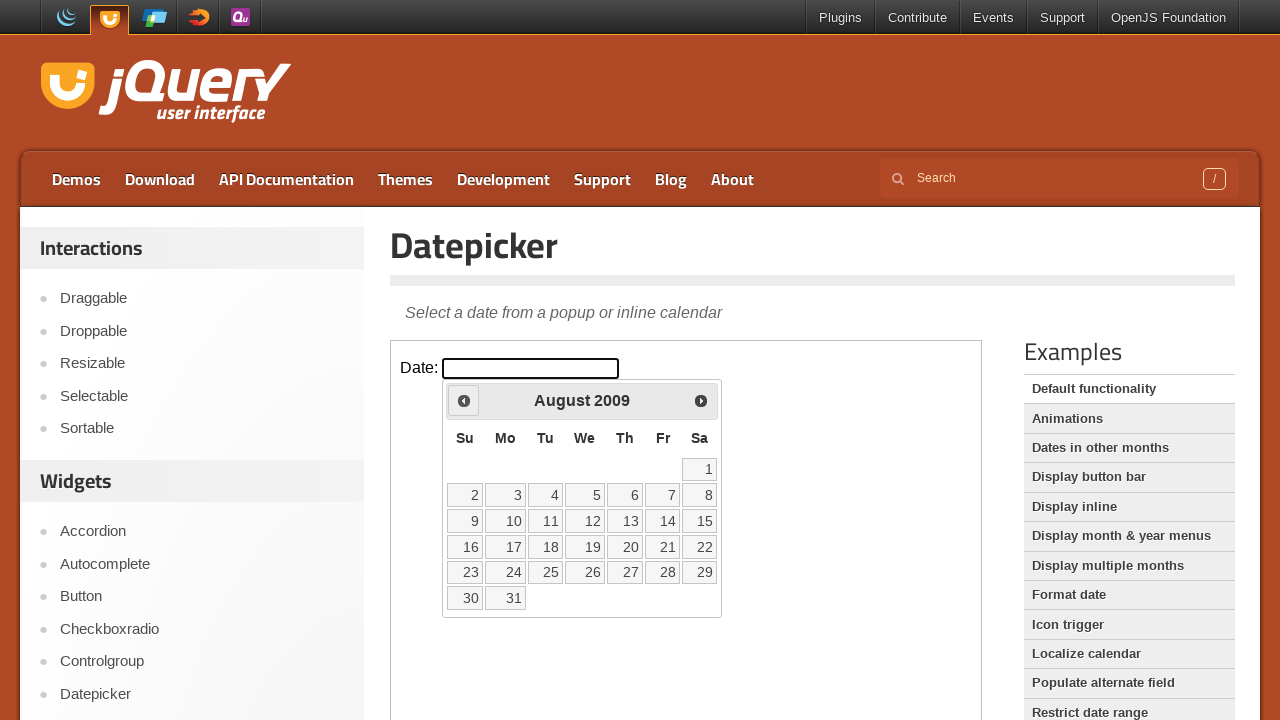

Clicked Prev button to navigate back in months (iteration 200/281) at (464, 400) on iframe.demo-frame >> internal:control=enter-frame >> xpath=//span[text()='Prev']
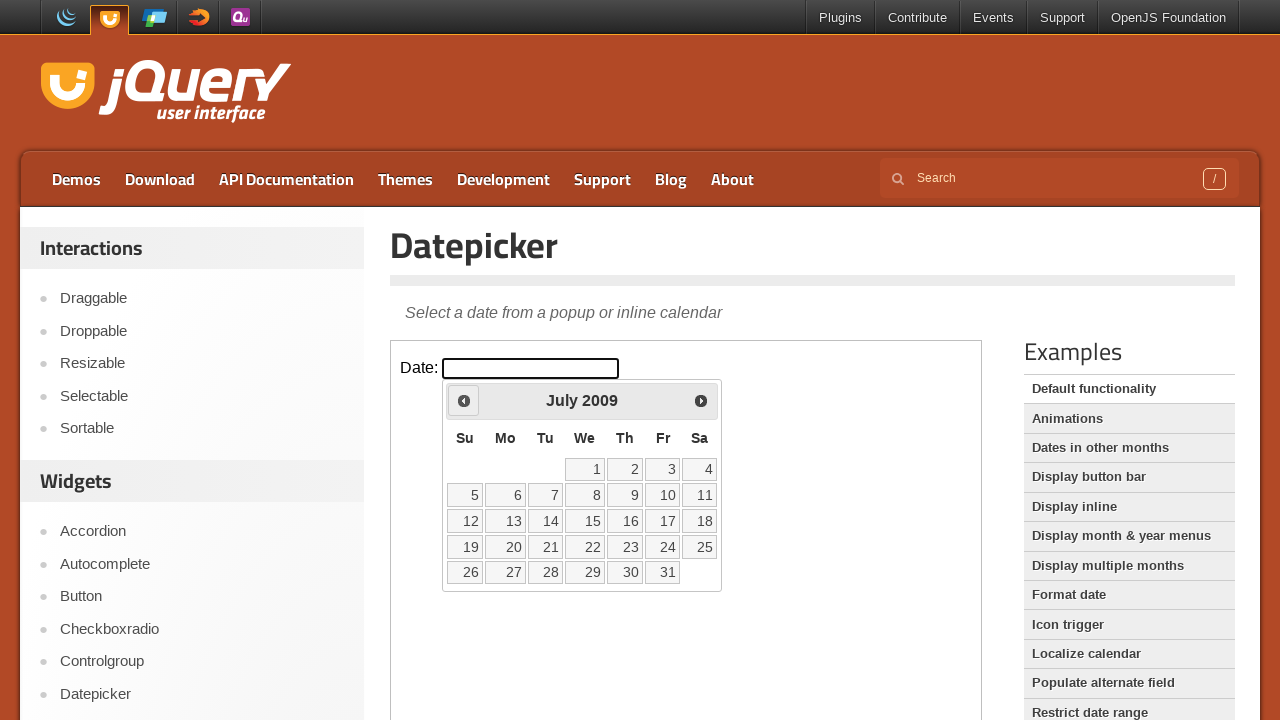

Clicked Prev button to navigate back in months (iteration 201/281) at (464, 400) on iframe.demo-frame >> internal:control=enter-frame >> xpath=//span[text()='Prev']
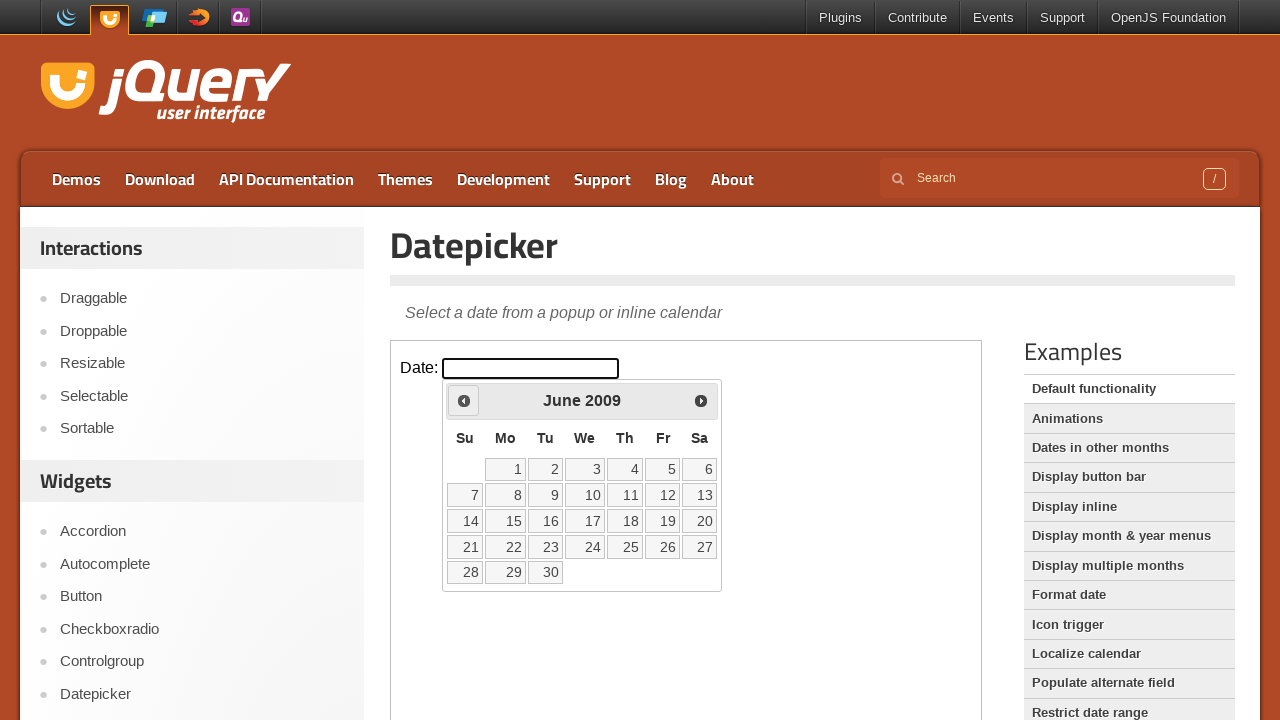

Clicked Prev button to navigate back in months (iteration 202/281) at (464, 400) on iframe.demo-frame >> internal:control=enter-frame >> xpath=//span[text()='Prev']
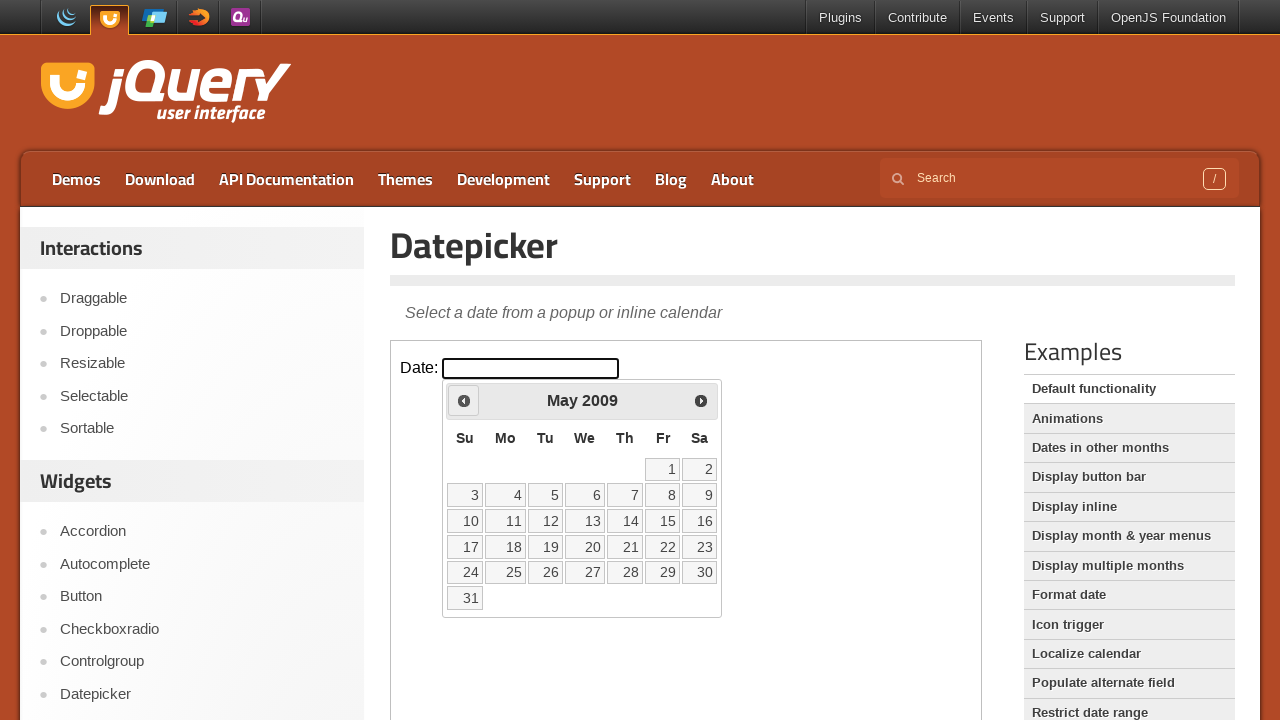

Clicked Prev button to navigate back in months (iteration 203/281) at (464, 400) on iframe.demo-frame >> internal:control=enter-frame >> xpath=//span[text()='Prev']
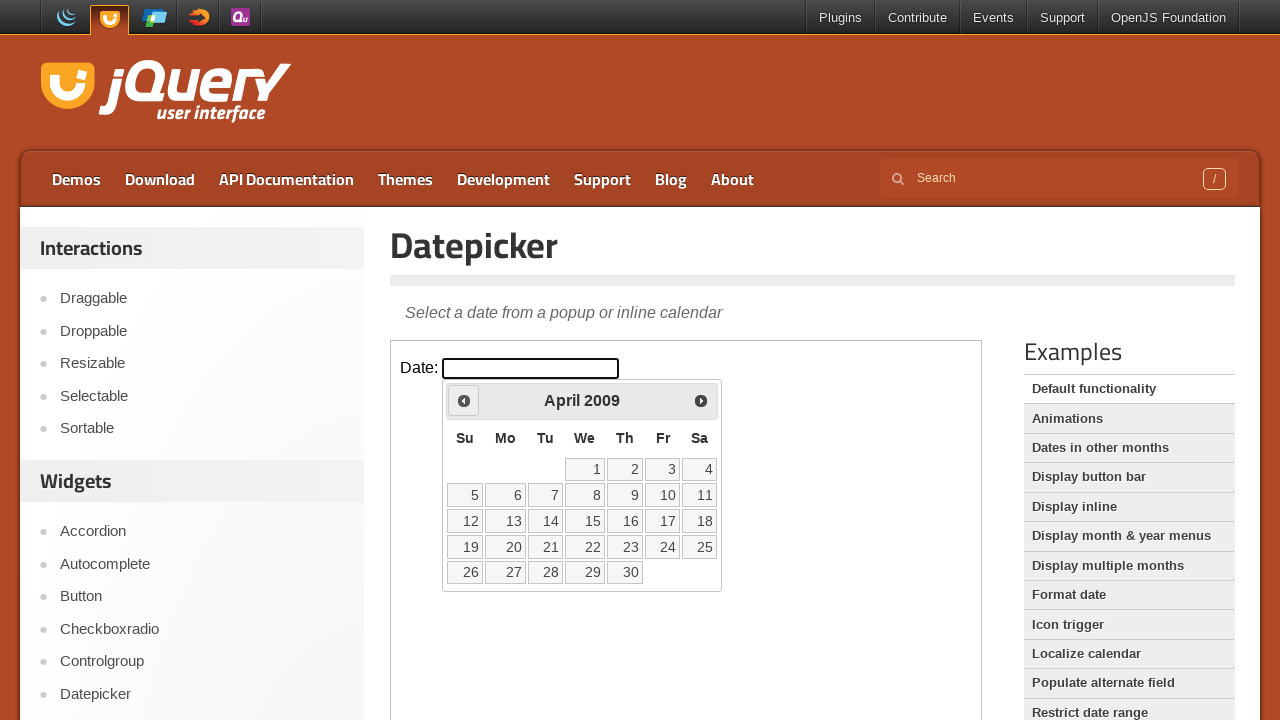

Clicked Prev button to navigate back in months (iteration 204/281) at (464, 400) on iframe.demo-frame >> internal:control=enter-frame >> xpath=//span[text()='Prev']
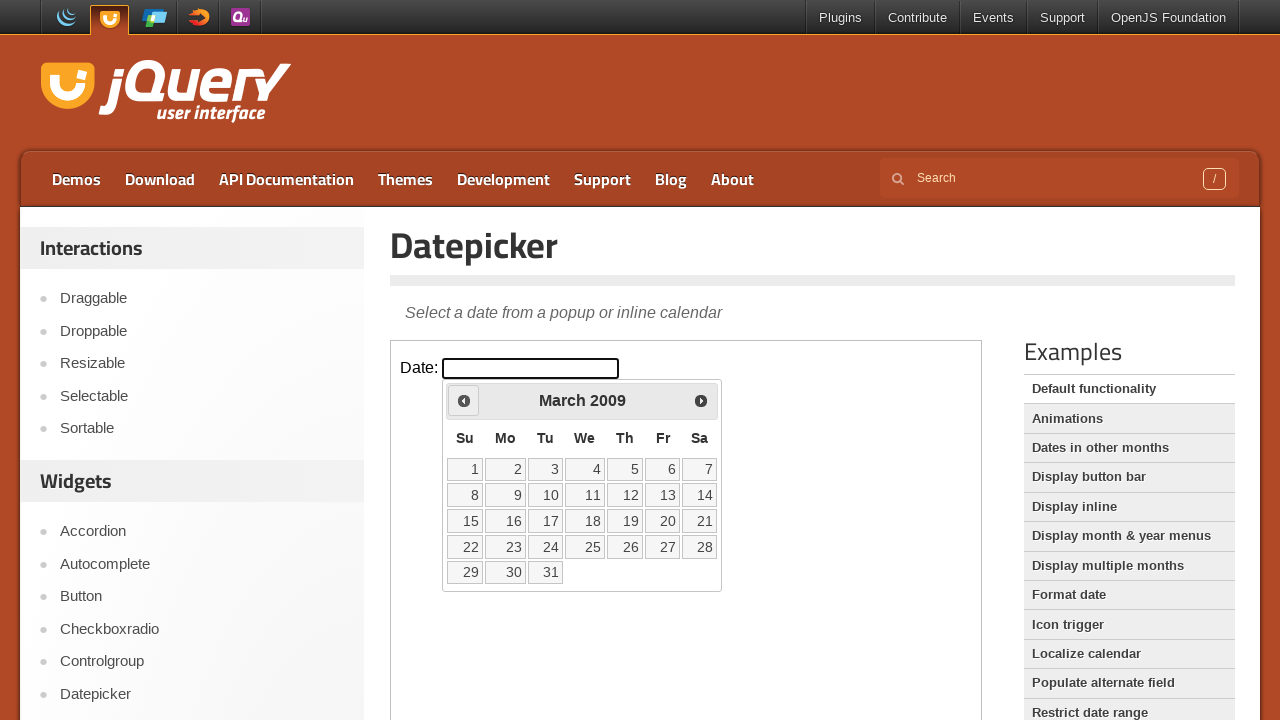

Clicked Prev button to navigate back in months (iteration 205/281) at (464, 400) on iframe.demo-frame >> internal:control=enter-frame >> xpath=//span[text()='Prev']
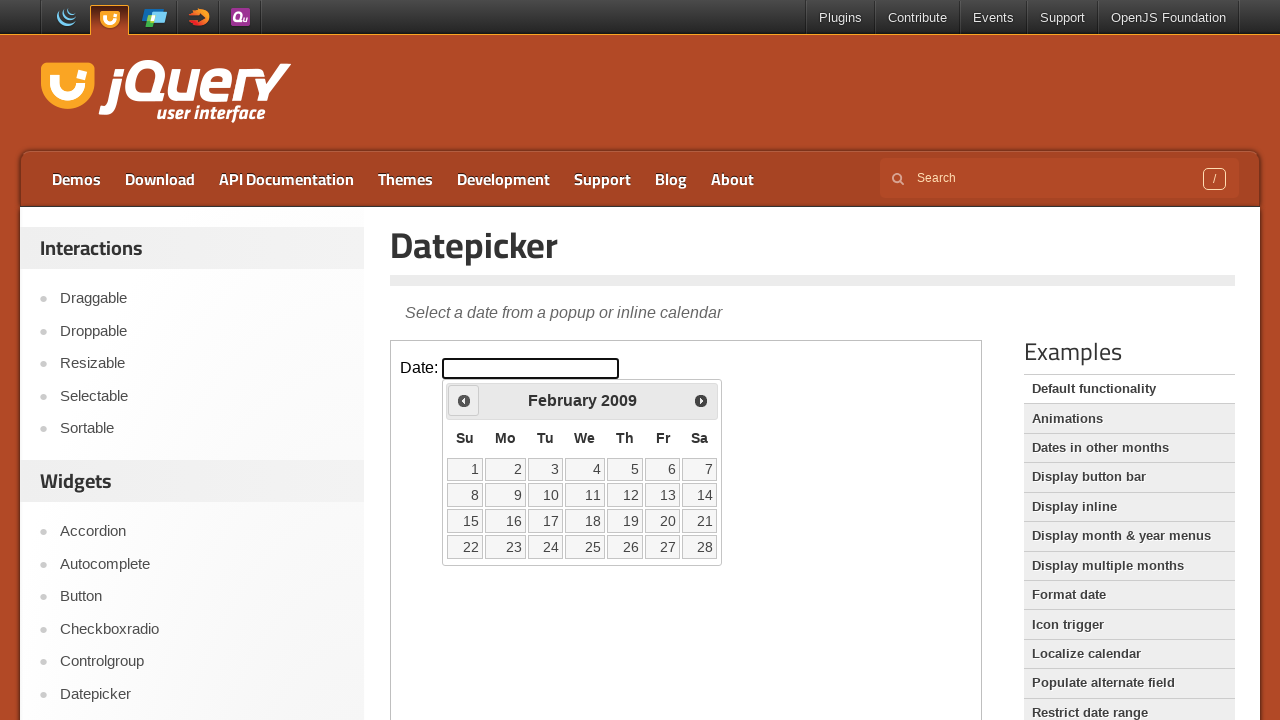

Clicked Prev button to navigate back in months (iteration 206/281) at (464, 400) on iframe.demo-frame >> internal:control=enter-frame >> xpath=//span[text()='Prev']
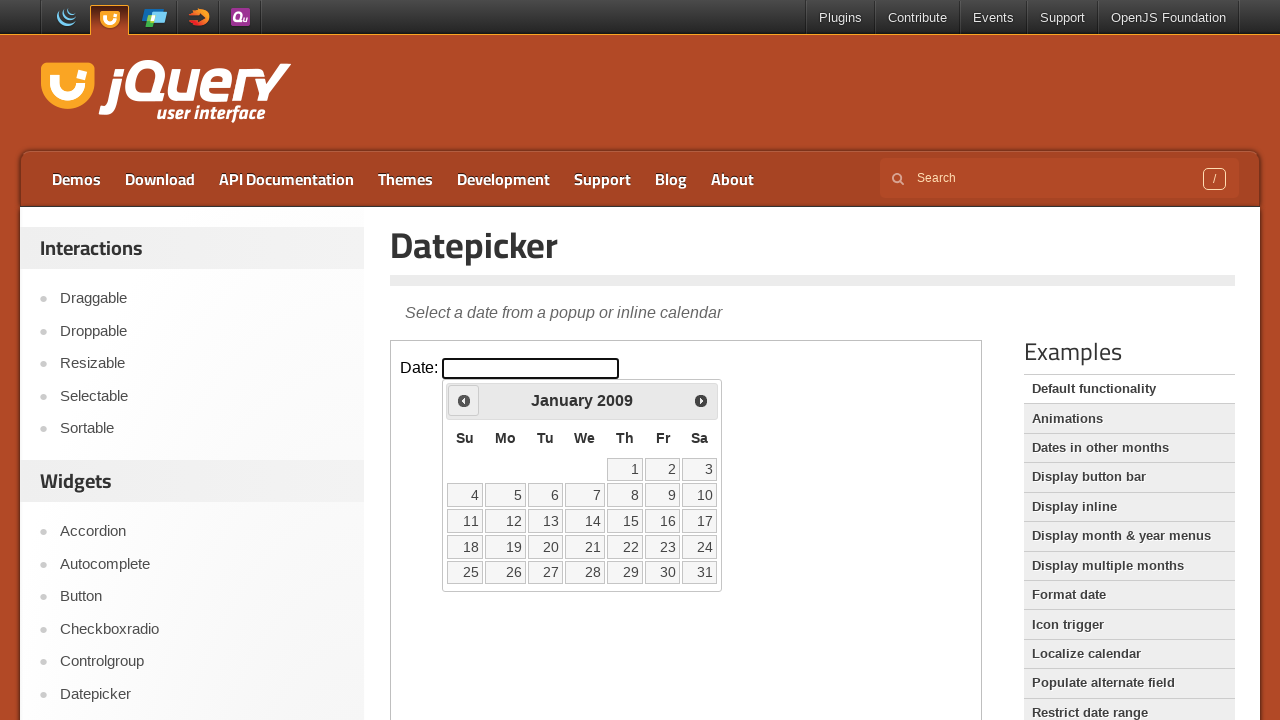

Clicked Prev button to navigate back in months (iteration 207/281) at (464, 400) on iframe.demo-frame >> internal:control=enter-frame >> xpath=//span[text()='Prev']
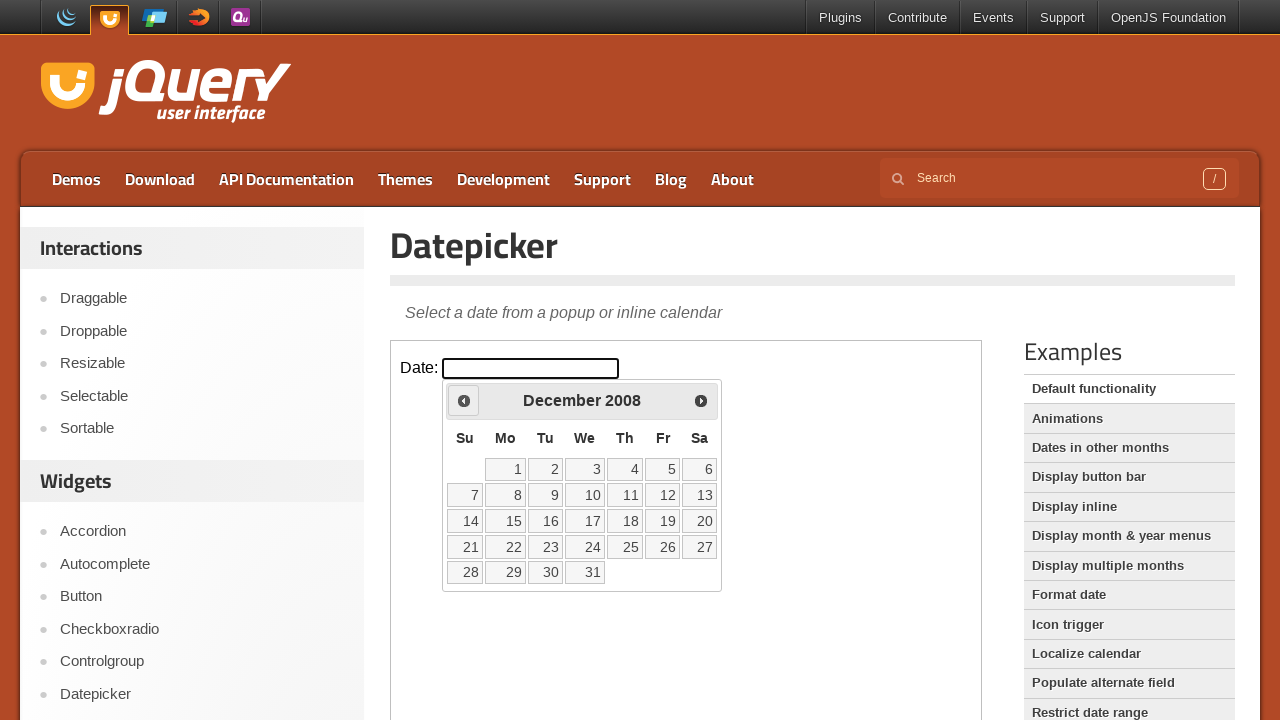

Clicked Prev button to navigate back in months (iteration 208/281) at (464, 400) on iframe.demo-frame >> internal:control=enter-frame >> xpath=//span[text()='Prev']
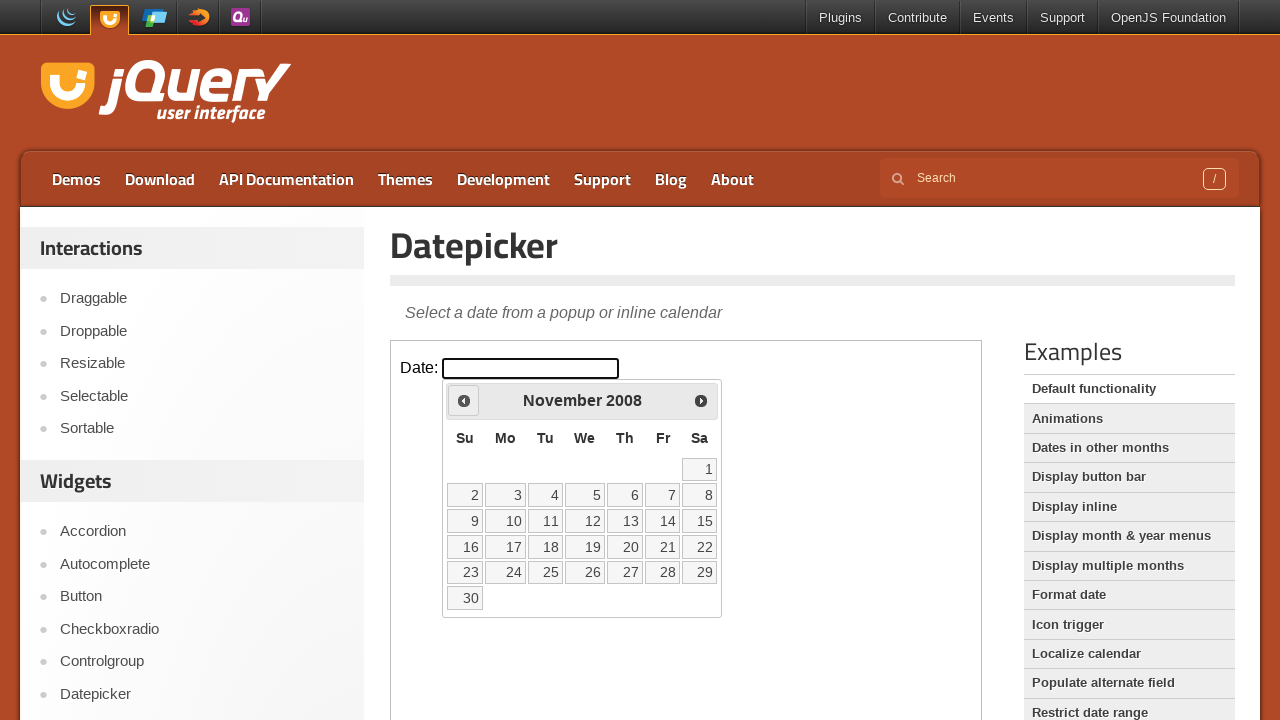

Clicked Prev button to navigate back in months (iteration 209/281) at (464, 400) on iframe.demo-frame >> internal:control=enter-frame >> xpath=//span[text()='Prev']
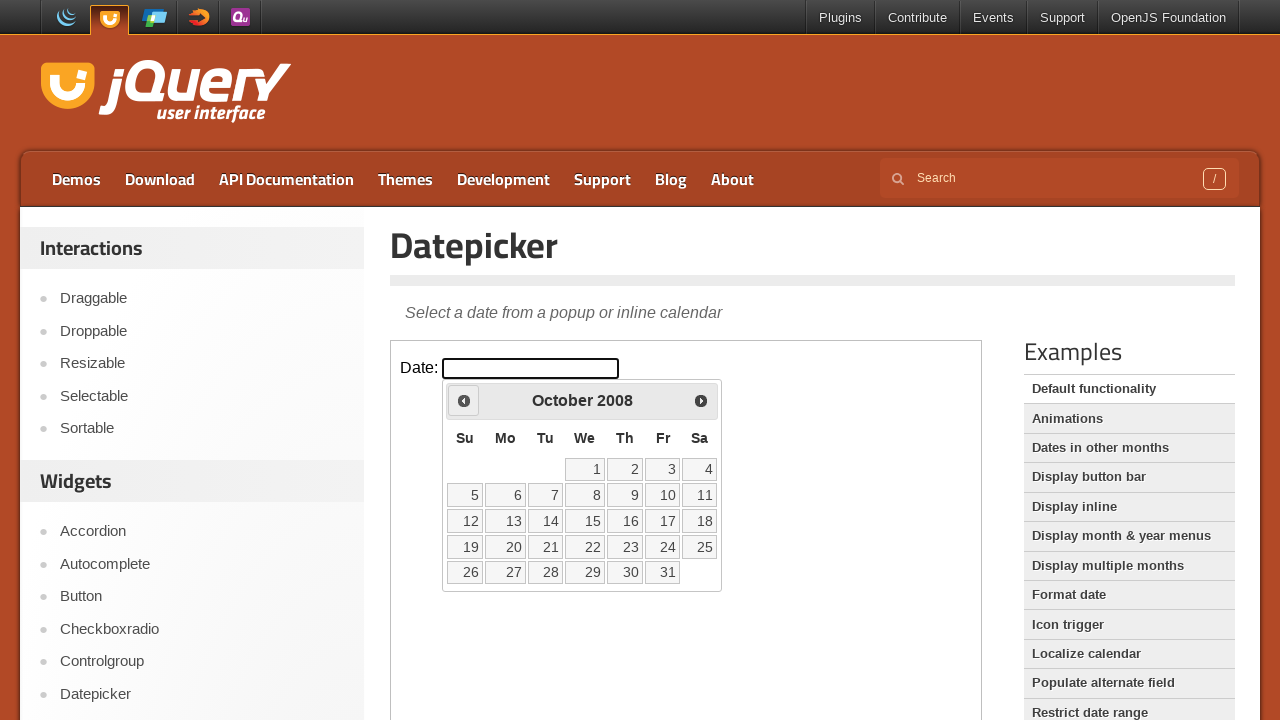

Clicked Prev button to navigate back in months (iteration 210/281) at (464, 400) on iframe.demo-frame >> internal:control=enter-frame >> xpath=//span[text()='Prev']
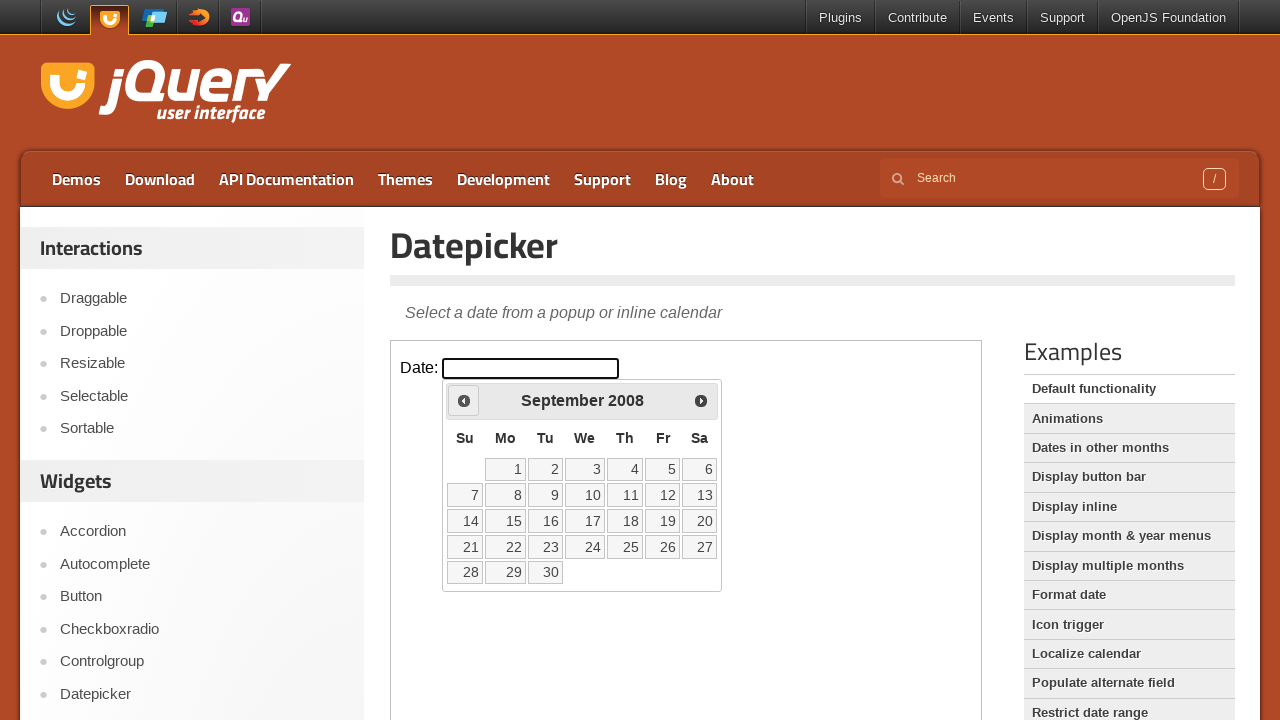

Clicked Prev button to navigate back in months (iteration 211/281) at (464, 400) on iframe.demo-frame >> internal:control=enter-frame >> xpath=//span[text()='Prev']
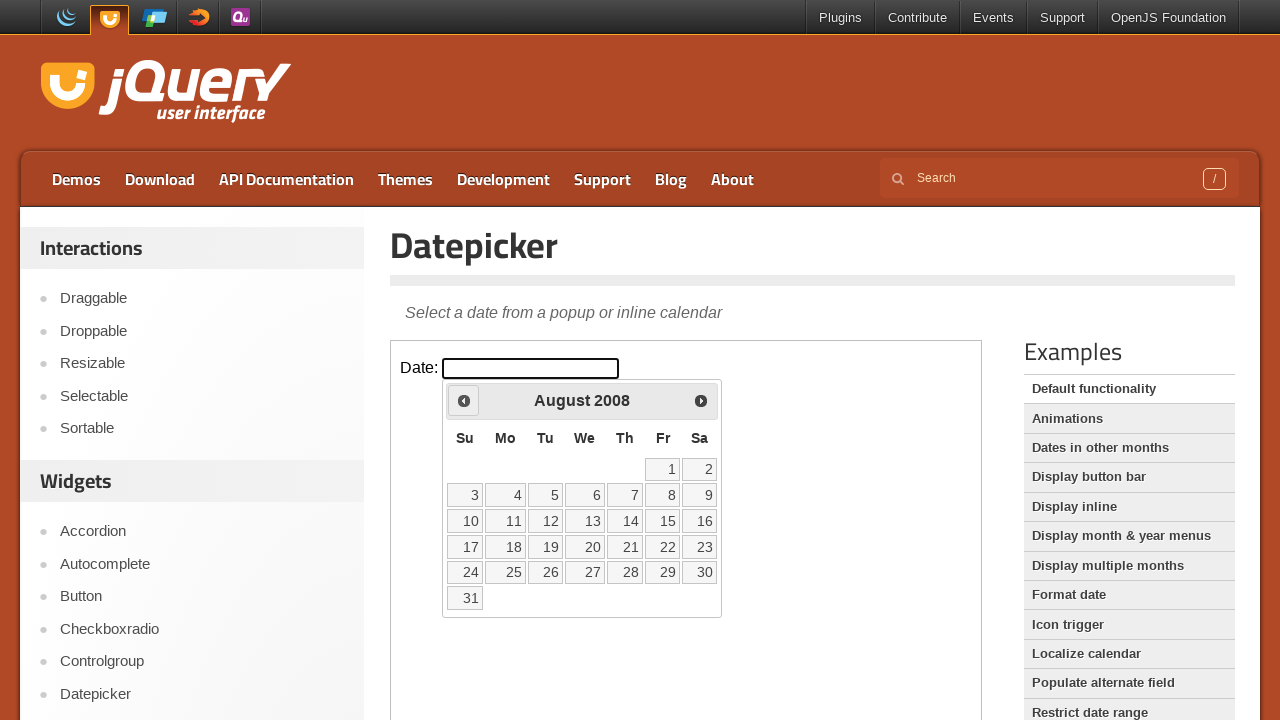

Clicked Prev button to navigate back in months (iteration 212/281) at (464, 400) on iframe.demo-frame >> internal:control=enter-frame >> xpath=//span[text()='Prev']
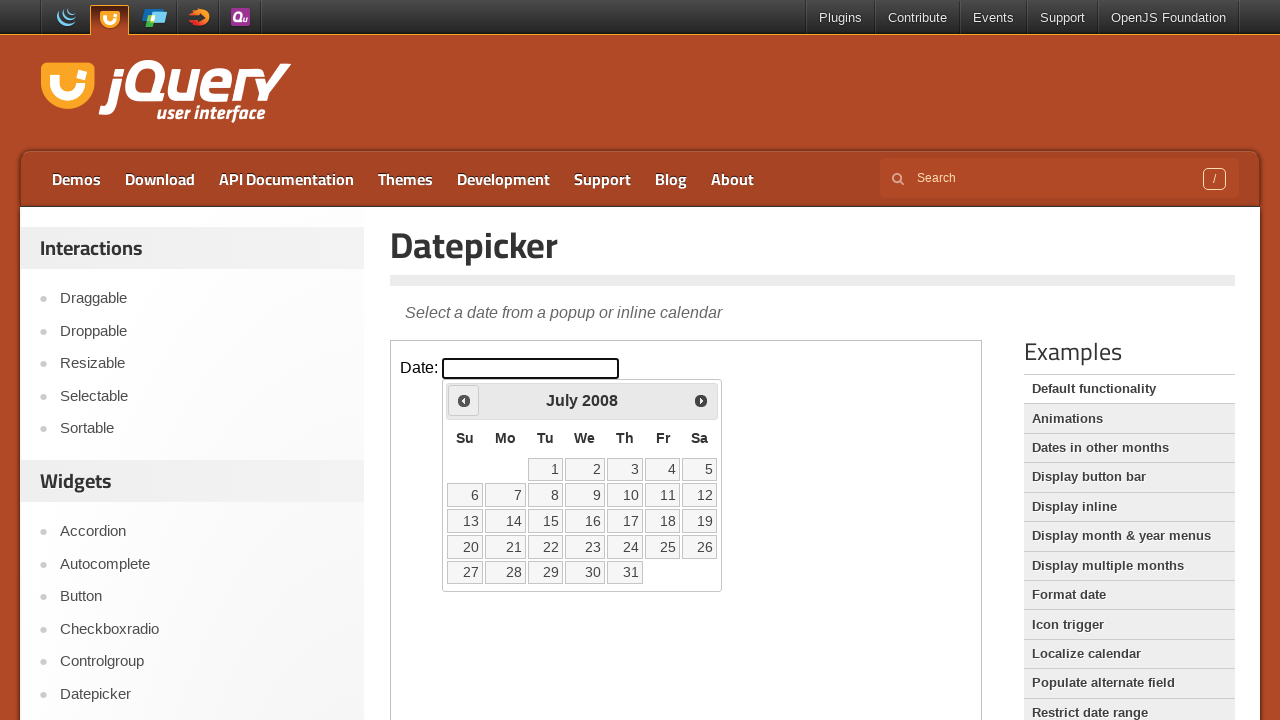

Clicked Prev button to navigate back in months (iteration 213/281) at (464, 400) on iframe.demo-frame >> internal:control=enter-frame >> xpath=//span[text()='Prev']
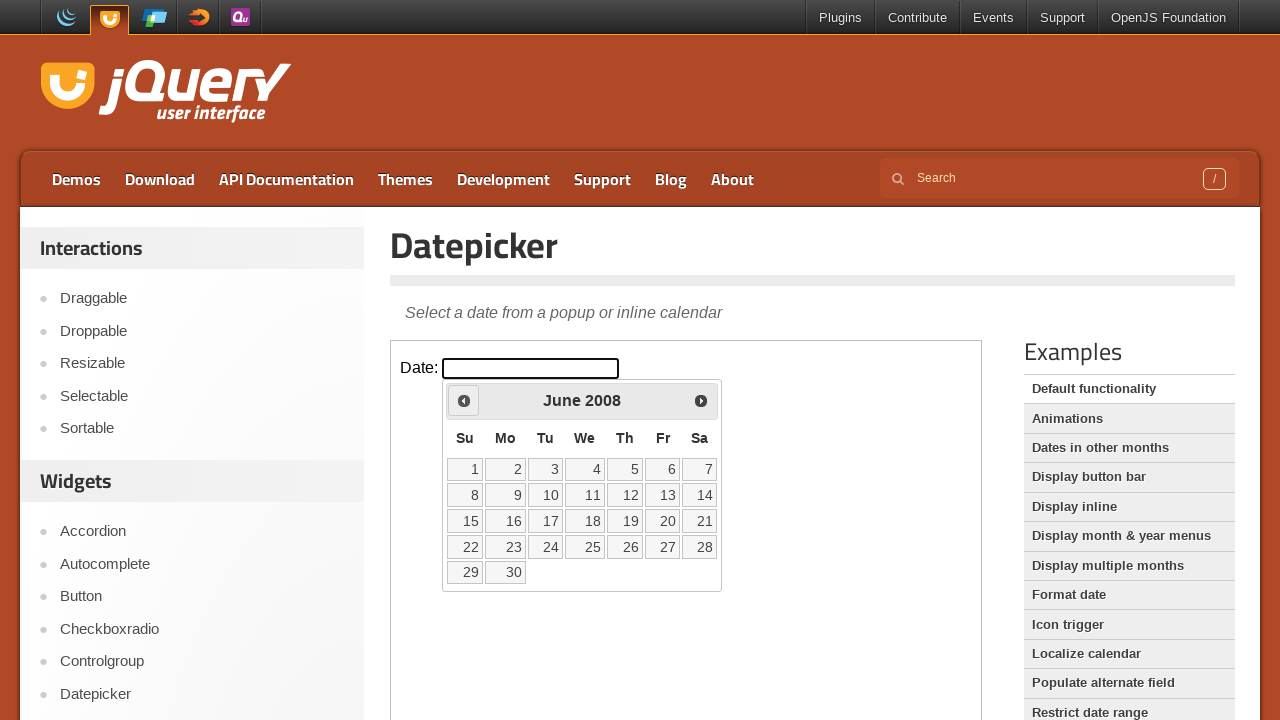

Clicked Prev button to navigate back in months (iteration 214/281) at (464, 400) on iframe.demo-frame >> internal:control=enter-frame >> xpath=//span[text()='Prev']
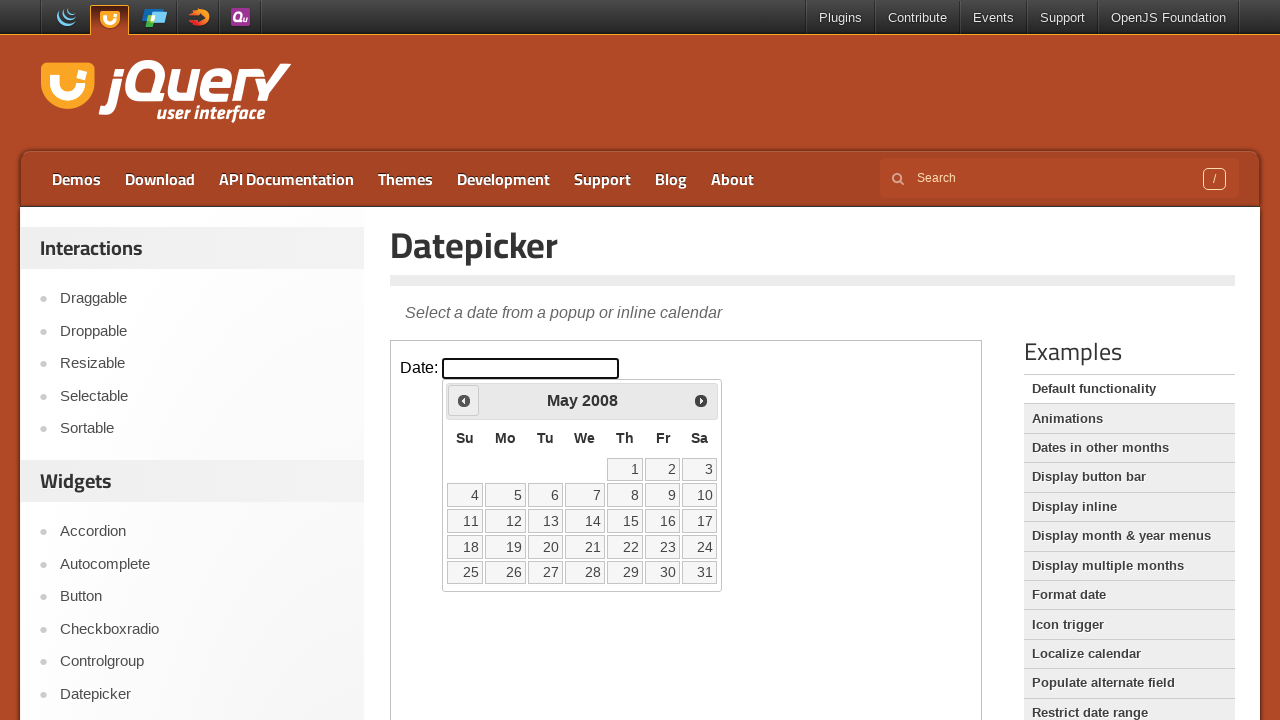

Clicked Prev button to navigate back in months (iteration 215/281) at (464, 400) on iframe.demo-frame >> internal:control=enter-frame >> xpath=//span[text()='Prev']
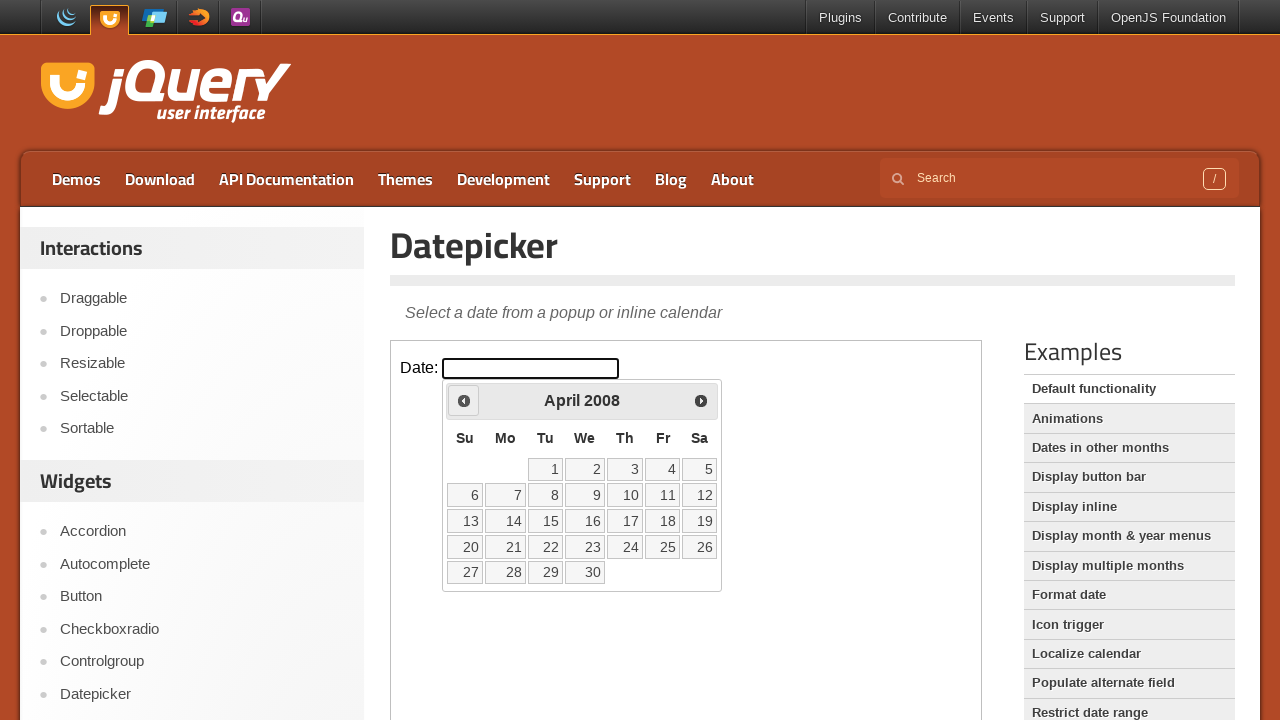

Clicked Prev button to navigate back in months (iteration 216/281) at (464, 400) on iframe.demo-frame >> internal:control=enter-frame >> xpath=//span[text()='Prev']
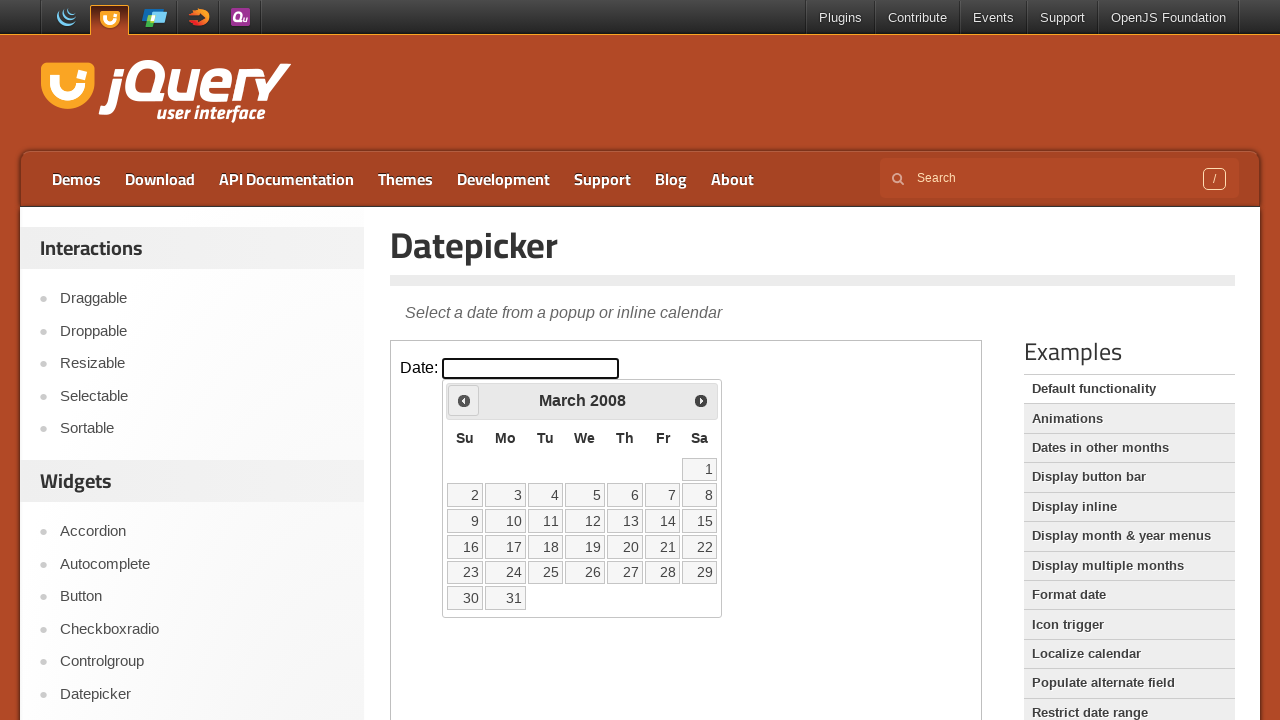

Clicked Prev button to navigate back in months (iteration 217/281) at (464, 400) on iframe.demo-frame >> internal:control=enter-frame >> xpath=//span[text()='Prev']
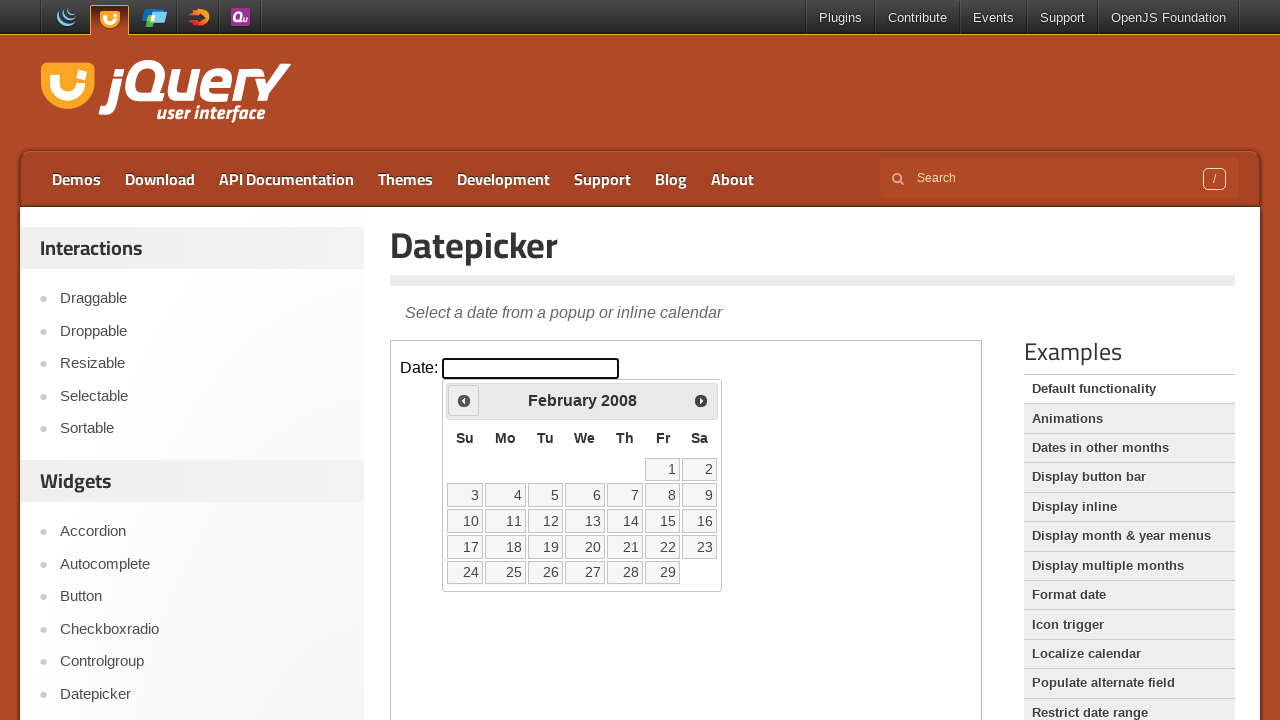

Clicked Prev button to navigate back in months (iteration 218/281) at (464, 400) on iframe.demo-frame >> internal:control=enter-frame >> xpath=//span[text()='Prev']
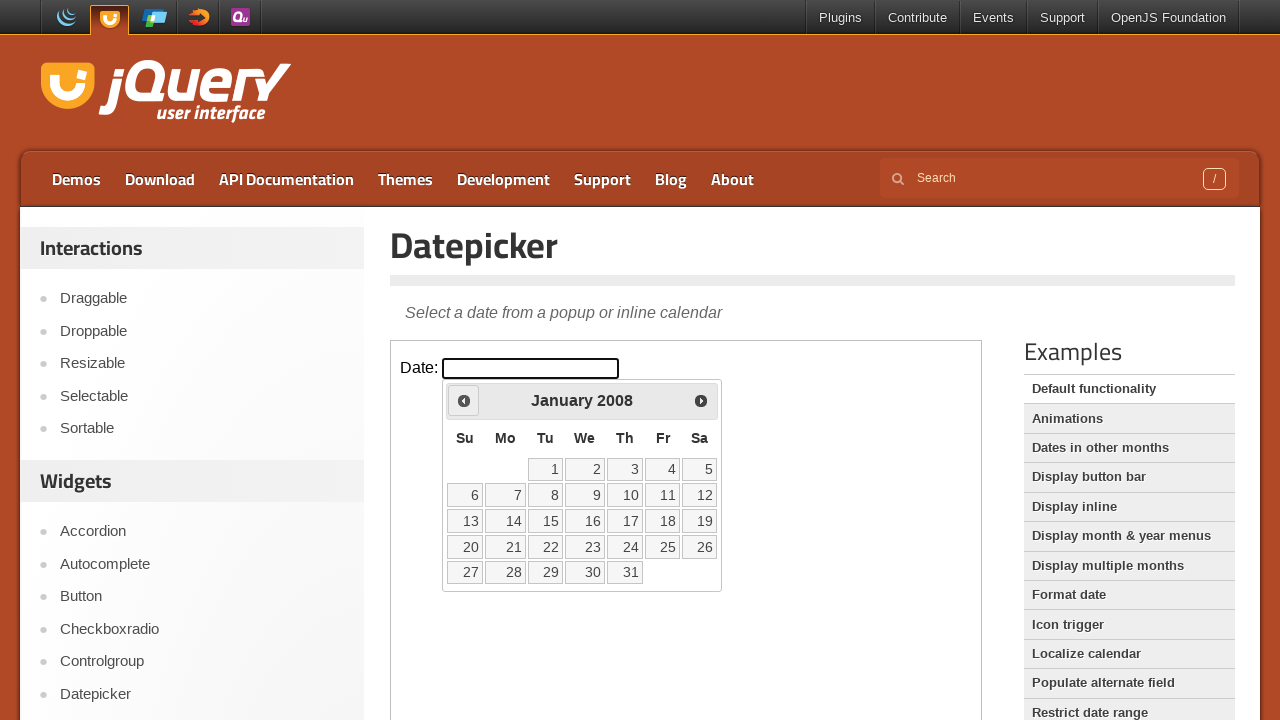

Clicked Prev button to navigate back in months (iteration 219/281) at (464, 400) on iframe.demo-frame >> internal:control=enter-frame >> xpath=//span[text()='Prev']
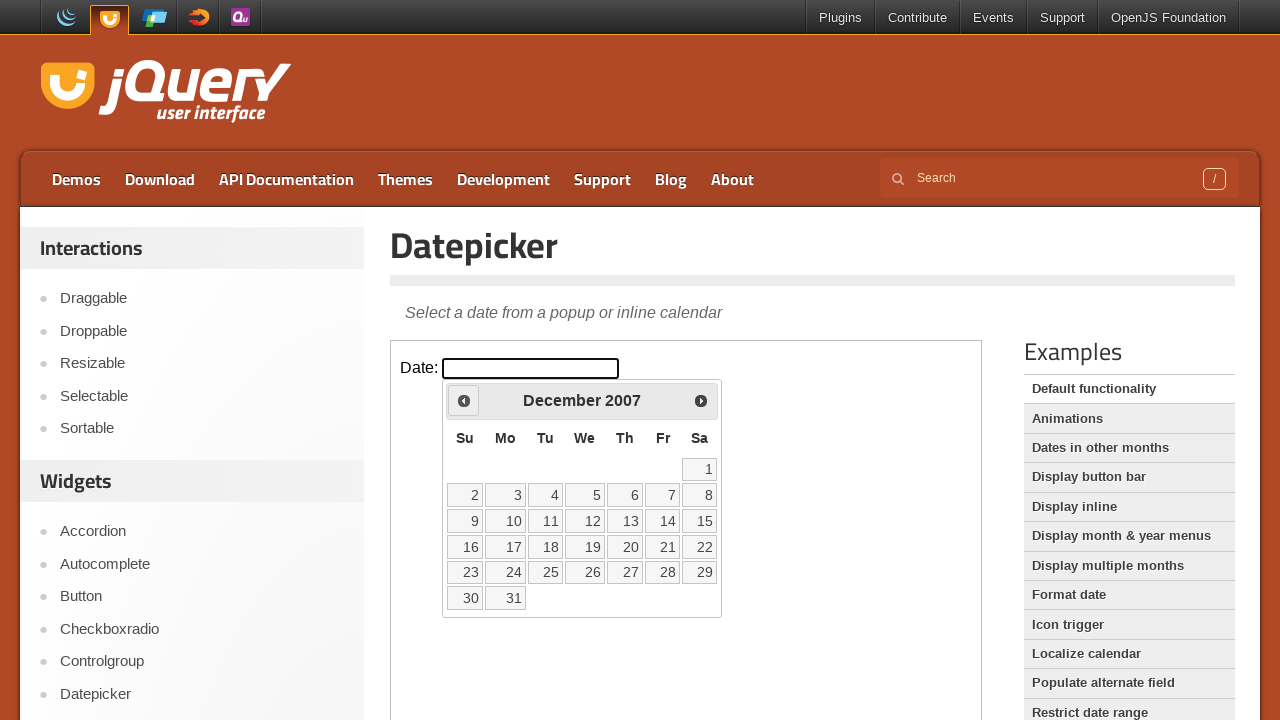

Clicked Prev button to navigate back in months (iteration 220/281) at (464, 400) on iframe.demo-frame >> internal:control=enter-frame >> xpath=//span[text()='Prev']
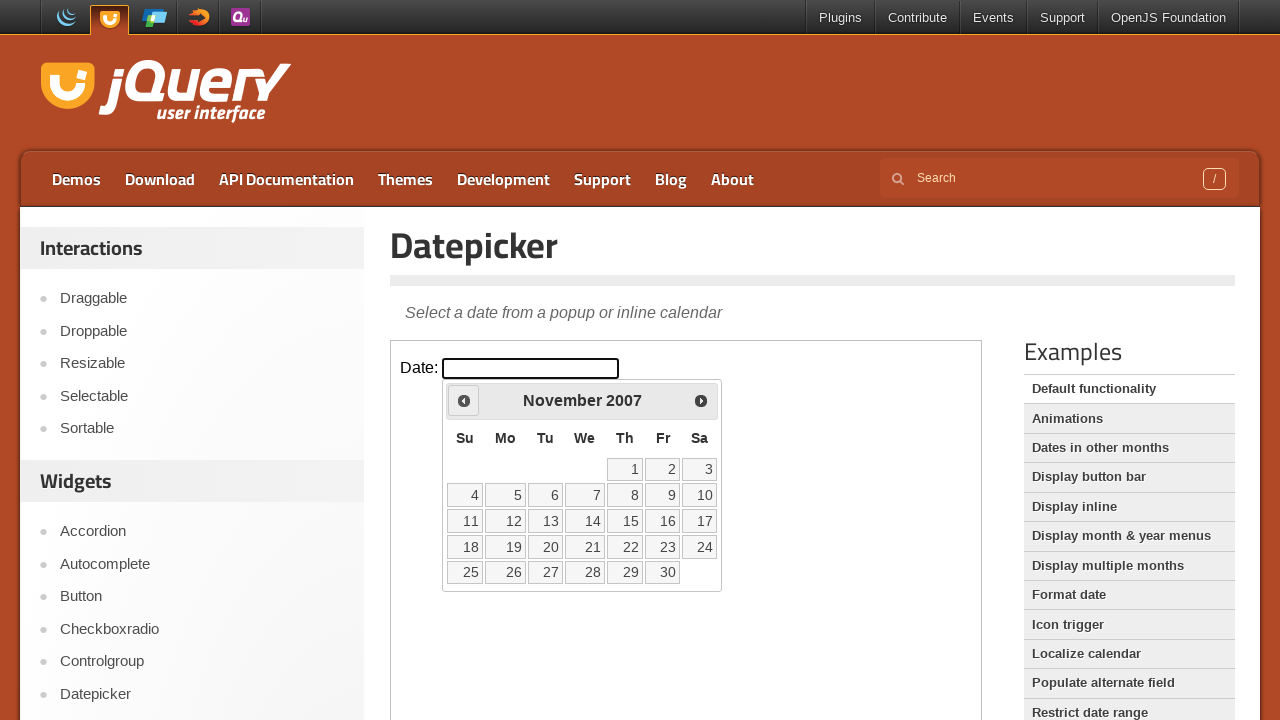

Clicked Prev button to navigate back in months (iteration 221/281) at (464, 400) on iframe.demo-frame >> internal:control=enter-frame >> xpath=//span[text()='Prev']
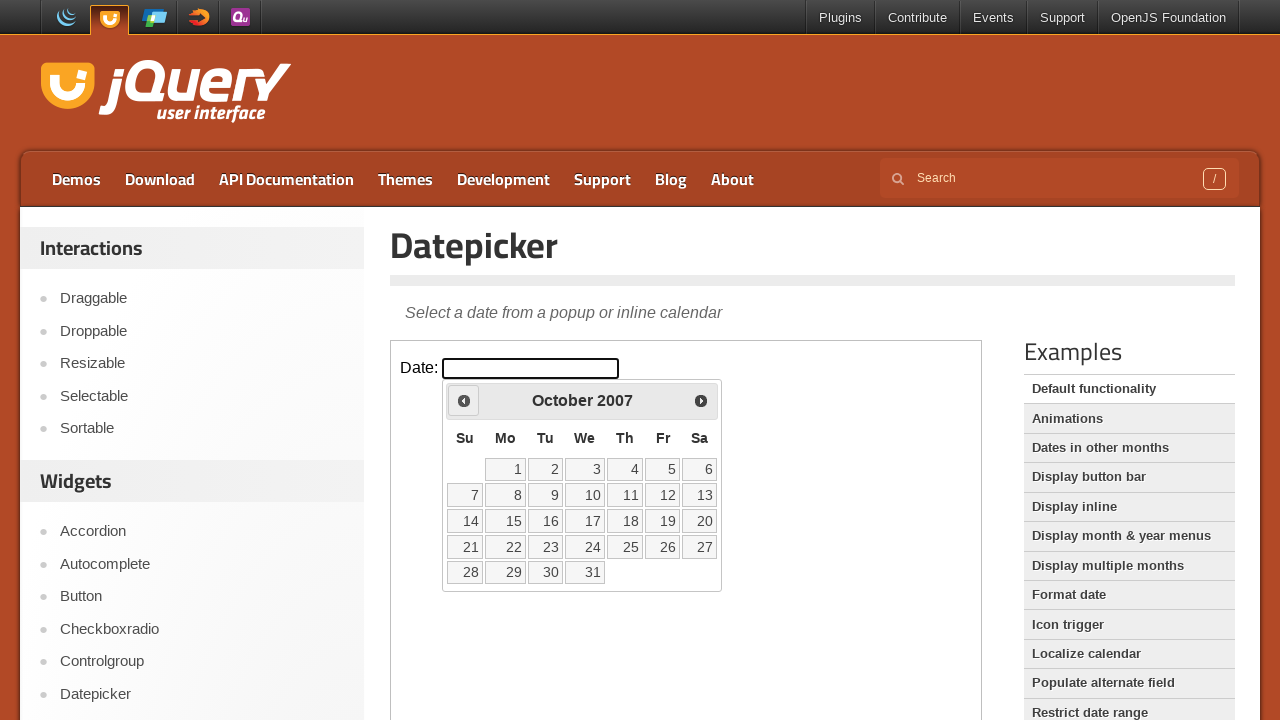

Clicked Prev button to navigate back in months (iteration 222/281) at (464, 400) on iframe.demo-frame >> internal:control=enter-frame >> xpath=//span[text()='Prev']
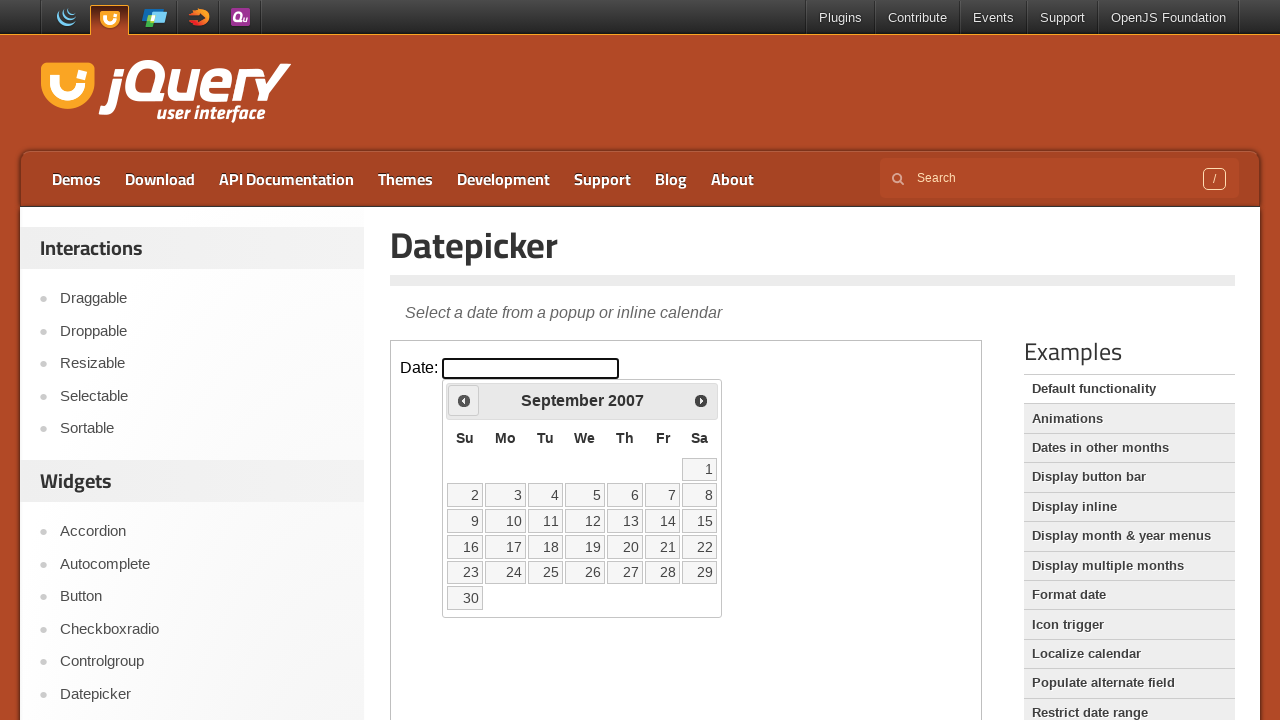

Clicked Prev button to navigate back in months (iteration 223/281) at (464, 400) on iframe.demo-frame >> internal:control=enter-frame >> xpath=//span[text()='Prev']
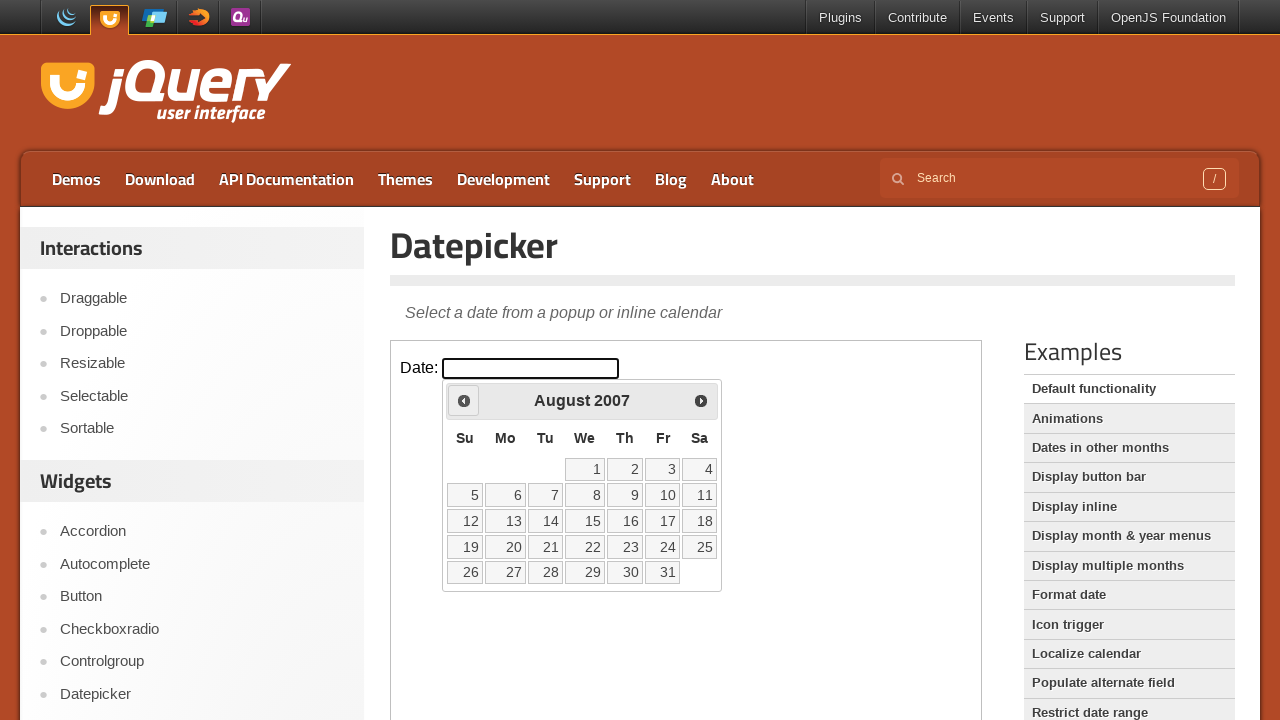

Clicked Prev button to navigate back in months (iteration 224/281) at (464, 400) on iframe.demo-frame >> internal:control=enter-frame >> xpath=//span[text()='Prev']
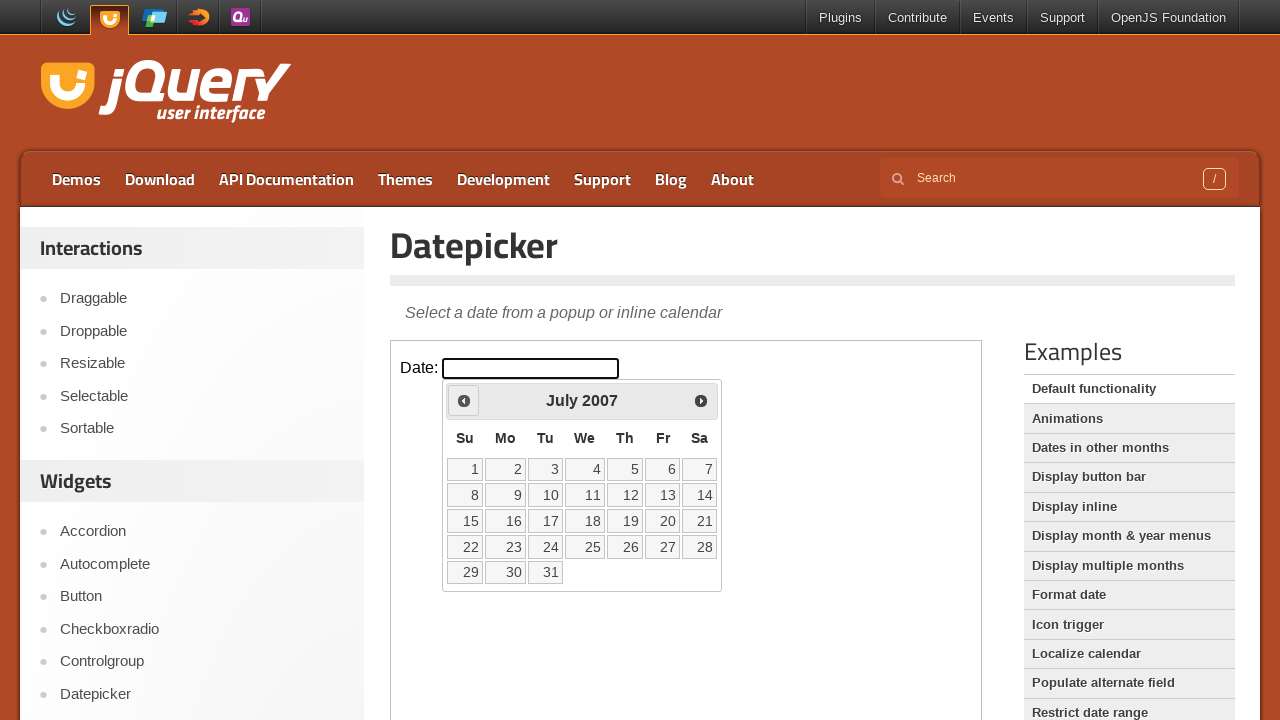

Clicked Prev button to navigate back in months (iteration 225/281) at (464, 400) on iframe.demo-frame >> internal:control=enter-frame >> xpath=//span[text()='Prev']
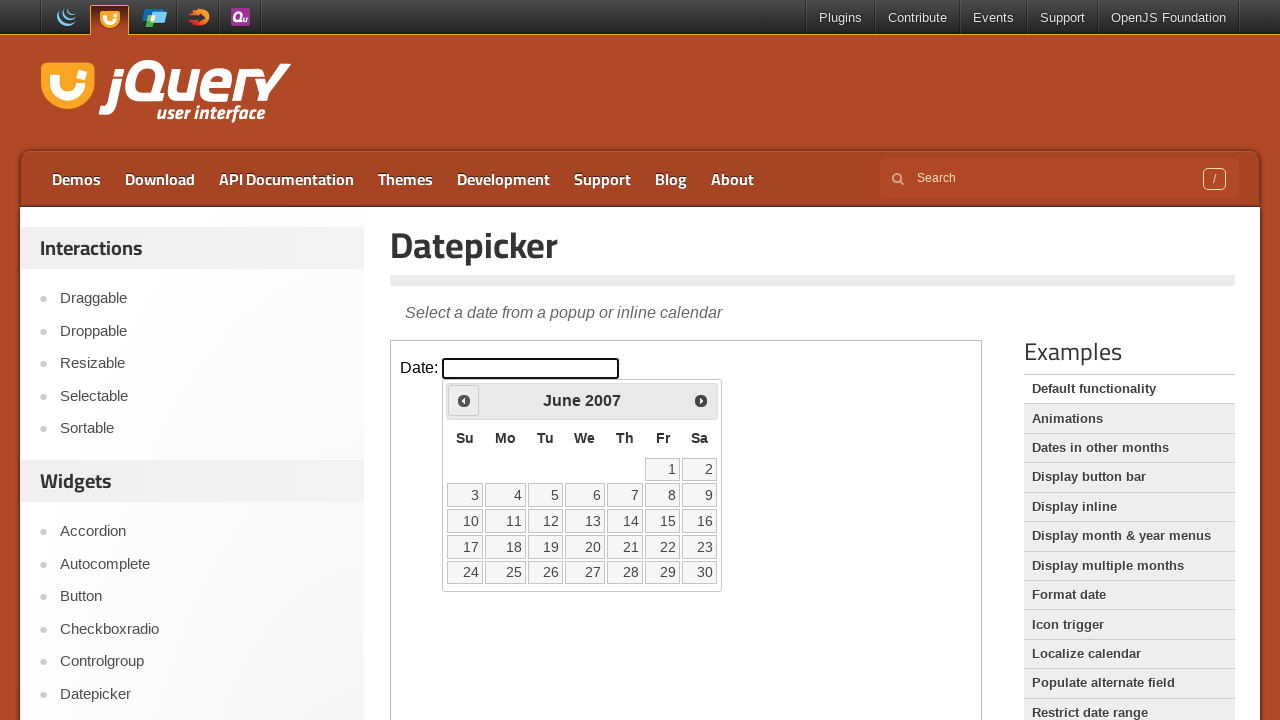

Clicked Prev button to navigate back in months (iteration 226/281) at (464, 400) on iframe.demo-frame >> internal:control=enter-frame >> xpath=//span[text()='Prev']
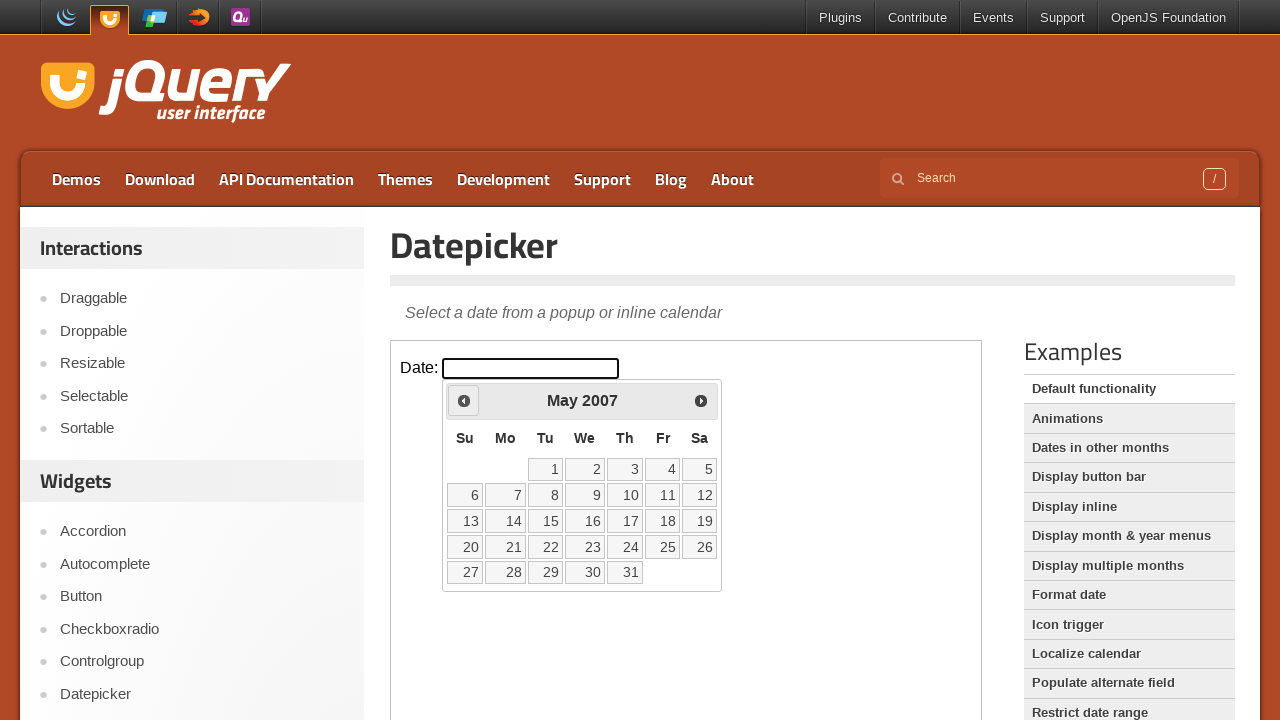

Clicked Prev button to navigate back in months (iteration 227/281) at (464, 400) on iframe.demo-frame >> internal:control=enter-frame >> xpath=//span[text()='Prev']
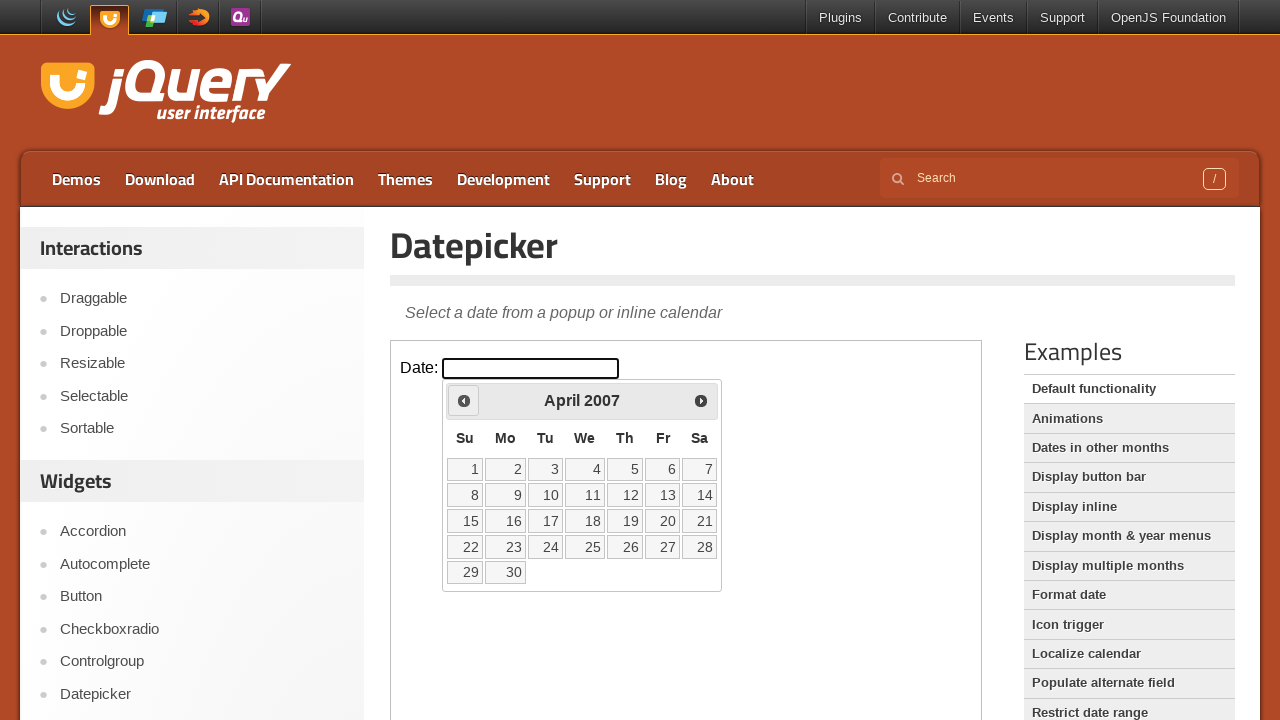

Clicked Prev button to navigate back in months (iteration 228/281) at (464, 400) on iframe.demo-frame >> internal:control=enter-frame >> xpath=//span[text()='Prev']
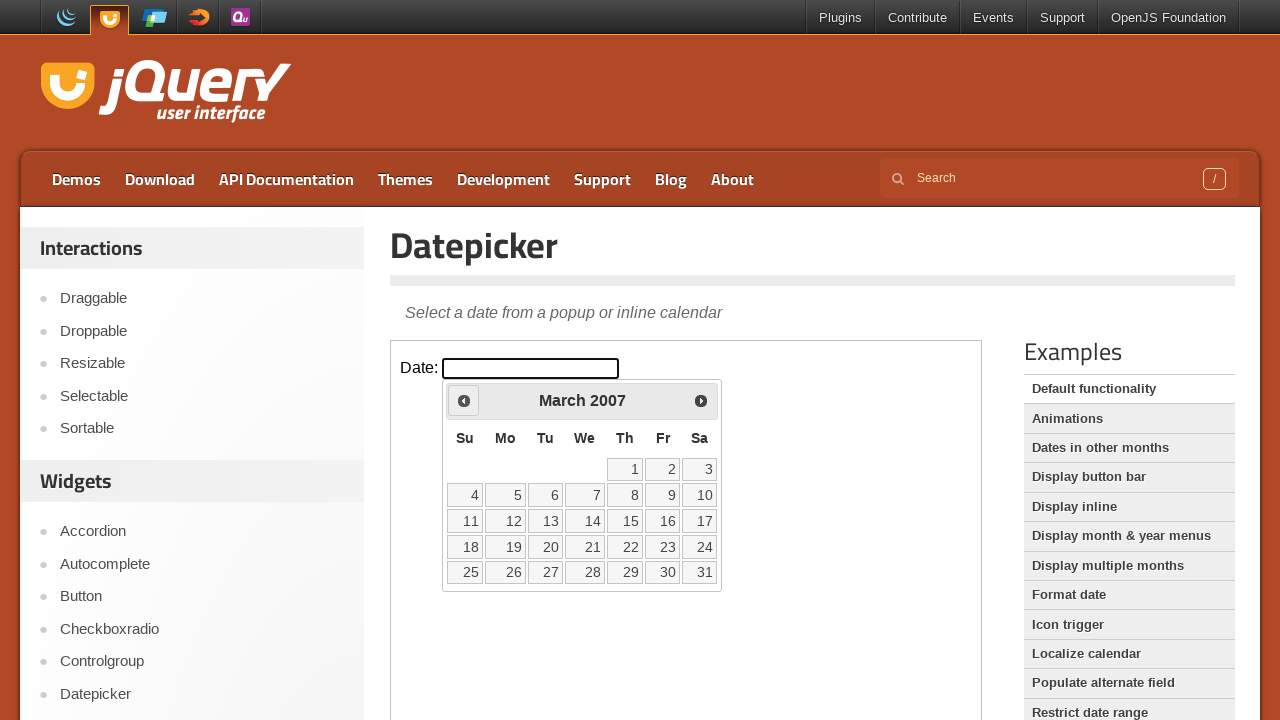

Clicked Prev button to navigate back in months (iteration 229/281) at (464, 400) on iframe.demo-frame >> internal:control=enter-frame >> xpath=//span[text()='Prev']
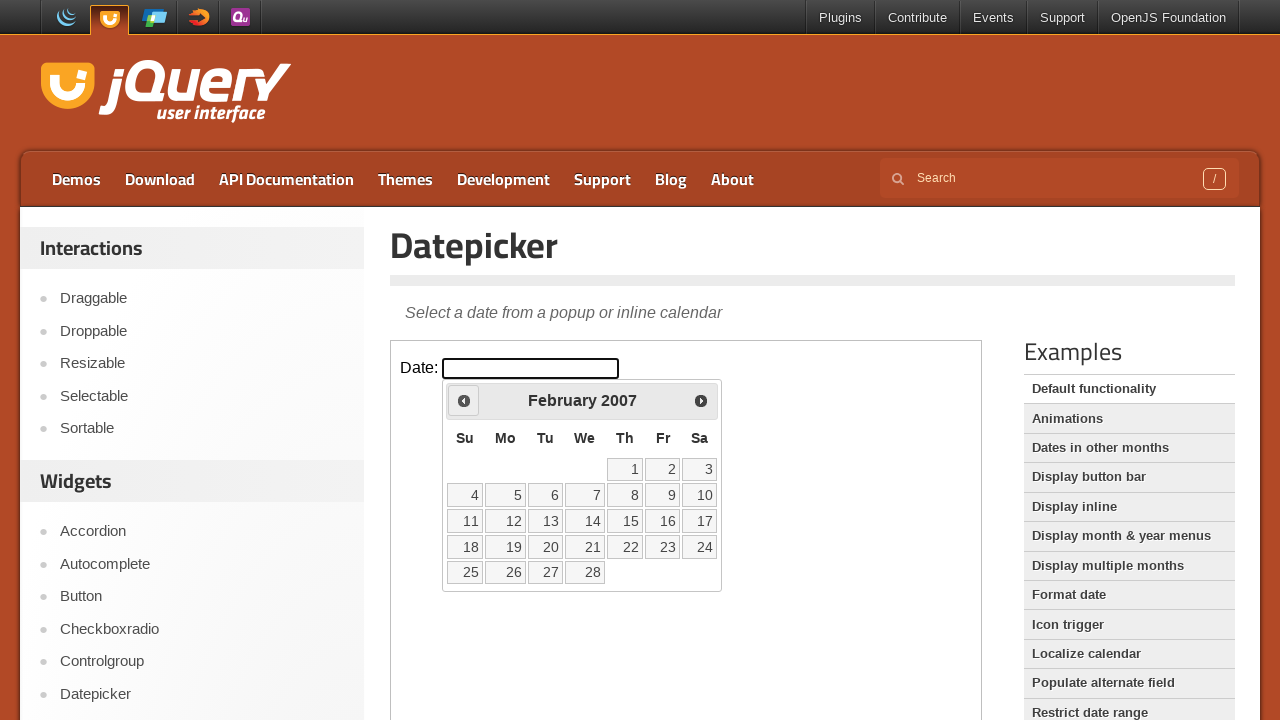

Clicked Prev button to navigate back in months (iteration 230/281) at (464, 400) on iframe.demo-frame >> internal:control=enter-frame >> xpath=//span[text()='Prev']
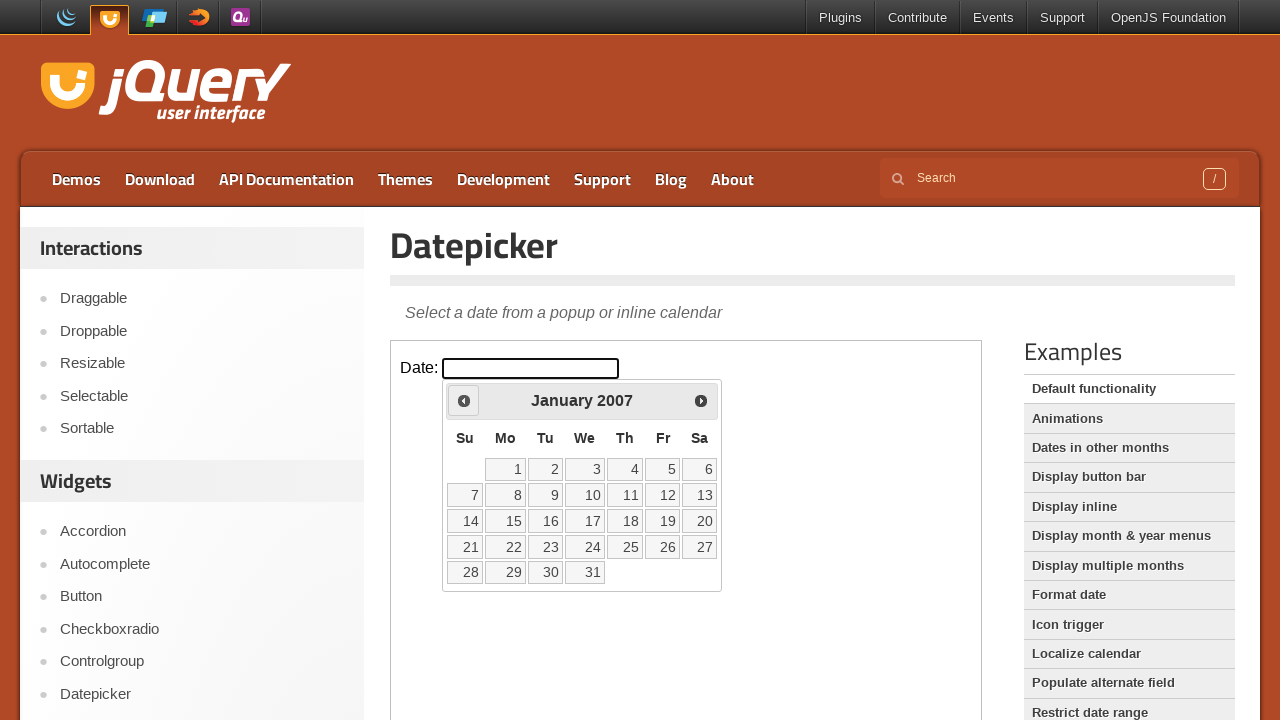

Clicked Prev button to navigate back in months (iteration 231/281) at (464, 400) on iframe.demo-frame >> internal:control=enter-frame >> xpath=//span[text()='Prev']
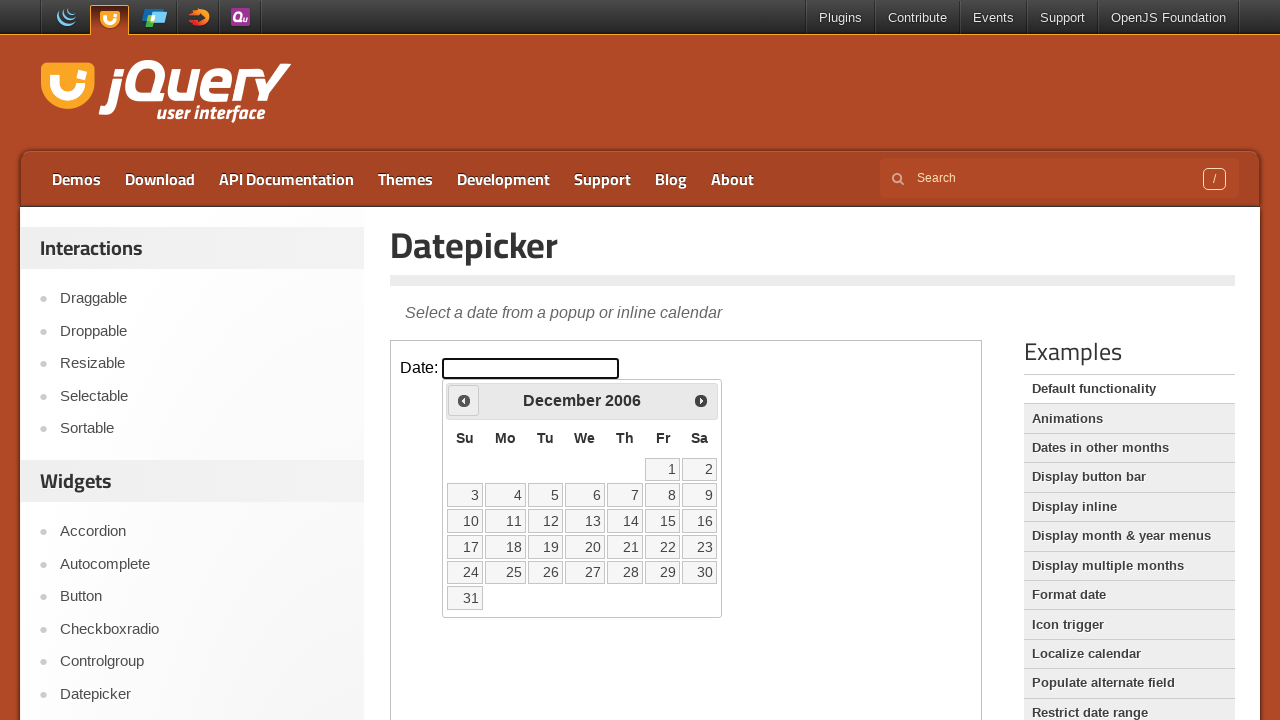

Clicked Prev button to navigate back in months (iteration 232/281) at (464, 400) on iframe.demo-frame >> internal:control=enter-frame >> xpath=//span[text()='Prev']
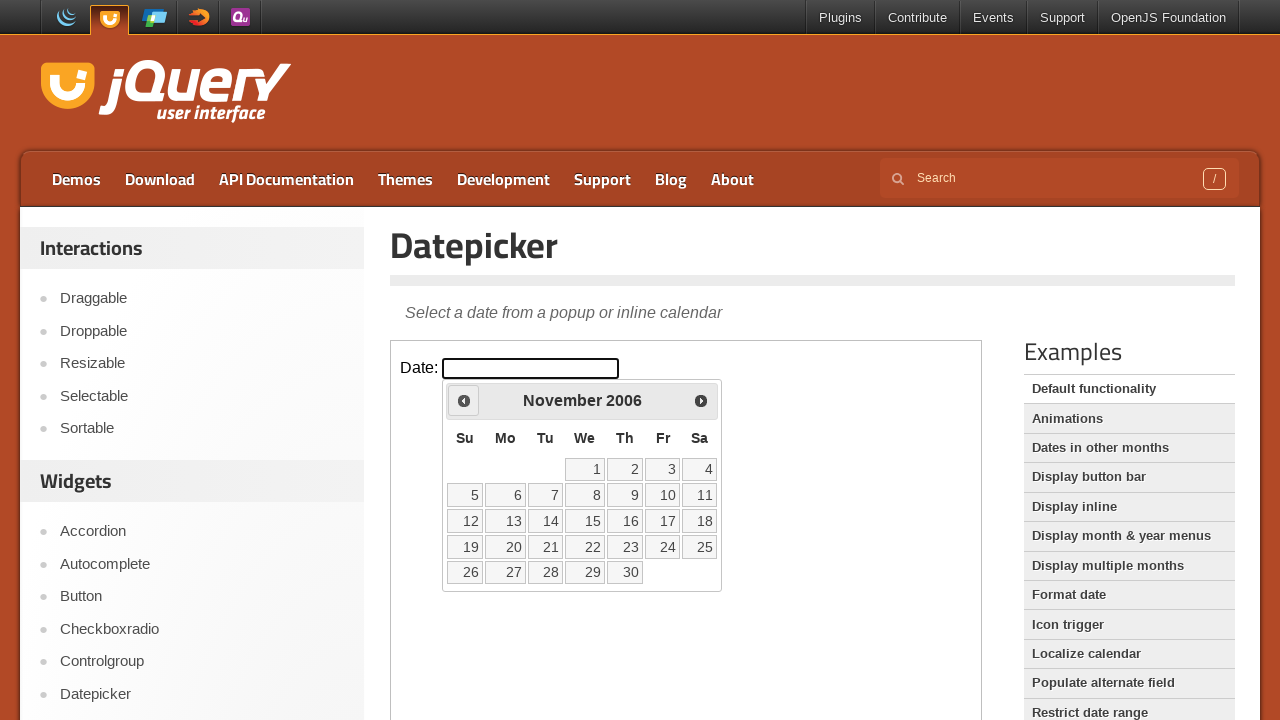

Clicked Prev button to navigate back in months (iteration 233/281) at (464, 400) on iframe.demo-frame >> internal:control=enter-frame >> xpath=//span[text()='Prev']
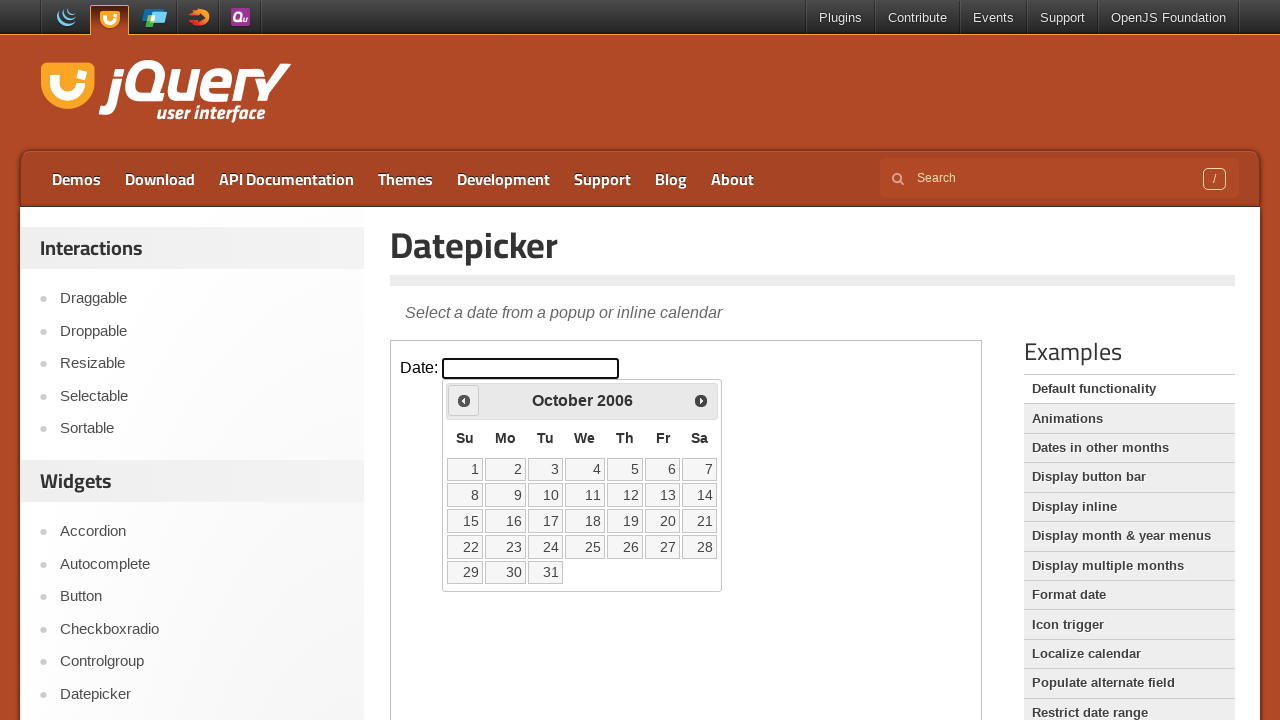

Clicked Prev button to navigate back in months (iteration 234/281) at (464, 400) on iframe.demo-frame >> internal:control=enter-frame >> xpath=//span[text()='Prev']
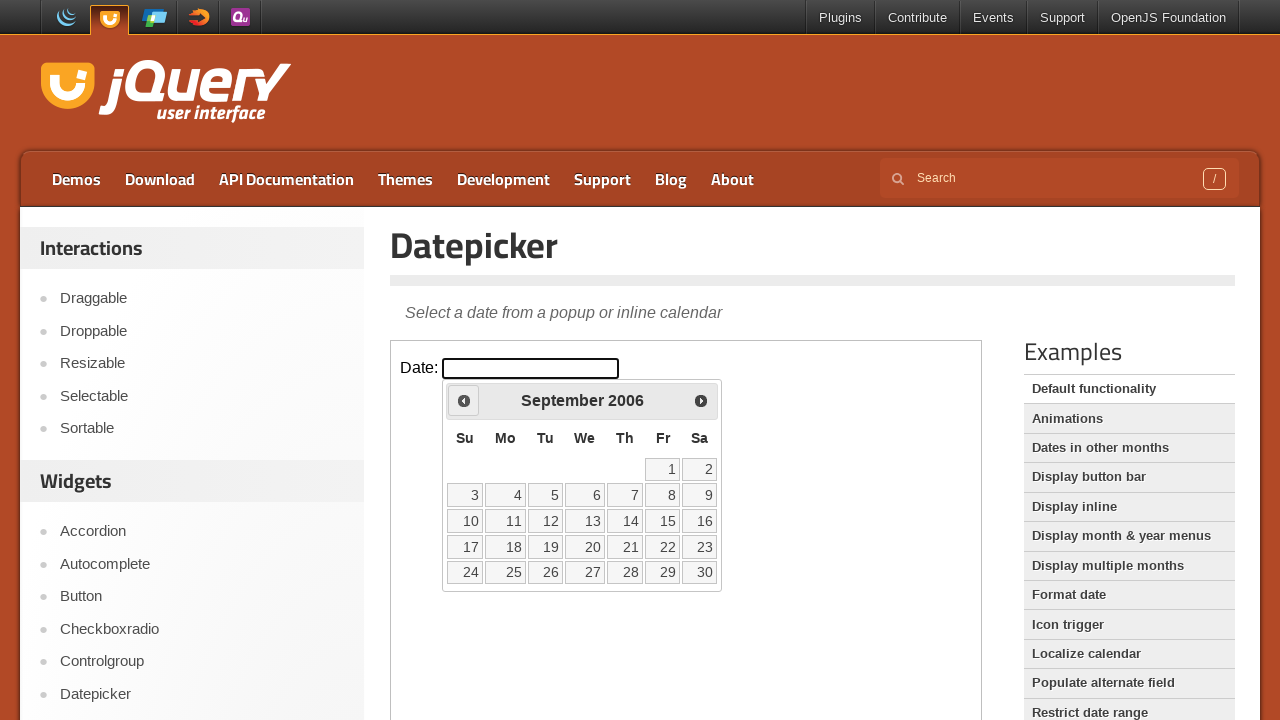

Clicked Prev button to navigate back in months (iteration 235/281) at (464, 400) on iframe.demo-frame >> internal:control=enter-frame >> xpath=//span[text()='Prev']
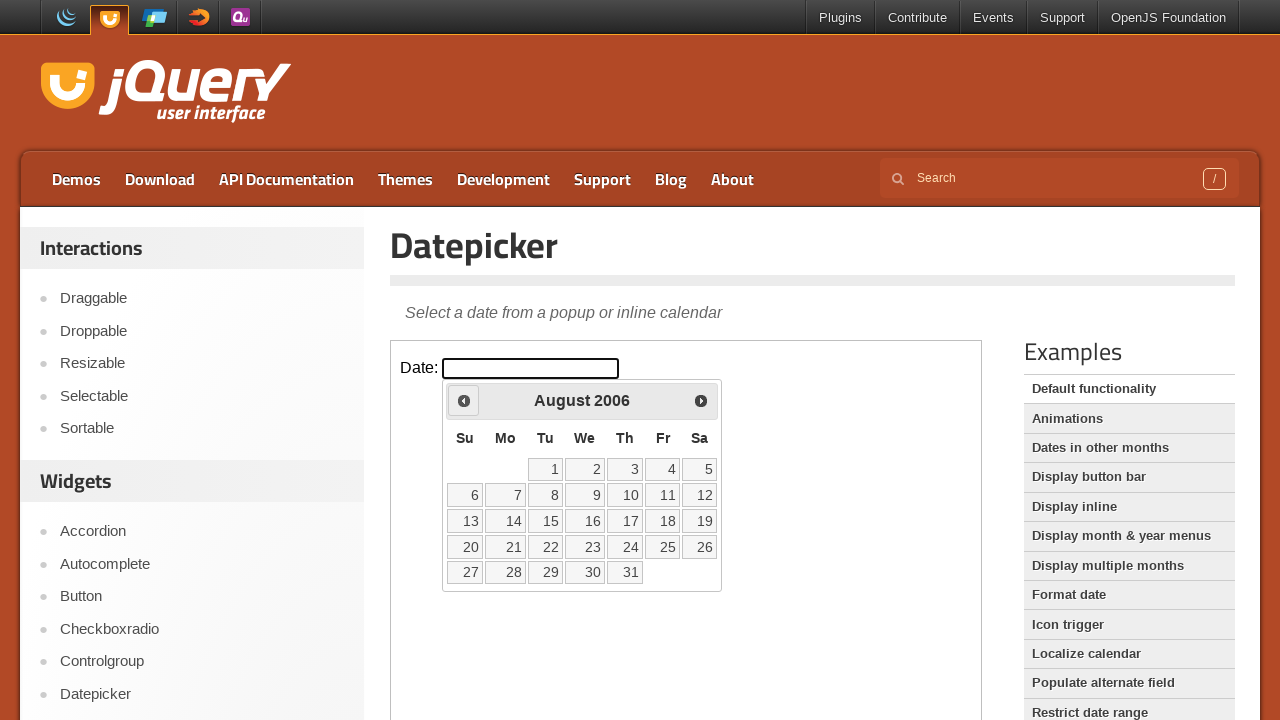

Clicked Prev button to navigate back in months (iteration 236/281) at (464, 400) on iframe.demo-frame >> internal:control=enter-frame >> xpath=//span[text()='Prev']
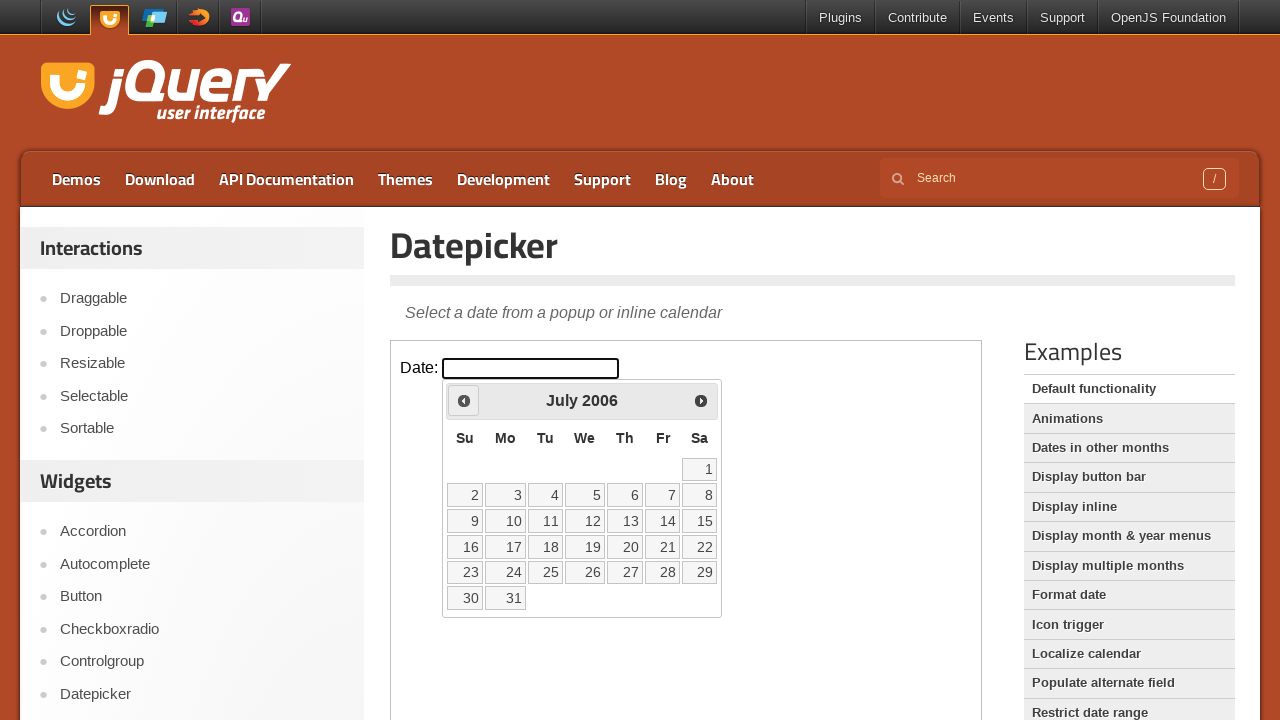

Clicked Prev button to navigate back in months (iteration 237/281) at (464, 400) on iframe.demo-frame >> internal:control=enter-frame >> xpath=//span[text()='Prev']
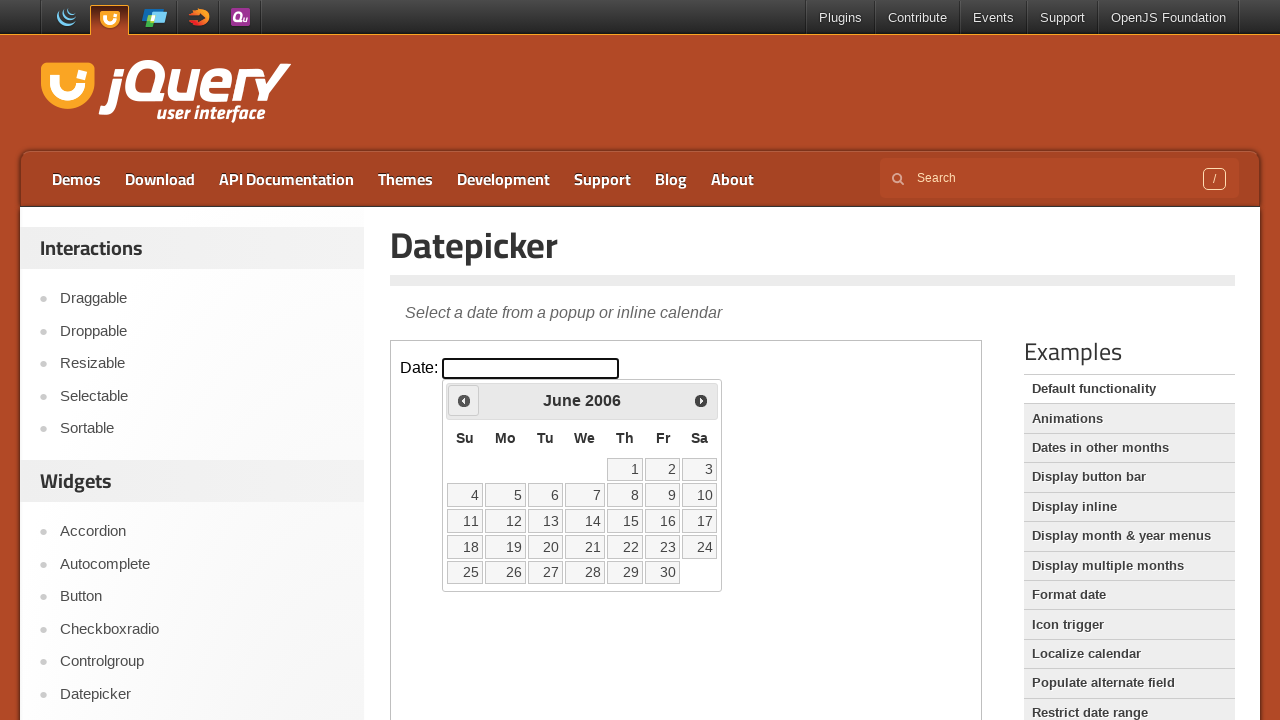

Clicked Prev button to navigate back in months (iteration 238/281) at (464, 400) on iframe.demo-frame >> internal:control=enter-frame >> xpath=//span[text()='Prev']
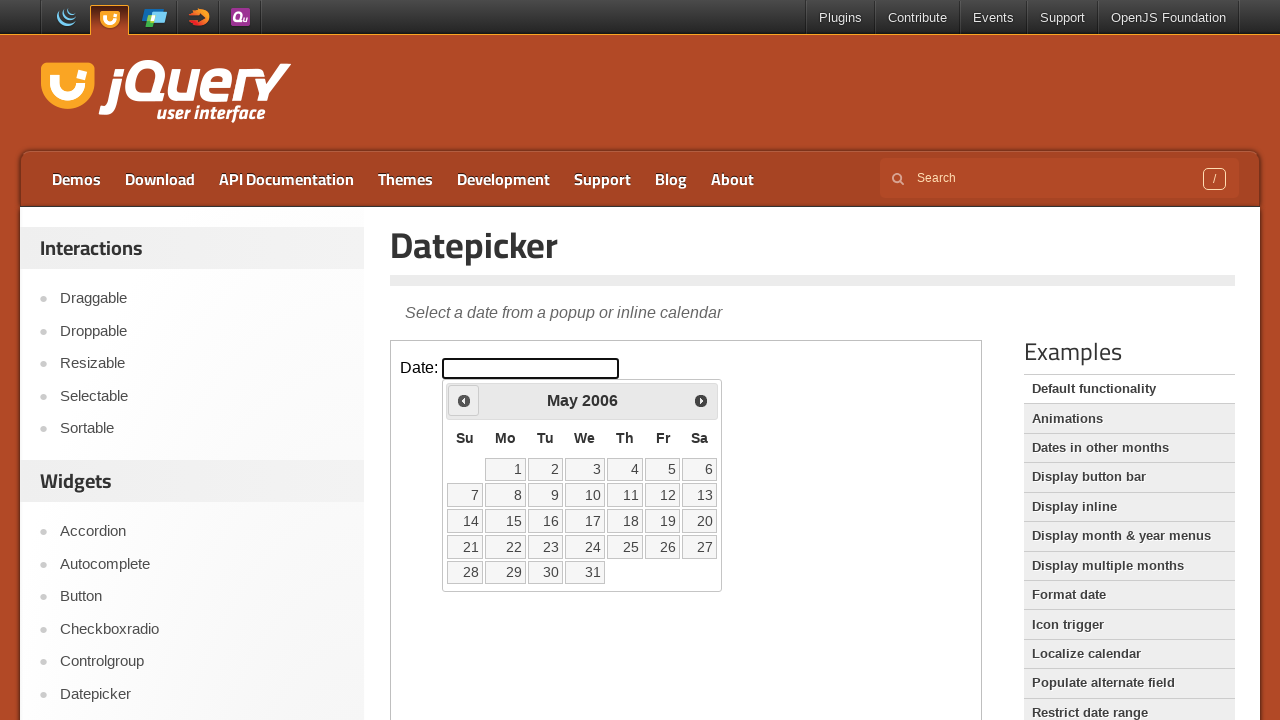

Clicked Prev button to navigate back in months (iteration 239/281) at (464, 400) on iframe.demo-frame >> internal:control=enter-frame >> xpath=//span[text()='Prev']
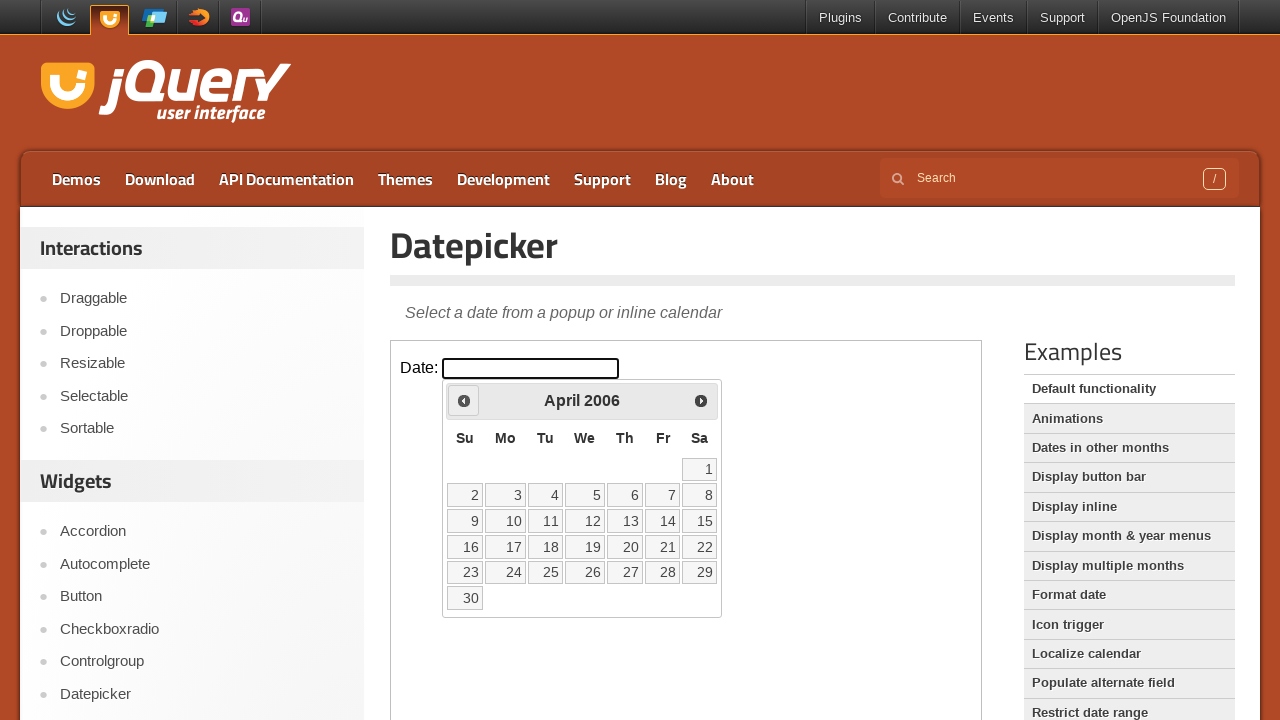

Clicked Prev button to navigate back in months (iteration 240/281) at (464, 400) on iframe.demo-frame >> internal:control=enter-frame >> xpath=//span[text()='Prev']
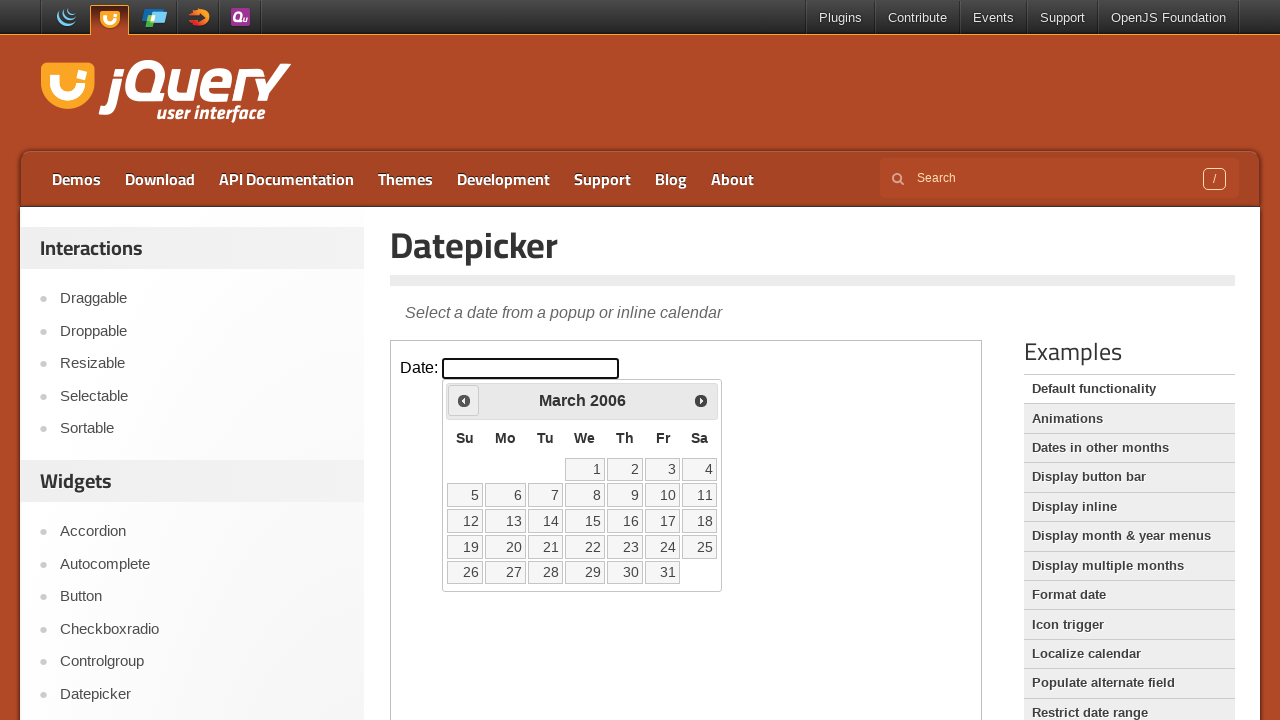

Clicked Prev button to navigate back in months (iteration 241/281) at (464, 400) on iframe.demo-frame >> internal:control=enter-frame >> xpath=//span[text()='Prev']
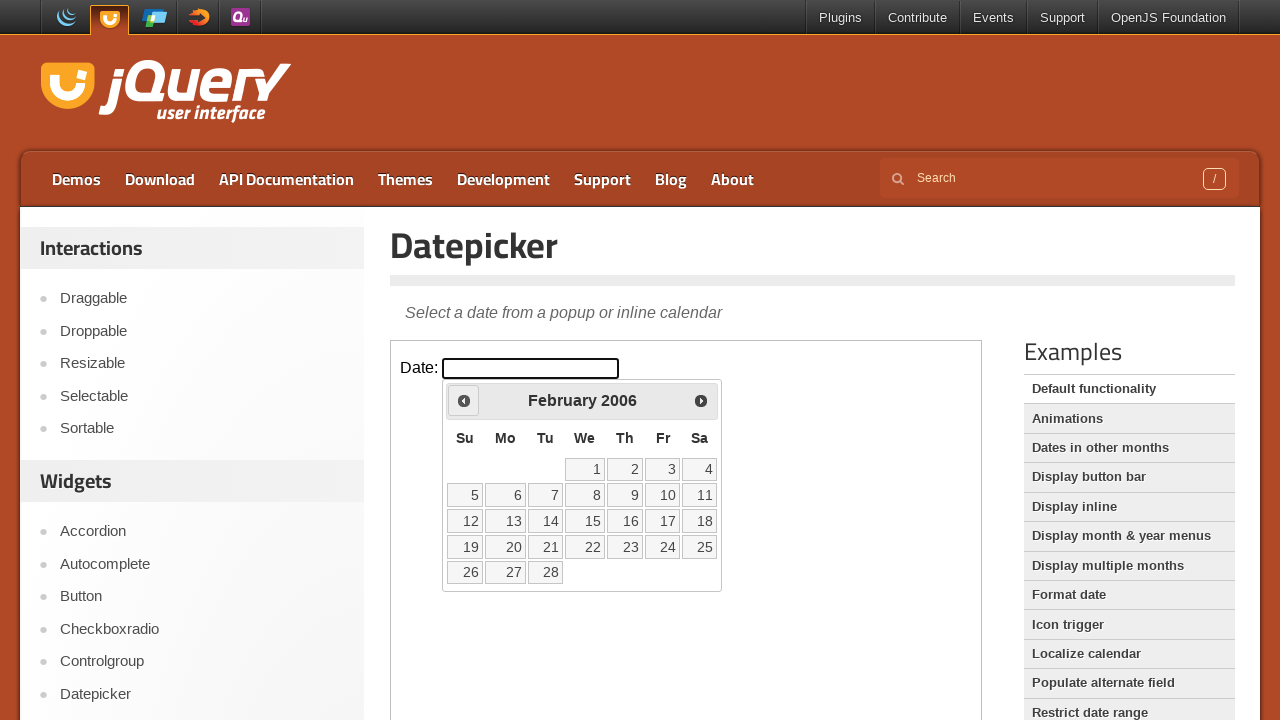

Clicked Prev button to navigate back in months (iteration 242/281) at (464, 400) on iframe.demo-frame >> internal:control=enter-frame >> xpath=//span[text()='Prev']
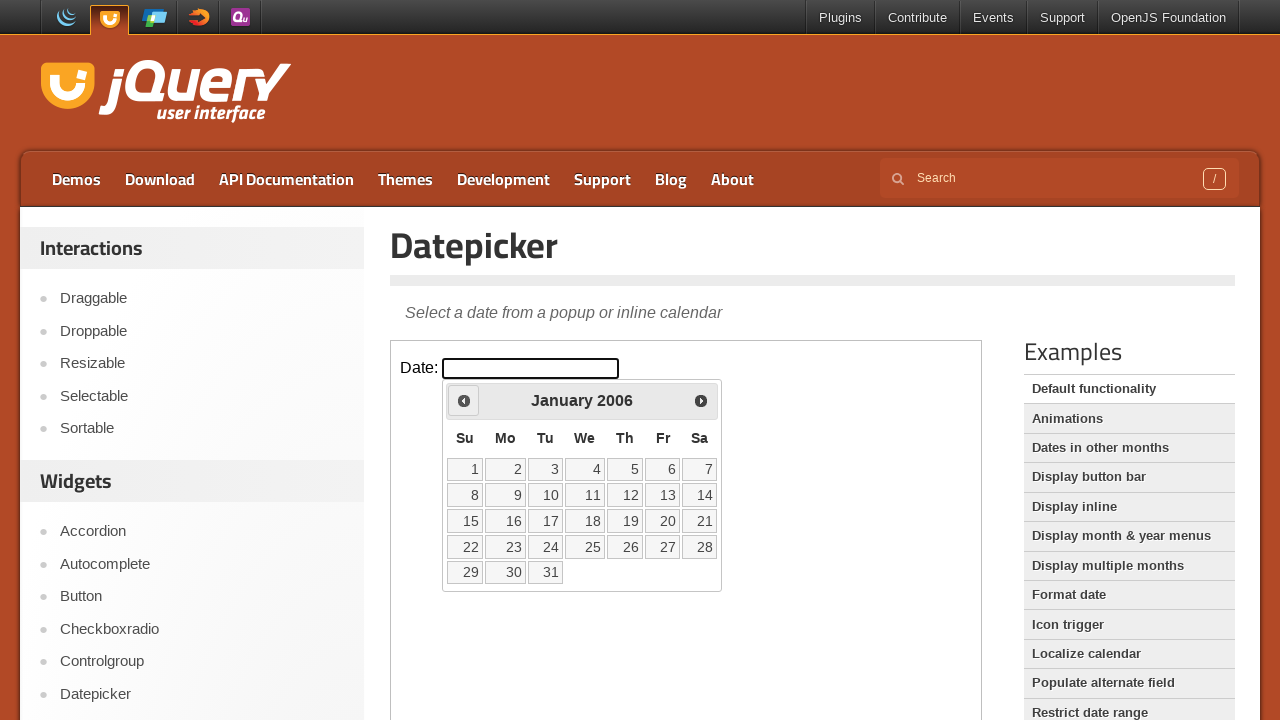

Clicked Prev button to navigate back in months (iteration 243/281) at (464, 400) on iframe.demo-frame >> internal:control=enter-frame >> xpath=//span[text()='Prev']
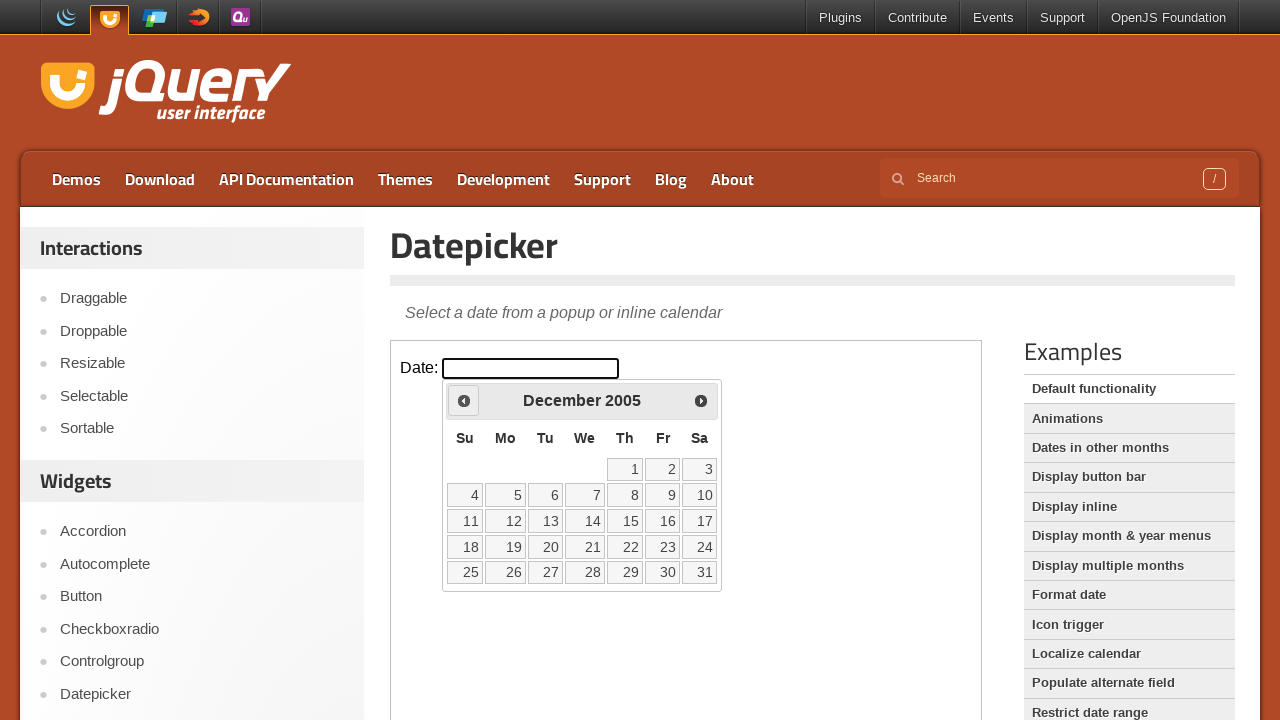

Clicked Prev button to navigate back in months (iteration 244/281) at (464, 400) on iframe.demo-frame >> internal:control=enter-frame >> xpath=//span[text()='Prev']
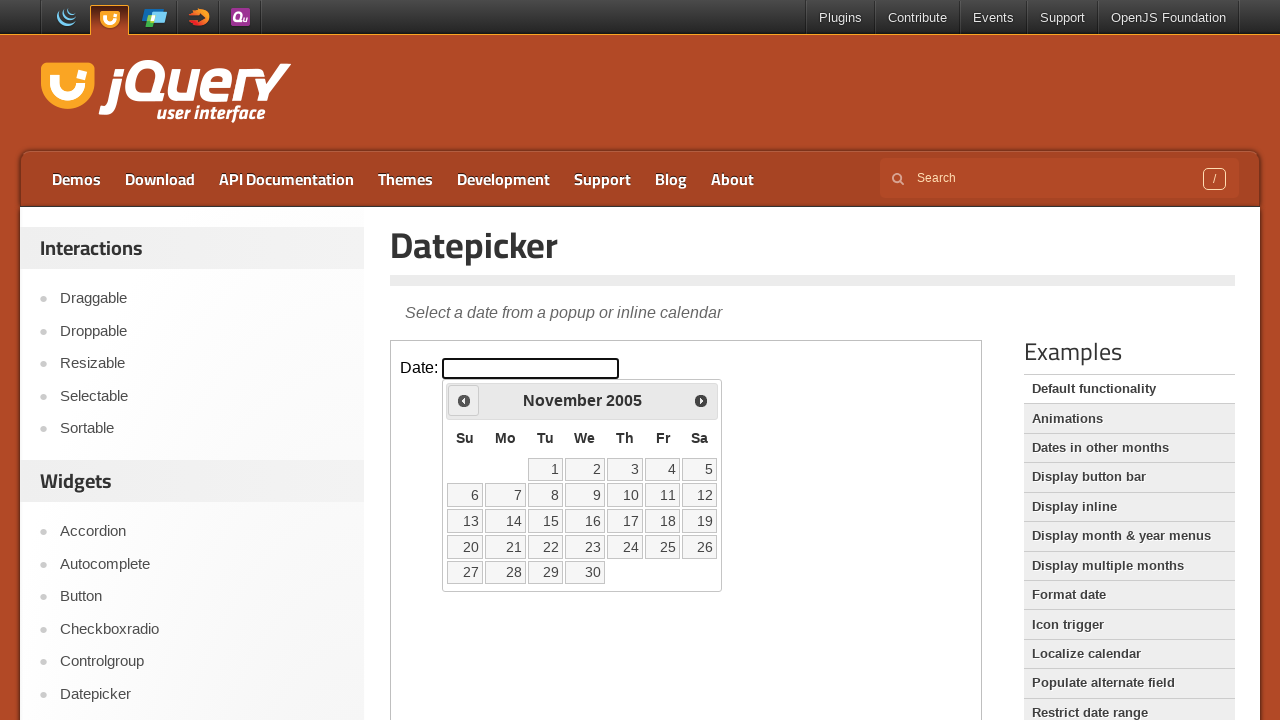

Clicked Prev button to navigate back in months (iteration 245/281) at (464, 400) on iframe.demo-frame >> internal:control=enter-frame >> xpath=//span[text()='Prev']
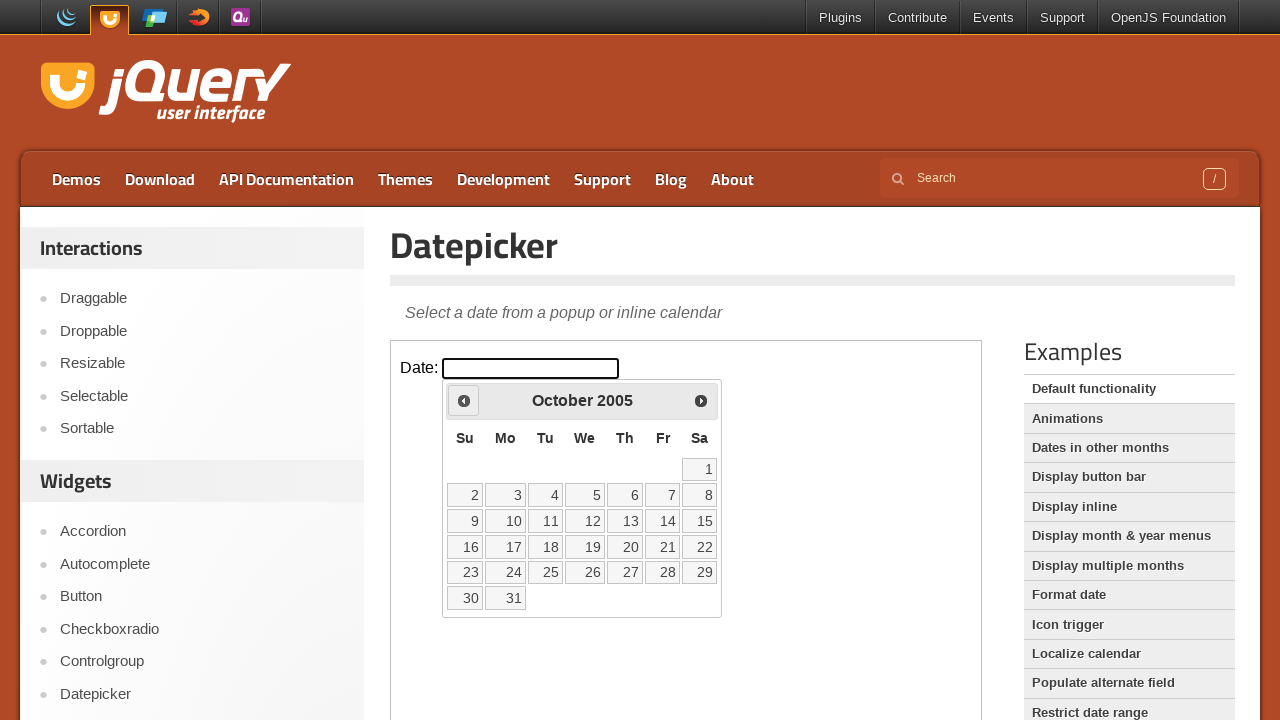

Clicked Prev button to navigate back in months (iteration 246/281) at (464, 400) on iframe.demo-frame >> internal:control=enter-frame >> xpath=//span[text()='Prev']
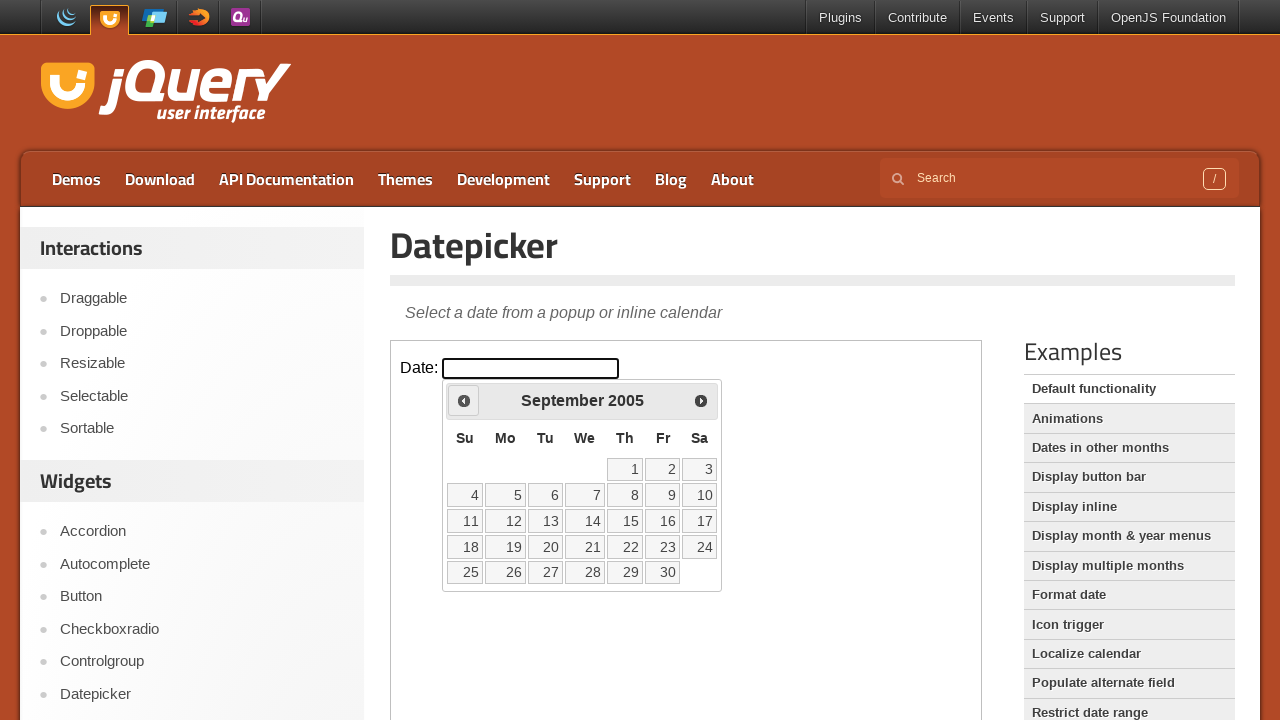

Clicked Prev button to navigate back in months (iteration 247/281) at (464, 400) on iframe.demo-frame >> internal:control=enter-frame >> xpath=//span[text()='Prev']
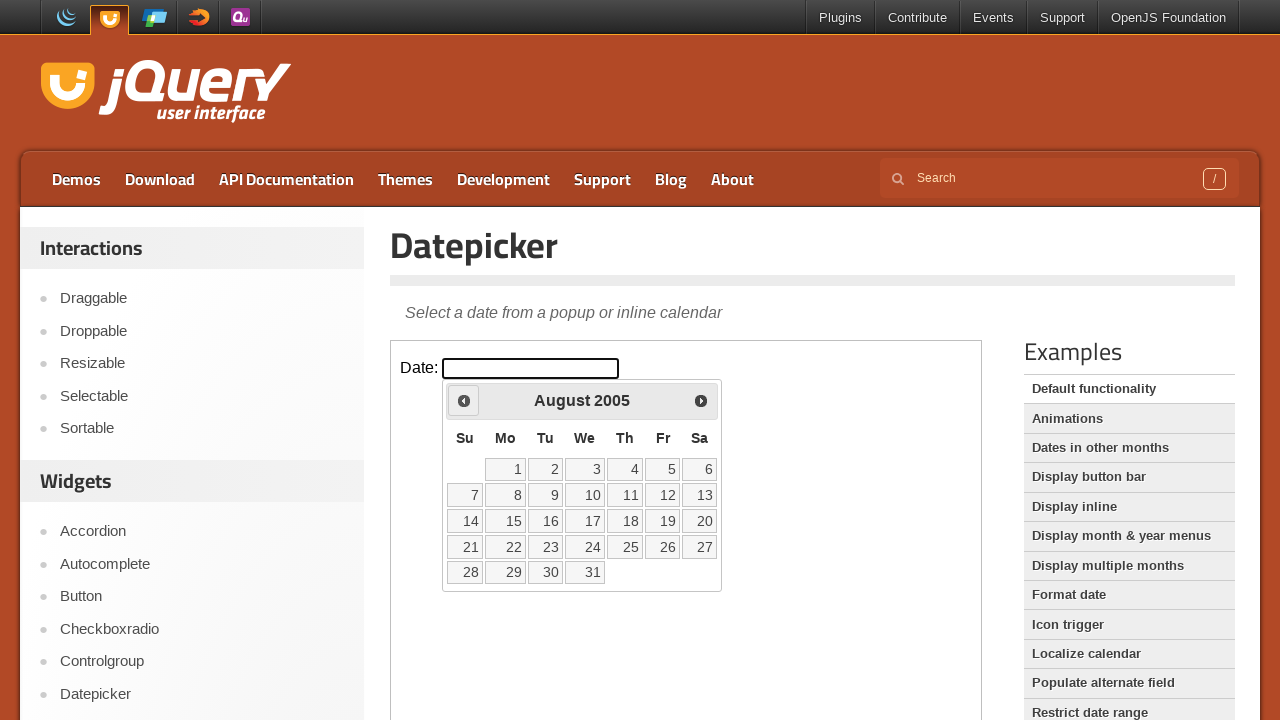

Clicked Prev button to navigate back in months (iteration 248/281) at (464, 400) on iframe.demo-frame >> internal:control=enter-frame >> xpath=//span[text()='Prev']
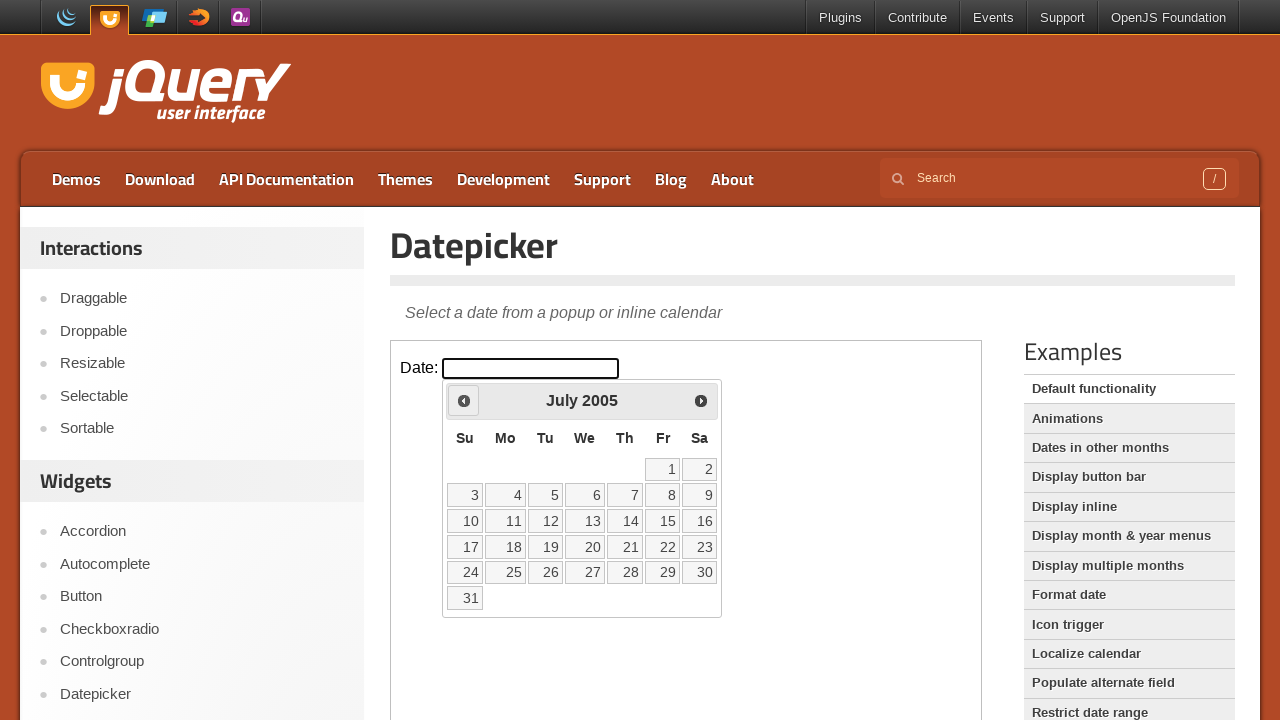

Clicked Prev button to navigate back in months (iteration 249/281) at (464, 400) on iframe.demo-frame >> internal:control=enter-frame >> xpath=//span[text()='Prev']
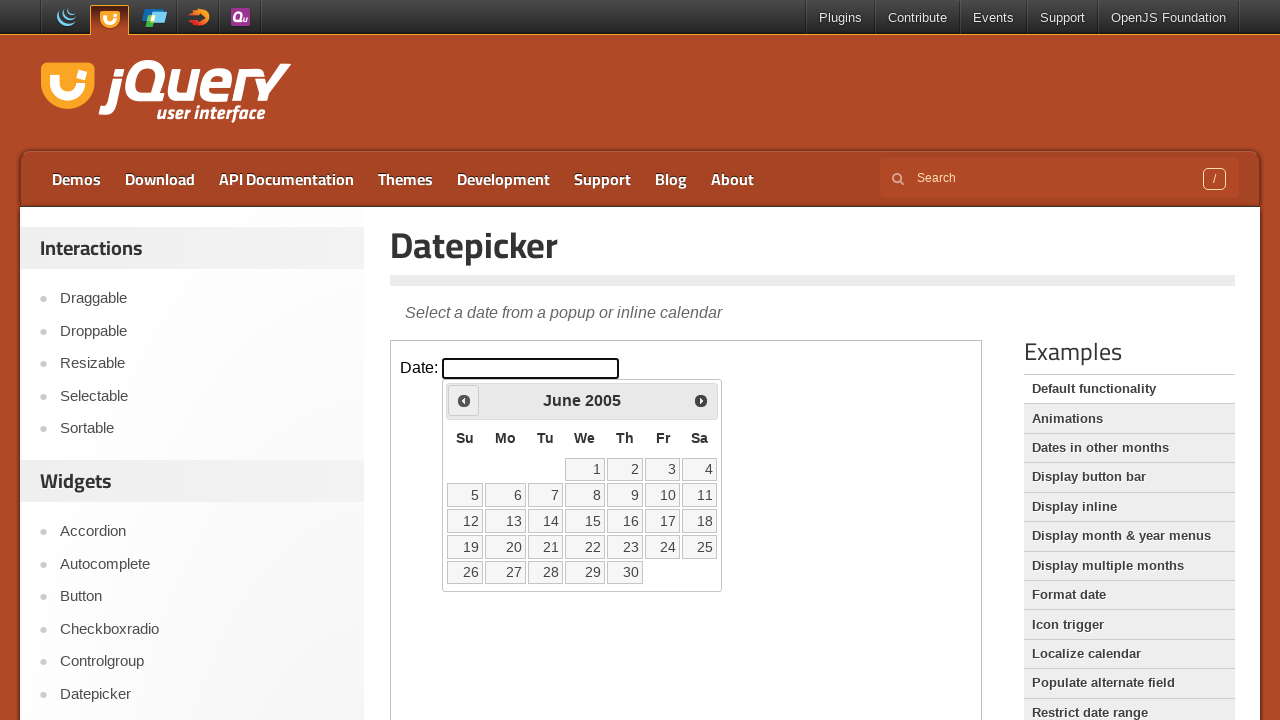

Clicked Prev button to navigate back in months (iteration 250/281) at (464, 400) on iframe.demo-frame >> internal:control=enter-frame >> xpath=//span[text()='Prev']
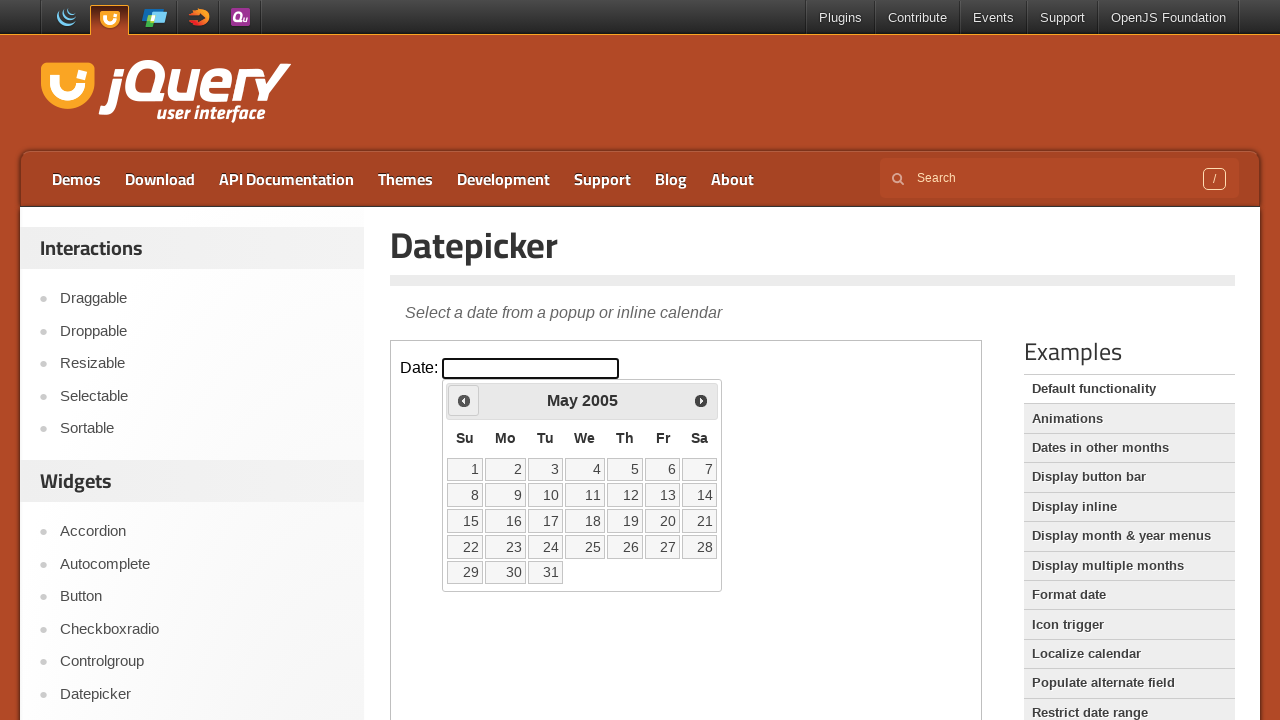

Clicked Prev button to navigate back in months (iteration 251/281) at (464, 400) on iframe.demo-frame >> internal:control=enter-frame >> xpath=//span[text()='Prev']
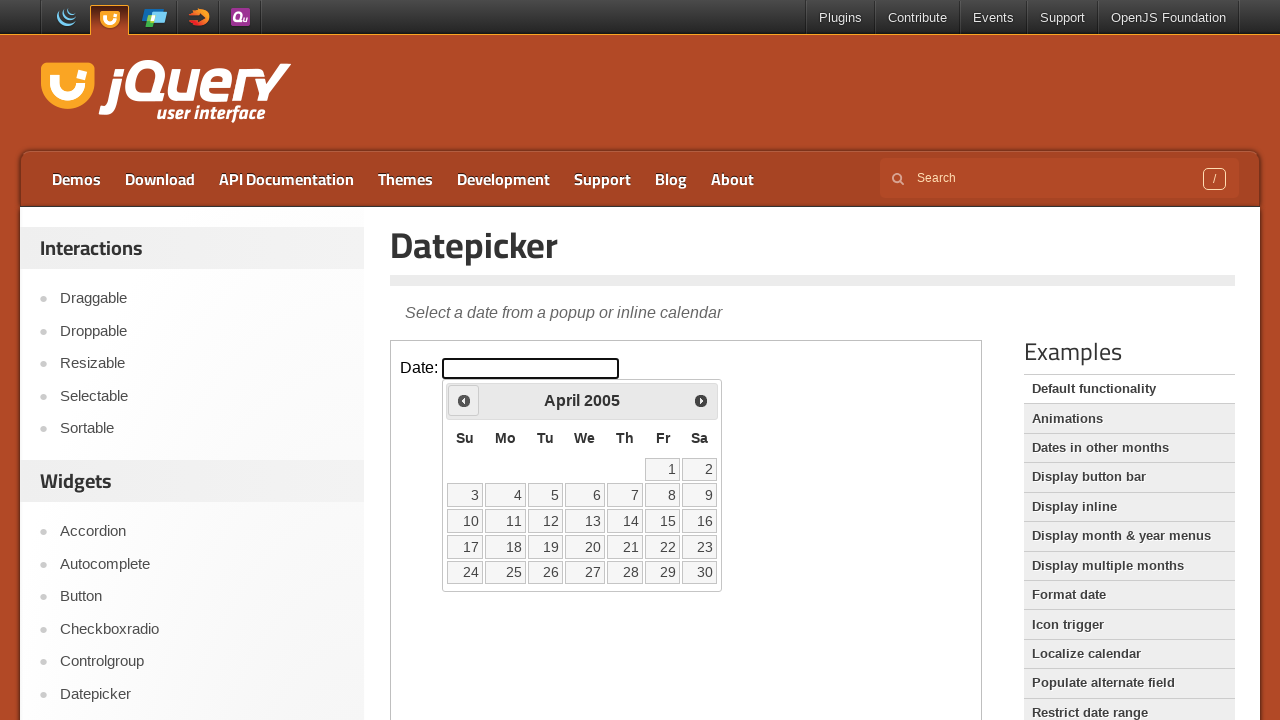

Clicked Prev button to navigate back in months (iteration 252/281) at (464, 400) on iframe.demo-frame >> internal:control=enter-frame >> xpath=//span[text()='Prev']
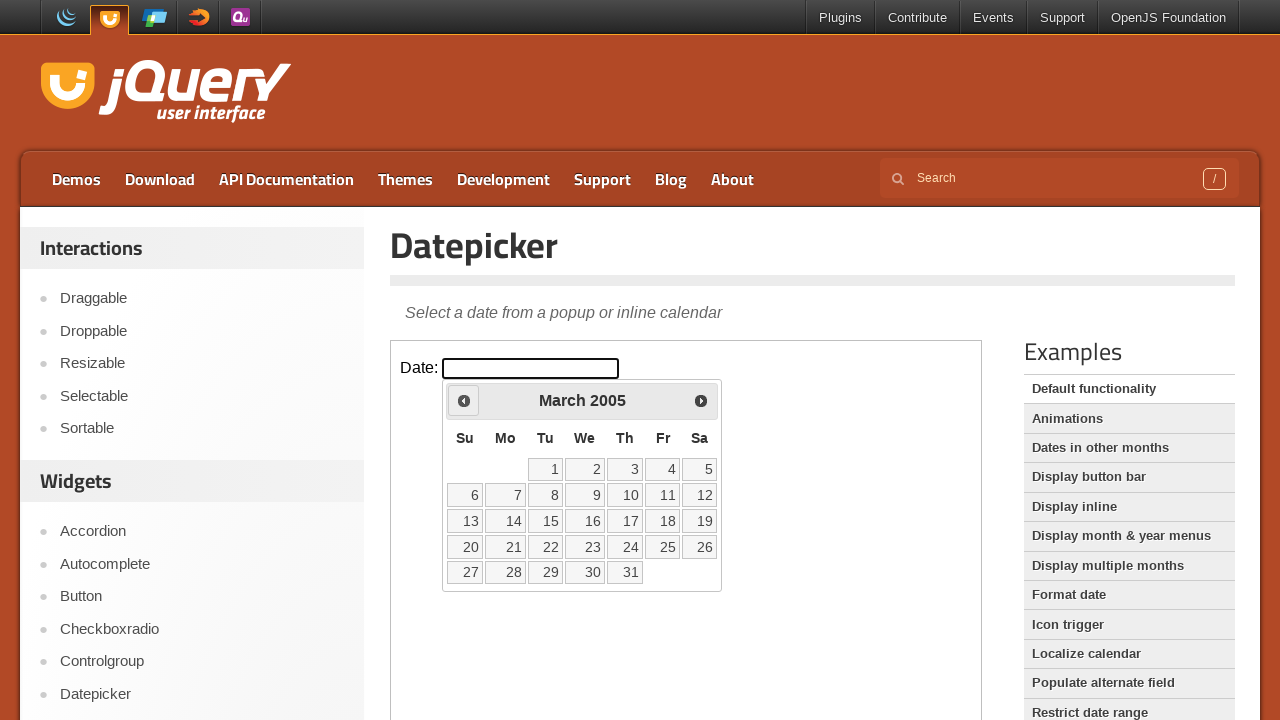

Clicked Prev button to navigate back in months (iteration 253/281) at (464, 400) on iframe.demo-frame >> internal:control=enter-frame >> xpath=//span[text()='Prev']
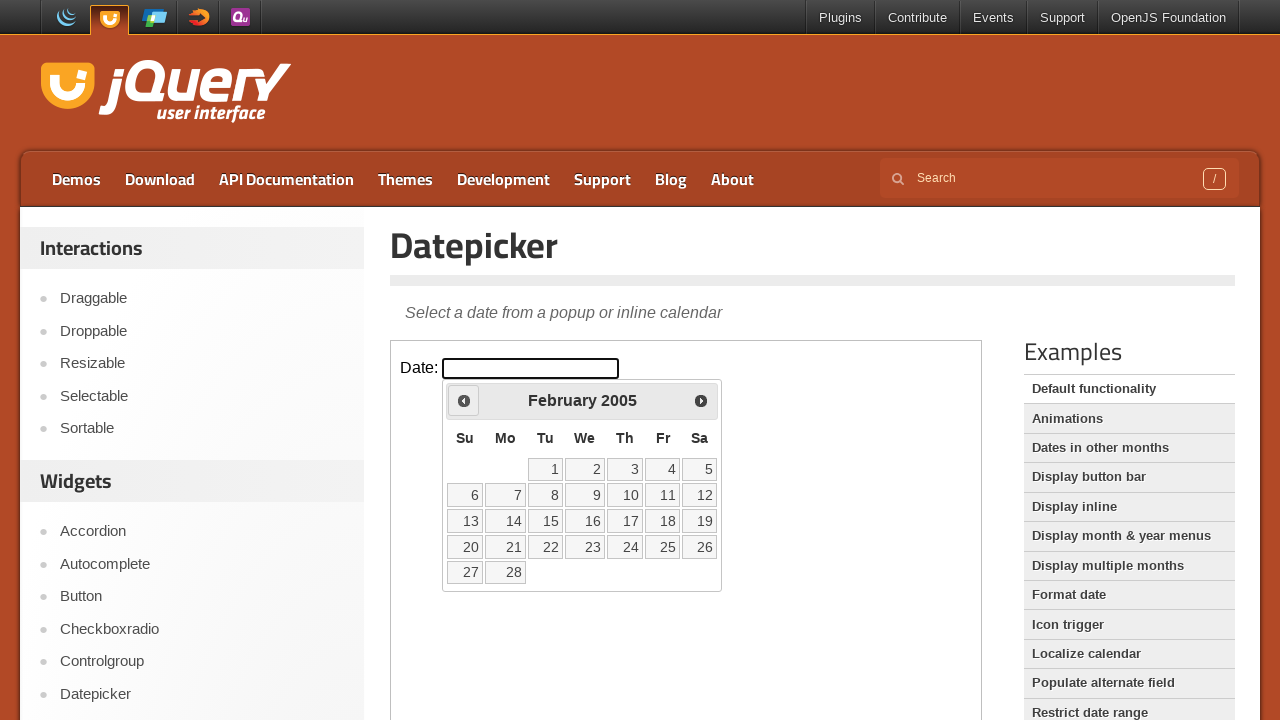

Clicked Prev button to navigate back in months (iteration 254/281) at (464, 400) on iframe.demo-frame >> internal:control=enter-frame >> xpath=//span[text()='Prev']
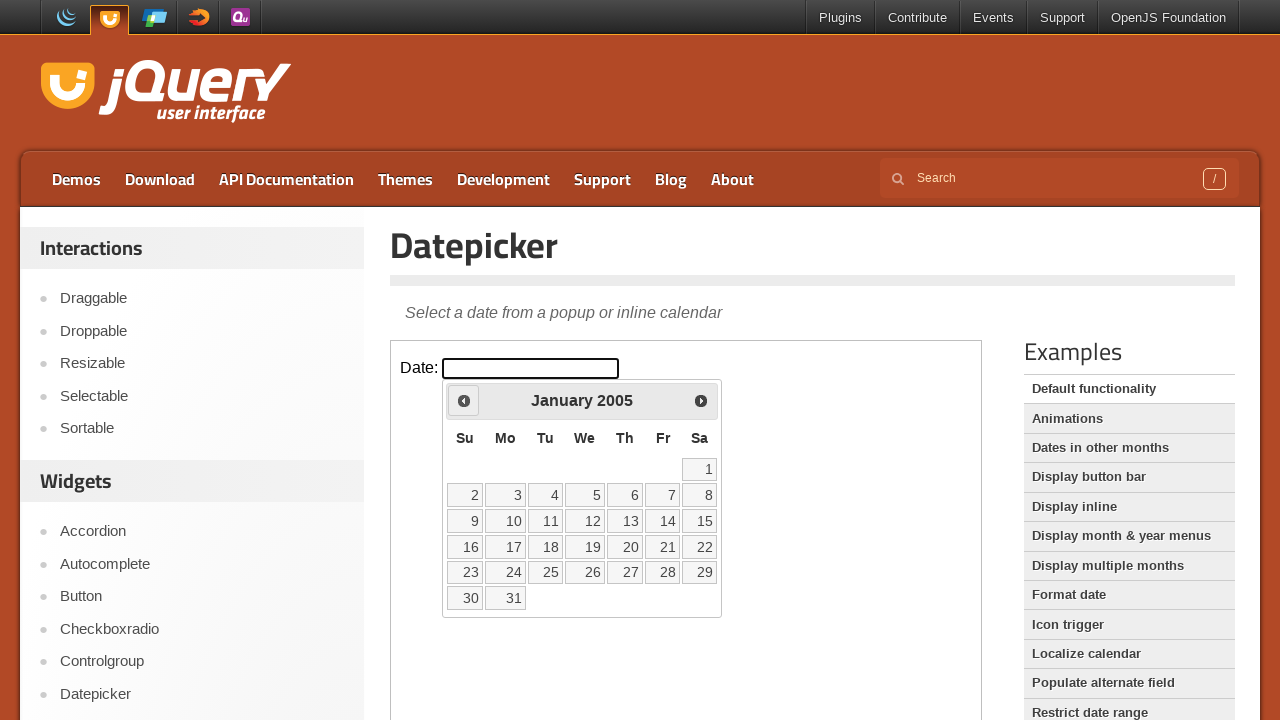

Clicked Prev button to navigate back in months (iteration 255/281) at (464, 400) on iframe.demo-frame >> internal:control=enter-frame >> xpath=//span[text()='Prev']
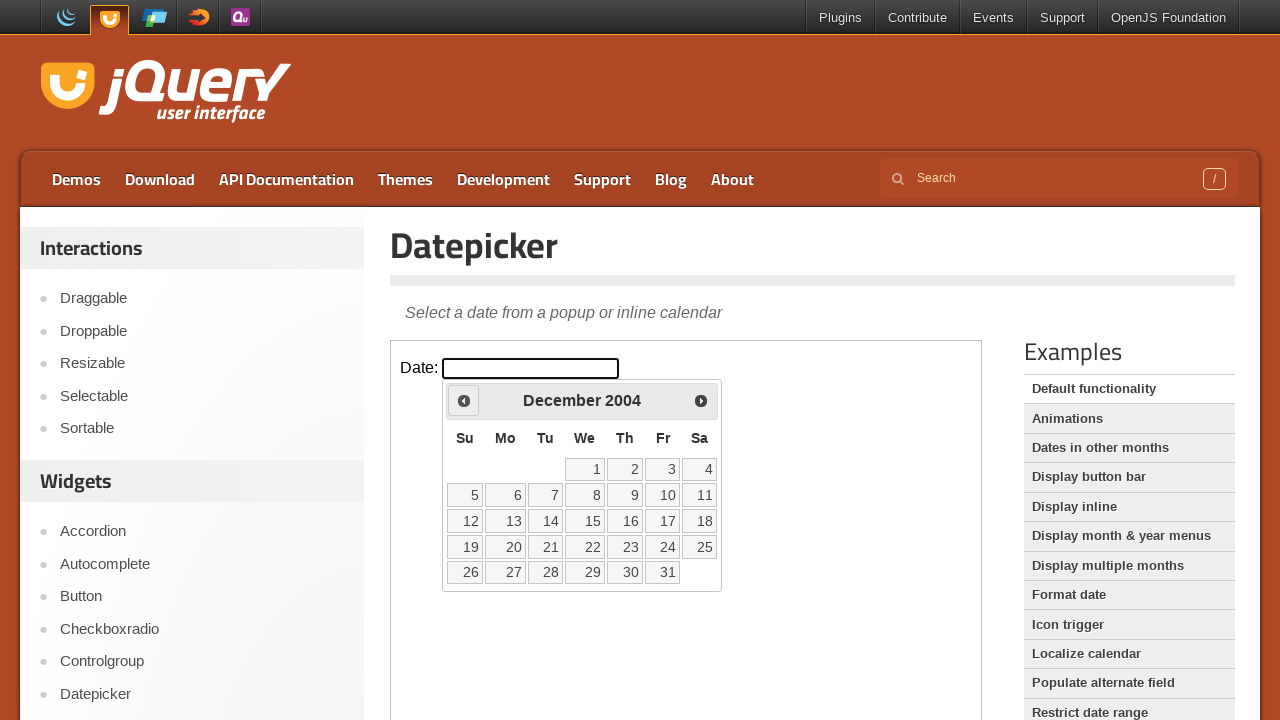

Clicked Prev button to navigate back in months (iteration 256/281) at (464, 400) on iframe.demo-frame >> internal:control=enter-frame >> xpath=//span[text()='Prev']
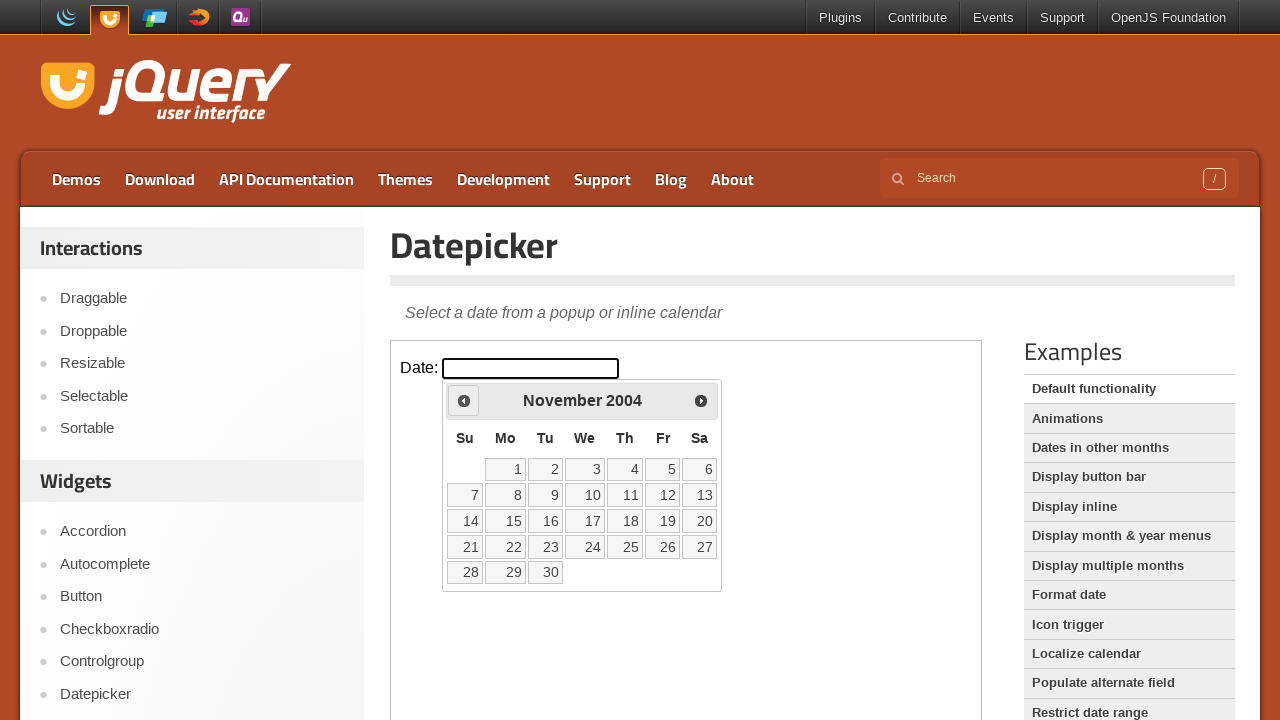

Clicked Prev button to navigate back in months (iteration 257/281) at (464, 400) on iframe.demo-frame >> internal:control=enter-frame >> xpath=//span[text()='Prev']
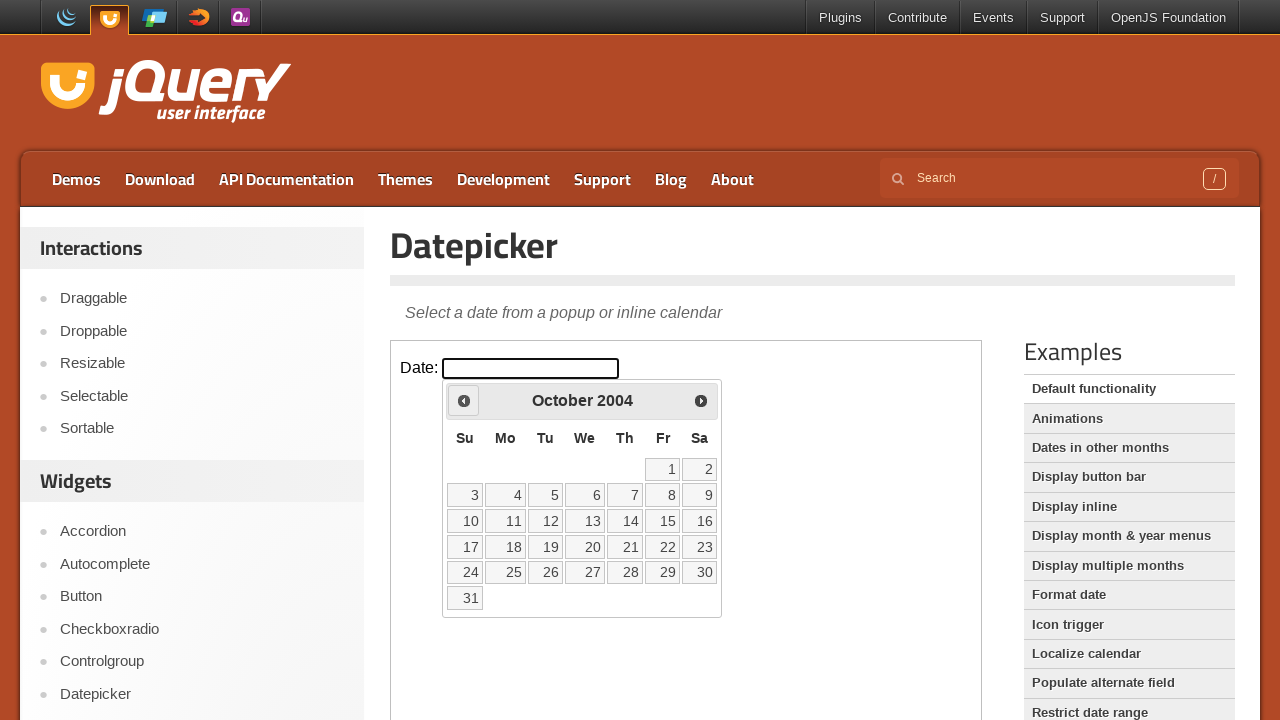

Clicked Prev button to navigate back in months (iteration 258/281) at (464, 400) on iframe.demo-frame >> internal:control=enter-frame >> xpath=//span[text()='Prev']
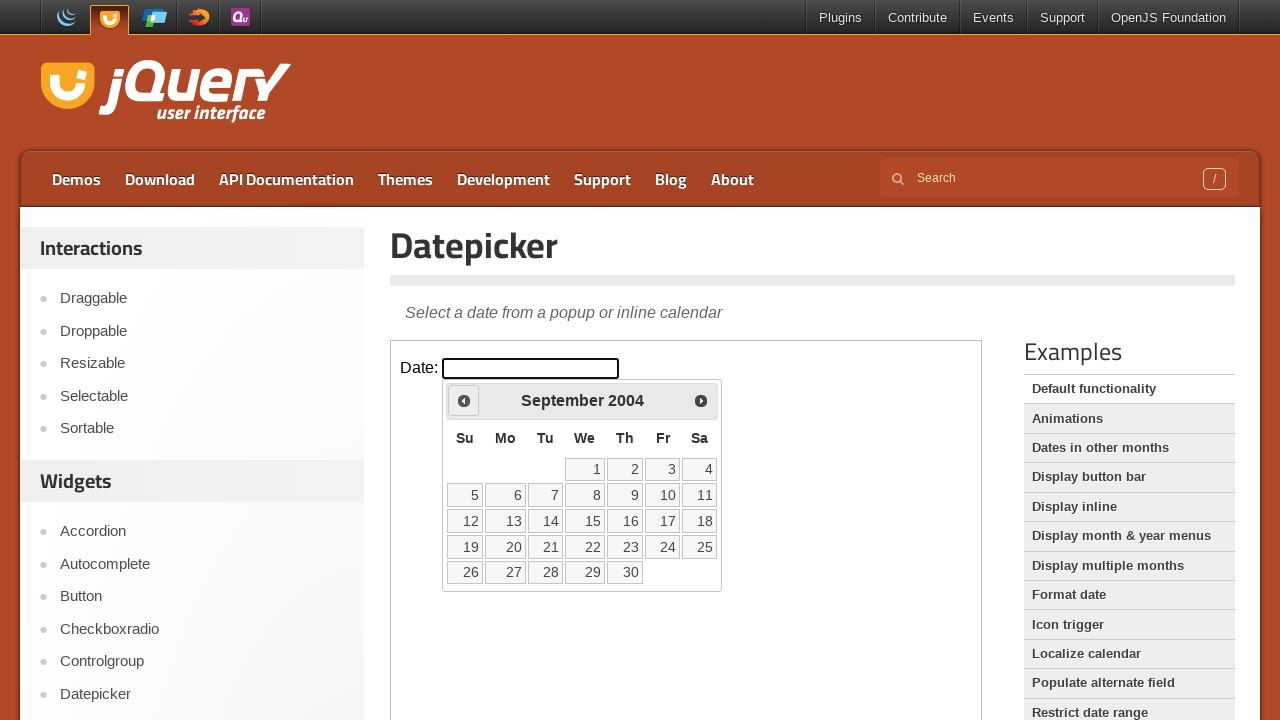

Clicked Prev button to navigate back in months (iteration 259/281) at (464, 400) on iframe.demo-frame >> internal:control=enter-frame >> xpath=//span[text()='Prev']
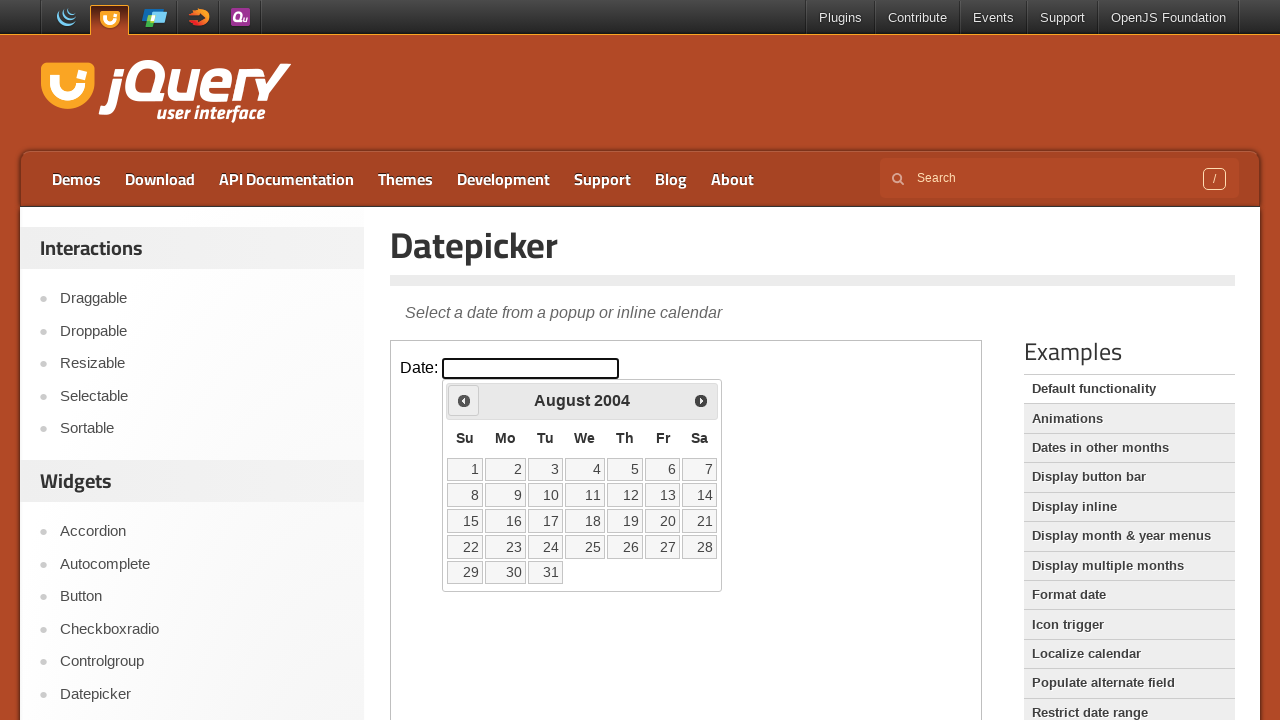

Clicked Prev button to navigate back in months (iteration 260/281) at (464, 400) on iframe.demo-frame >> internal:control=enter-frame >> xpath=//span[text()='Prev']
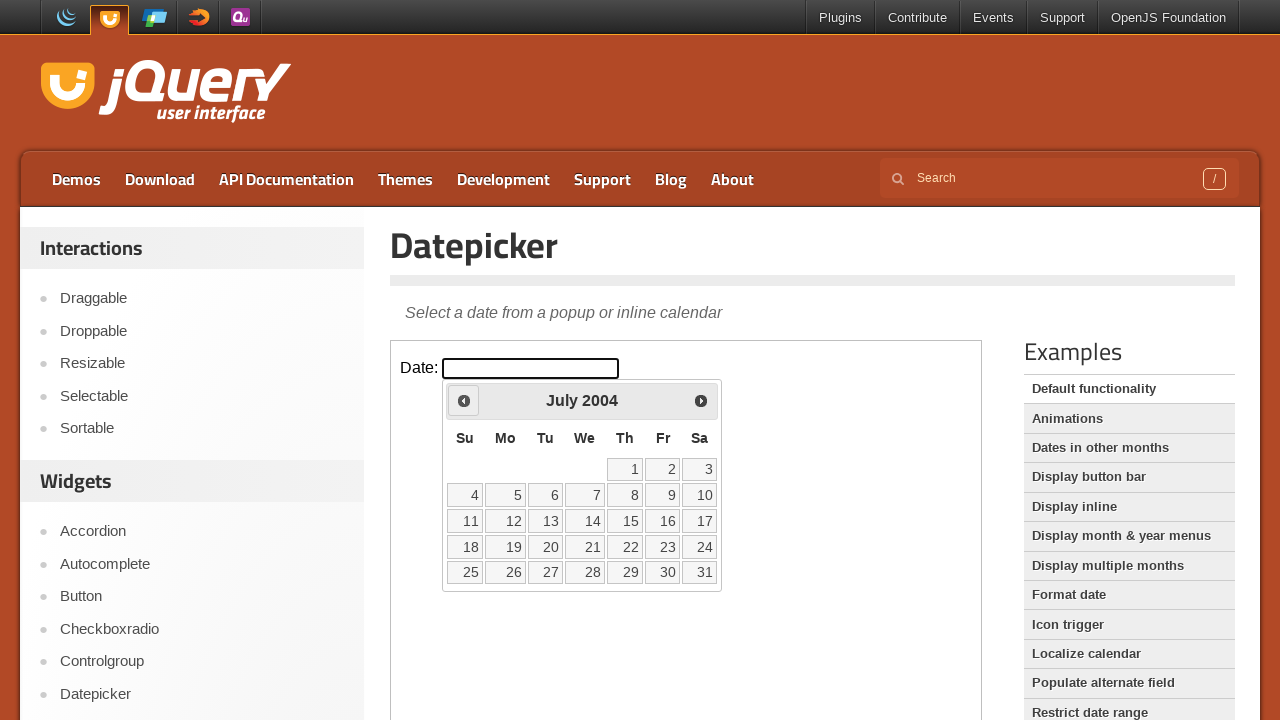

Clicked Prev button to navigate back in months (iteration 261/281) at (464, 400) on iframe.demo-frame >> internal:control=enter-frame >> xpath=//span[text()='Prev']
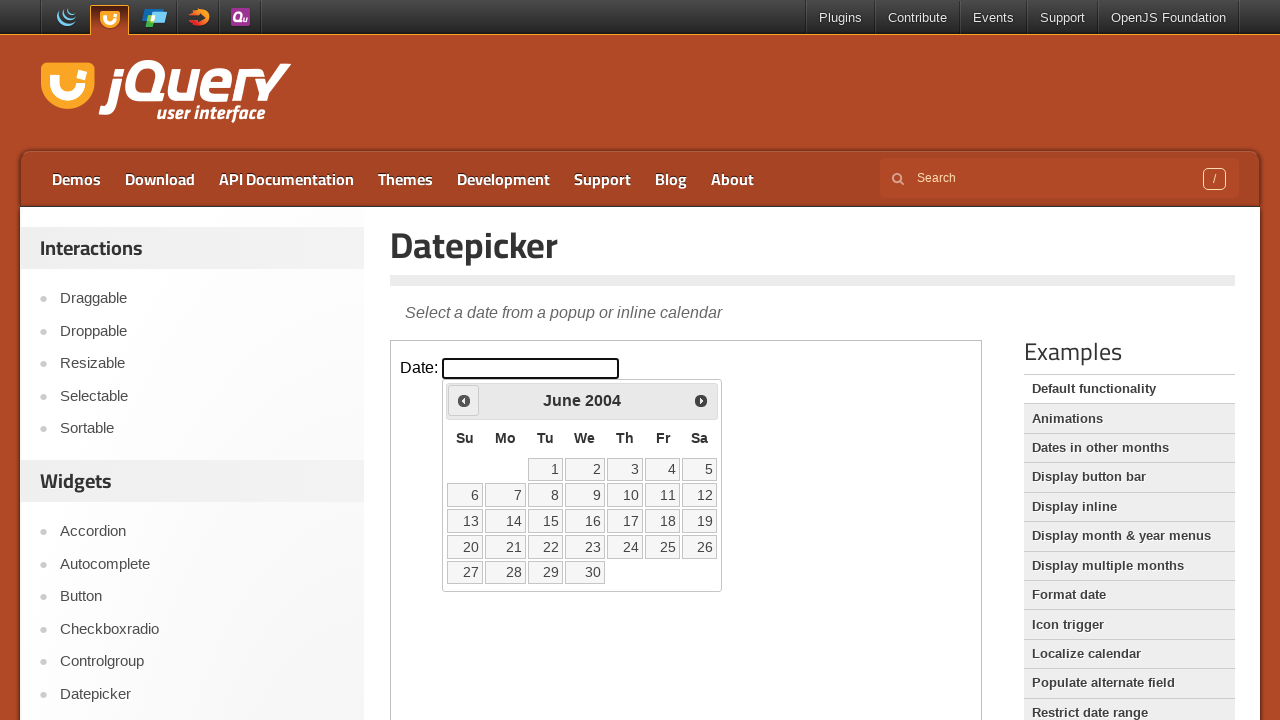

Clicked Prev button to navigate back in months (iteration 262/281) at (464, 400) on iframe.demo-frame >> internal:control=enter-frame >> xpath=//span[text()='Prev']
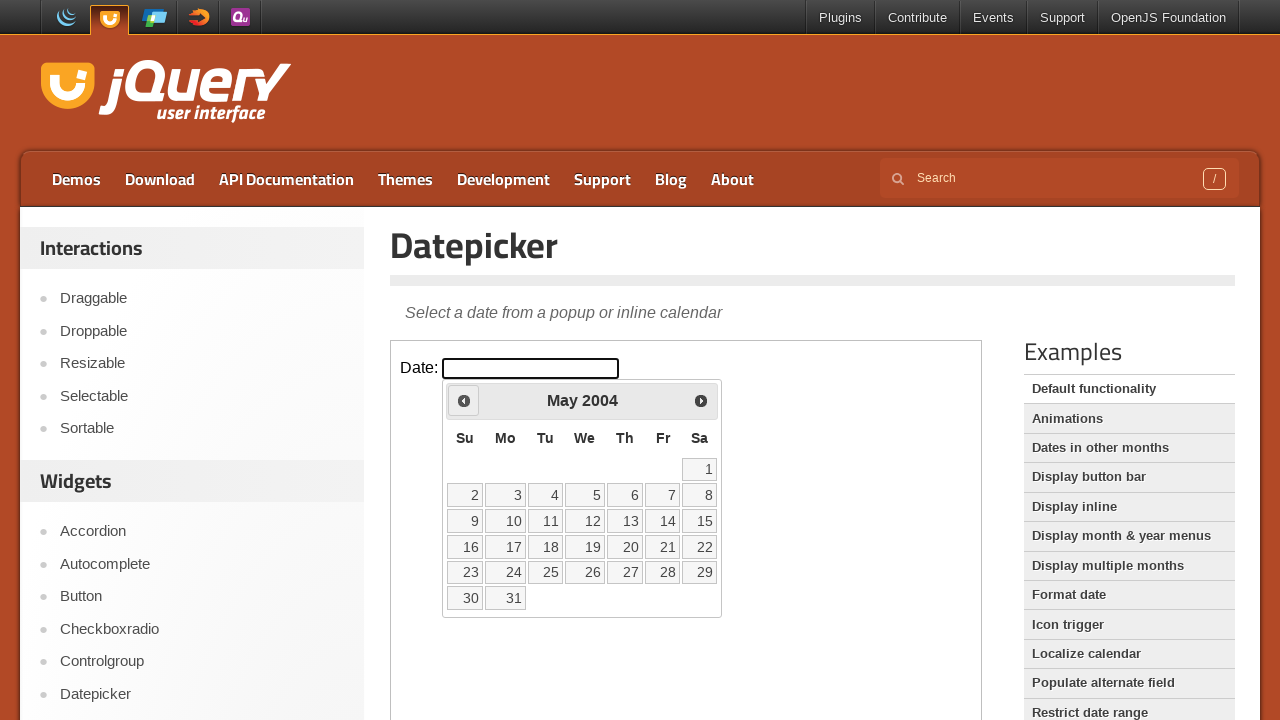

Clicked Prev button to navigate back in months (iteration 263/281) at (464, 400) on iframe.demo-frame >> internal:control=enter-frame >> xpath=//span[text()='Prev']
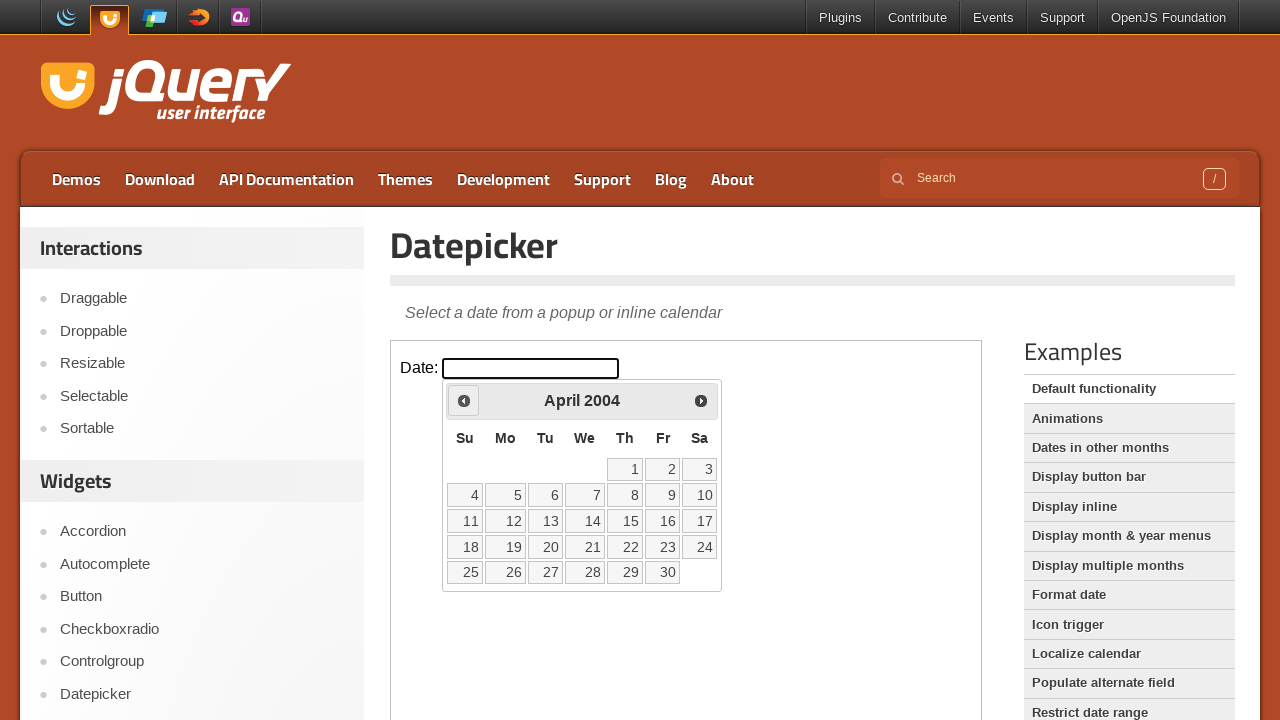

Clicked Prev button to navigate back in months (iteration 264/281) at (464, 400) on iframe.demo-frame >> internal:control=enter-frame >> xpath=//span[text()='Prev']
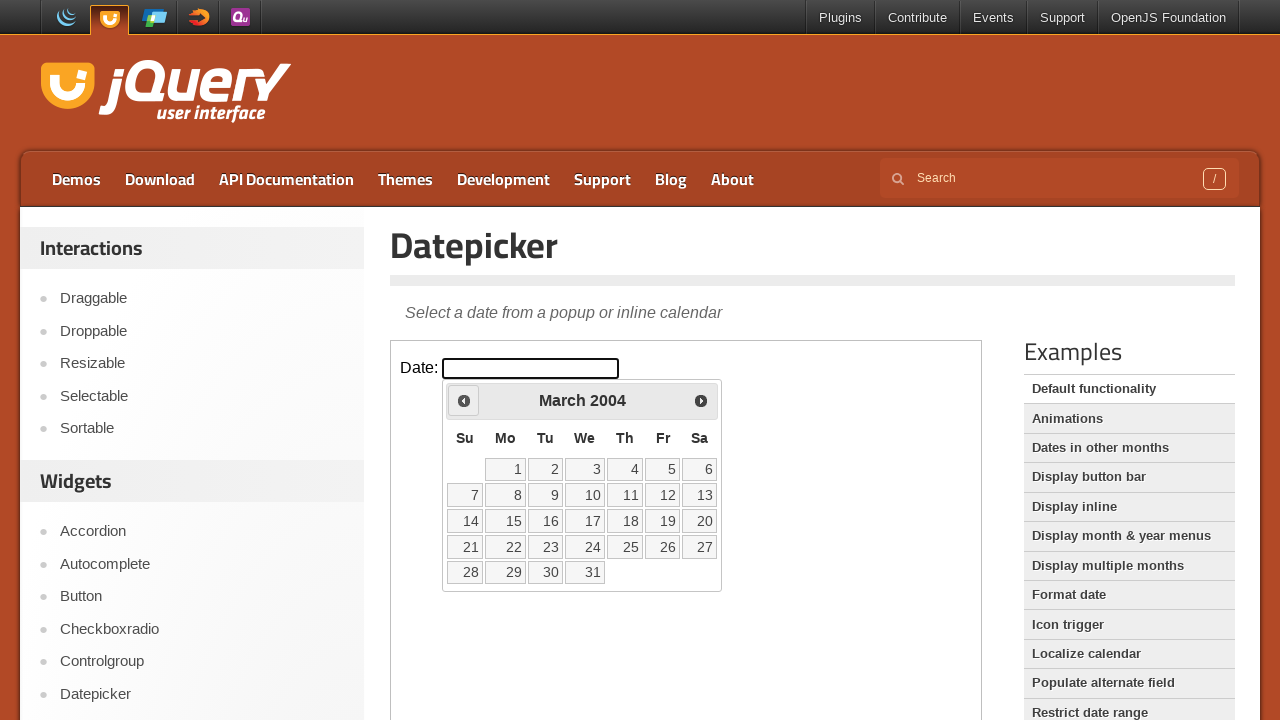

Clicked Prev button to navigate back in months (iteration 265/281) at (464, 400) on iframe.demo-frame >> internal:control=enter-frame >> xpath=//span[text()='Prev']
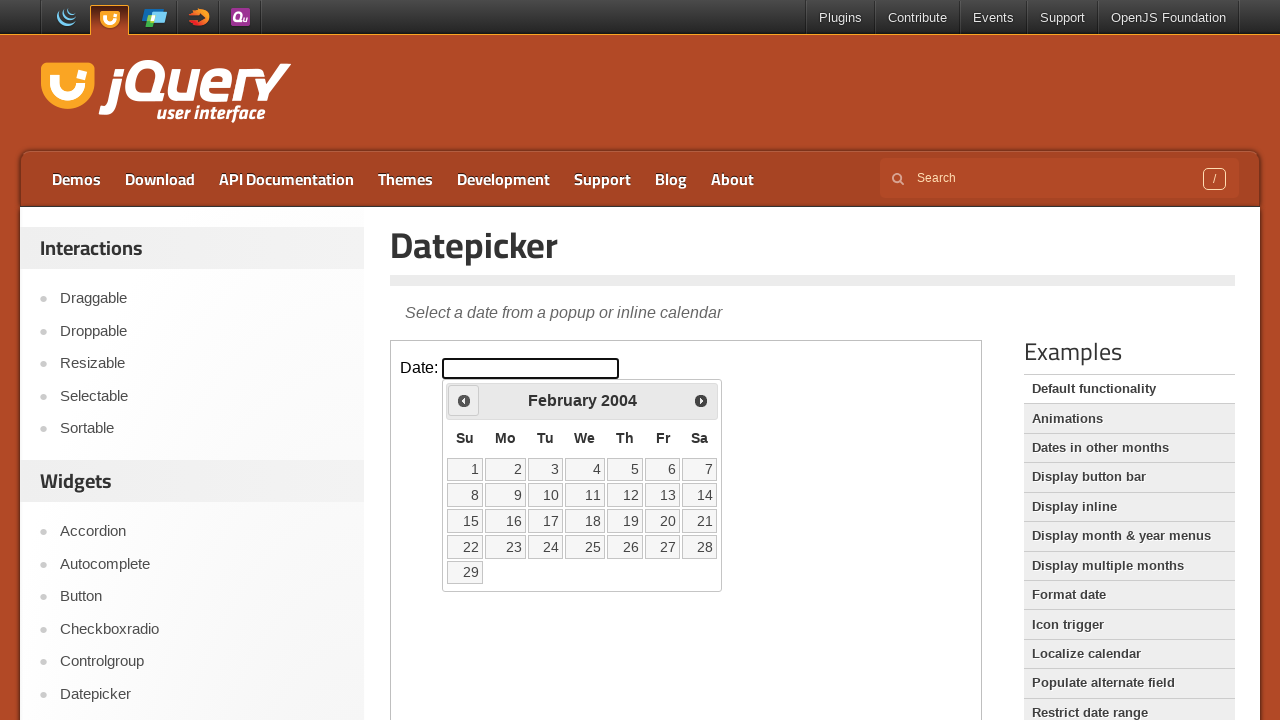

Clicked Prev button to navigate back in months (iteration 266/281) at (464, 400) on iframe.demo-frame >> internal:control=enter-frame >> xpath=//span[text()='Prev']
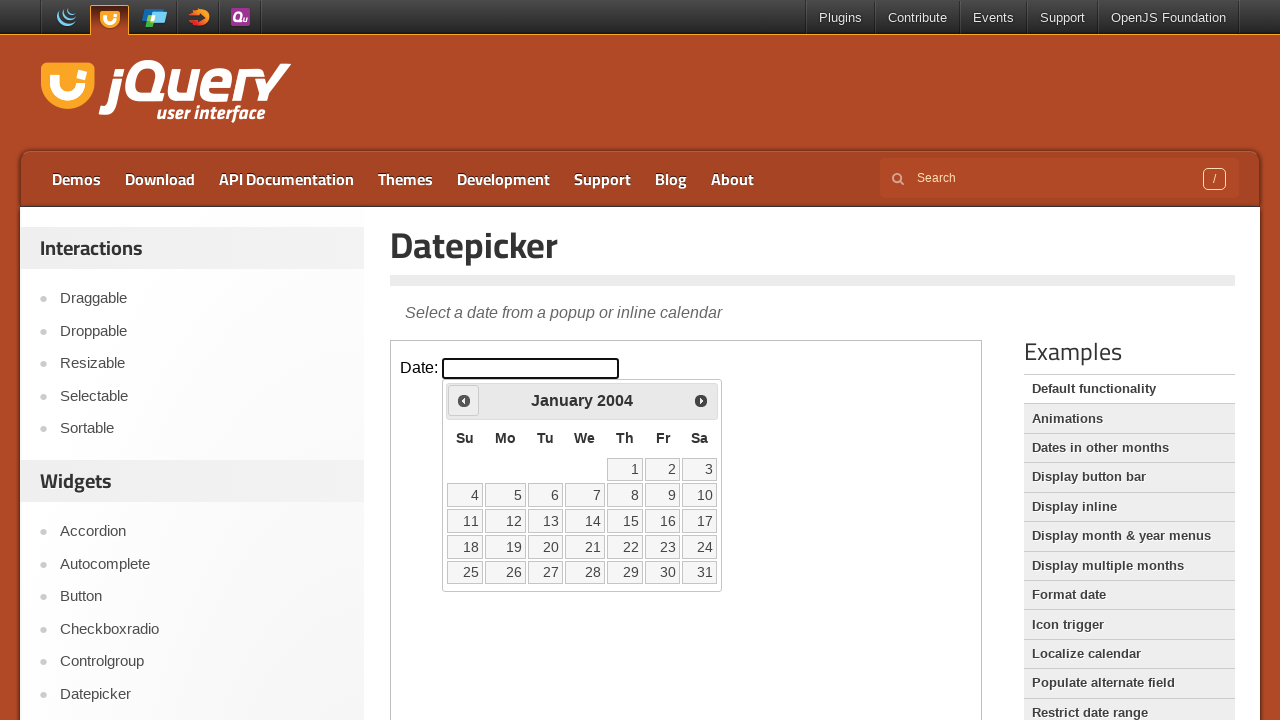

Clicked Prev button to navigate back in months (iteration 267/281) at (464, 400) on iframe.demo-frame >> internal:control=enter-frame >> xpath=//span[text()='Prev']
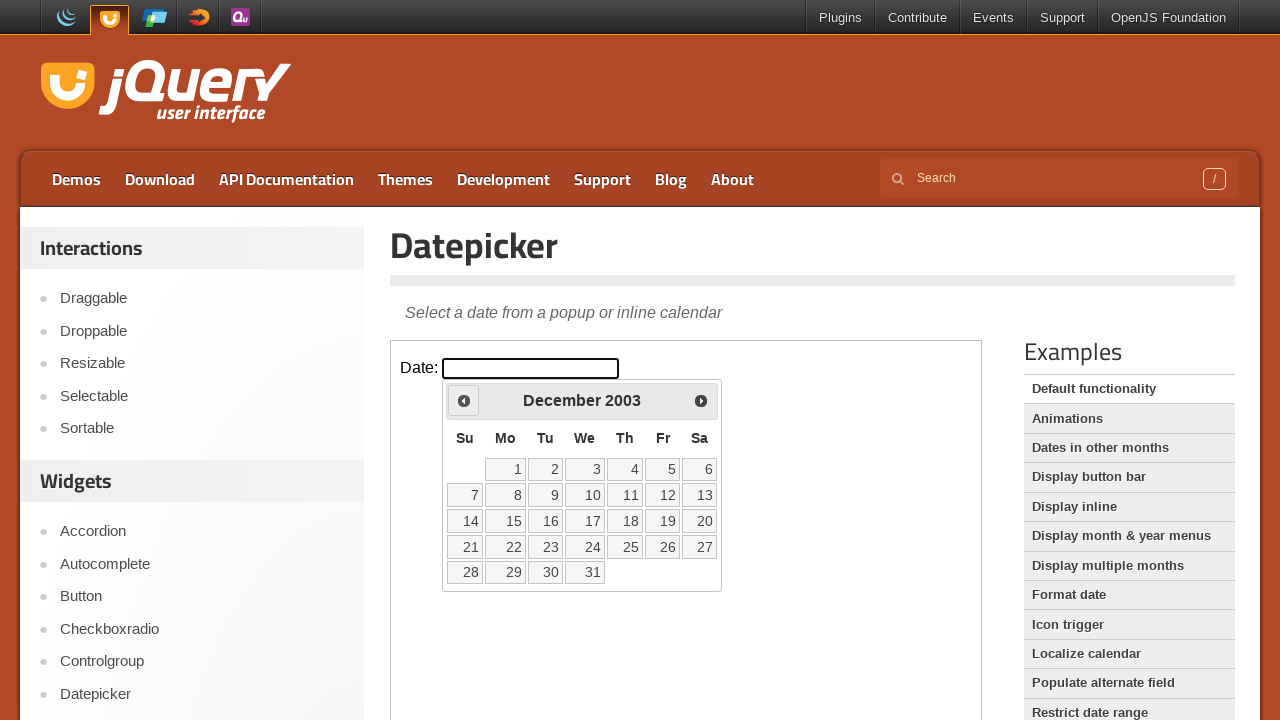

Clicked Prev button to navigate back in months (iteration 268/281) at (464, 400) on iframe.demo-frame >> internal:control=enter-frame >> xpath=//span[text()='Prev']
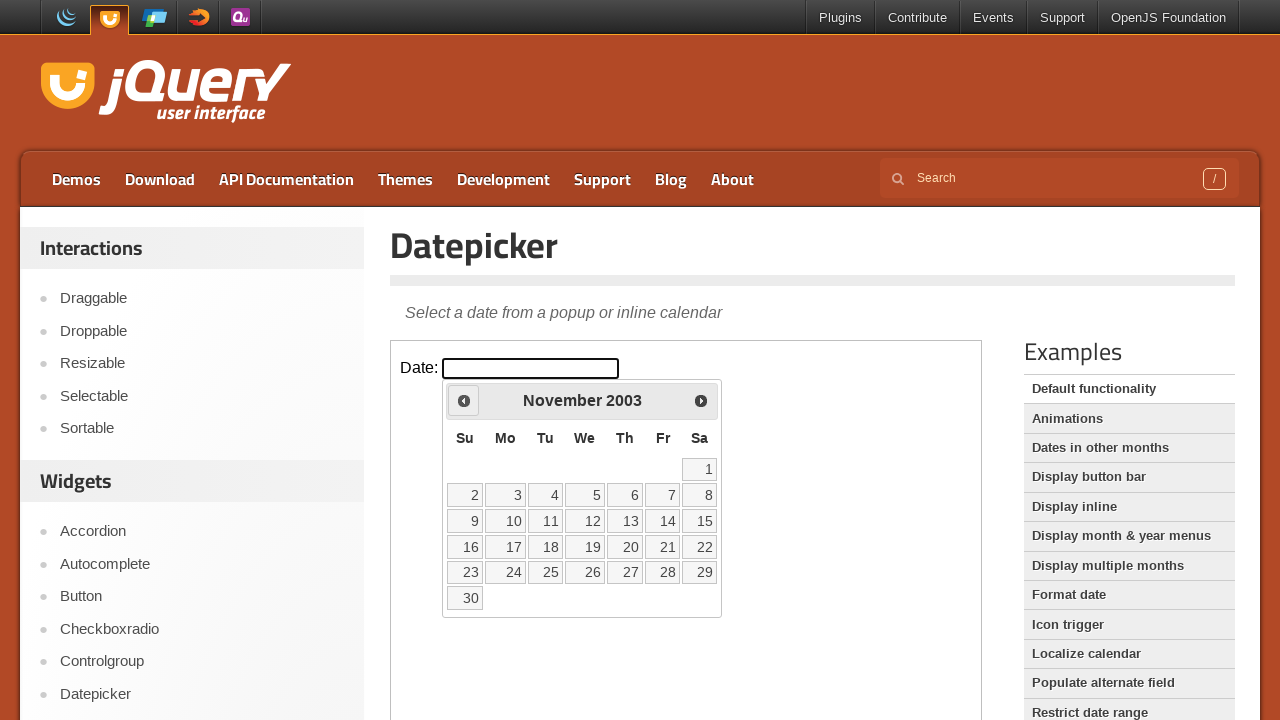

Clicked Prev button to navigate back in months (iteration 269/281) at (464, 400) on iframe.demo-frame >> internal:control=enter-frame >> xpath=//span[text()='Prev']
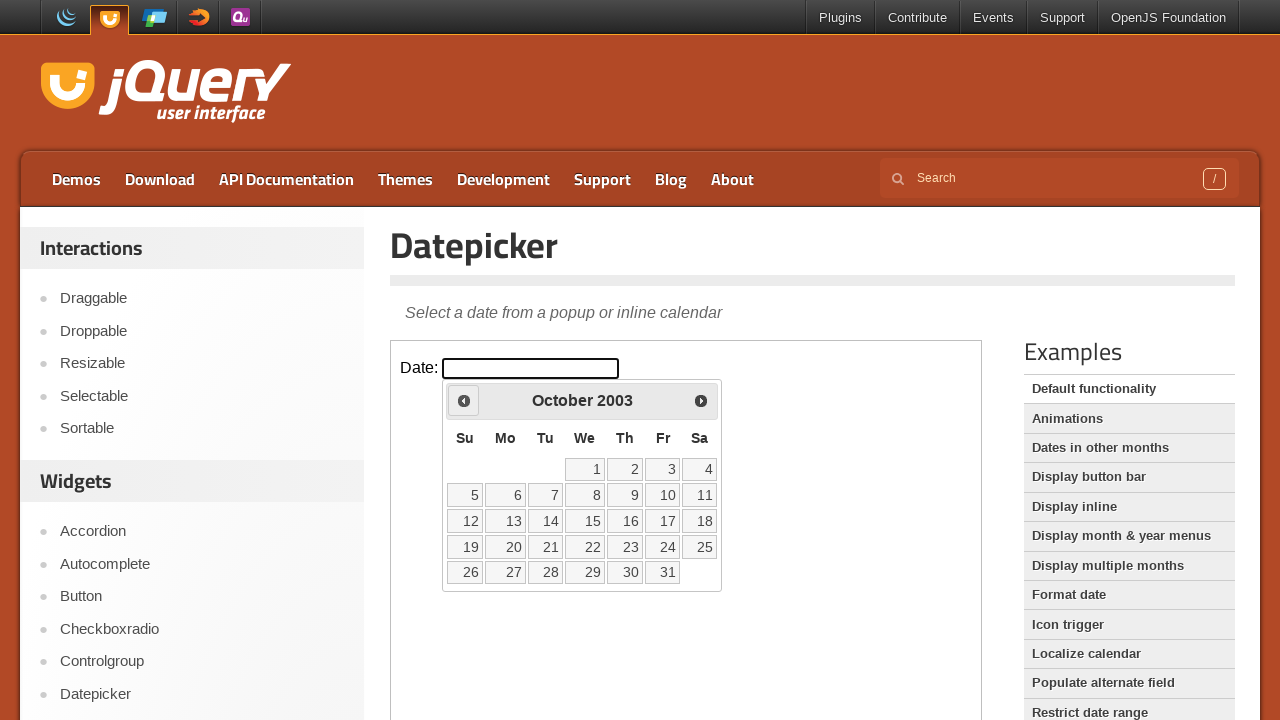

Clicked Prev button to navigate back in months (iteration 270/281) at (464, 400) on iframe.demo-frame >> internal:control=enter-frame >> xpath=//span[text()='Prev']
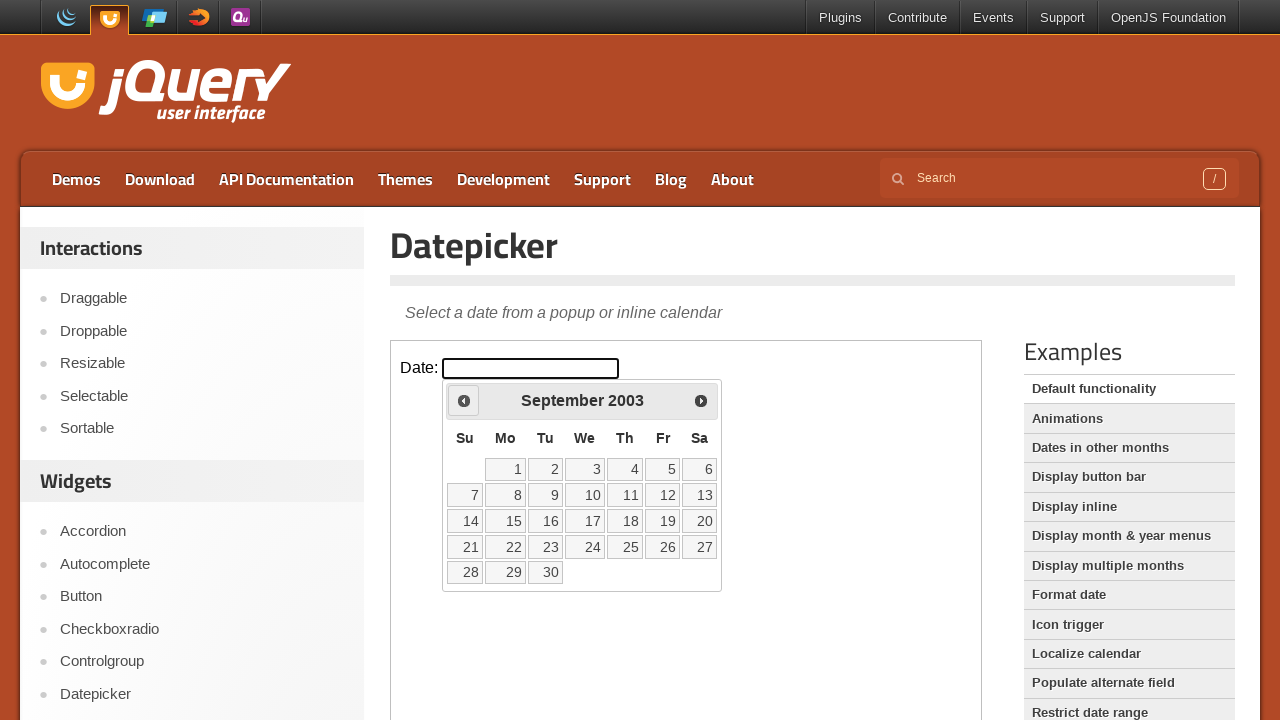

Clicked Prev button to navigate back in months (iteration 271/281) at (464, 400) on iframe.demo-frame >> internal:control=enter-frame >> xpath=//span[text()='Prev']
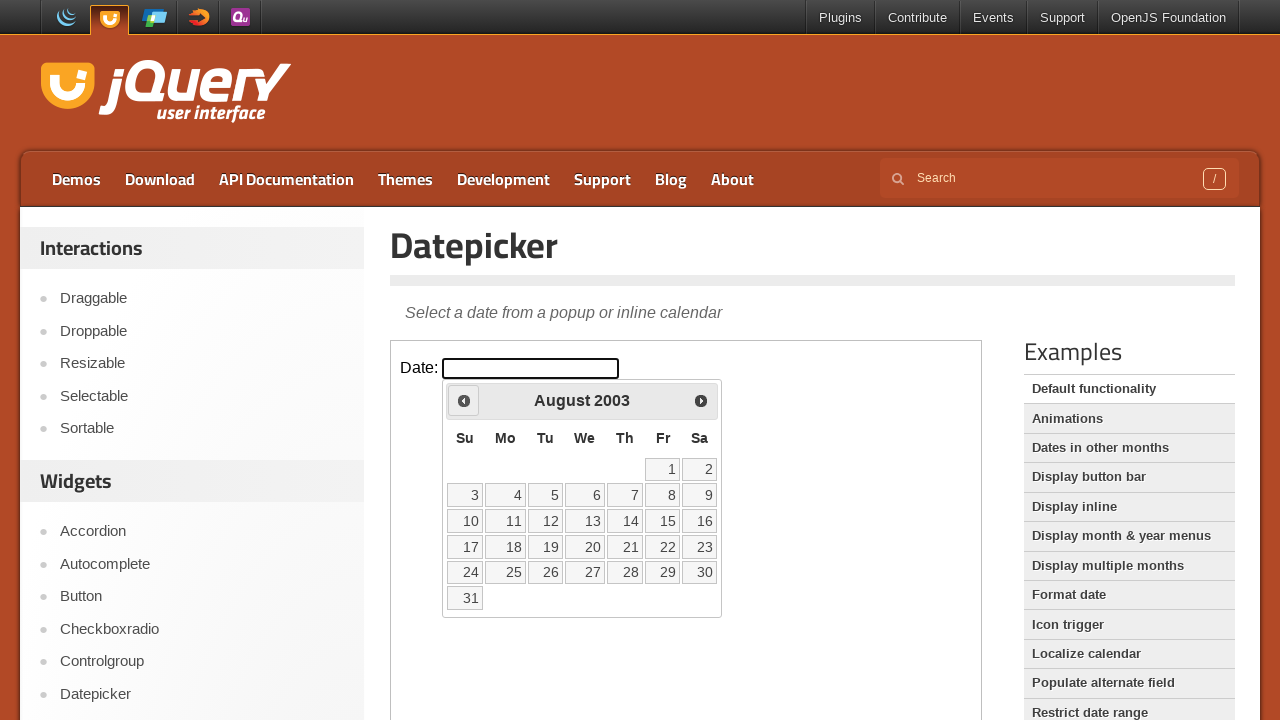

Clicked Prev button to navigate back in months (iteration 272/281) at (464, 400) on iframe.demo-frame >> internal:control=enter-frame >> xpath=//span[text()='Prev']
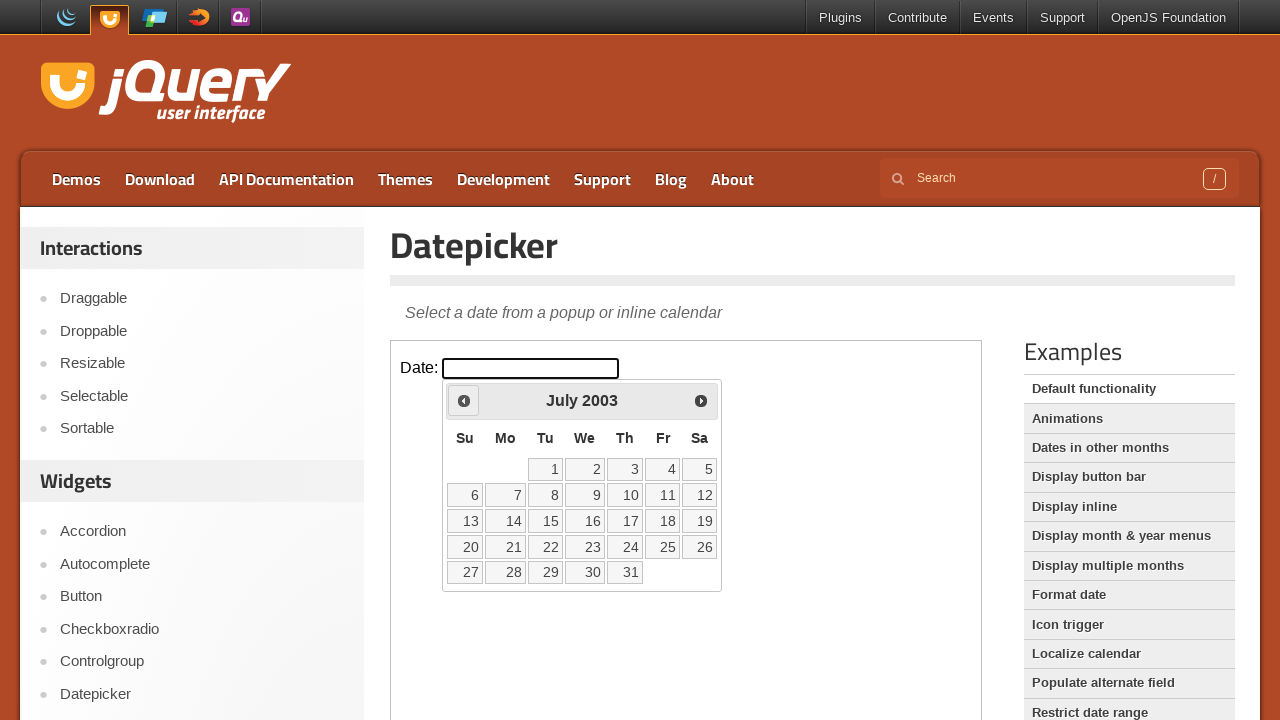

Clicked Prev button to navigate back in months (iteration 273/281) at (464, 400) on iframe.demo-frame >> internal:control=enter-frame >> xpath=//span[text()='Prev']
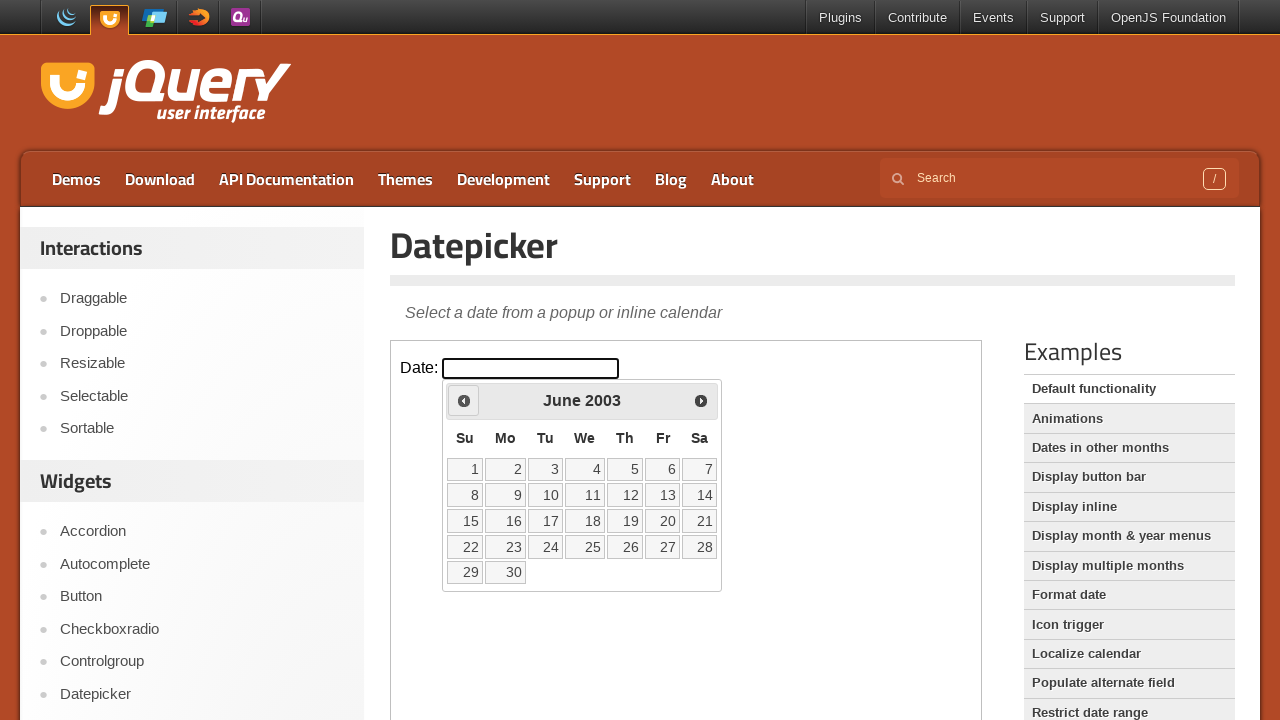

Clicked Prev button to navigate back in months (iteration 274/281) at (464, 400) on iframe.demo-frame >> internal:control=enter-frame >> xpath=//span[text()='Prev']
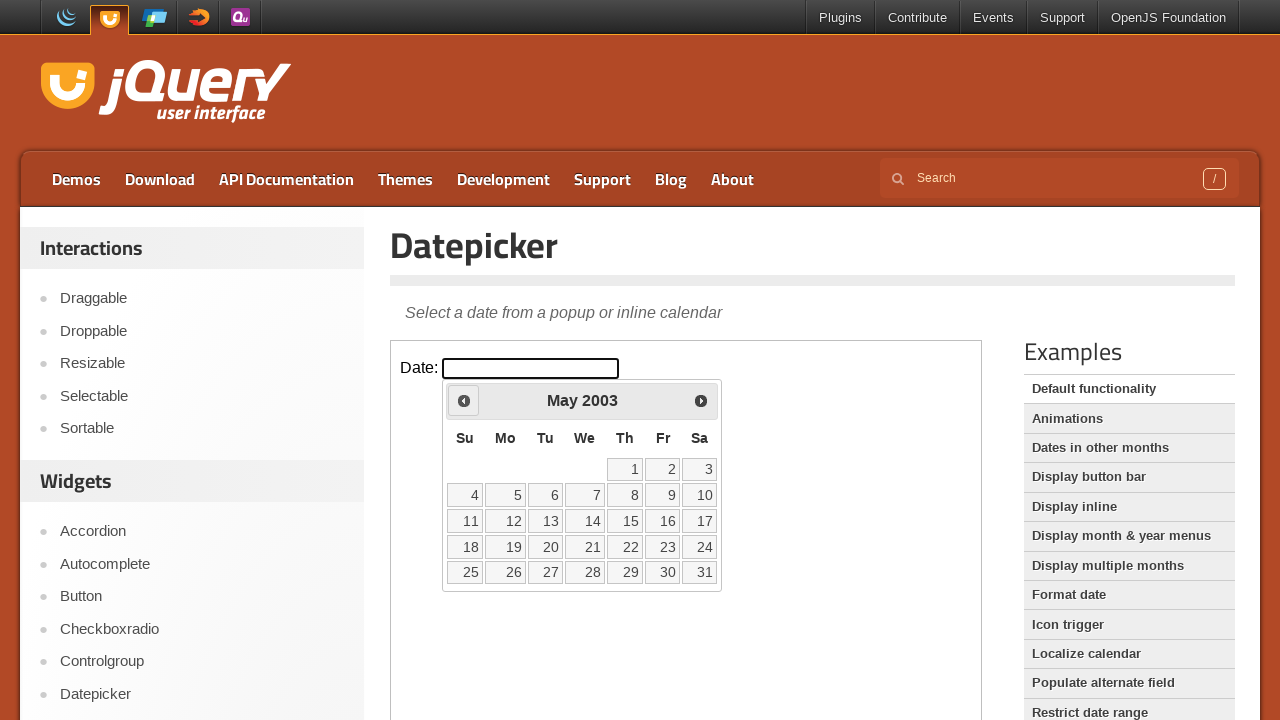

Clicked Prev button to navigate back in months (iteration 275/281) at (464, 400) on iframe.demo-frame >> internal:control=enter-frame >> xpath=//span[text()='Prev']
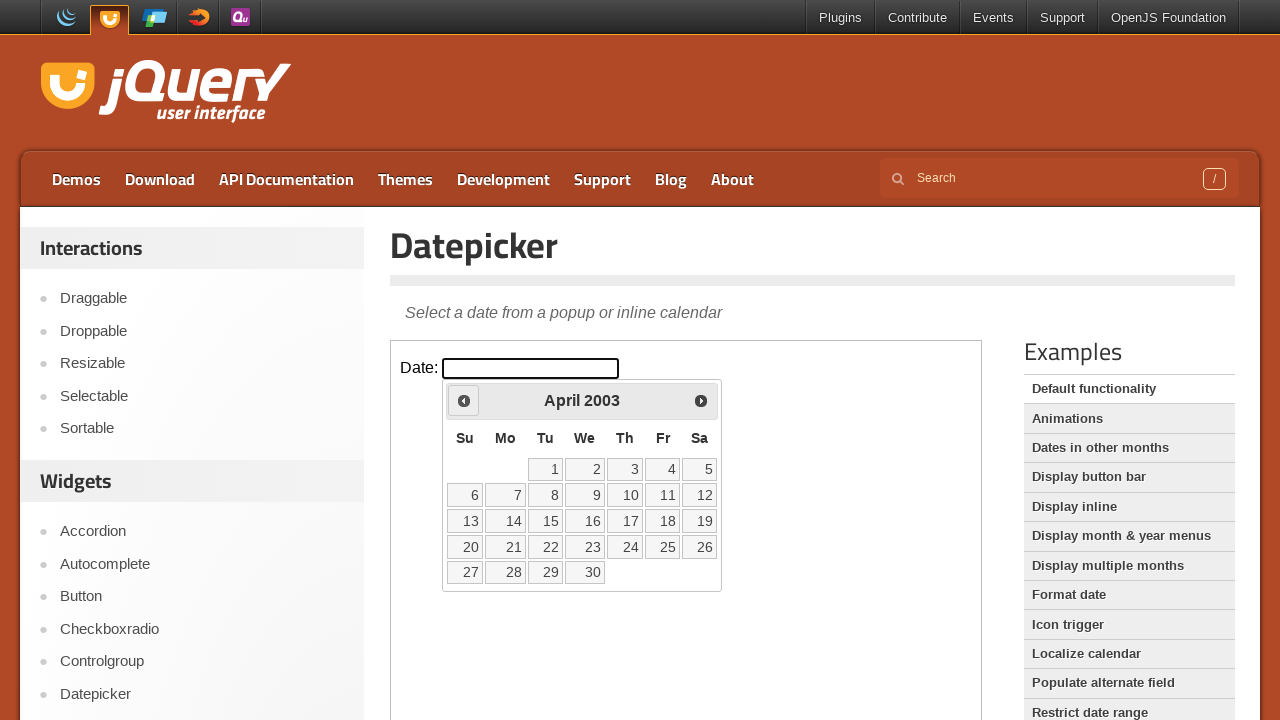

Clicked Prev button to navigate back in months (iteration 276/281) at (464, 400) on iframe.demo-frame >> internal:control=enter-frame >> xpath=//span[text()='Prev']
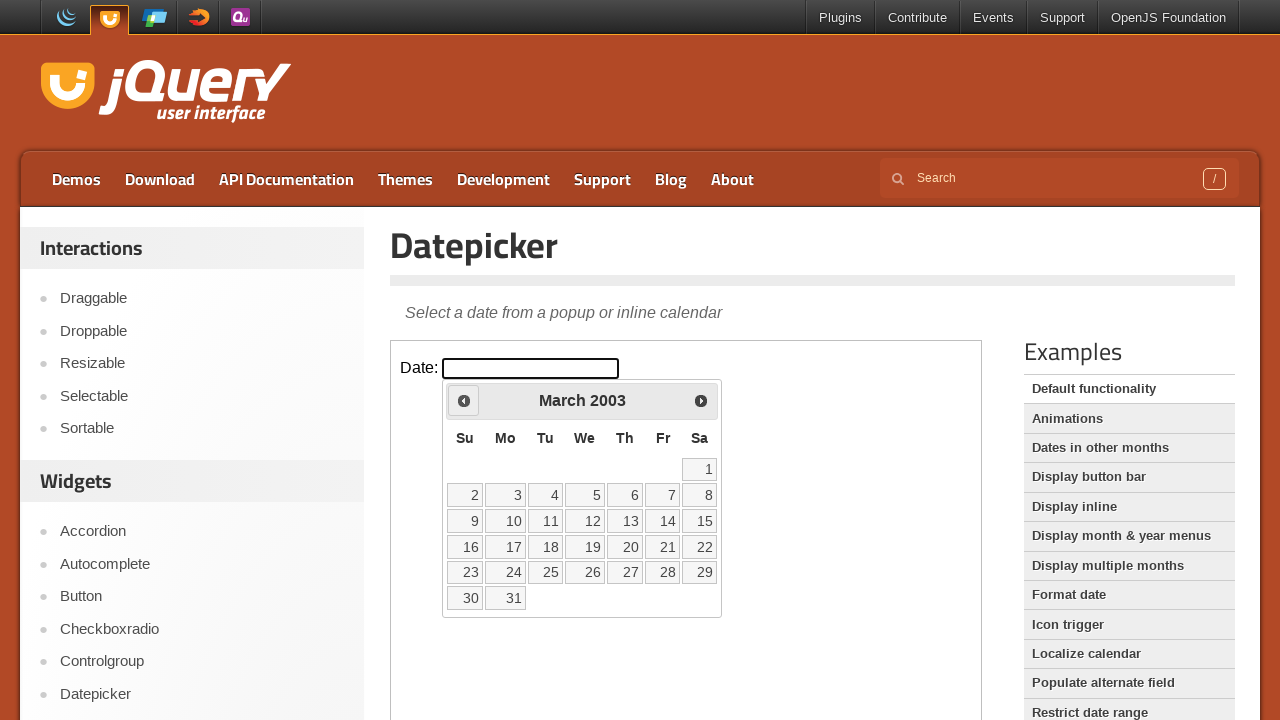

Clicked Prev button to navigate back in months (iteration 277/281) at (464, 400) on iframe.demo-frame >> internal:control=enter-frame >> xpath=//span[text()='Prev']
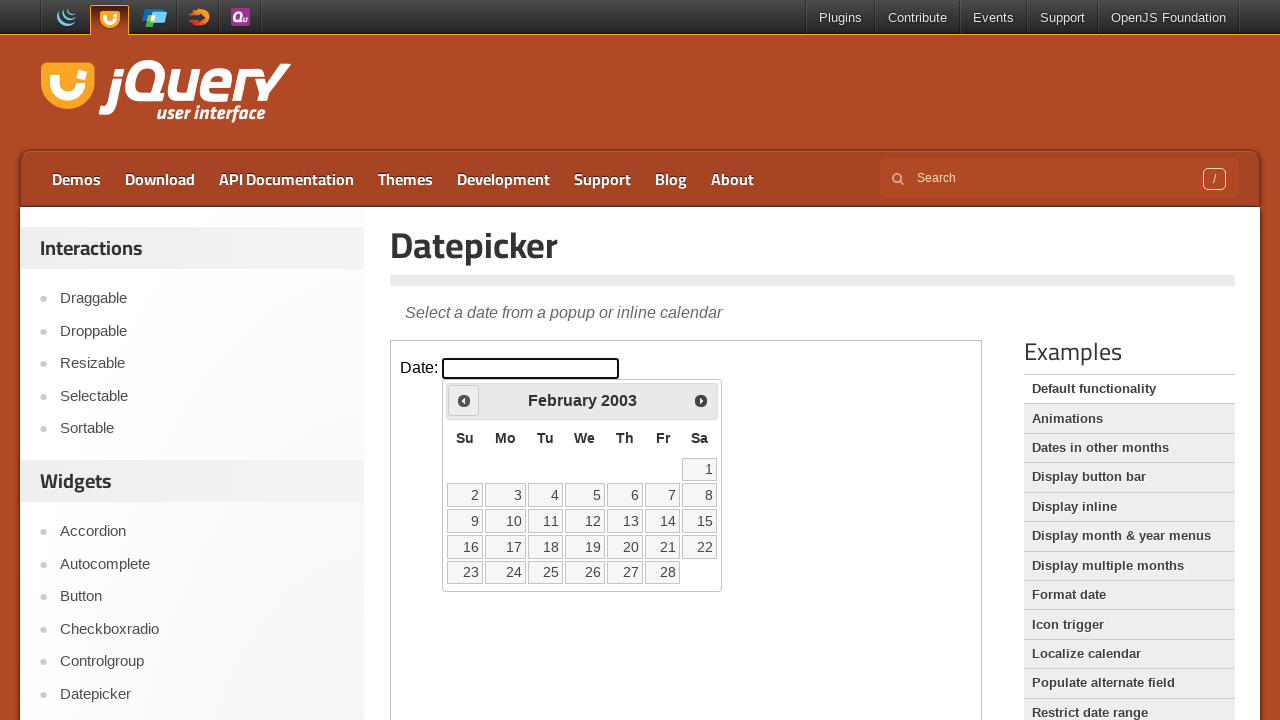

Clicked Prev button to navigate back in months (iteration 278/281) at (464, 400) on iframe.demo-frame >> internal:control=enter-frame >> xpath=//span[text()='Prev']
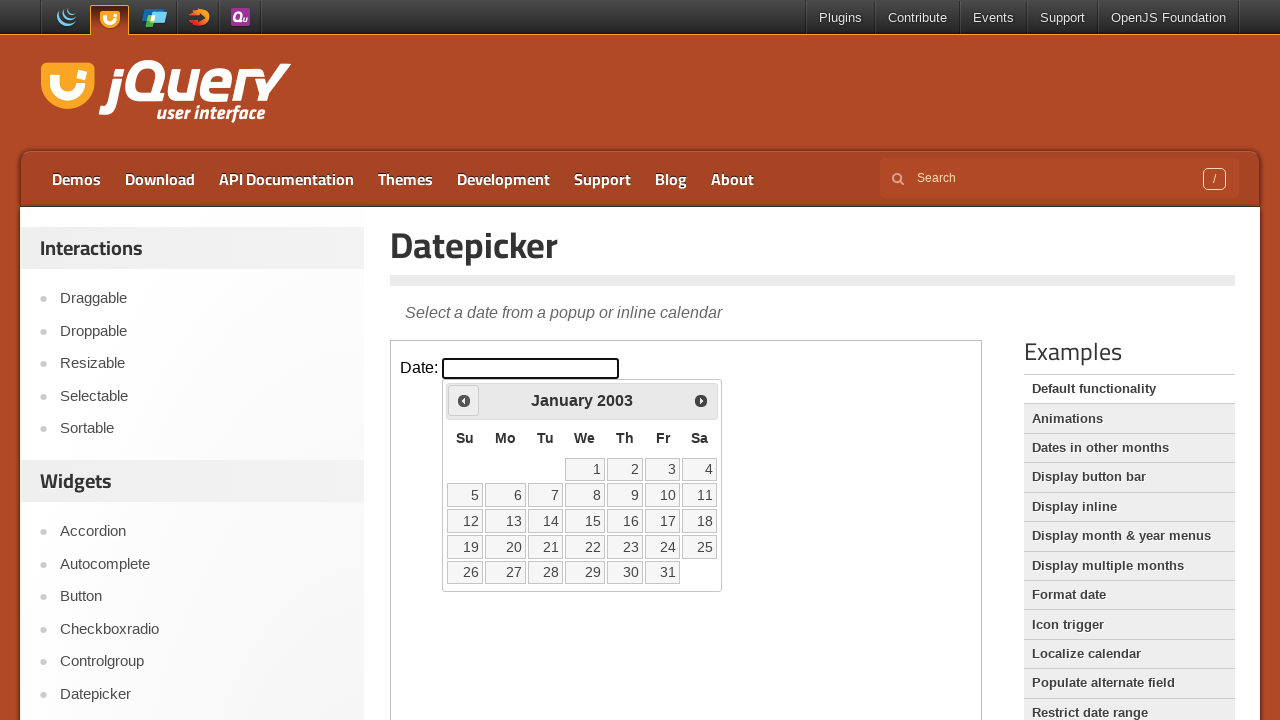

Clicked Prev button to navigate back in months (iteration 279/281) at (464, 400) on iframe.demo-frame >> internal:control=enter-frame >> xpath=//span[text()='Prev']
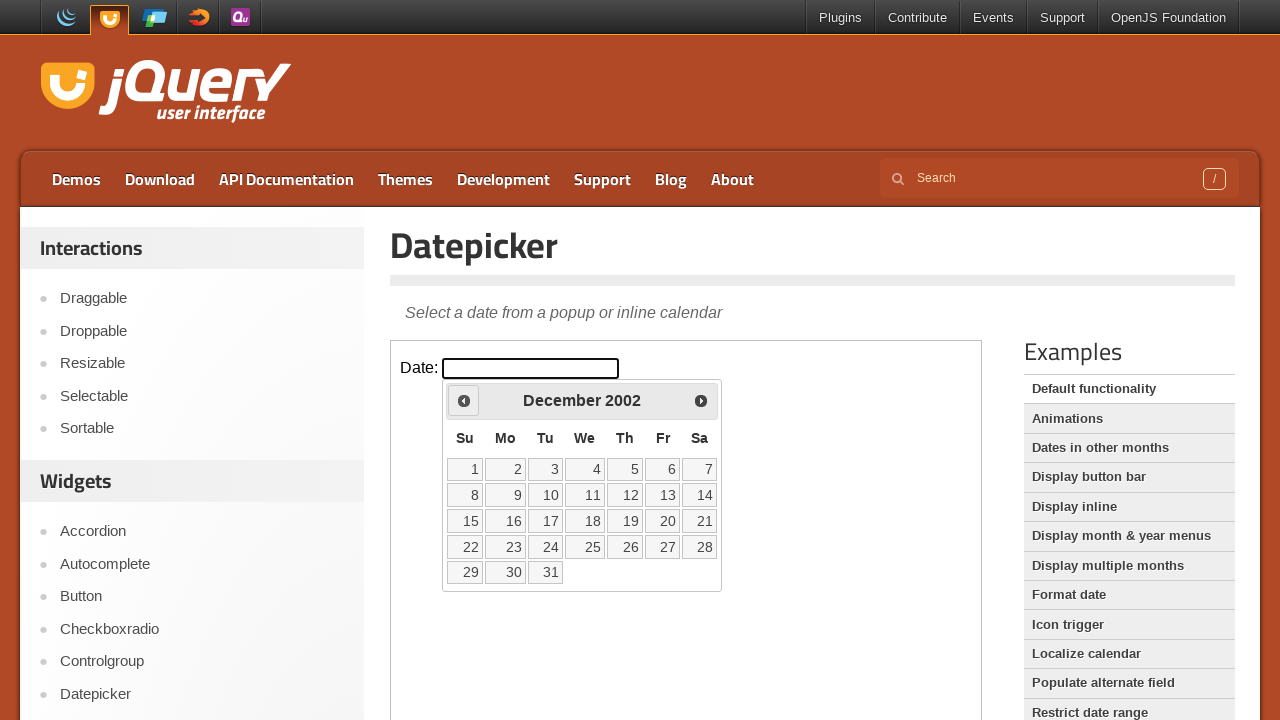

Clicked Prev button to navigate back in months (iteration 280/281) at (464, 400) on iframe.demo-frame >> internal:control=enter-frame >> xpath=//span[text()='Prev']
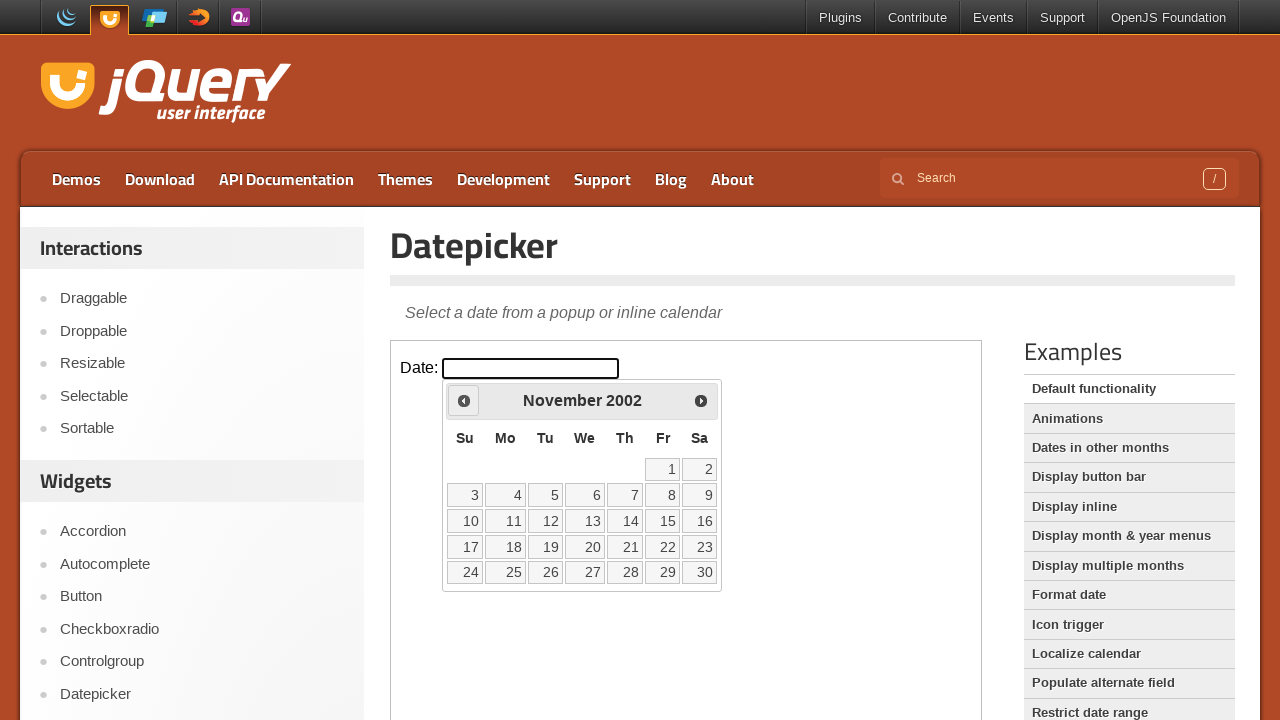

Clicked Prev button to navigate back in months (iteration 281/281) at (464, 400) on iframe.demo-frame >> internal:control=enter-frame >> xpath=//span[text()='Prev']
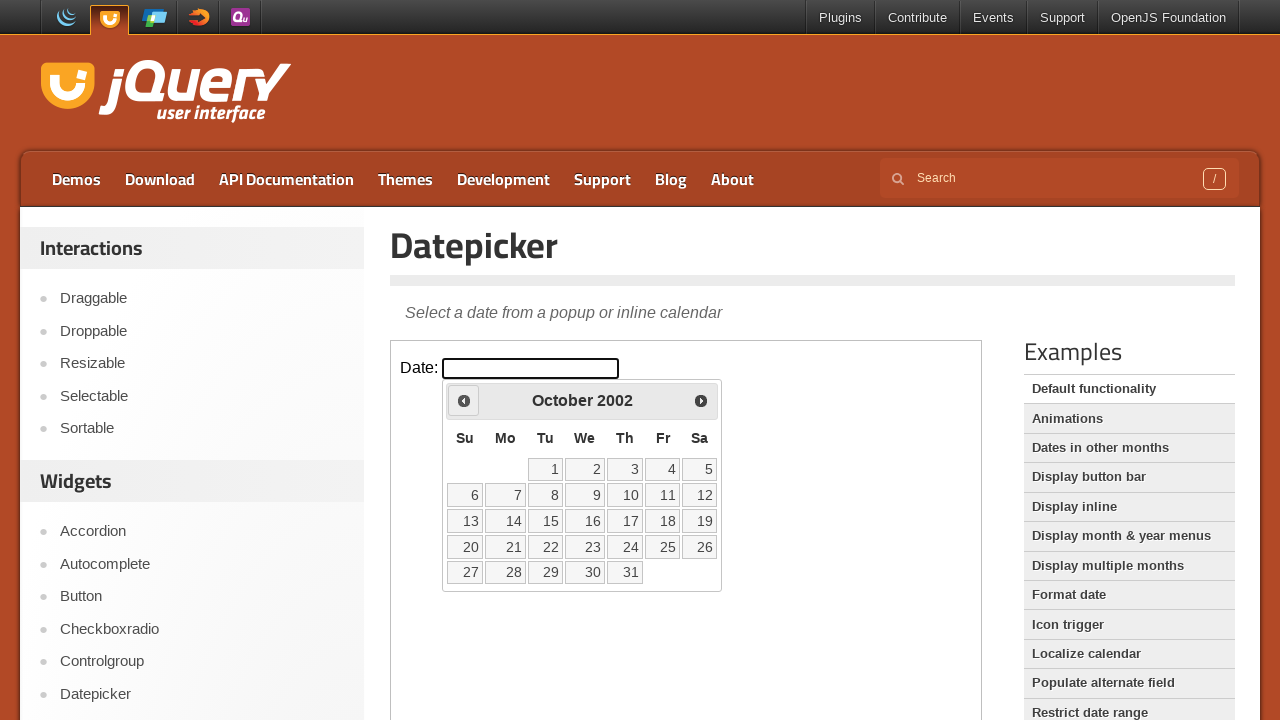

Selected day 11 from the datepicker at (663, 495) on iframe.demo-frame >> internal:control=enter-frame >> xpath=//a[text()='11']
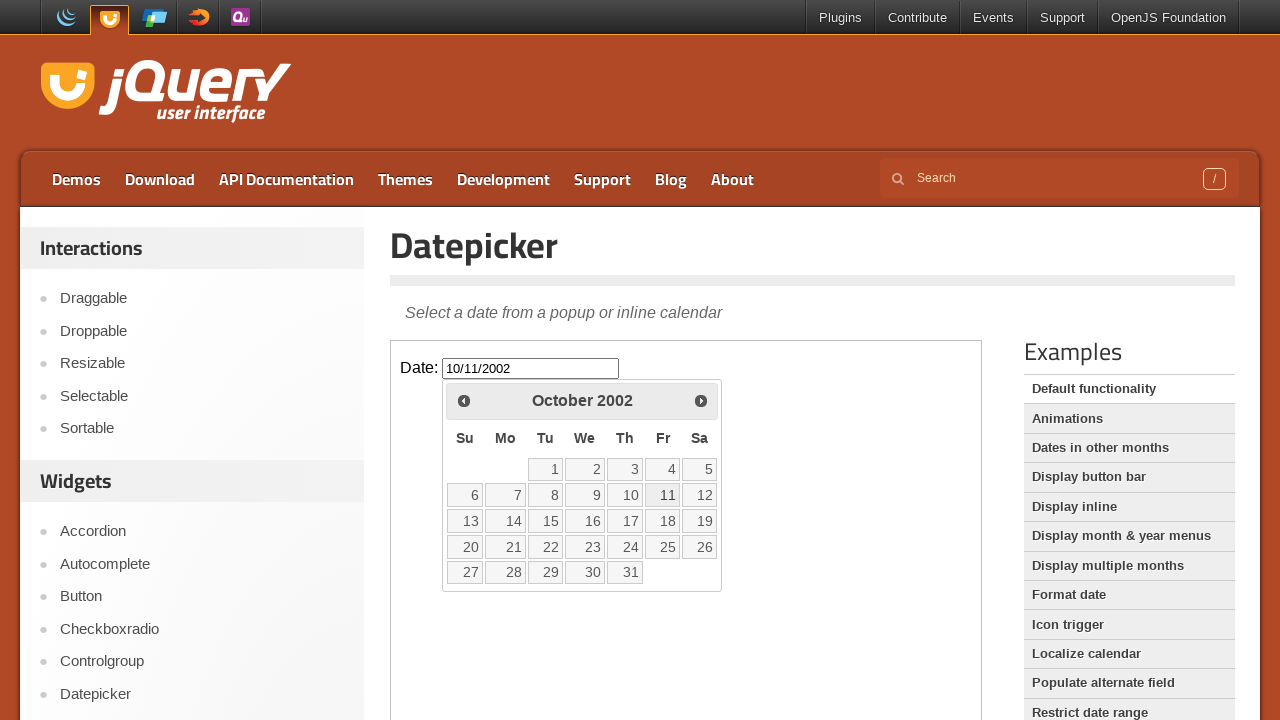

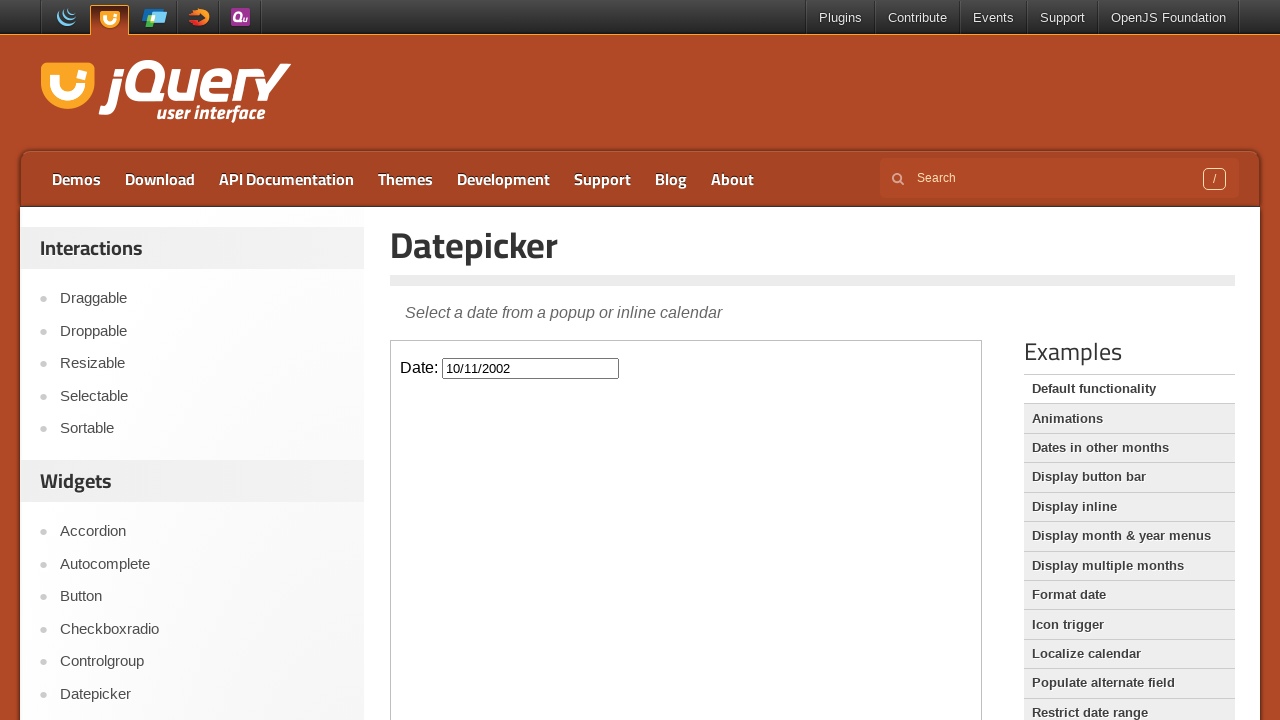